Plays the 2048 game automatically by repeatedly sending arrow key presses (down, right, up, left) until the game ends with a "Try again" prompt

Starting URL: https://gabrielecirulli.github.io/2048/

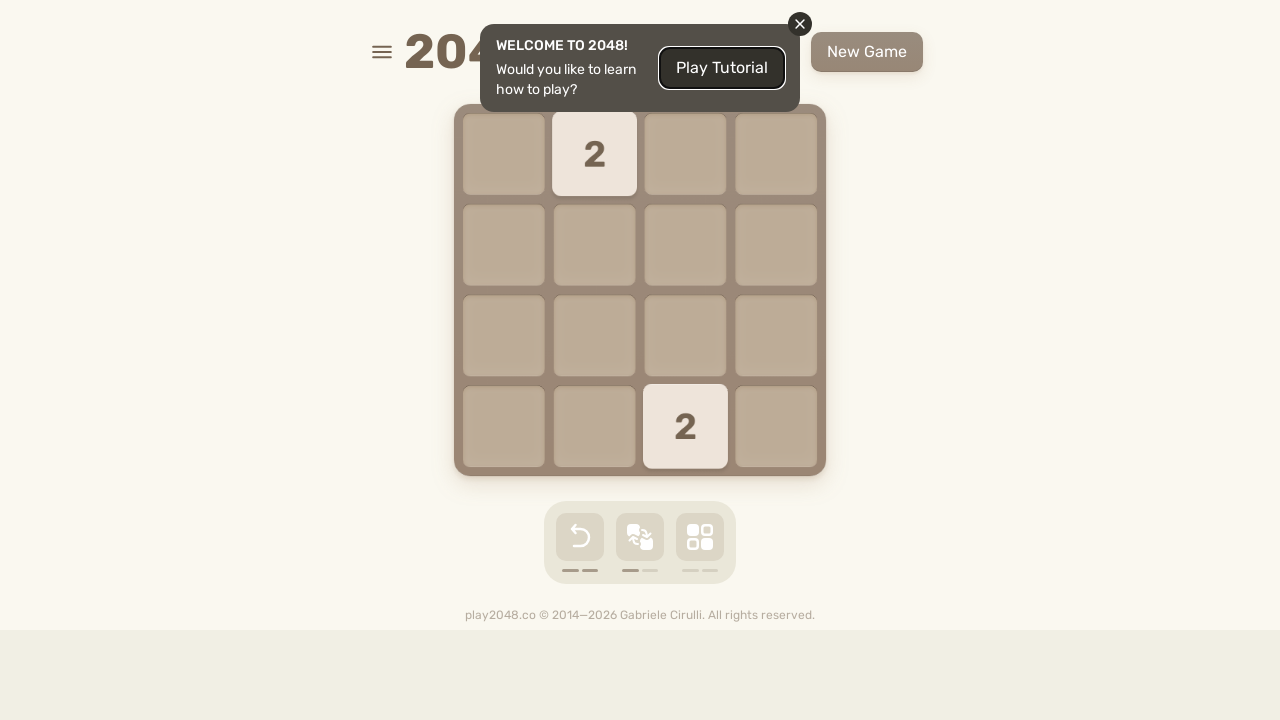

Pressed Tab to focus on game area
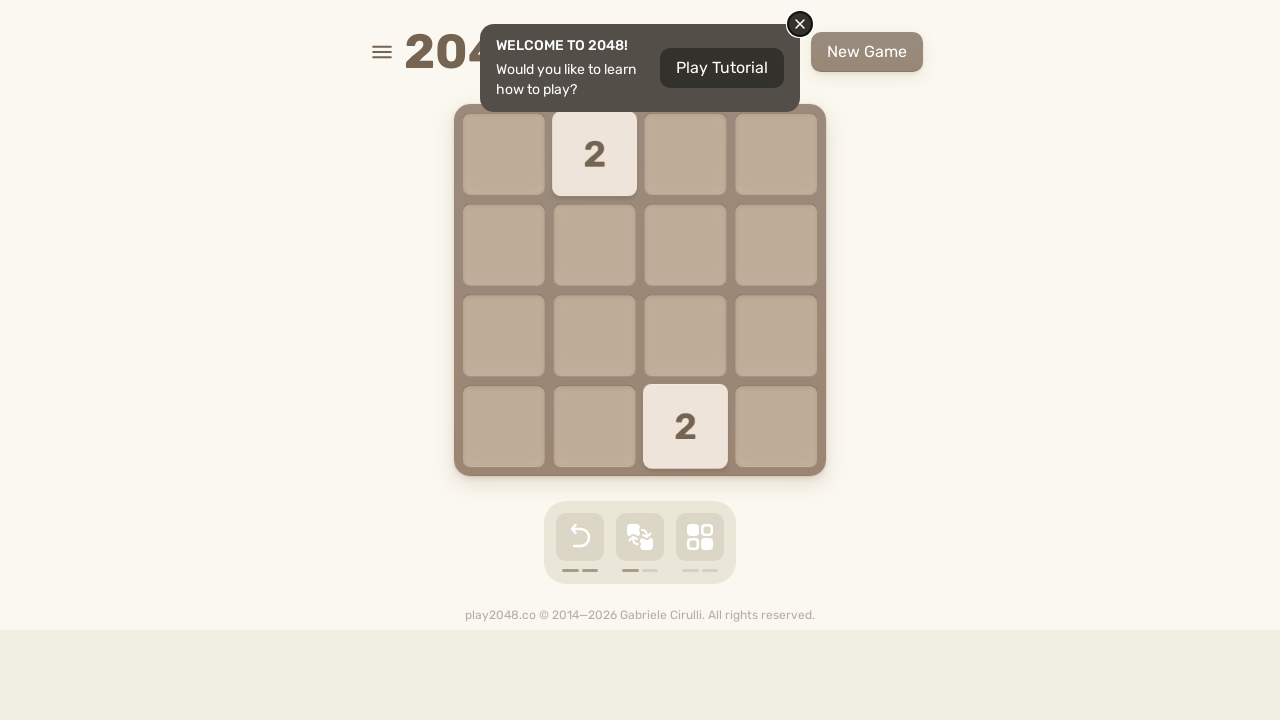

Pressed Tab again to ensure game focus
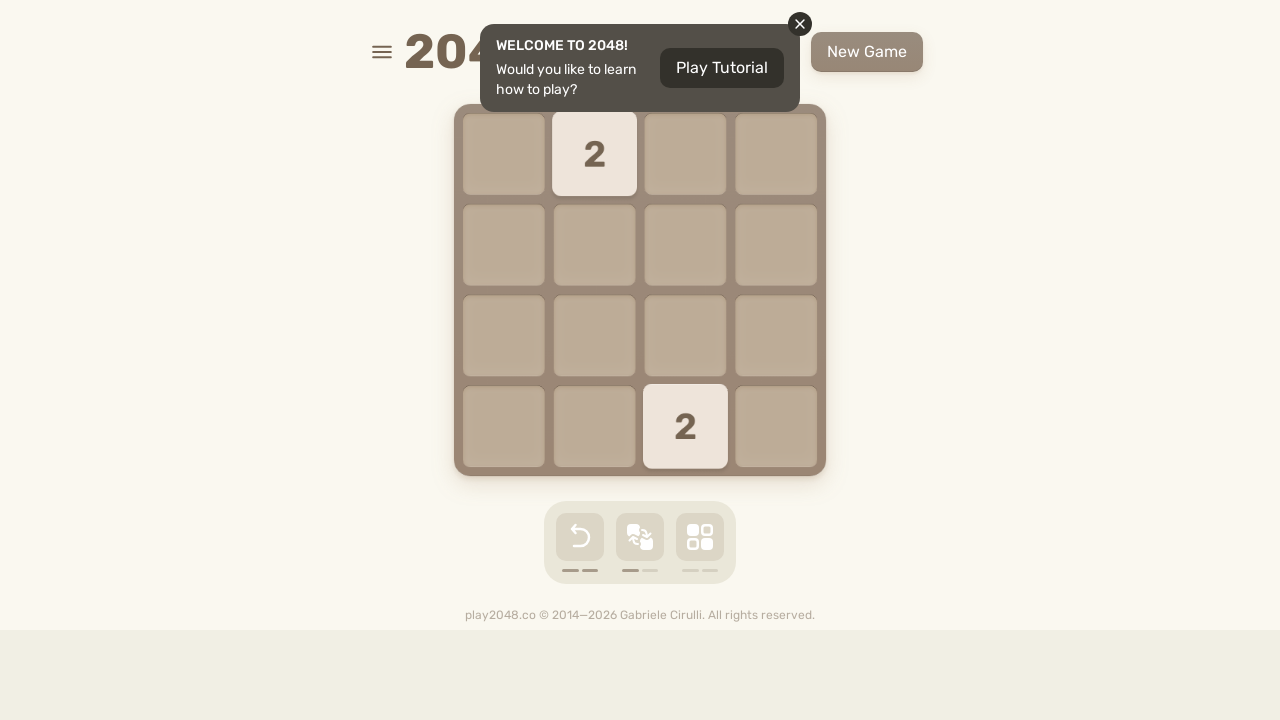

Checked if 'Try again' button is visible
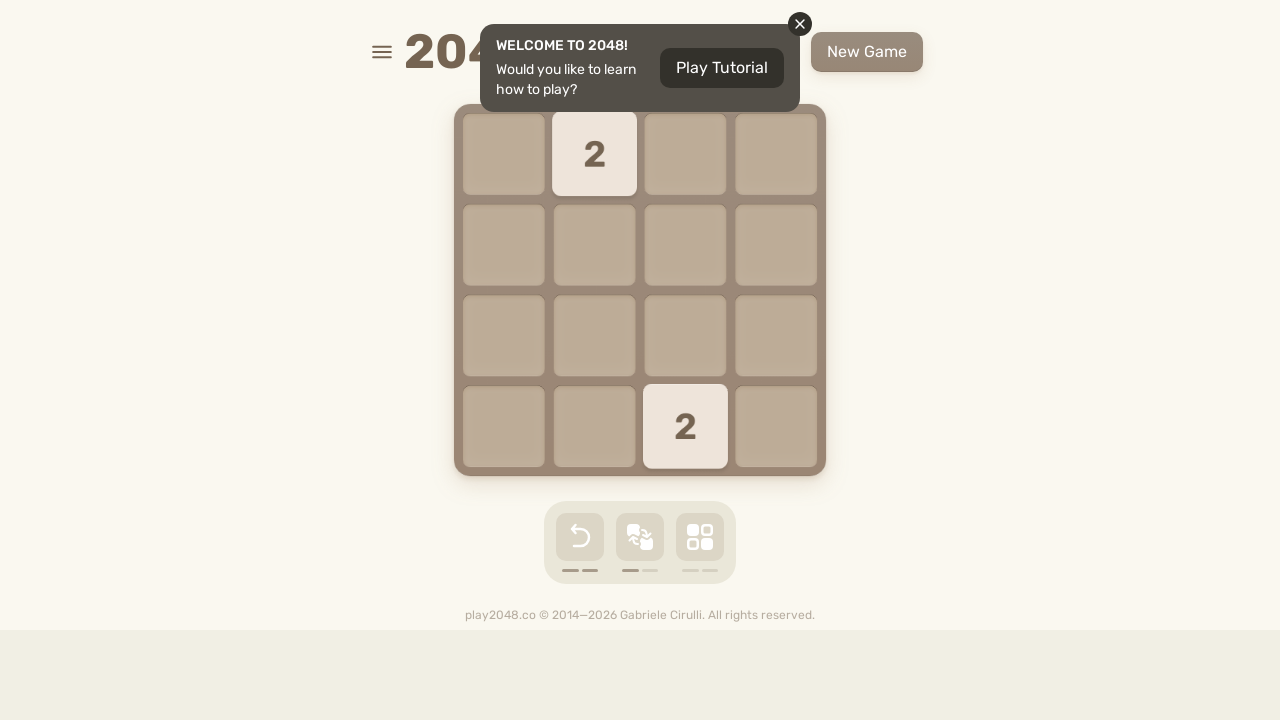

Sent ArrowDown key press
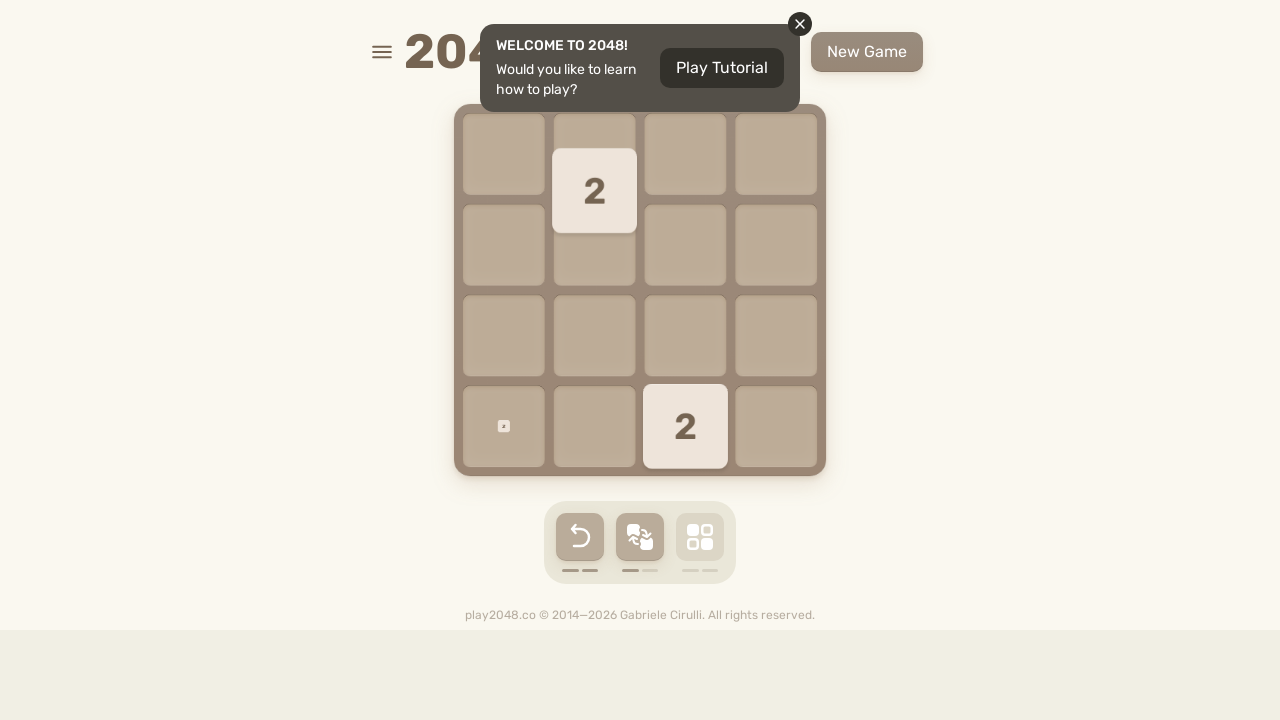

Sent ArrowRight key press
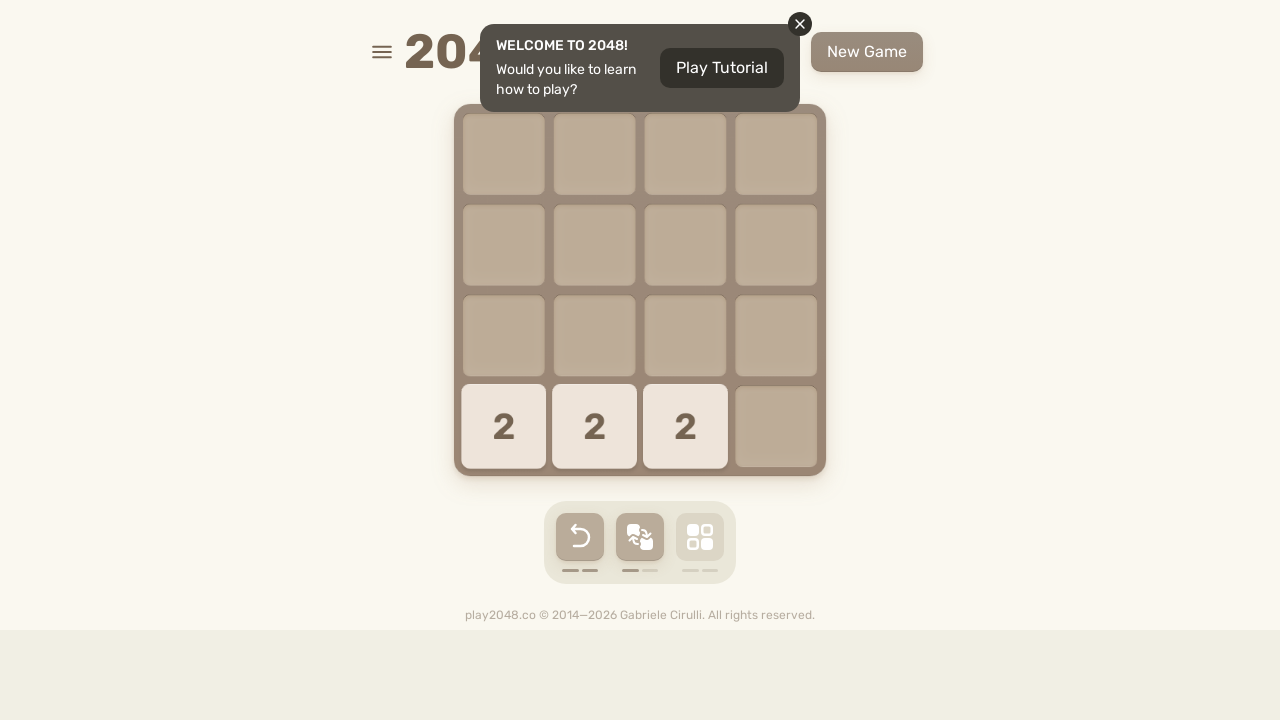

Sent ArrowUp key press
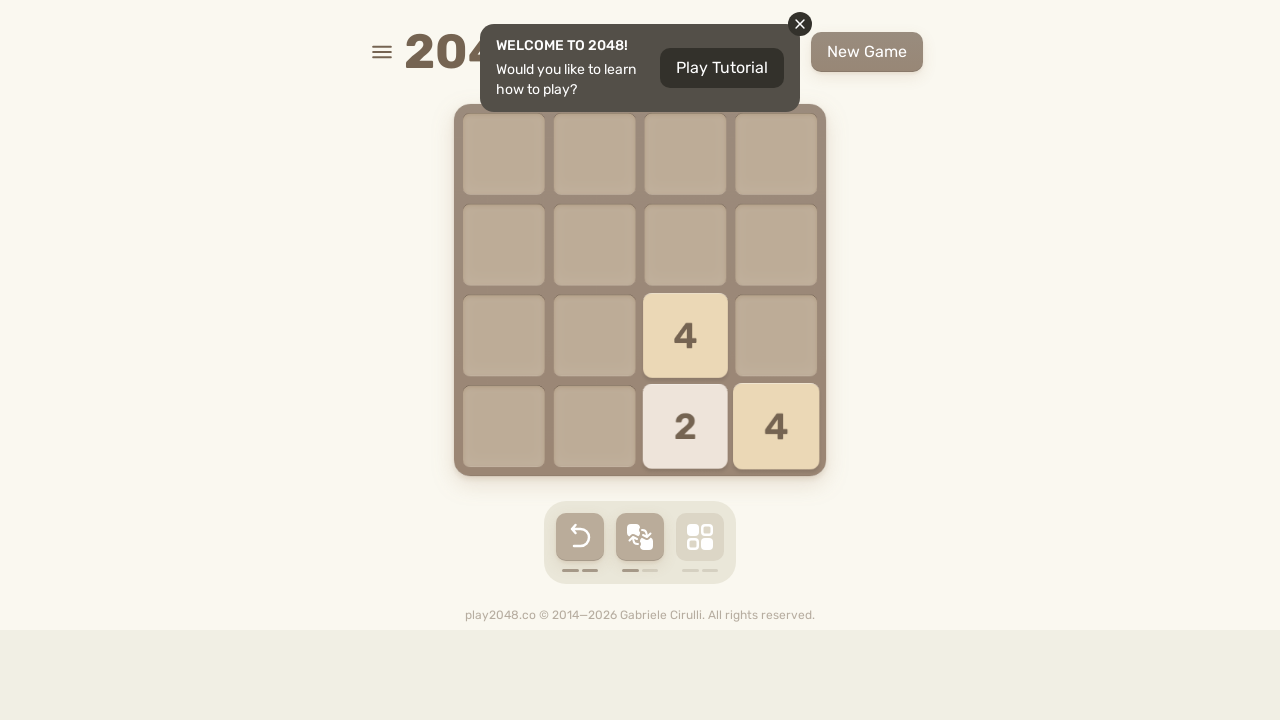

Sent ArrowLeft key press
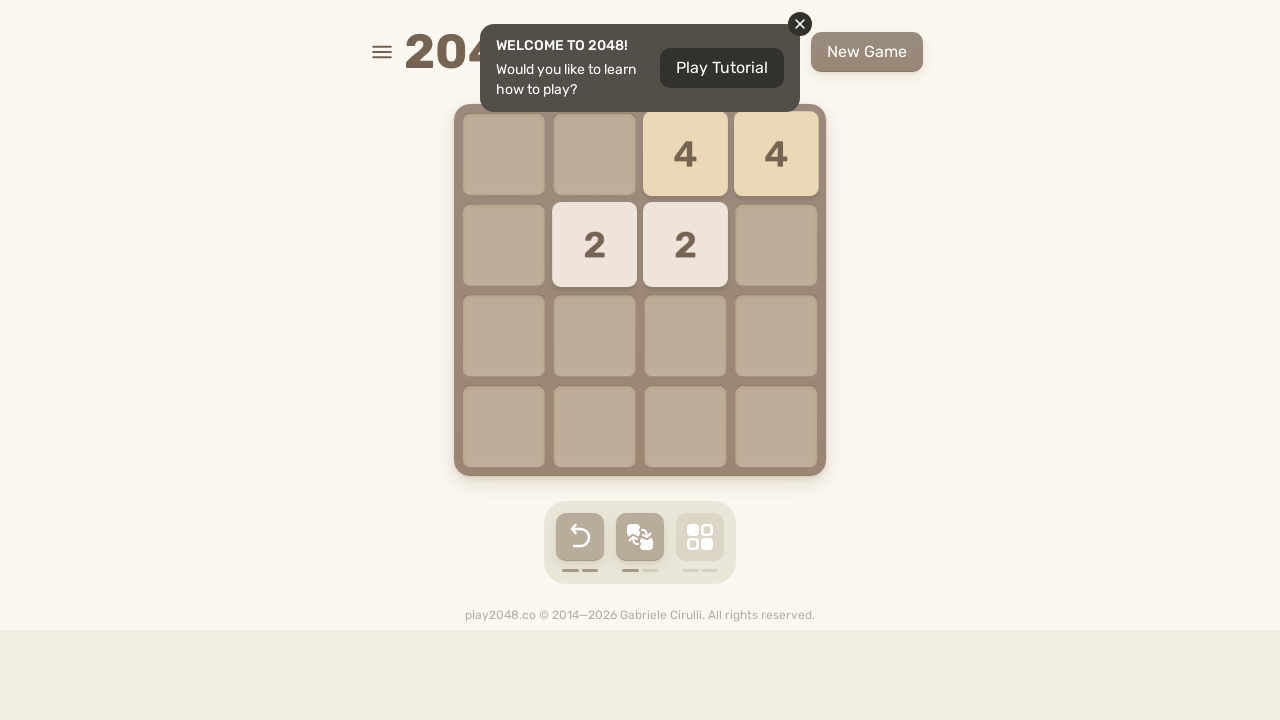

Waited 200ms between move sequences
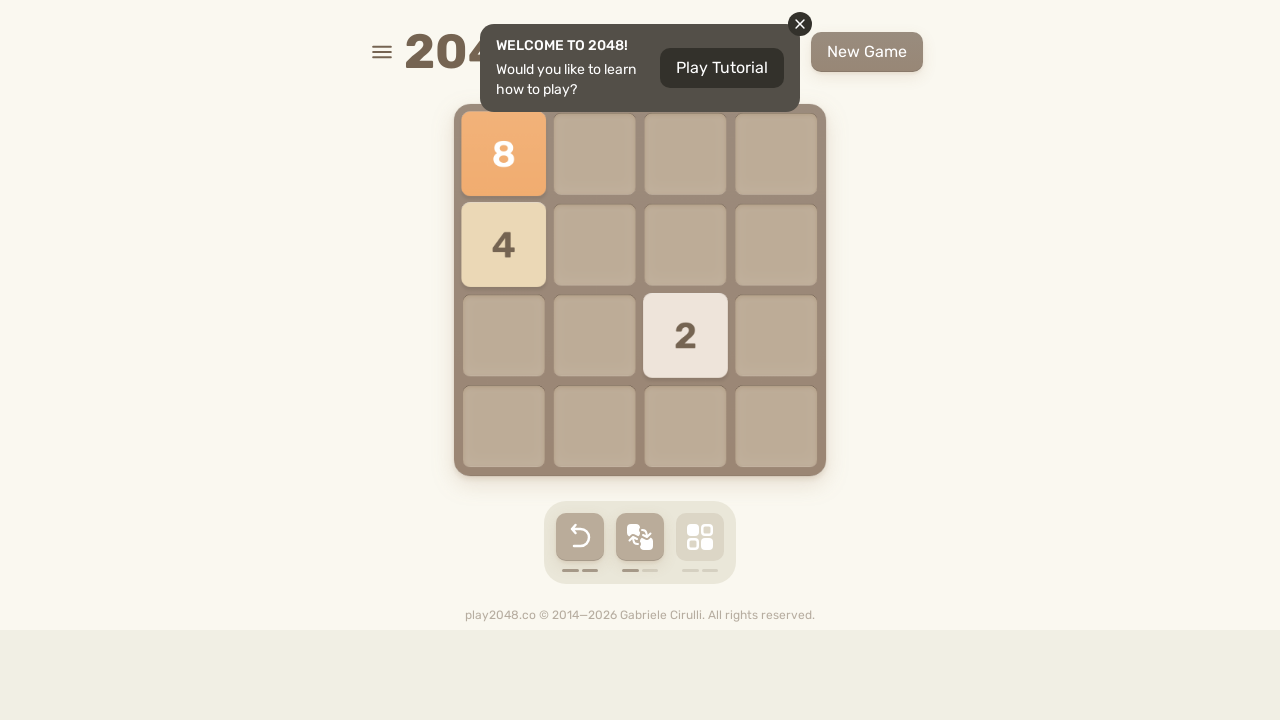

Checked if 'Try again' button is visible
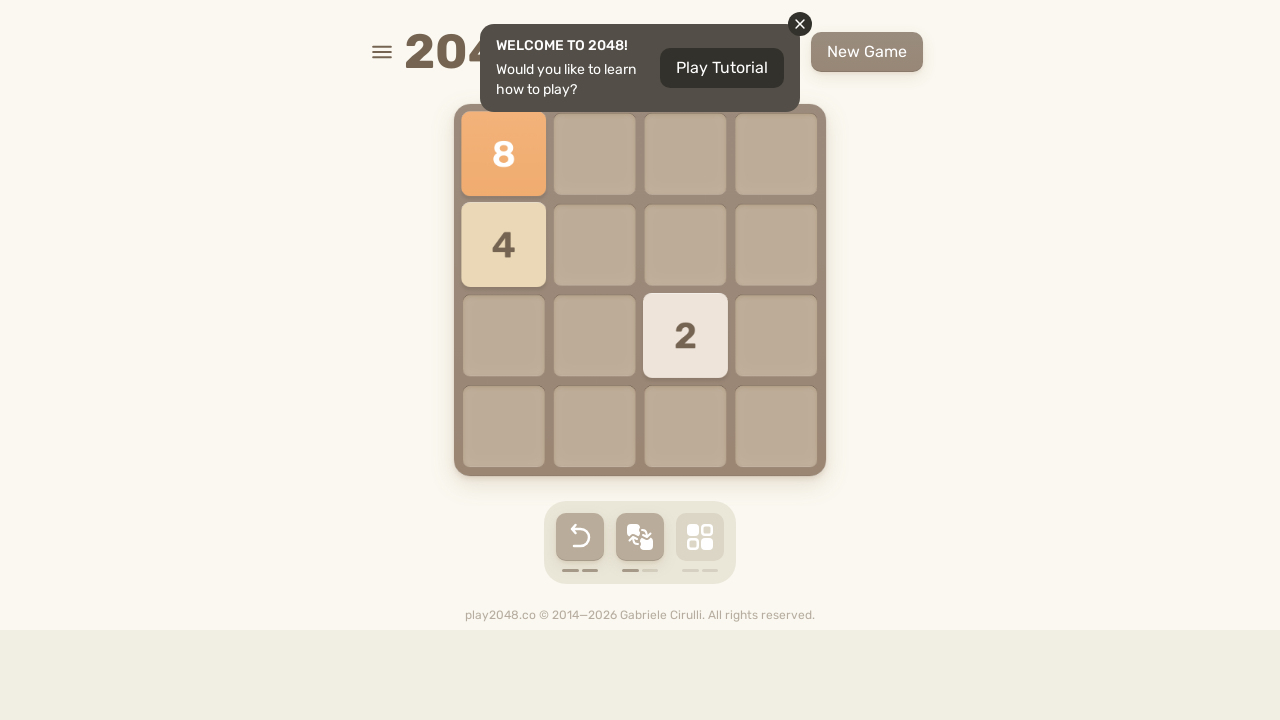

Sent ArrowDown key press
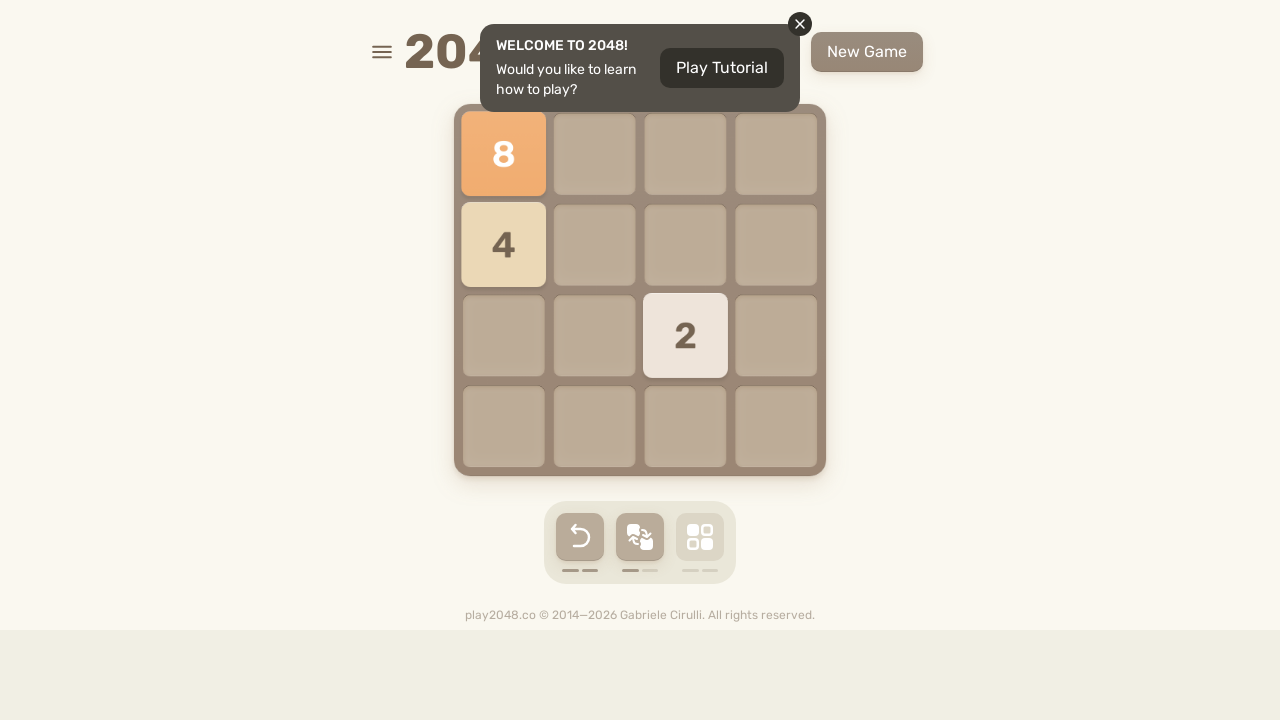

Sent ArrowRight key press
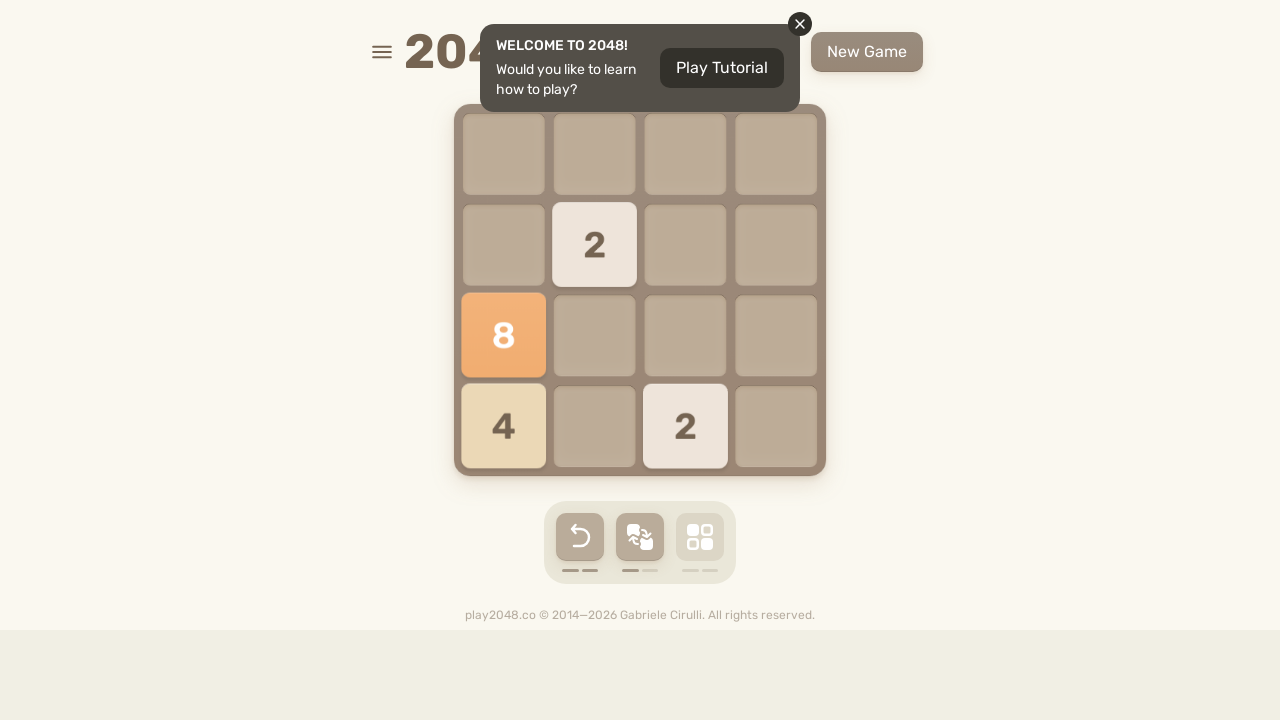

Sent ArrowUp key press
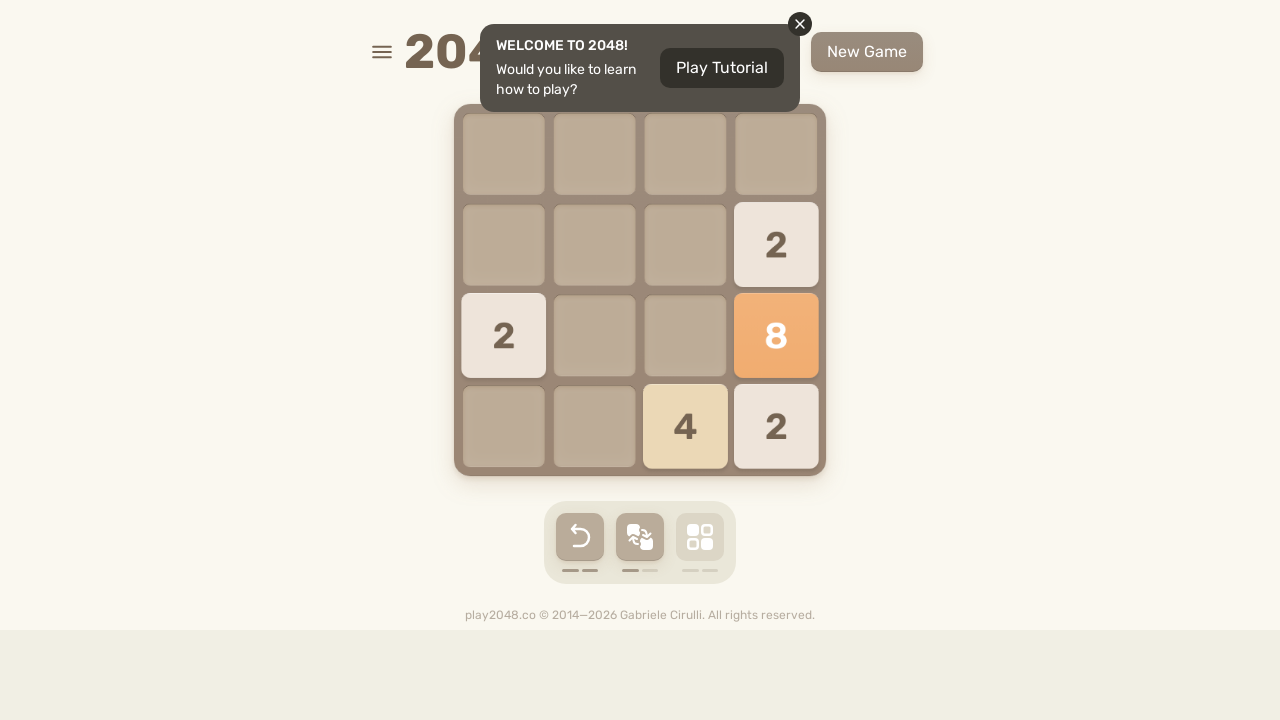

Sent ArrowLeft key press
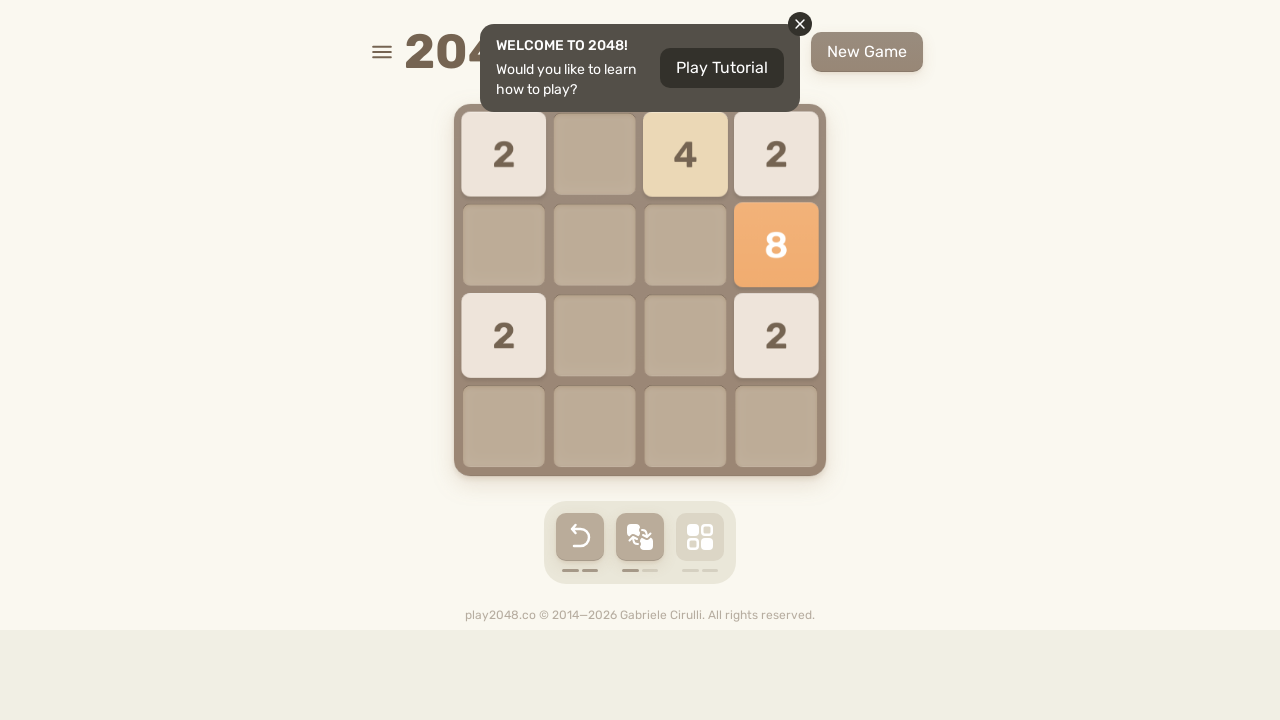

Waited 200ms between move sequences
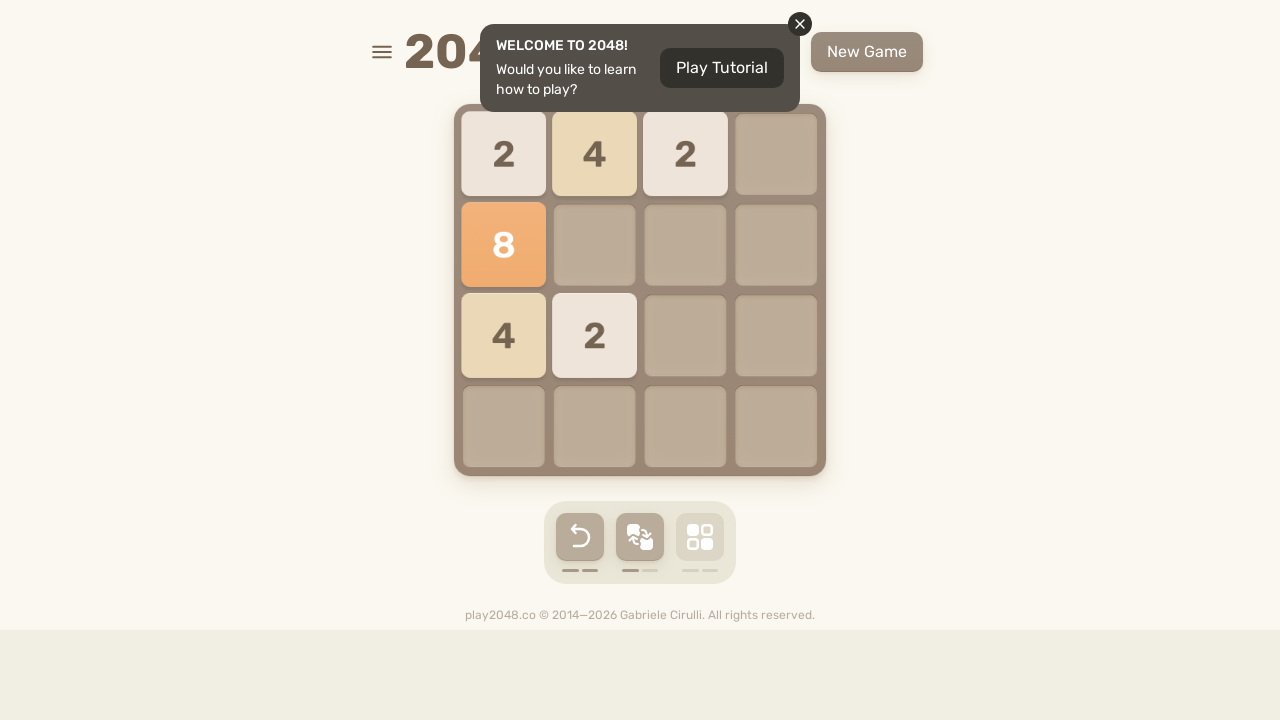

Checked if 'Try again' button is visible
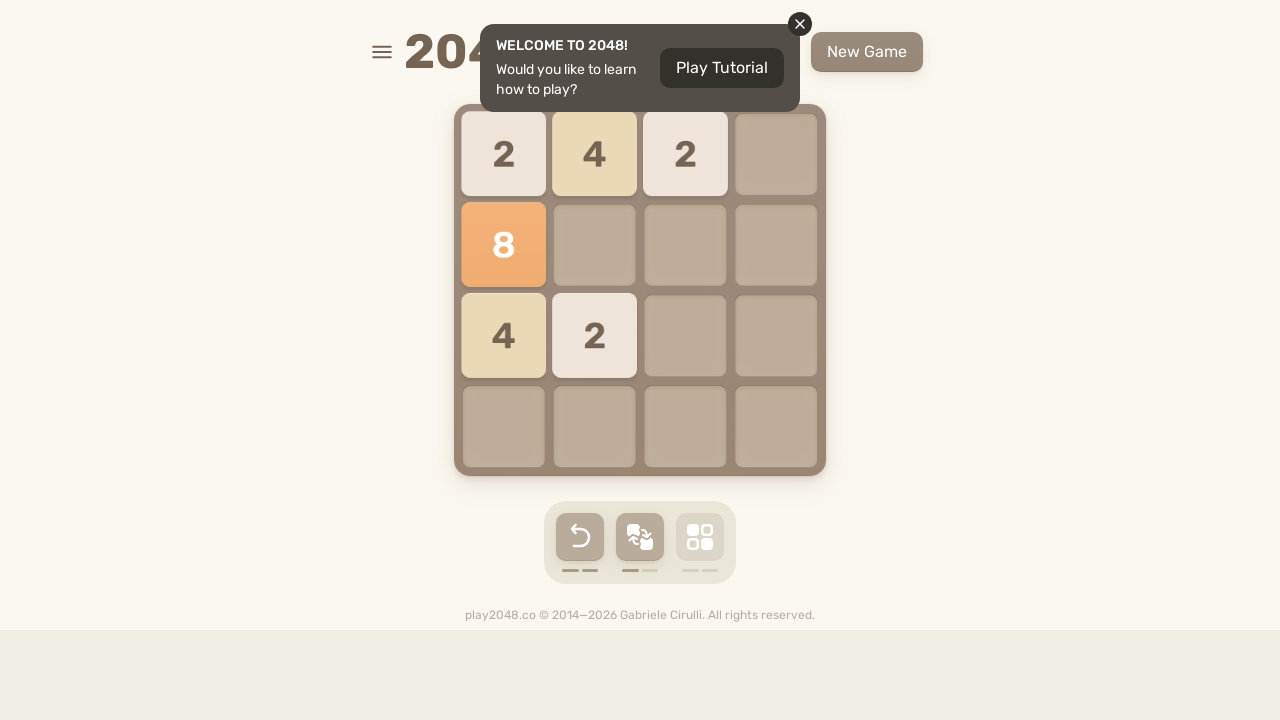

Sent ArrowDown key press
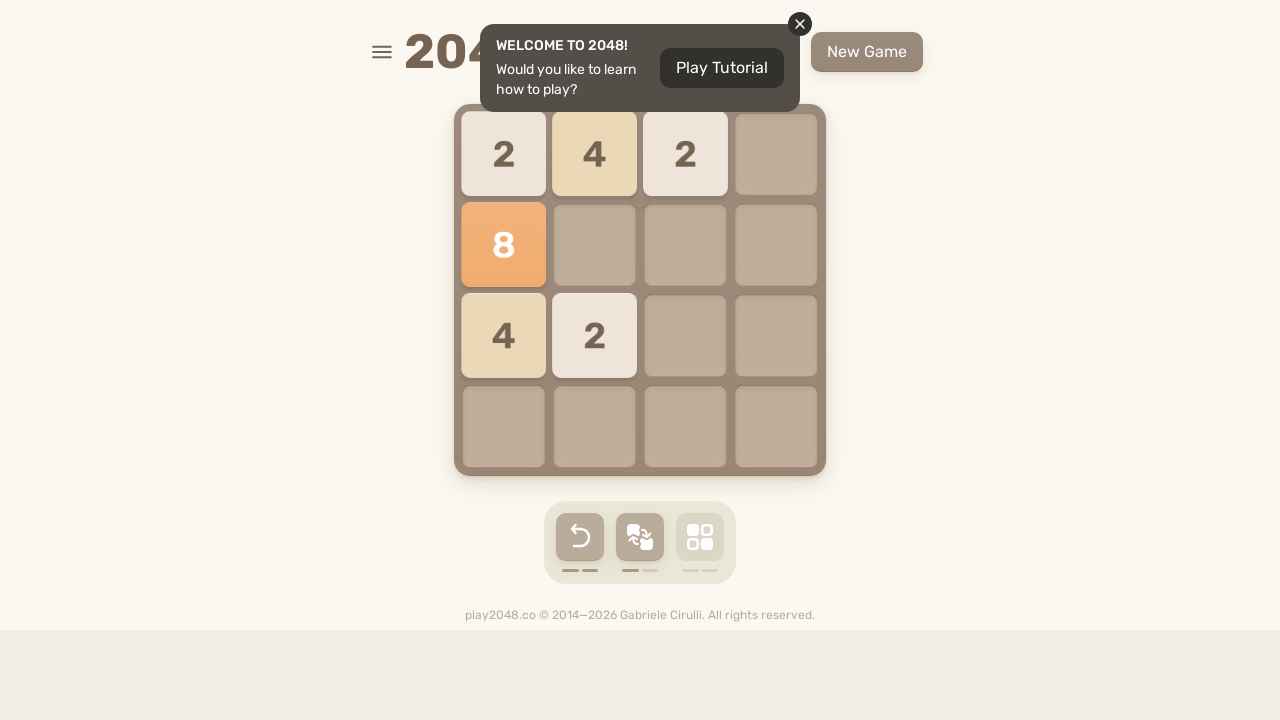

Sent ArrowRight key press
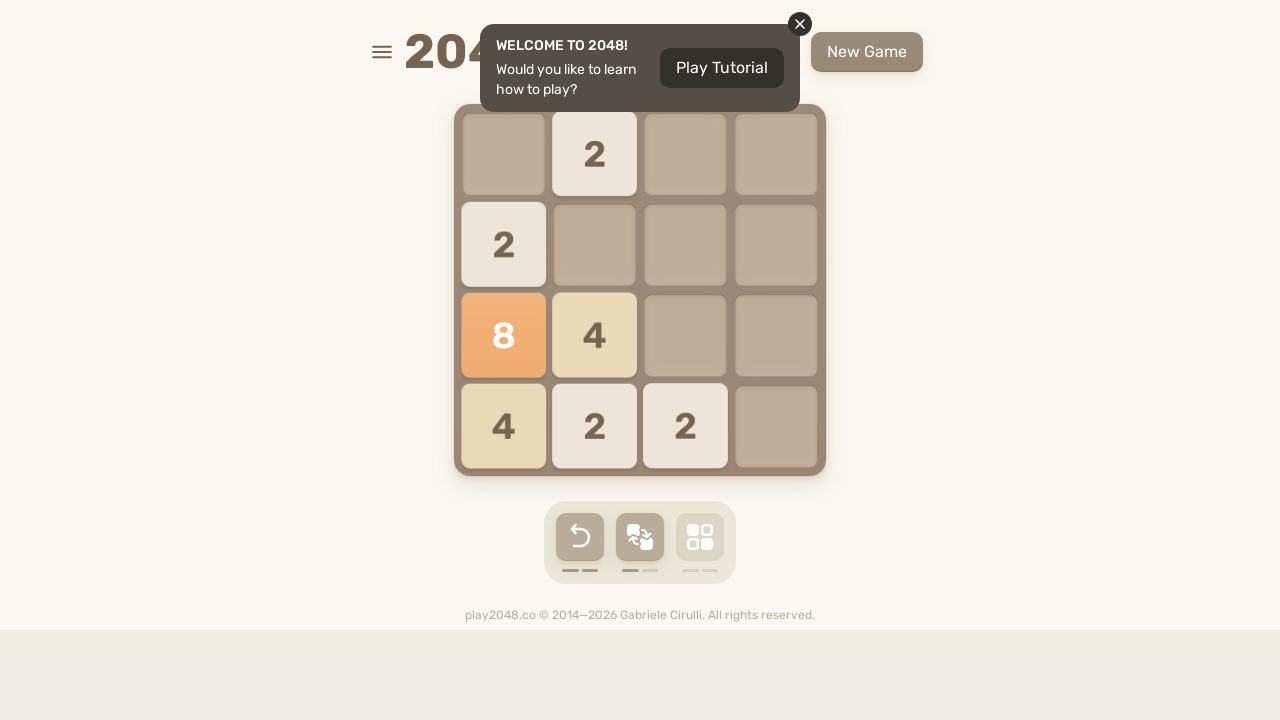

Sent ArrowUp key press
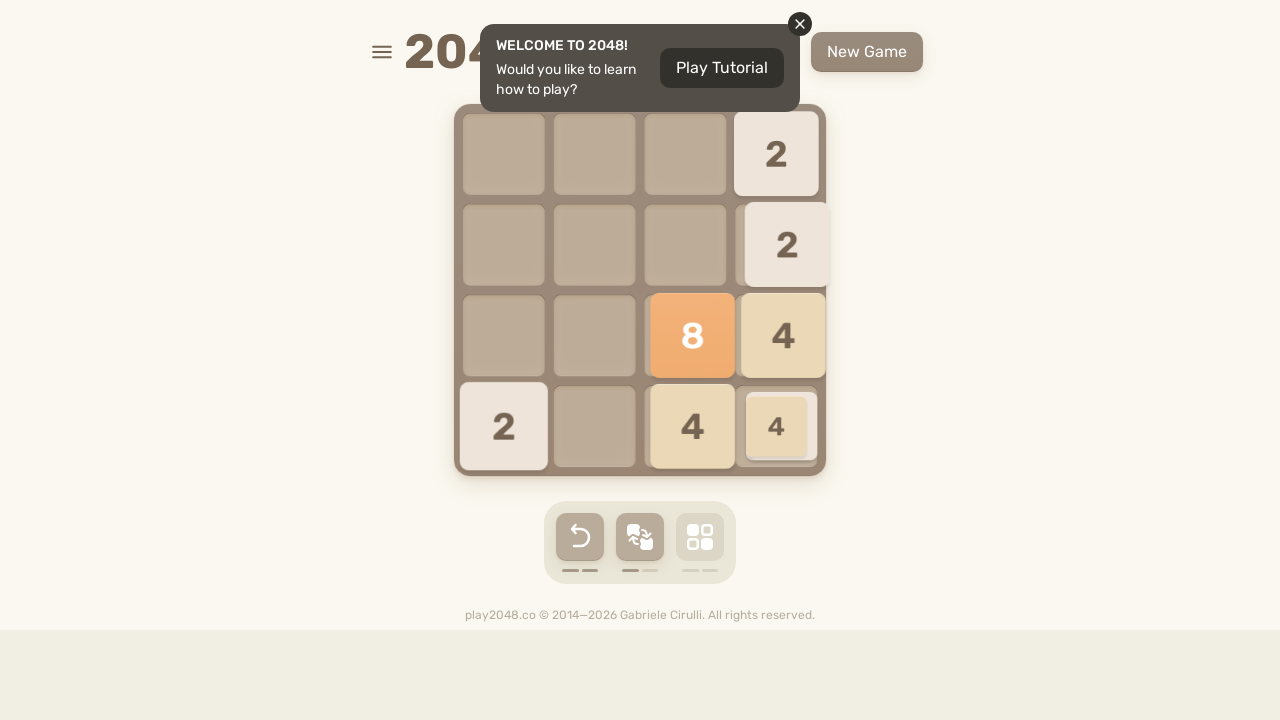

Sent ArrowLeft key press
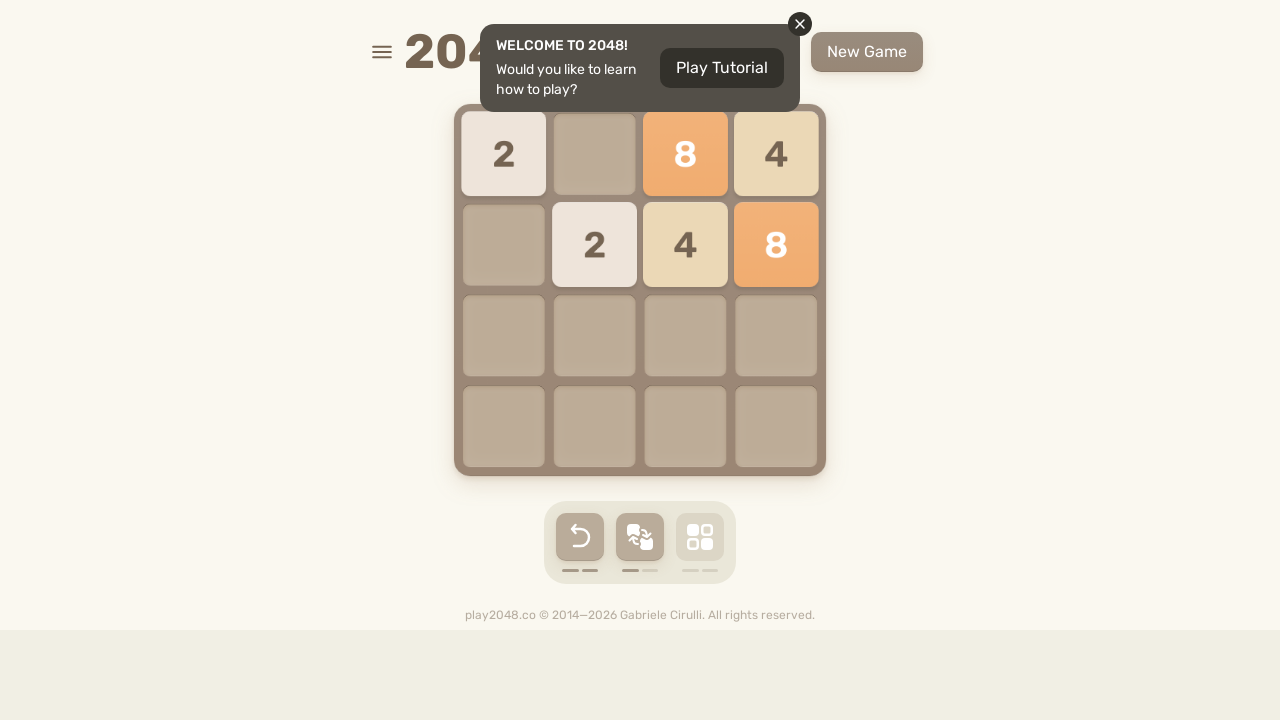

Waited 200ms between move sequences
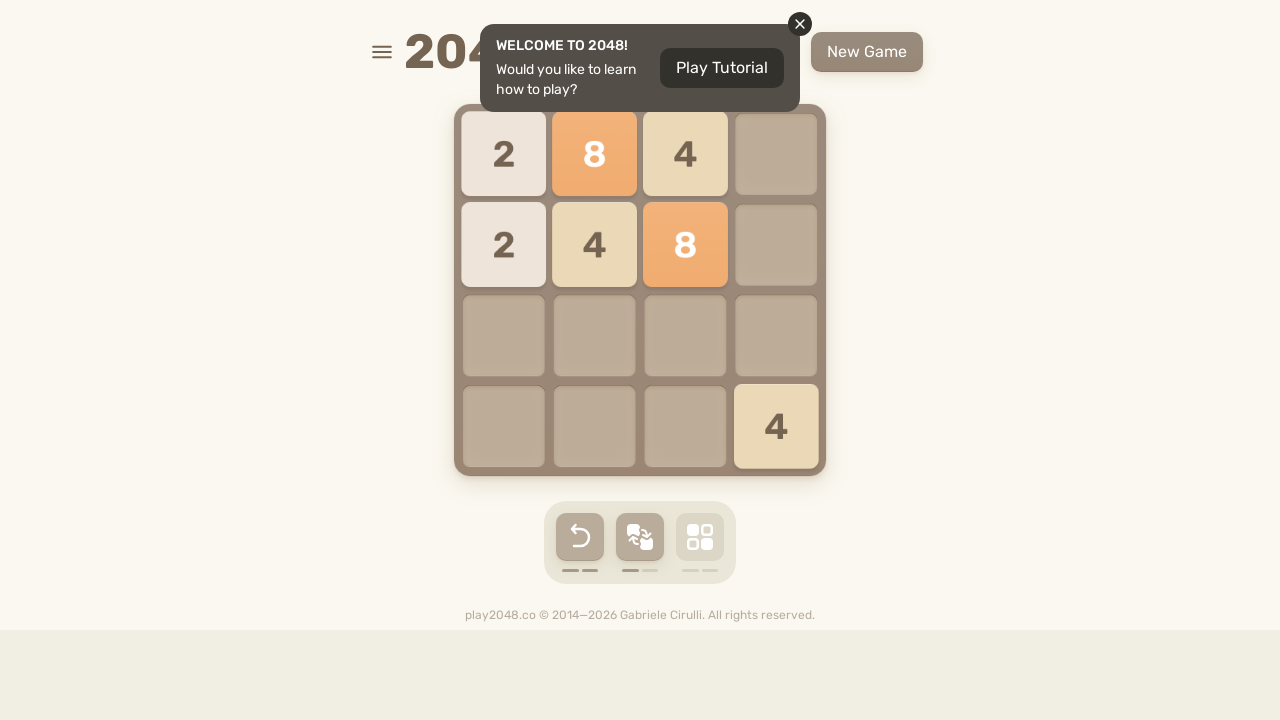

Checked if 'Try again' button is visible
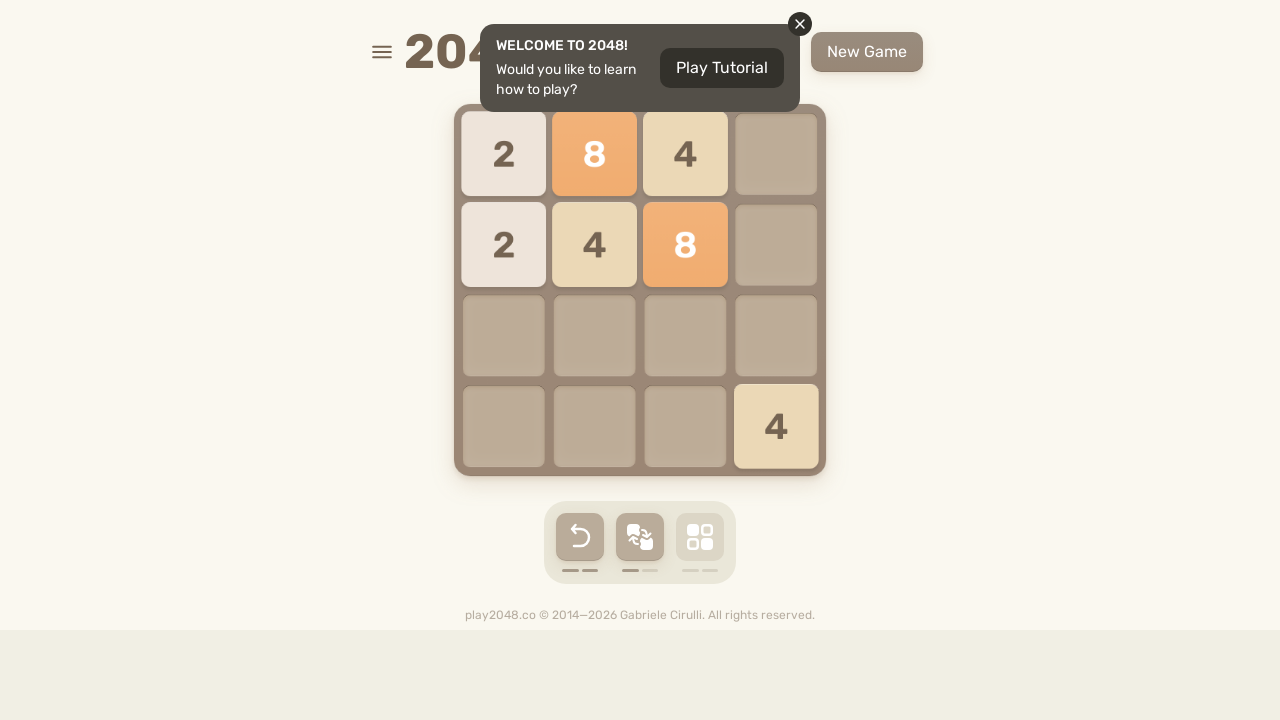

Sent ArrowDown key press
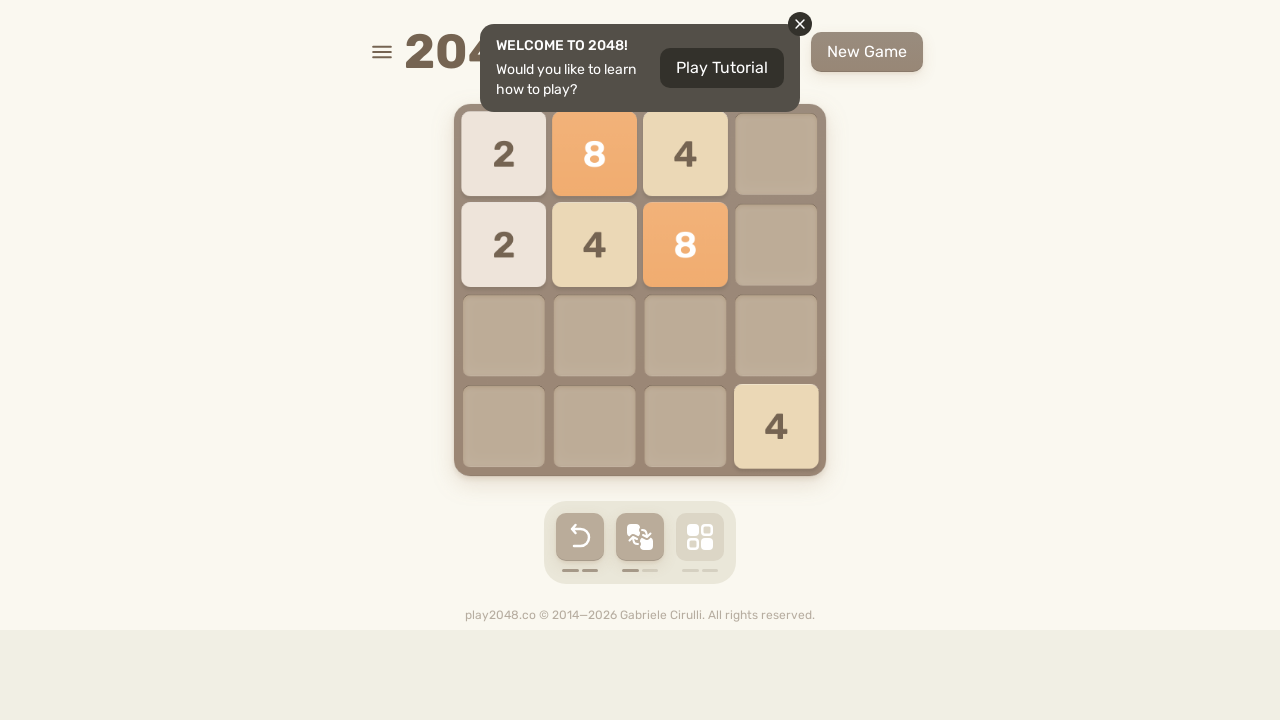

Sent ArrowRight key press
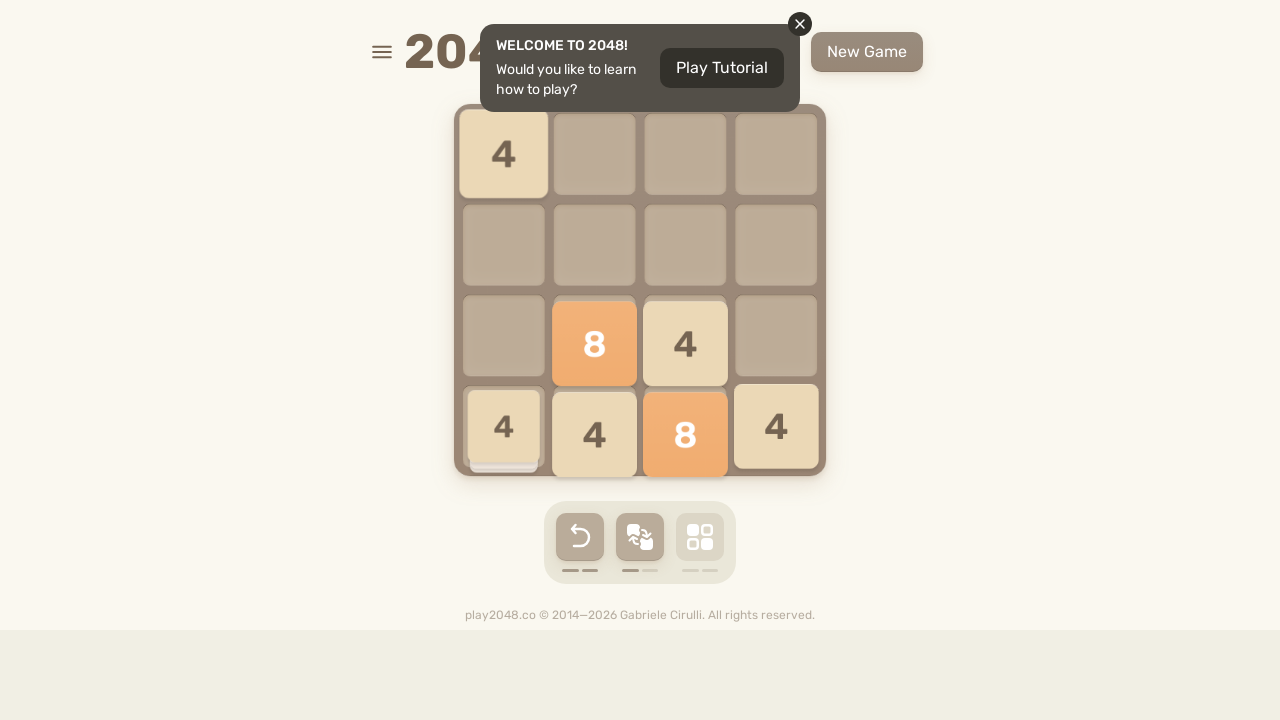

Sent ArrowUp key press
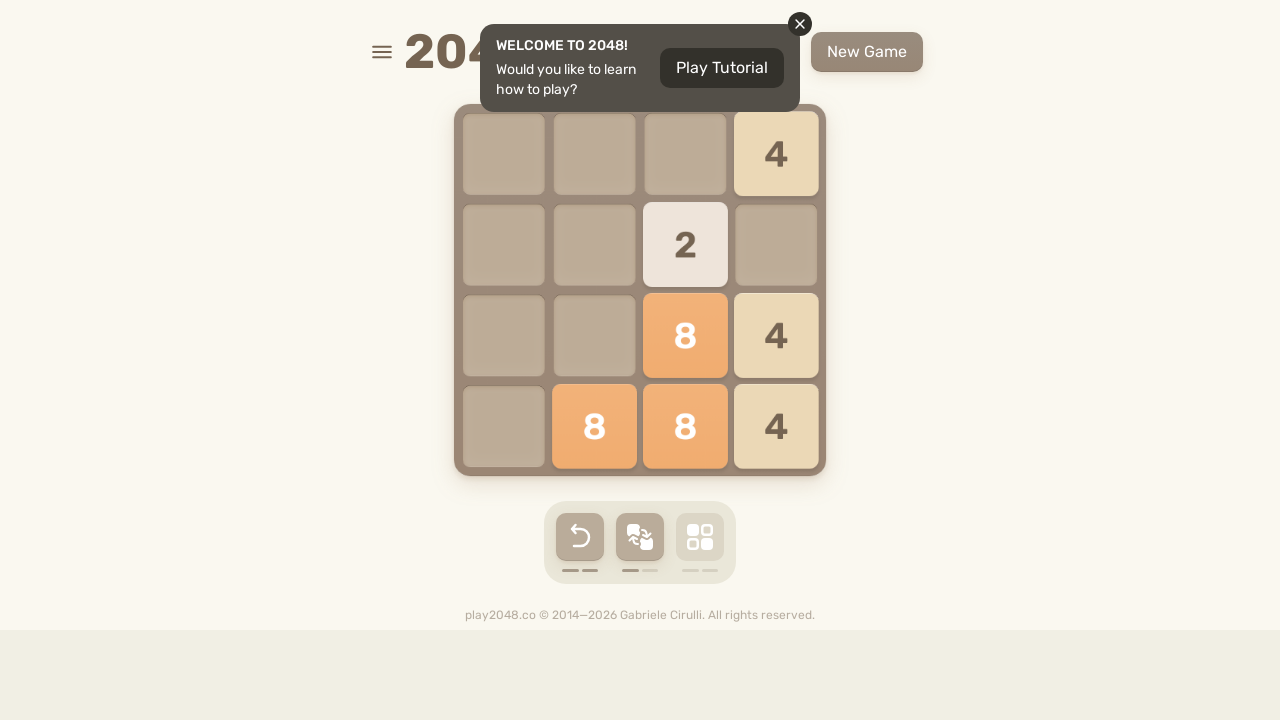

Sent ArrowLeft key press
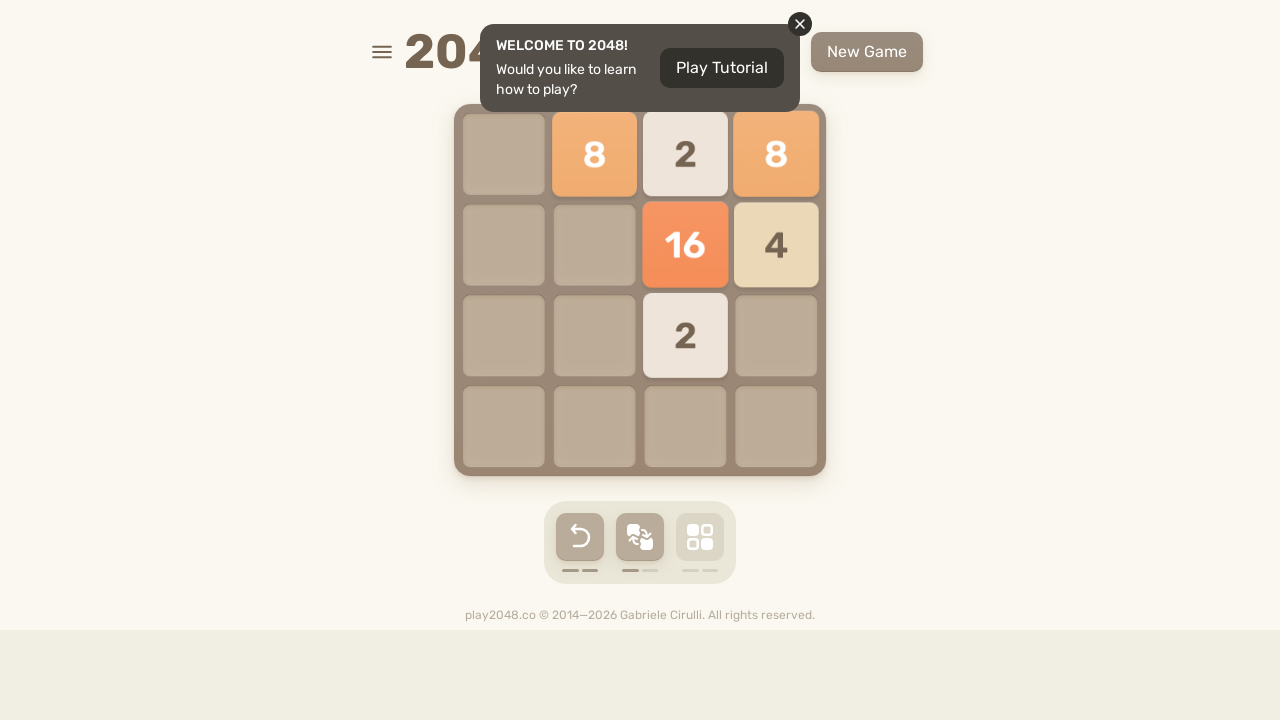

Waited 200ms between move sequences
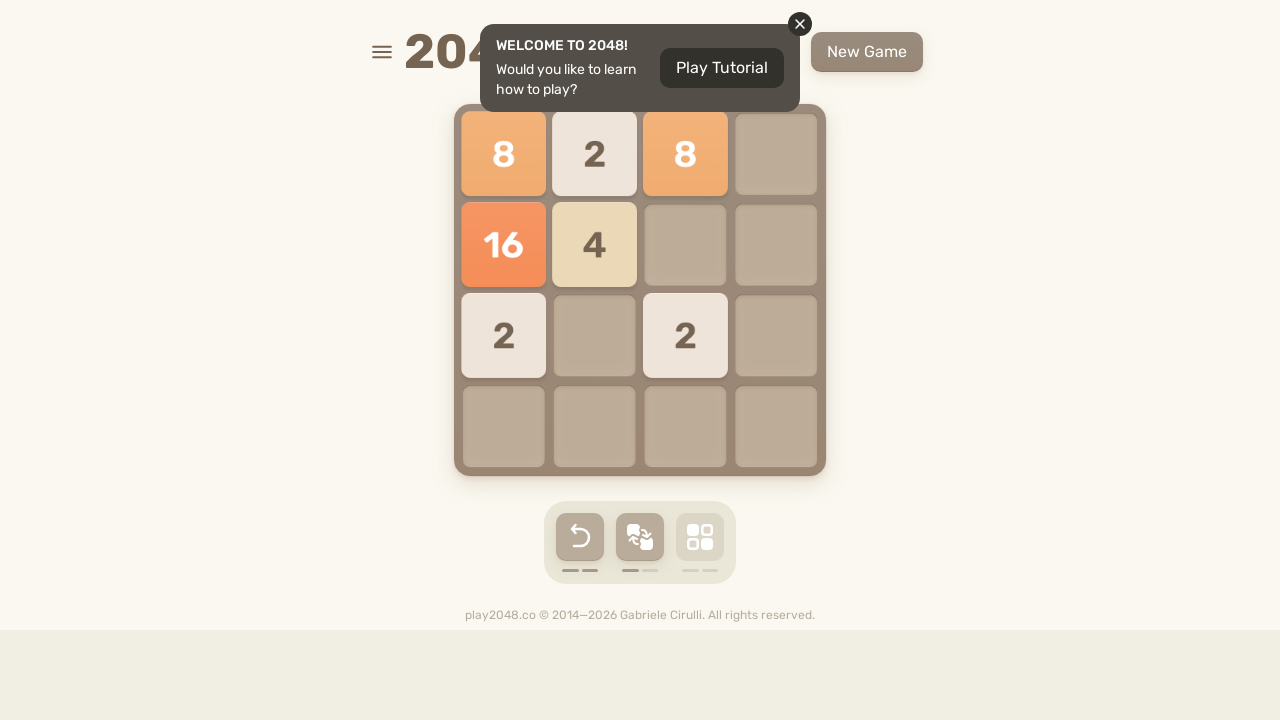

Checked if 'Try again' button is visible
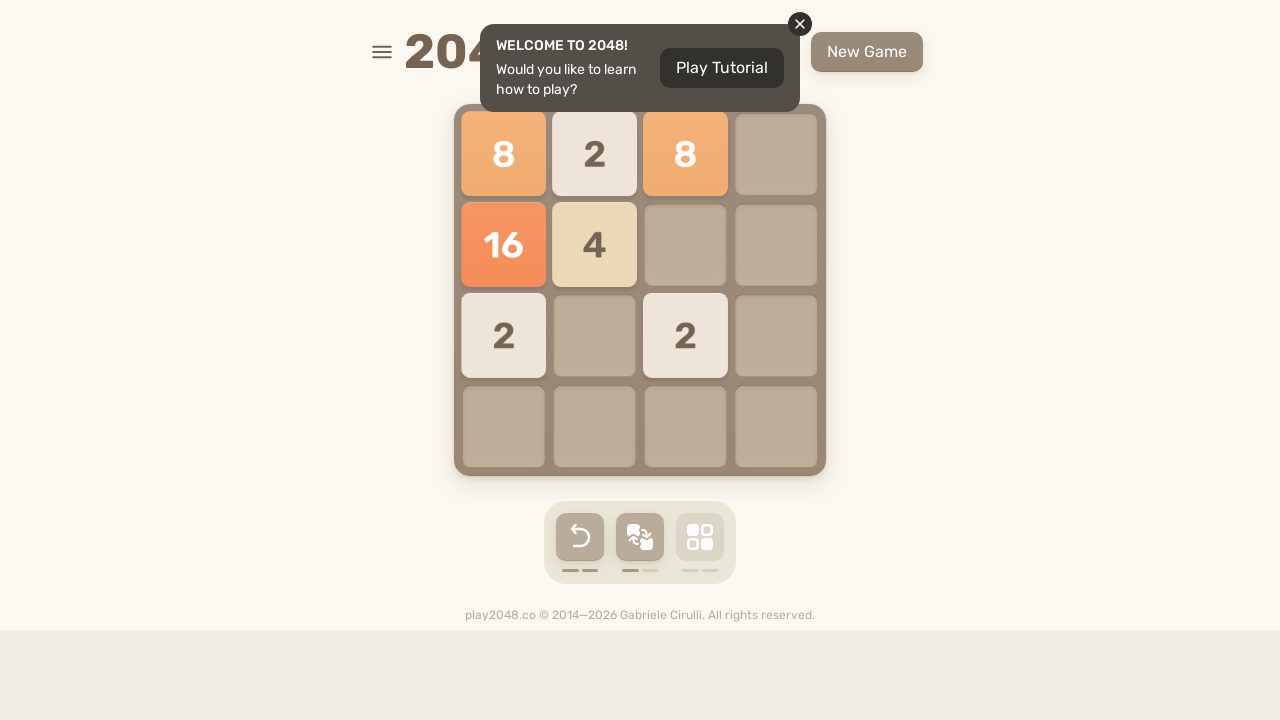

Sent ArrowDown key press
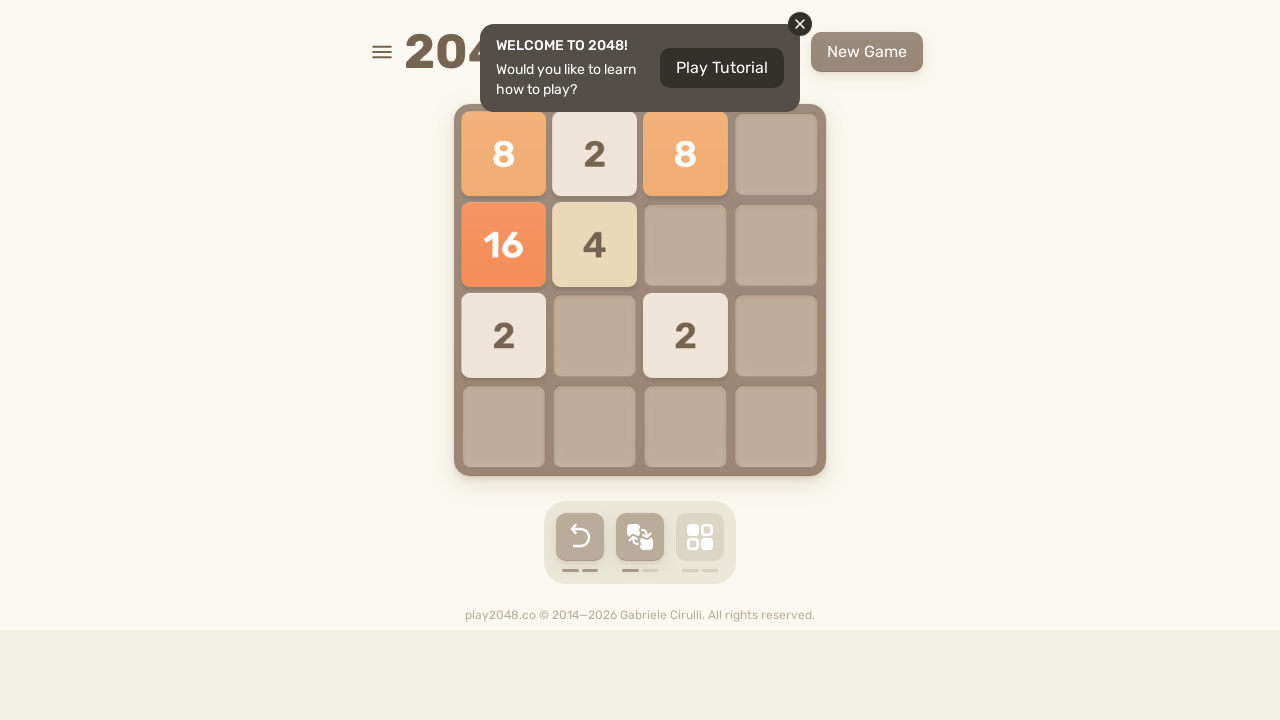

Sent ArrowRight key press
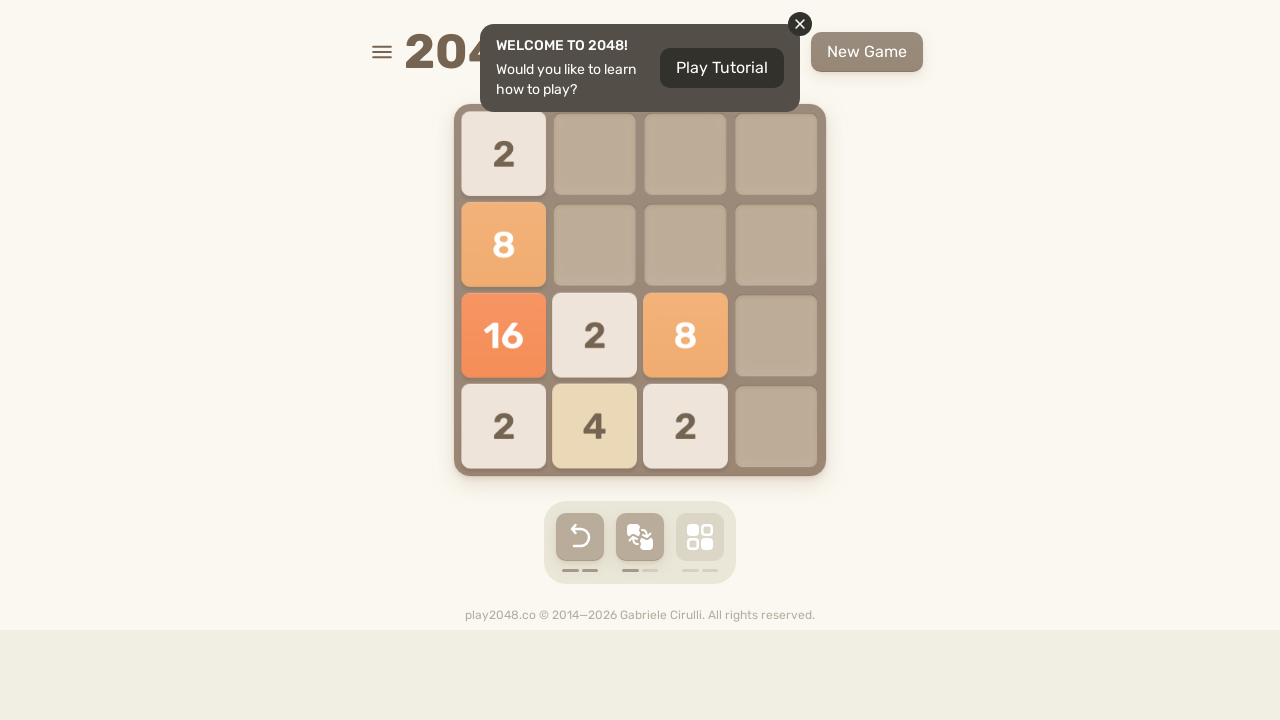

Sent ArrowUp key press
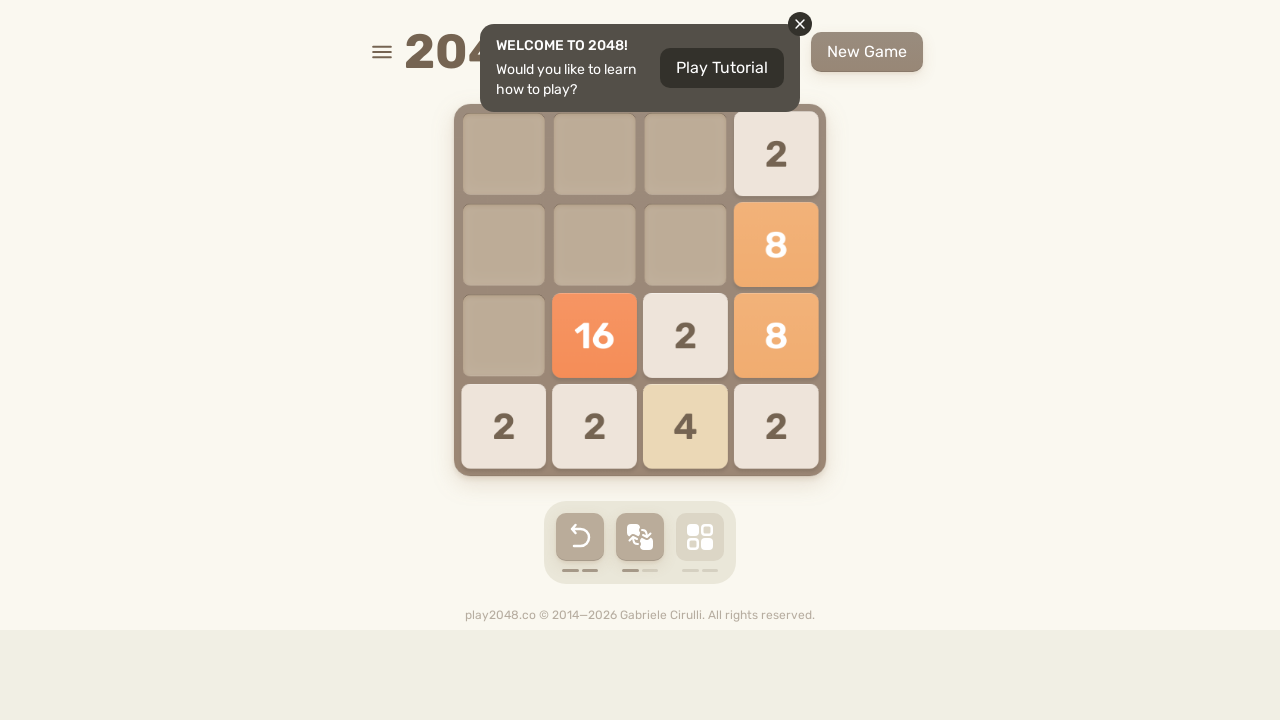

Sent ArrowLeft key press
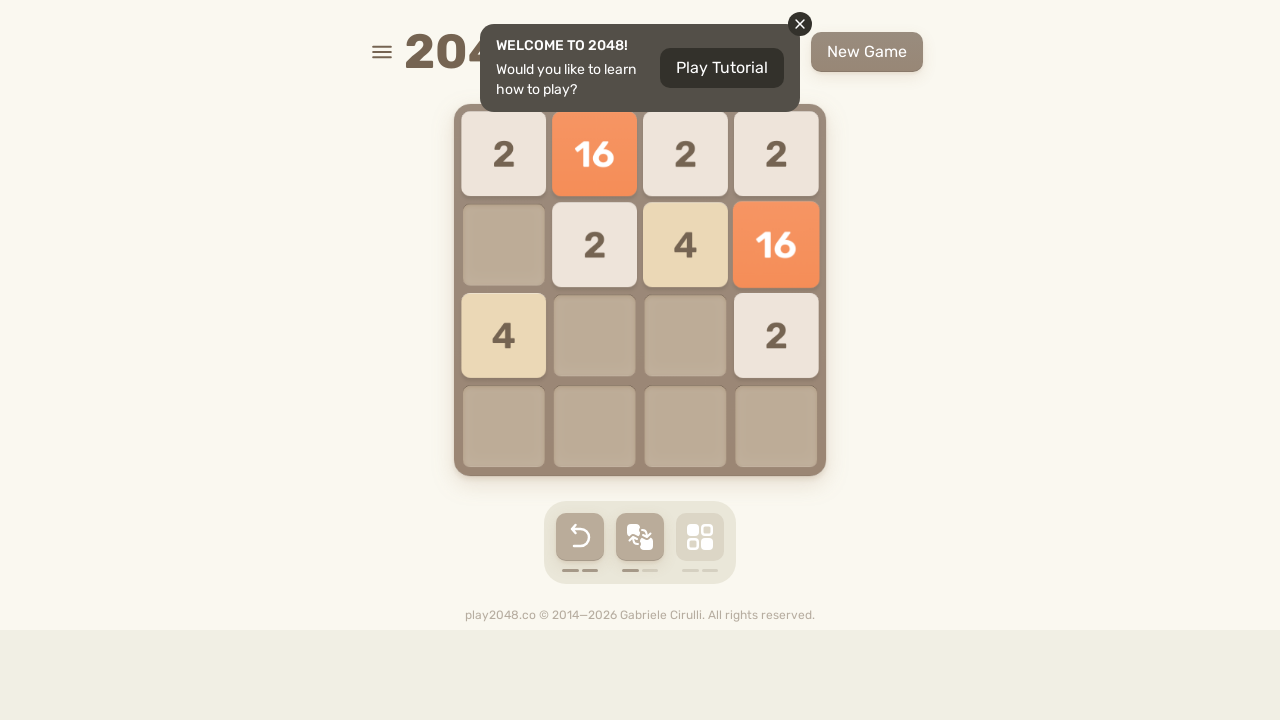

Waited 200ms between move sequences
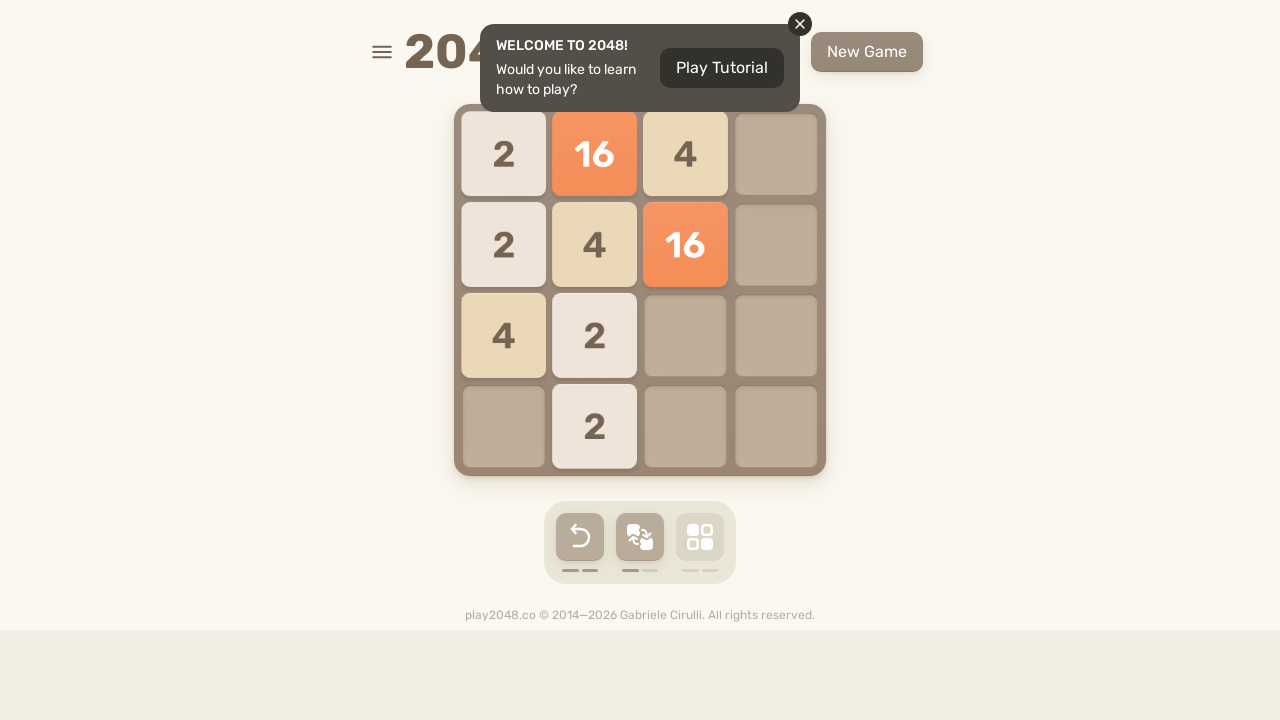

Checked if 'Try again' button is visible
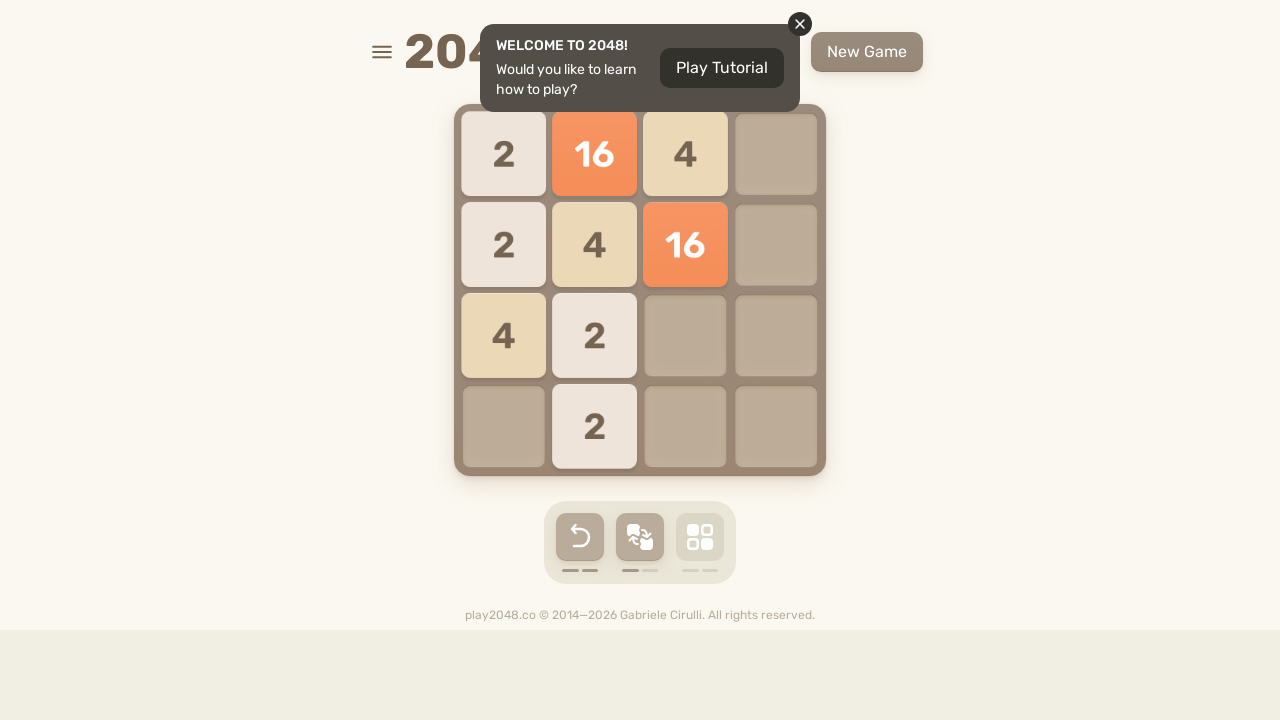

Sent ArrowDown key press
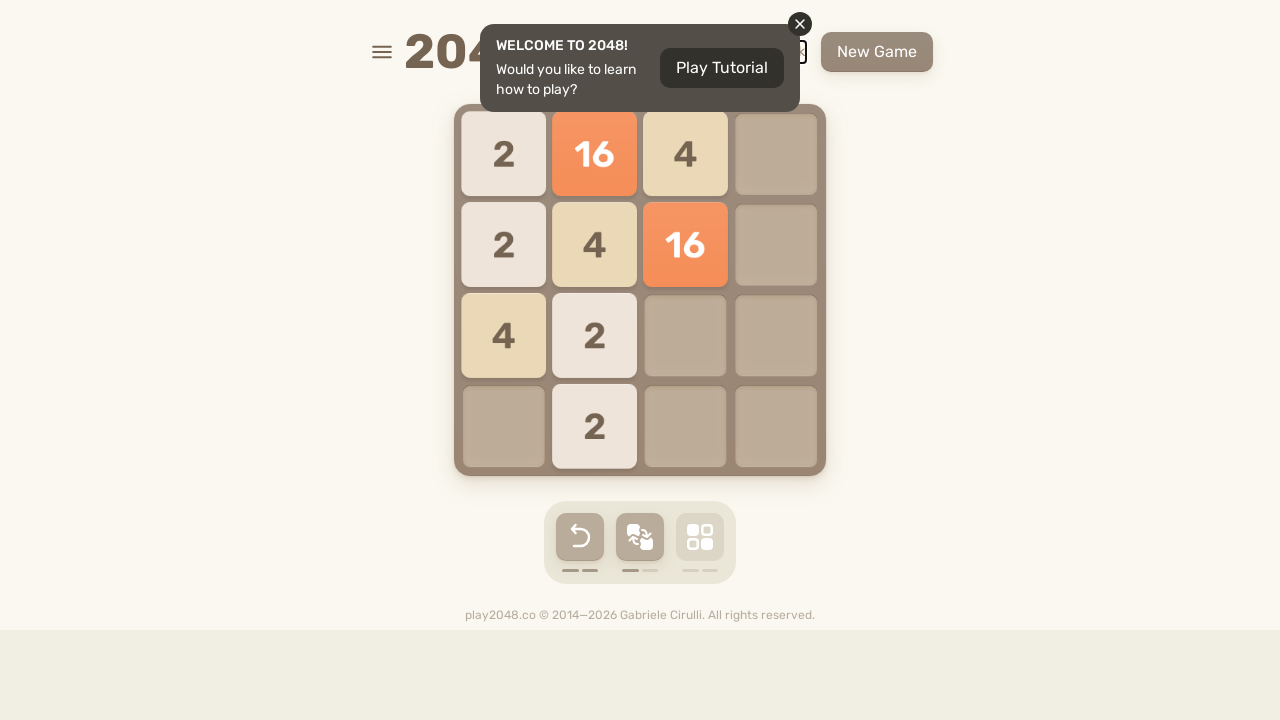

Sent ArrowRight key press
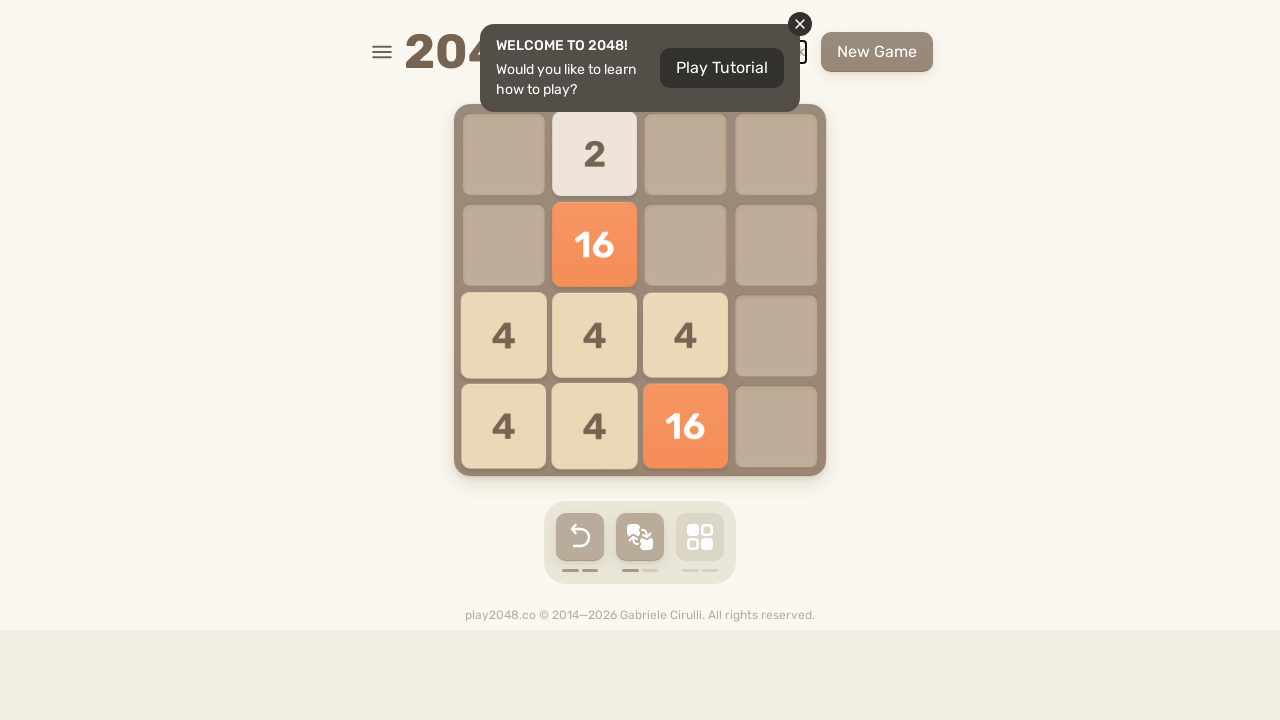

Sent ArrowUp key press
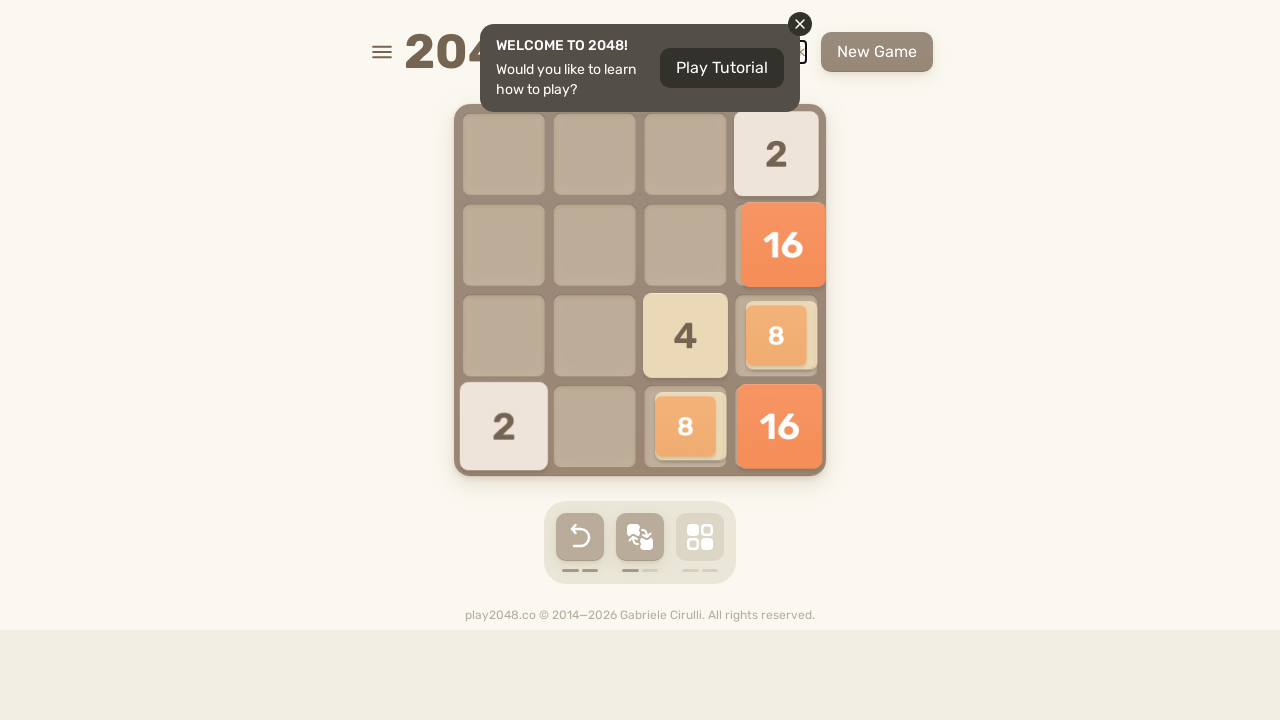

Sent ArrowLeft key press
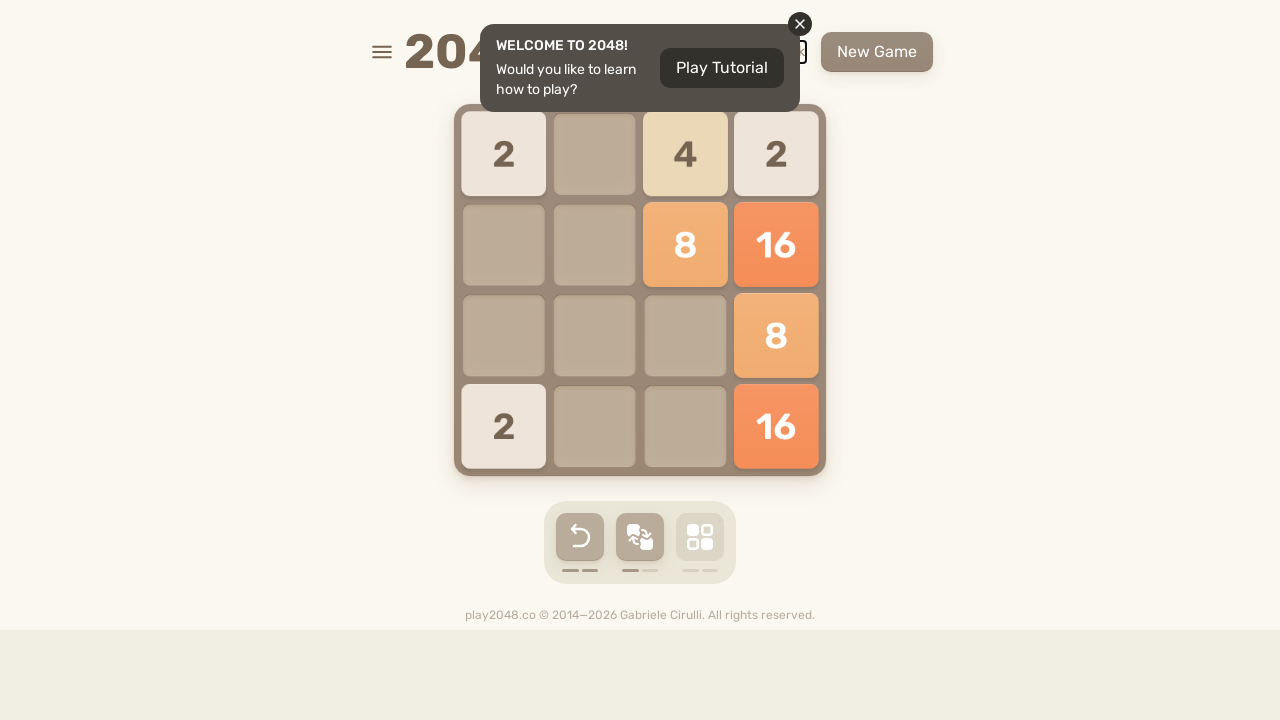

Waited 200ms between move sequences
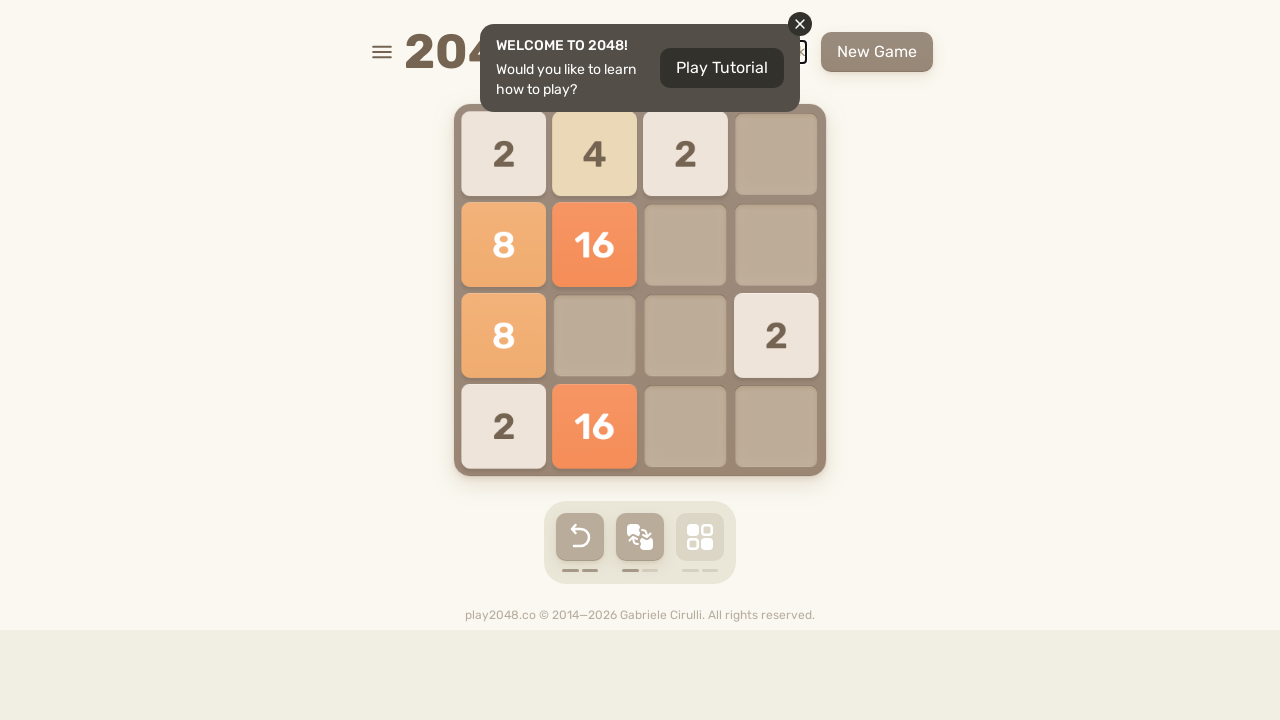

Checked if 'Try again' button is visible
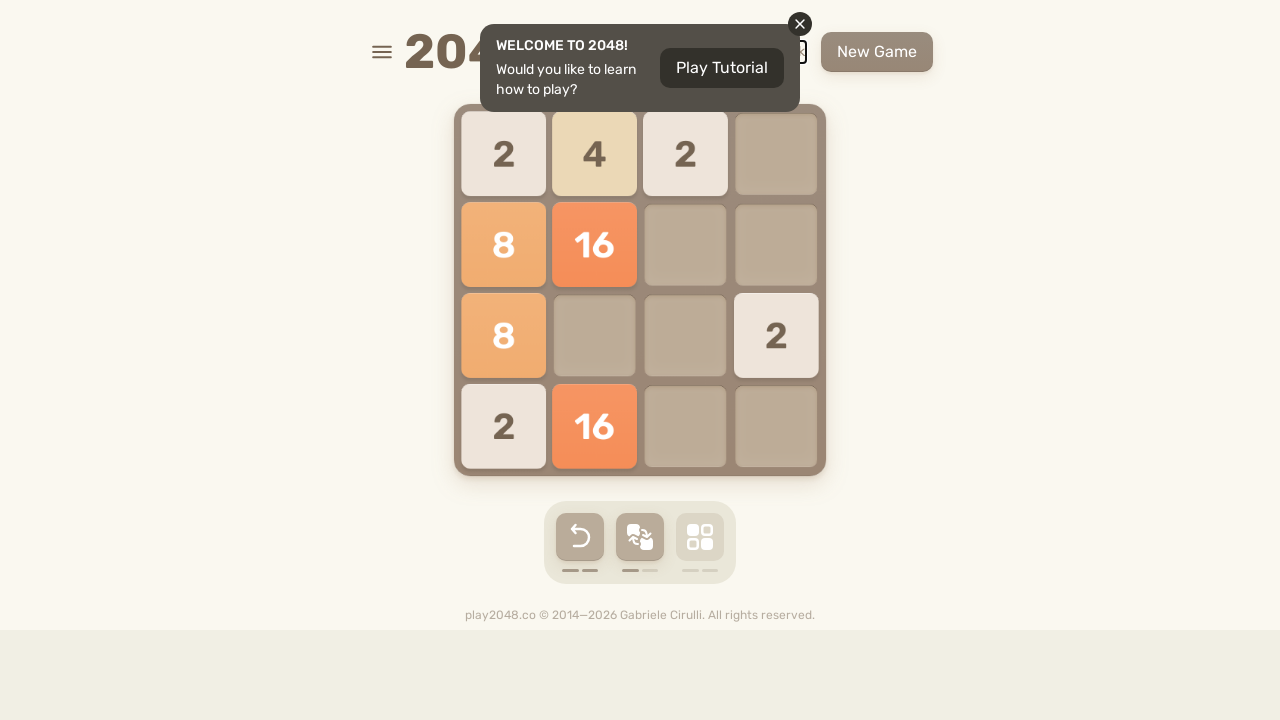

Sent ArrowDown key press
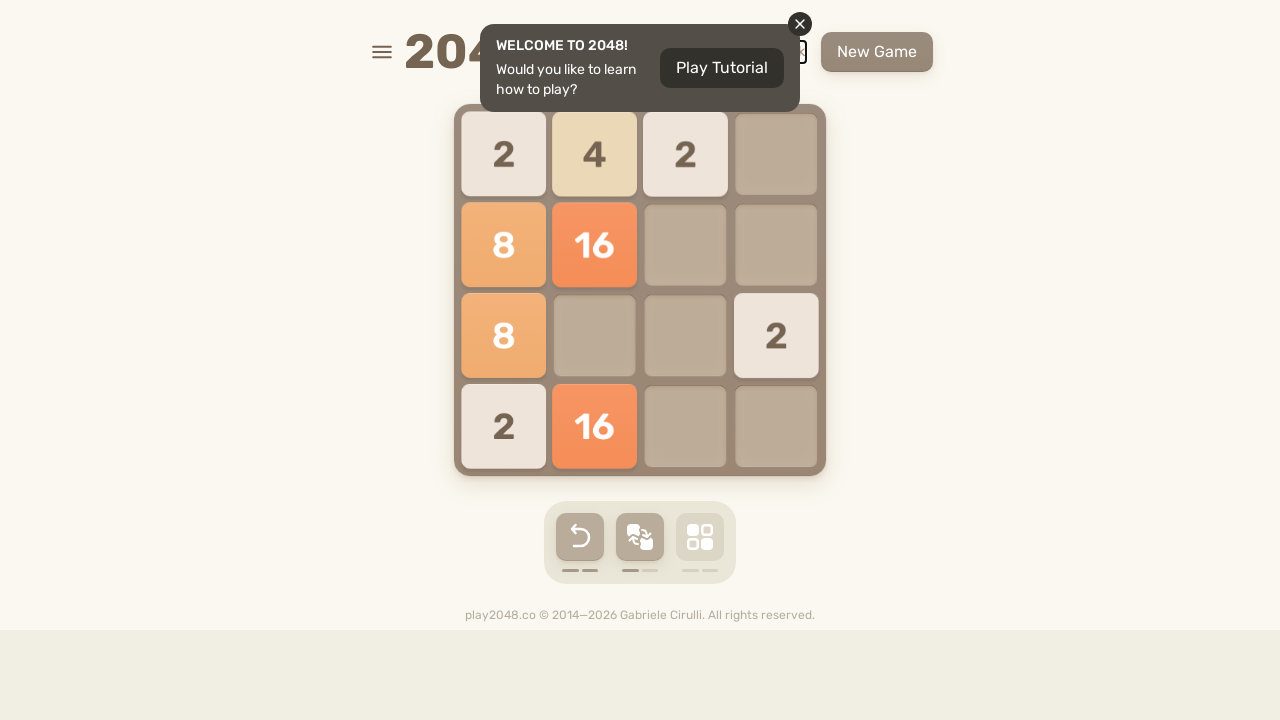

Sent ArrowRight key press
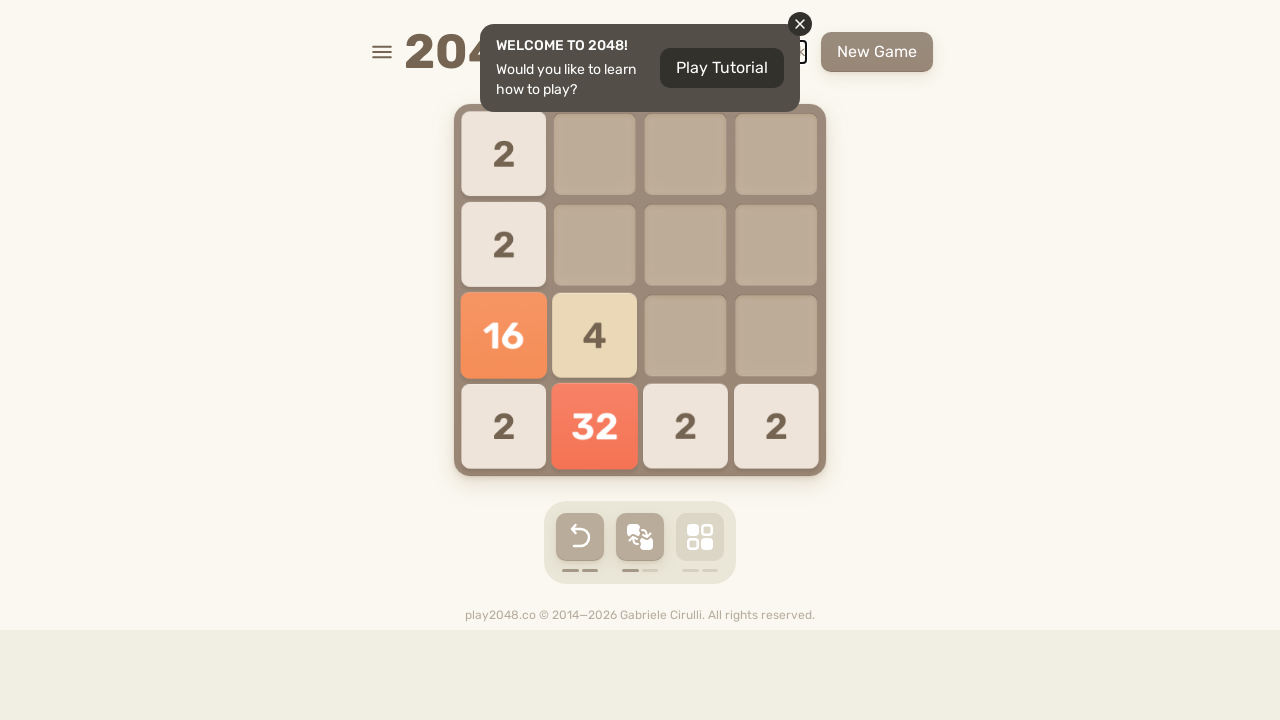

Sent ArrowUp key press
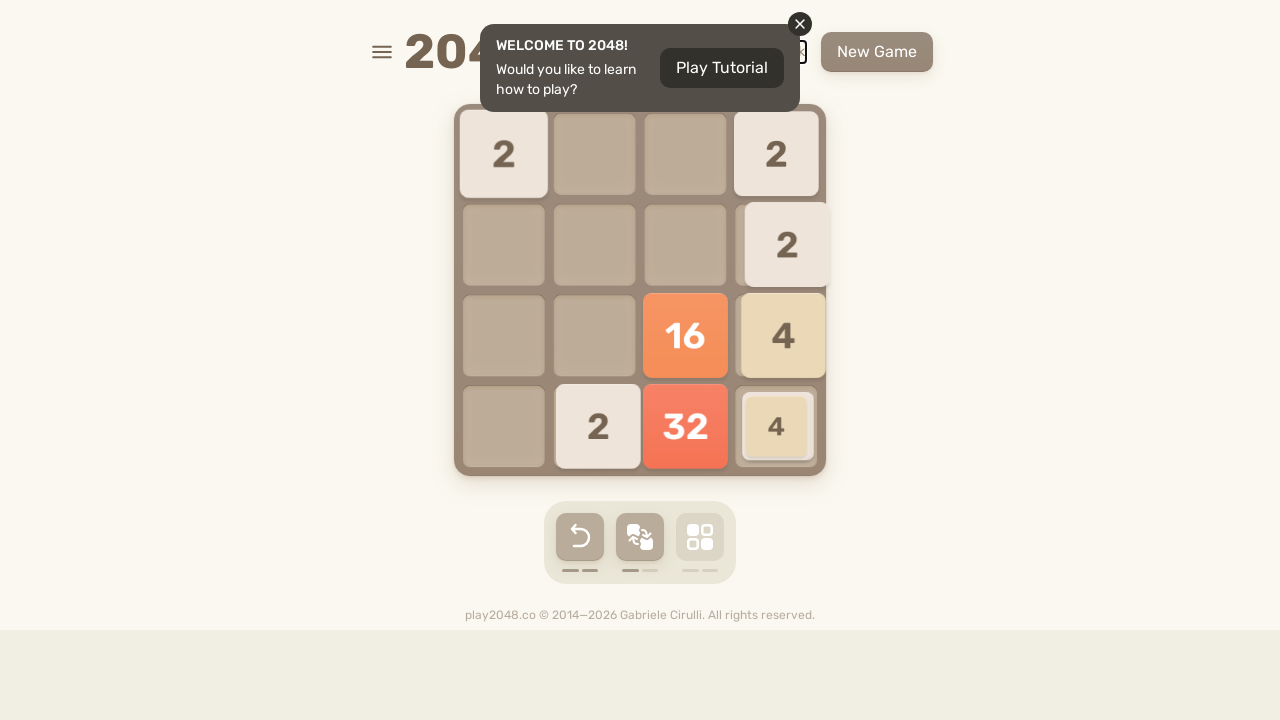

Sent ArrowLeft key press
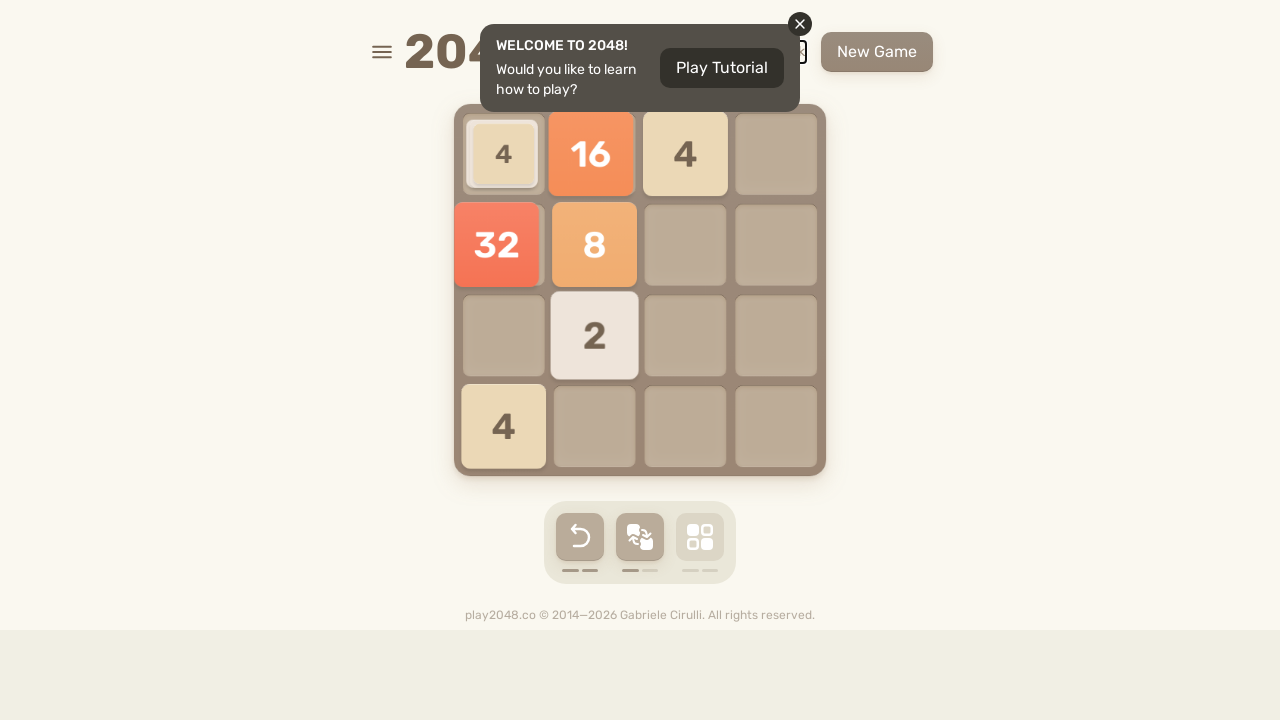

Waited 200ms between move sequences
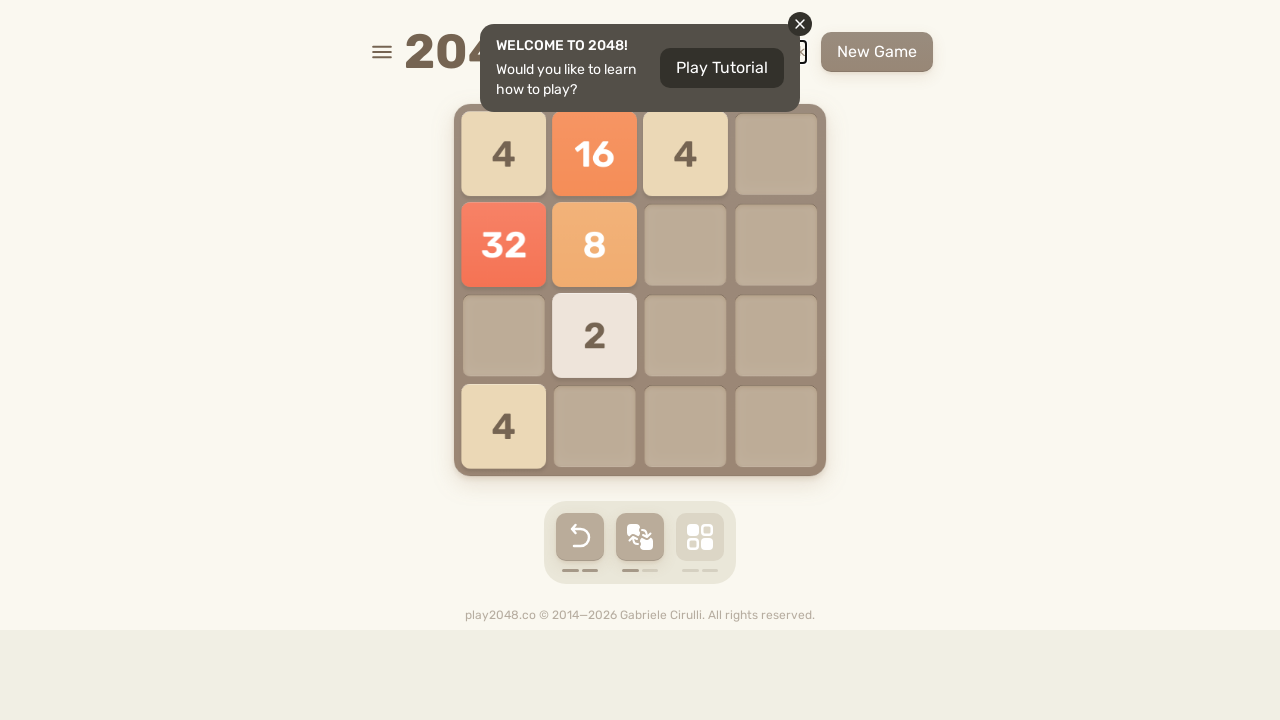

Checked if 'Try again' button is visible
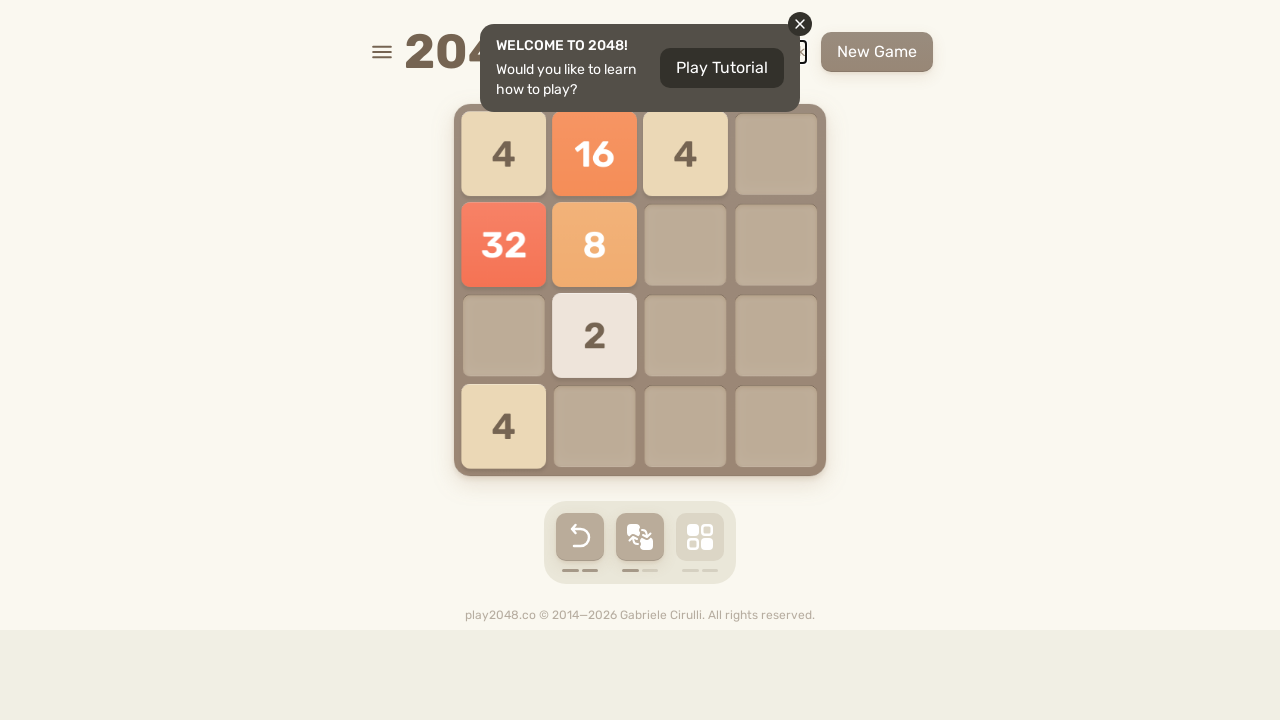

Sent ArrowDown key press
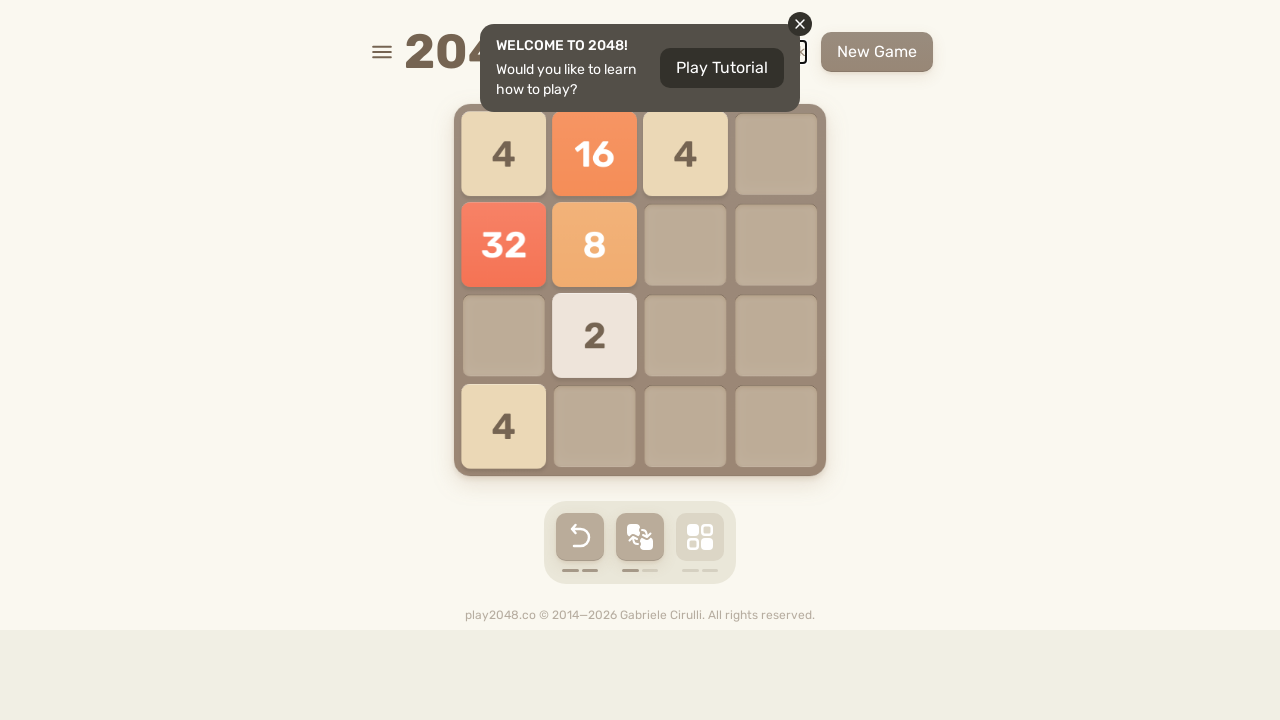

Sent ArrowRight key press
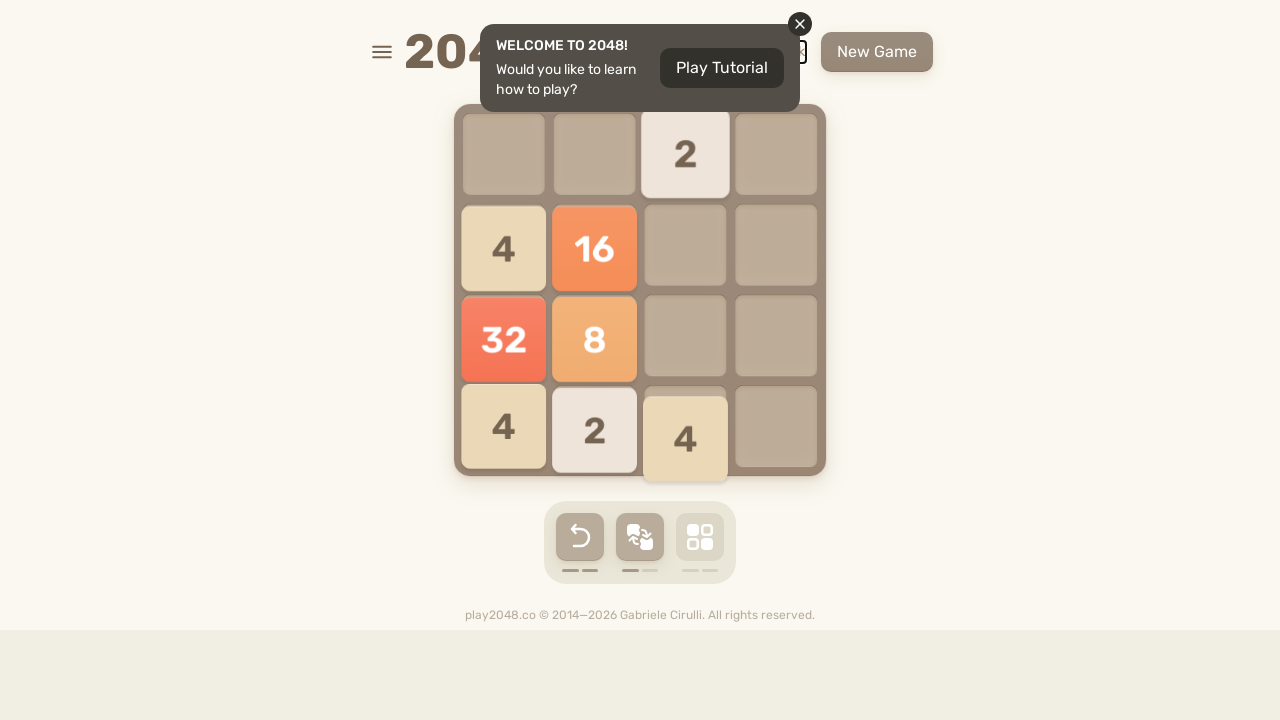

Sent ArrowUp key press
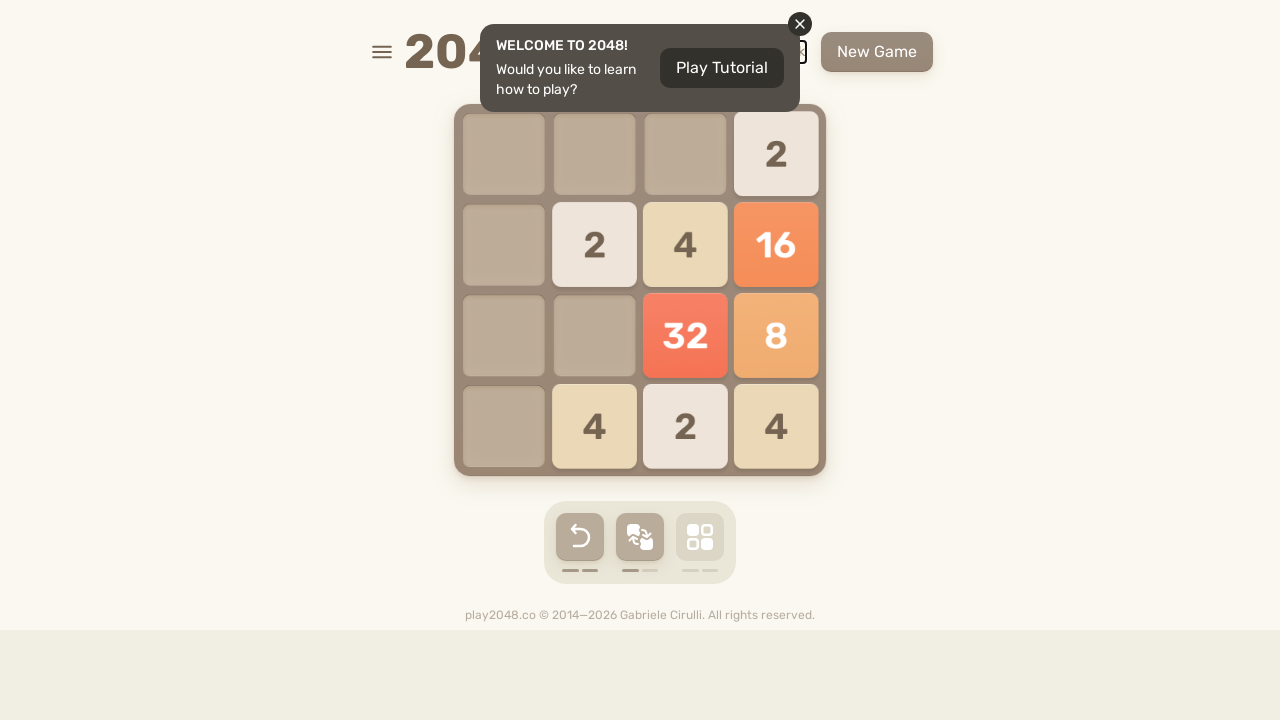

Sent ArrowLeft key press
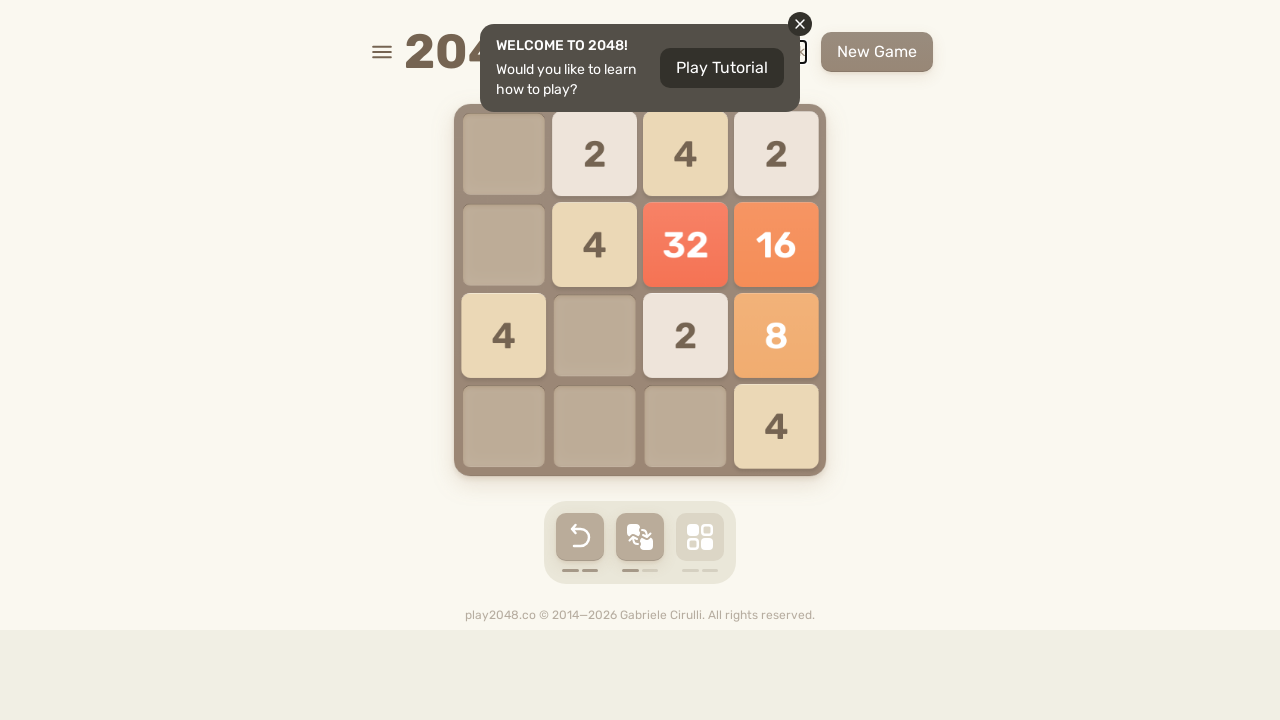

Waited 200ms between move sequences
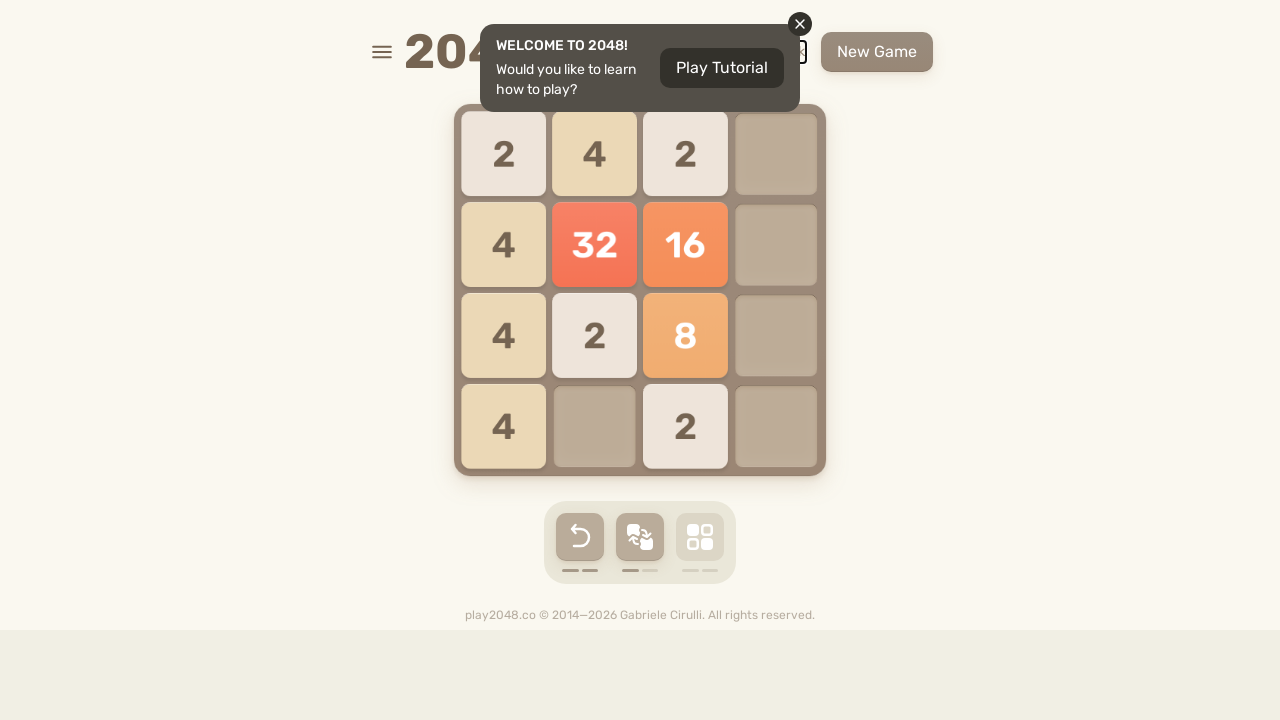

Checked if 'Try again' button is visible
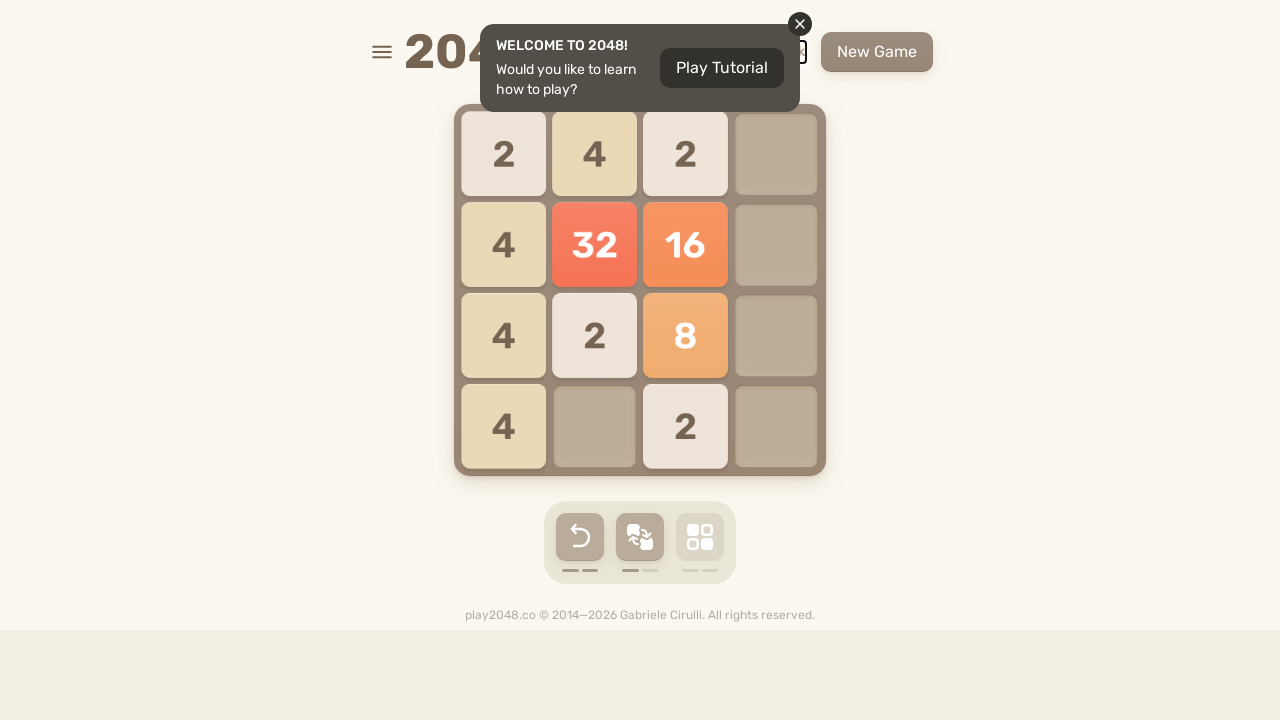

Sent ArrowDown key press
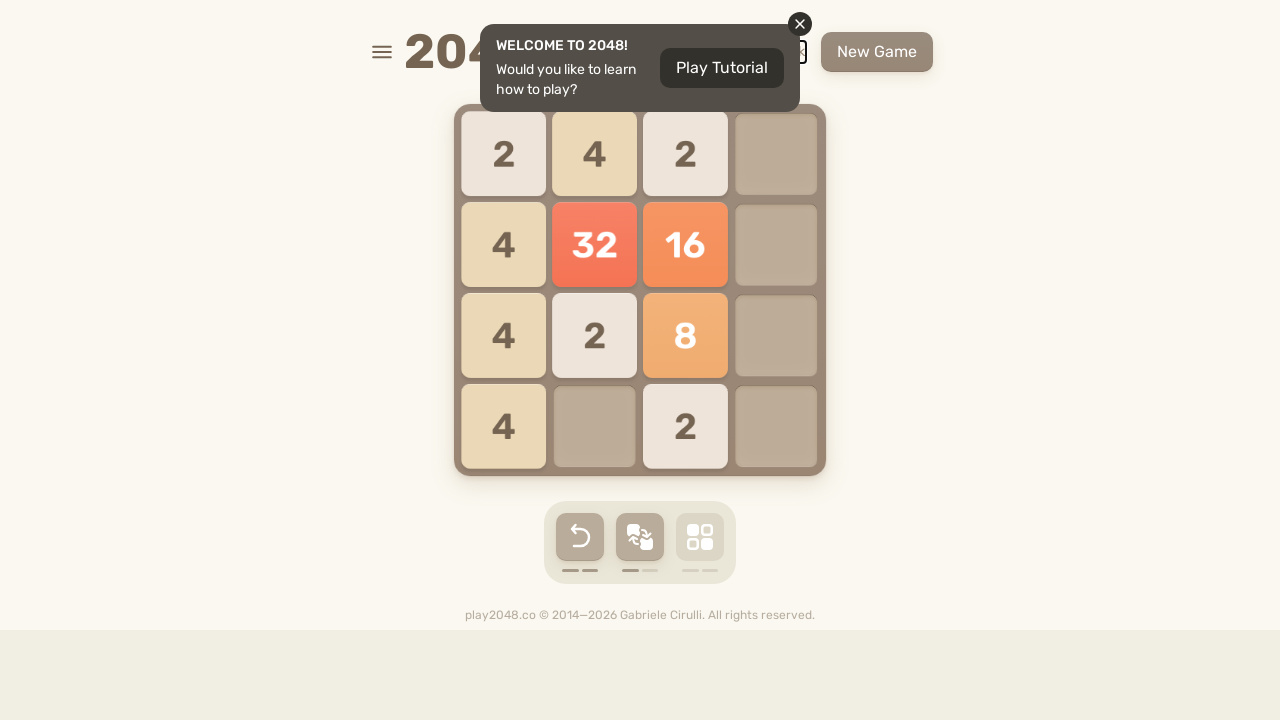

Sent ArrowRight key press
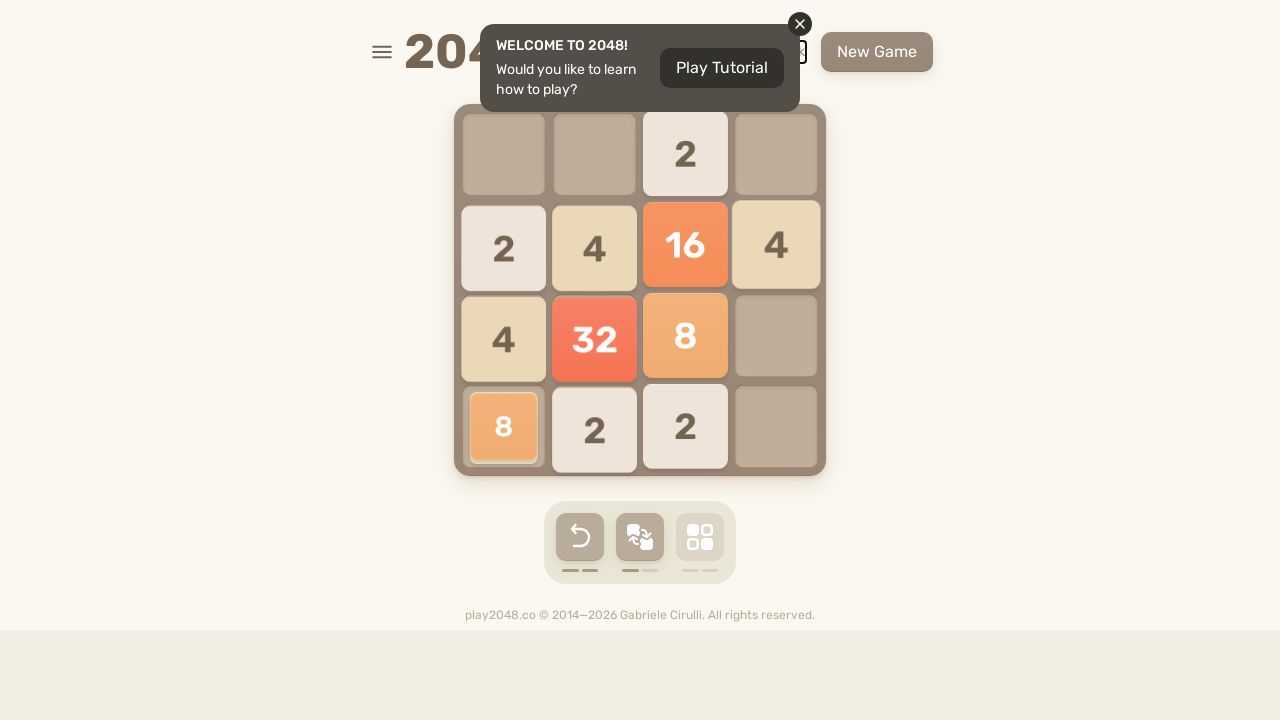

Sent ArrowUp key press
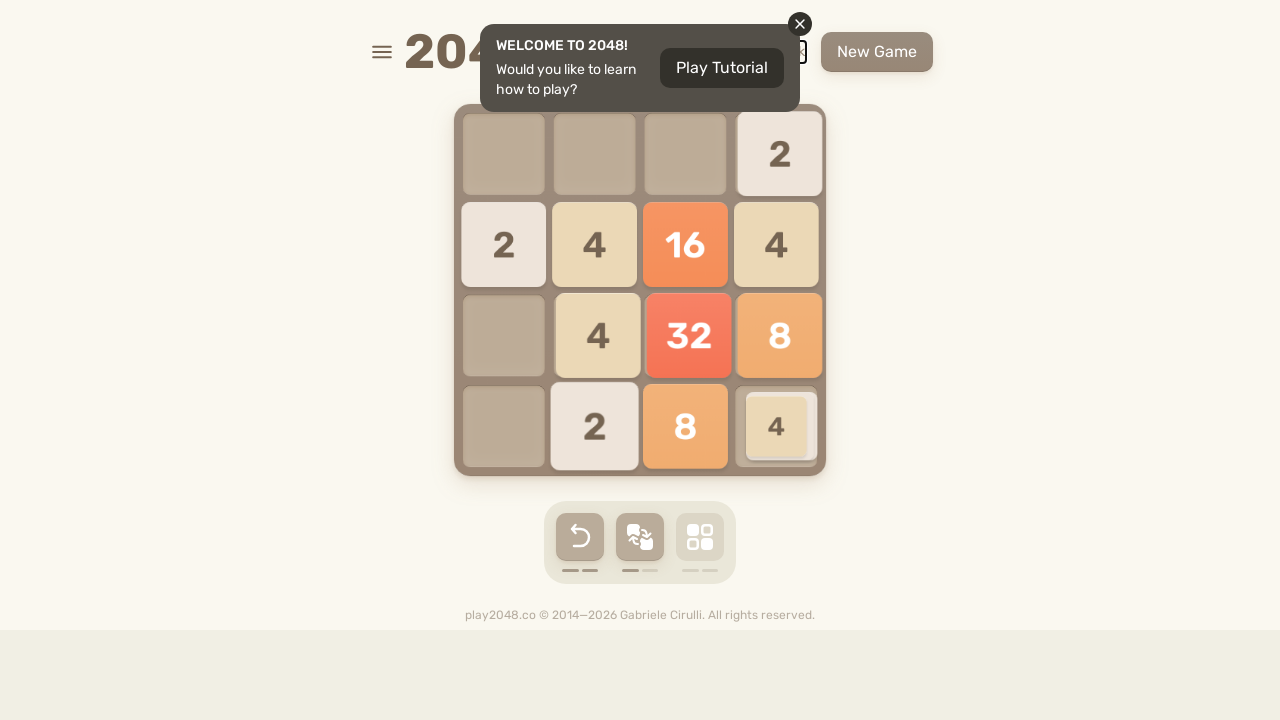

Sent ArrowLeft key press
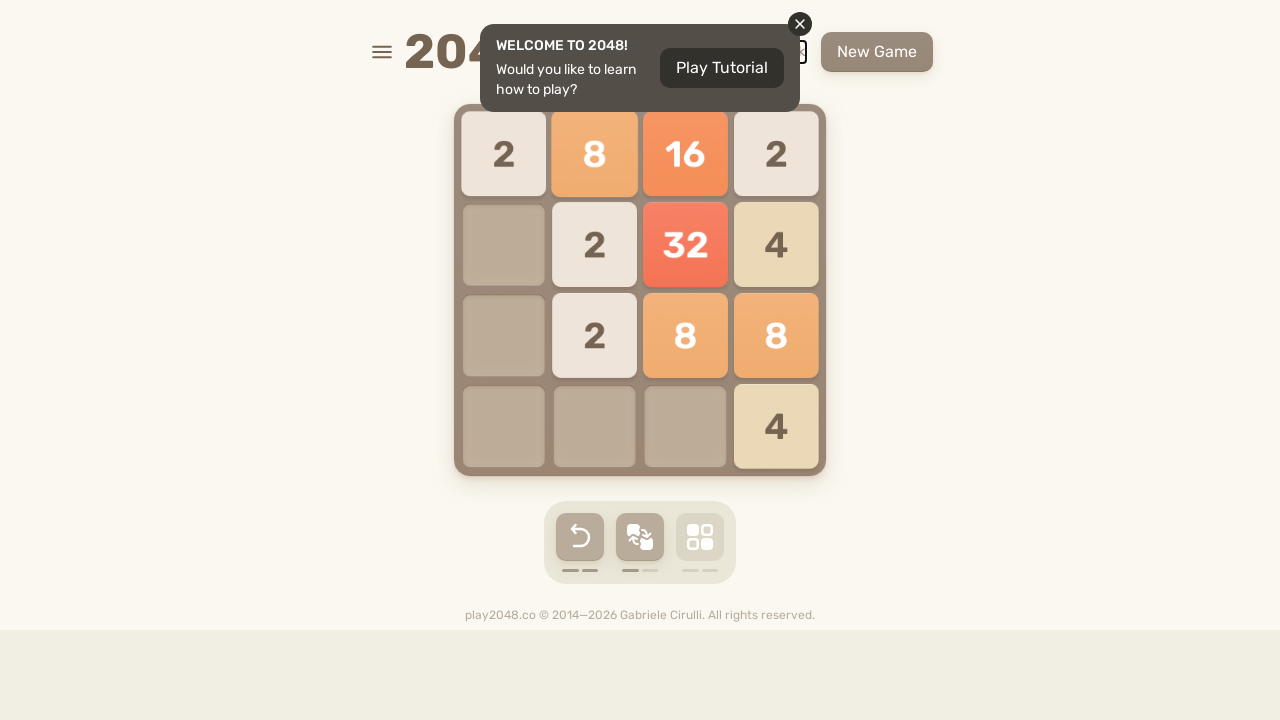

Waited 200ms between move sequences
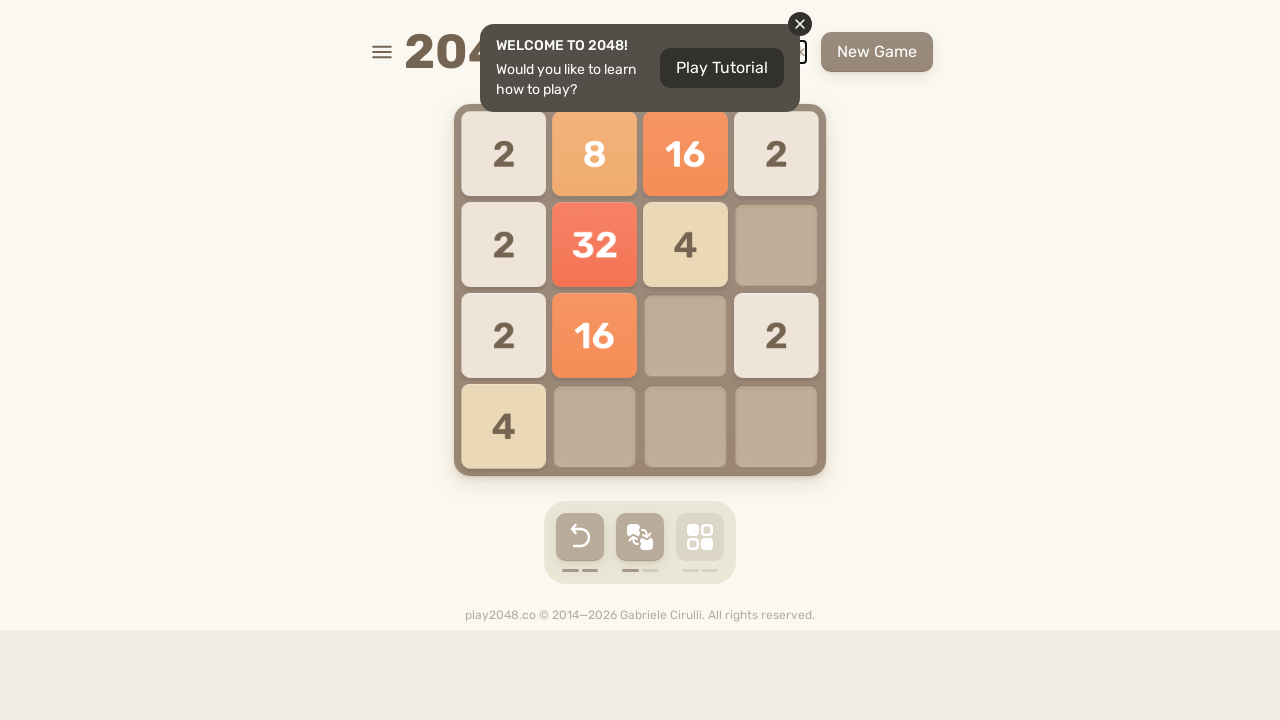

Checked if 'Try again' button is visible
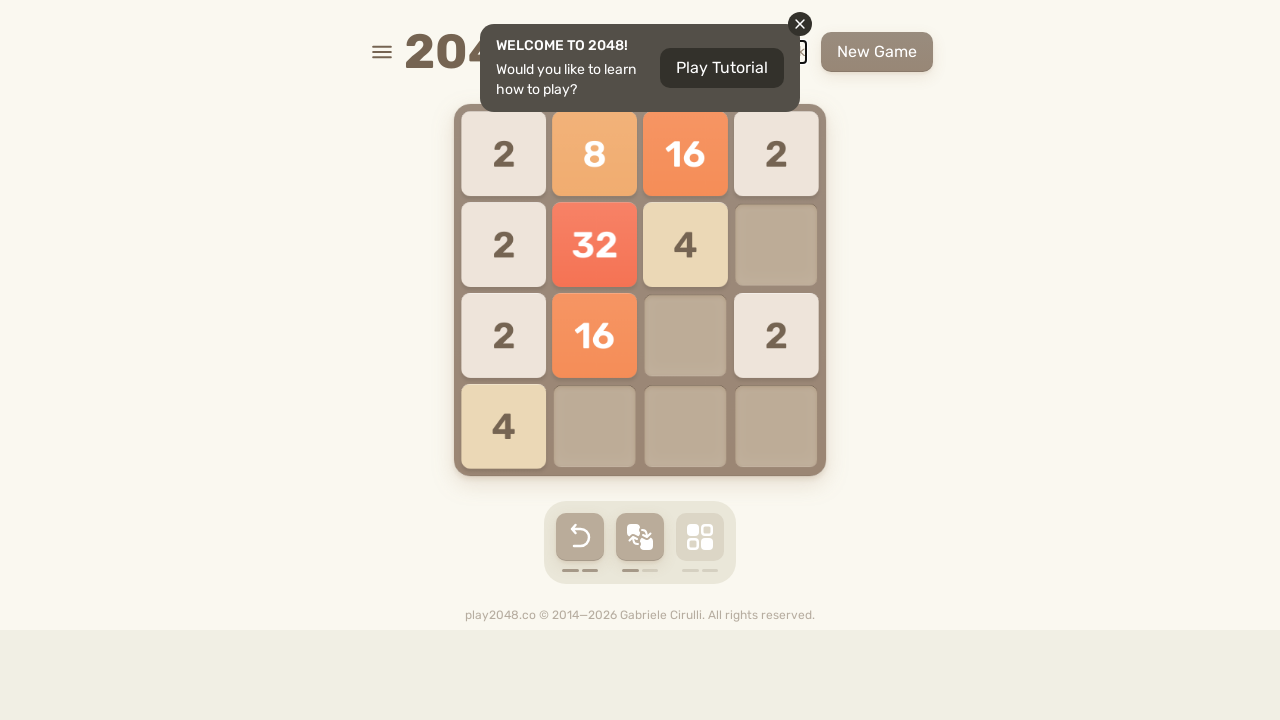

Sent ArrowDown key press
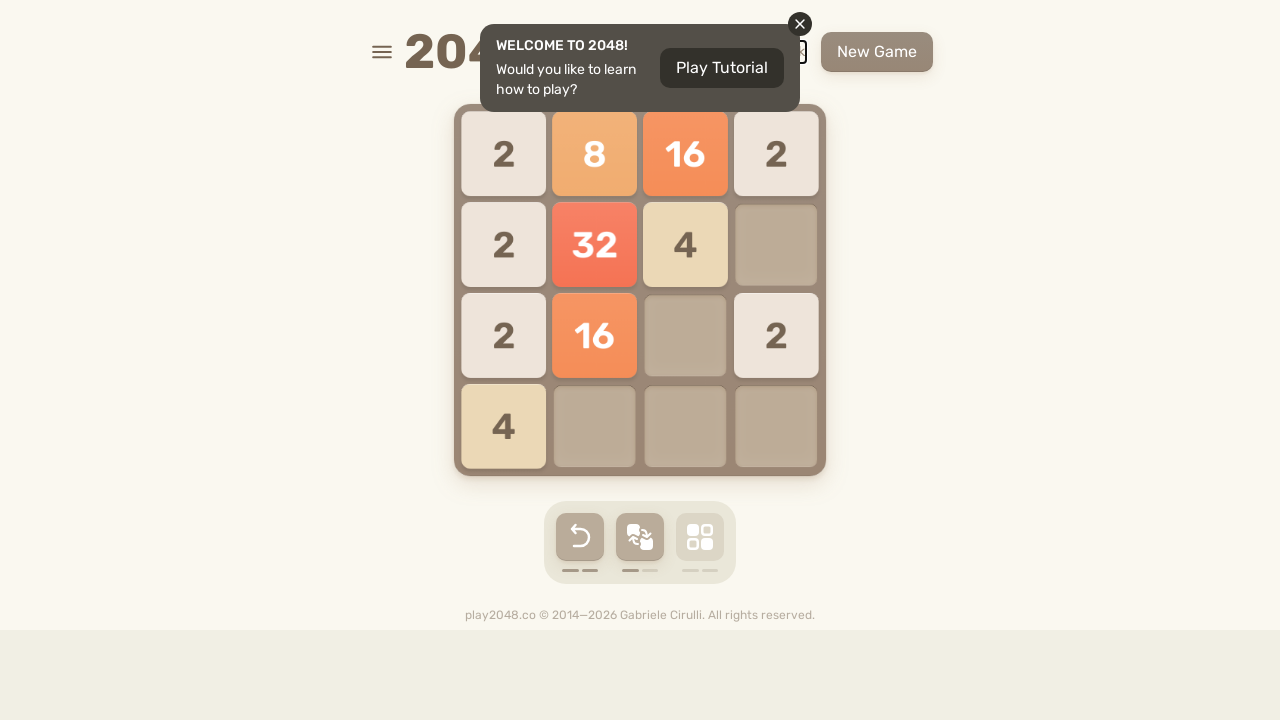

Sent ArrowRight key press
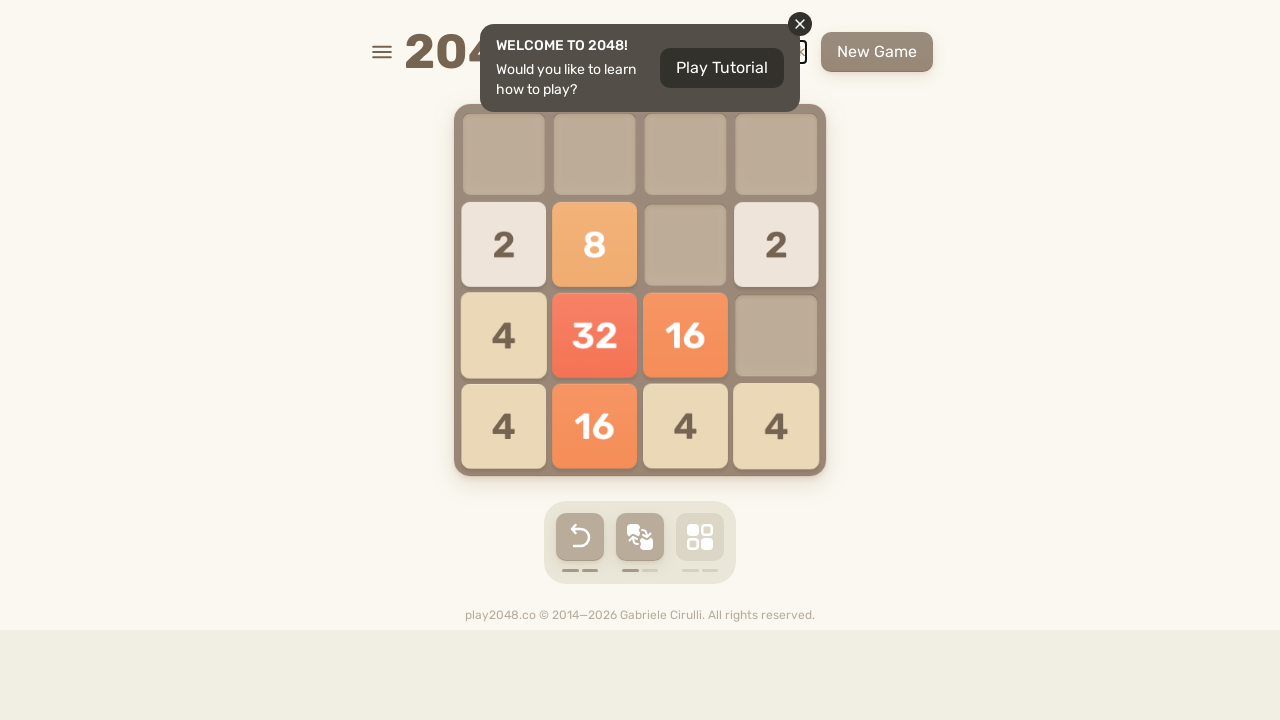

Sent ArrowUp key press
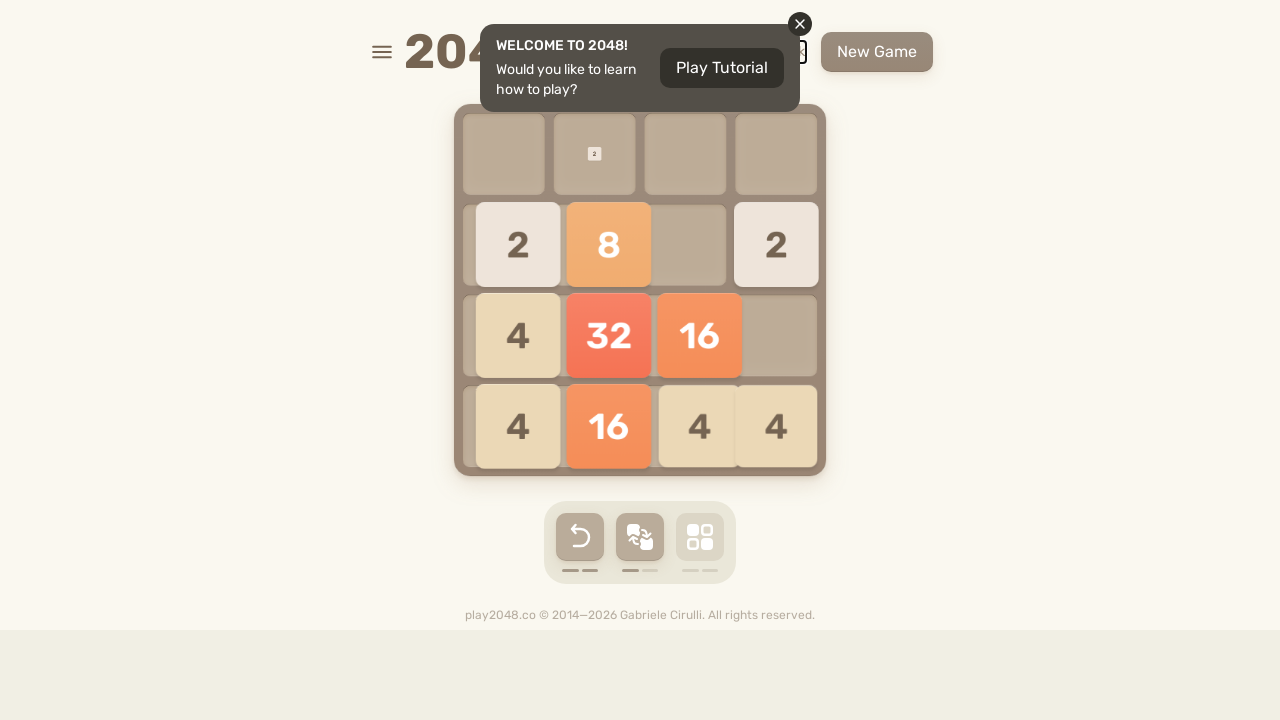

Sent ArrowLeft key press
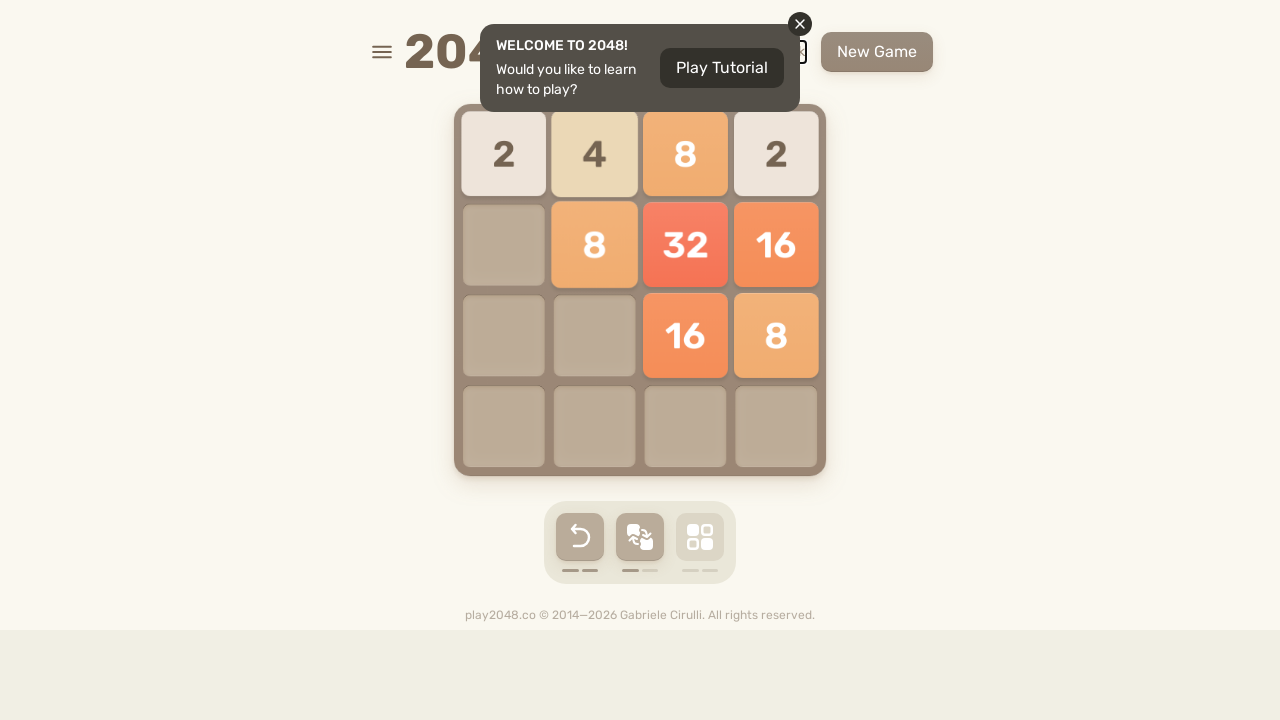

Waited 200ms between move sequences
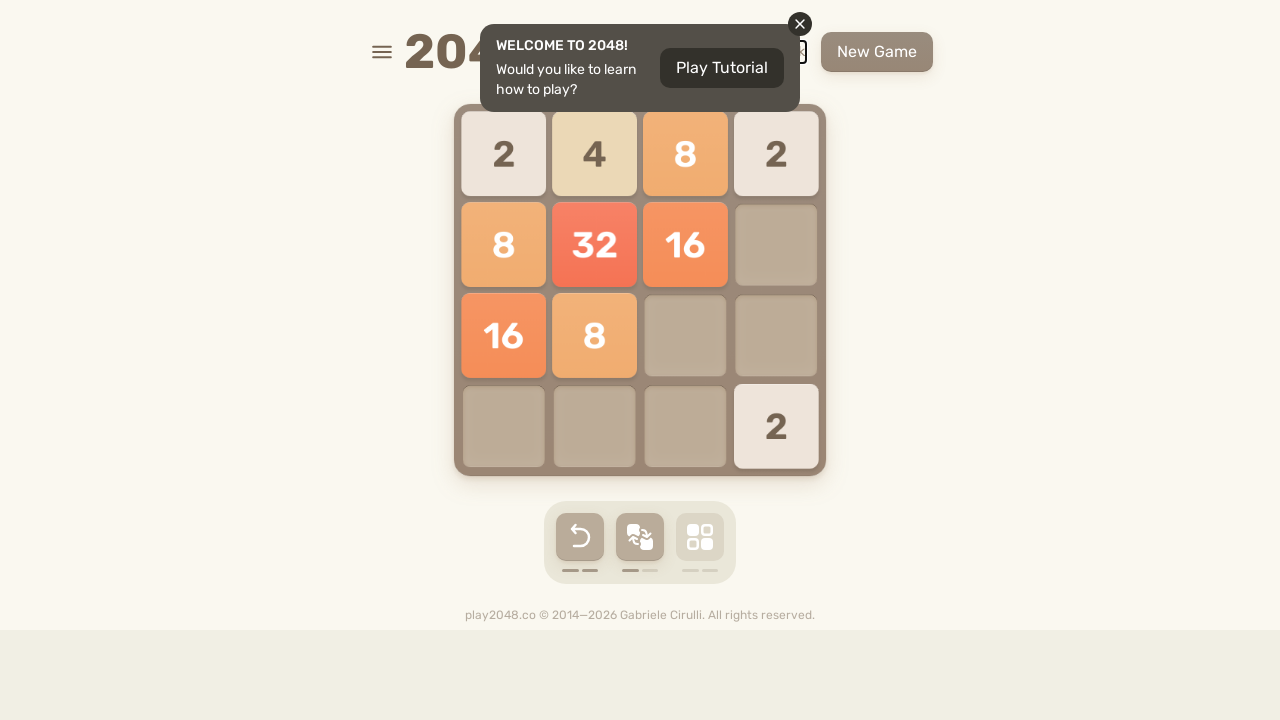

Checked if 'Try again' button is visible
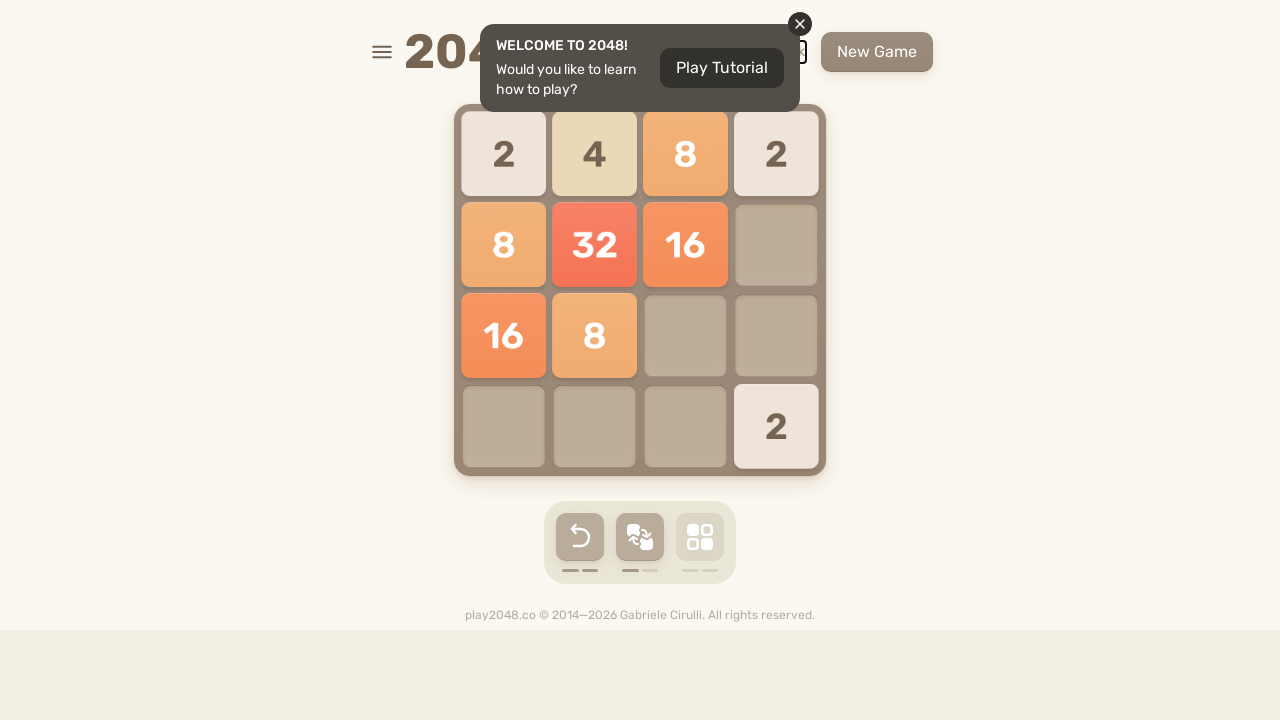

Sent ArrowDown key press
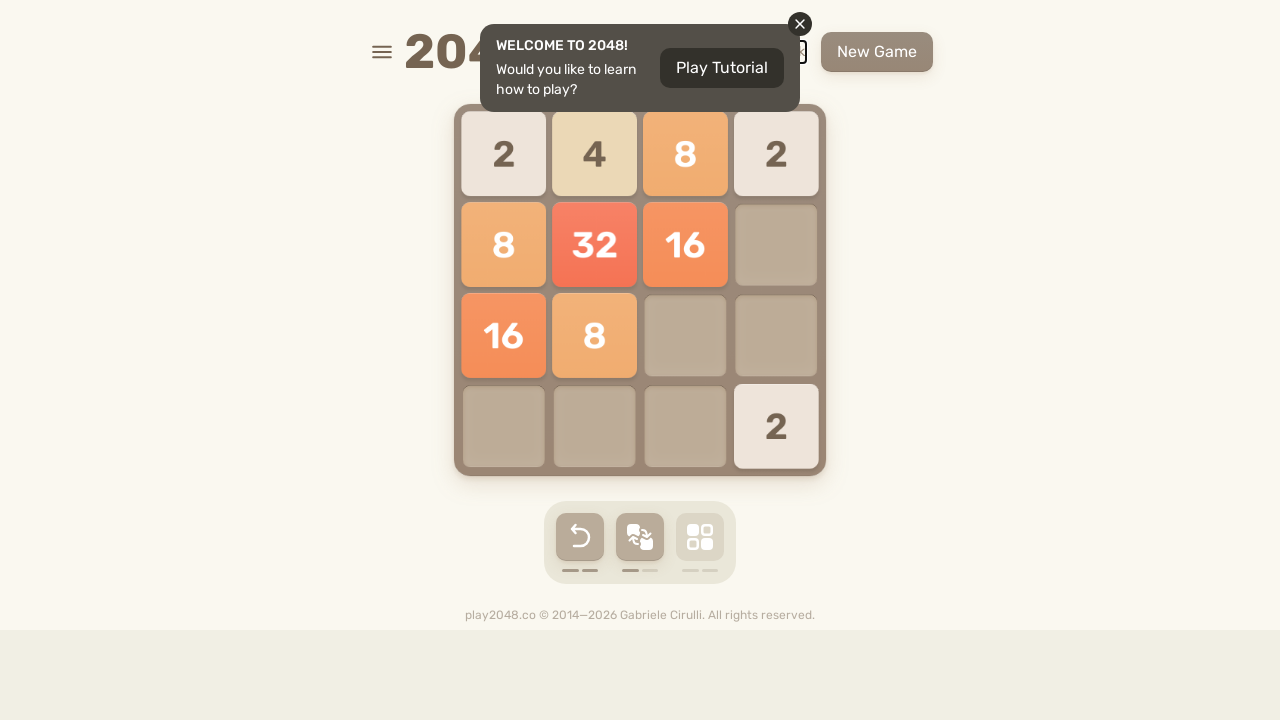

Sent ArrowRight key press
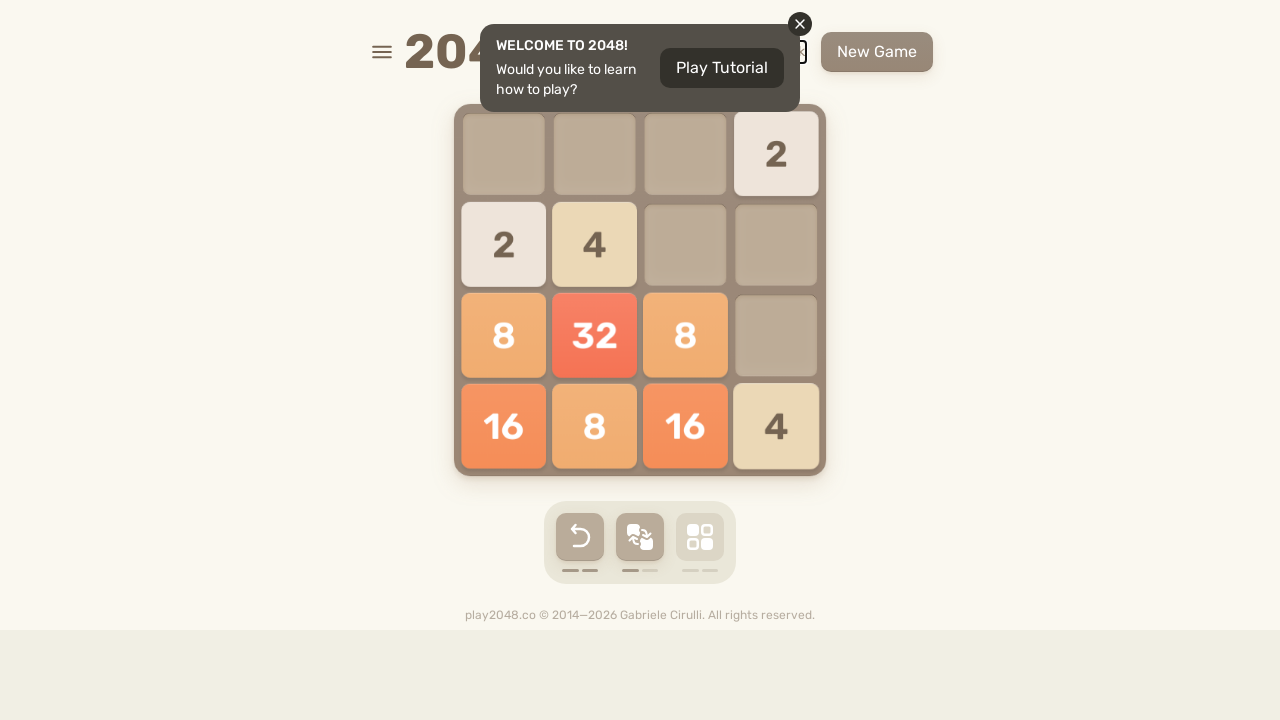

Sent ArrowUp key press
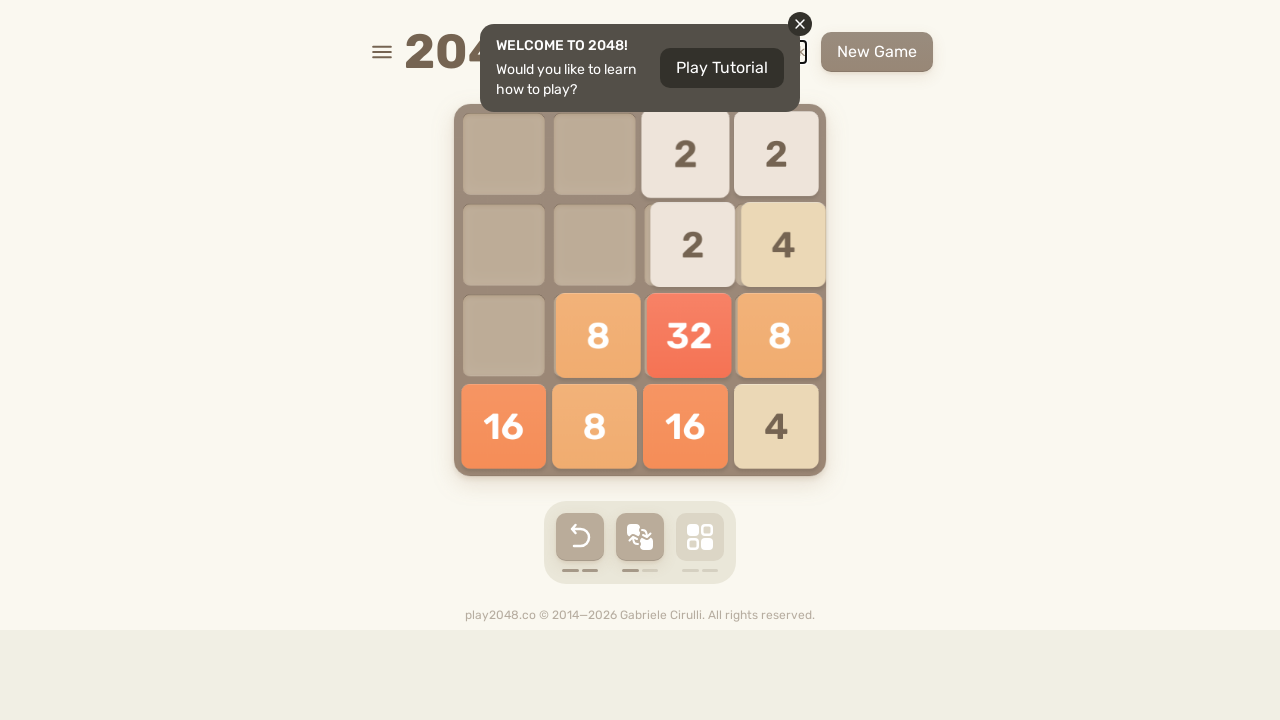

Sent ArrowLeft key press
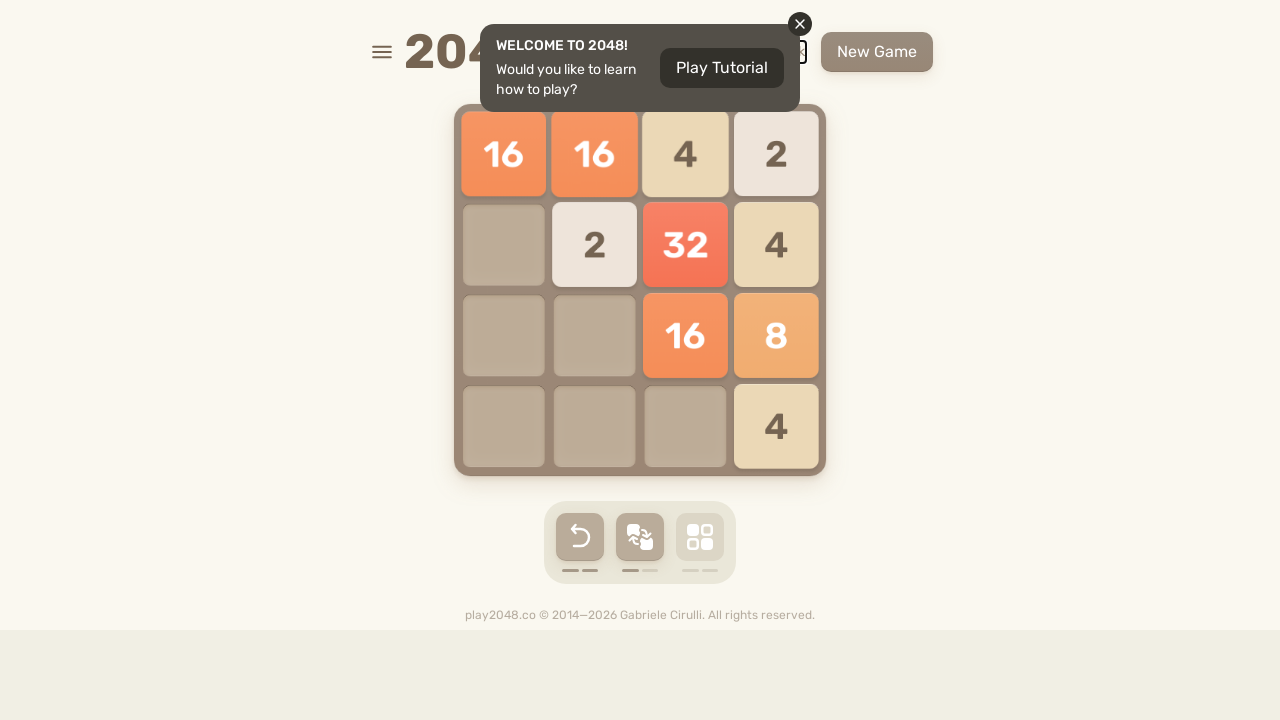

Waited 200ms between move sequences
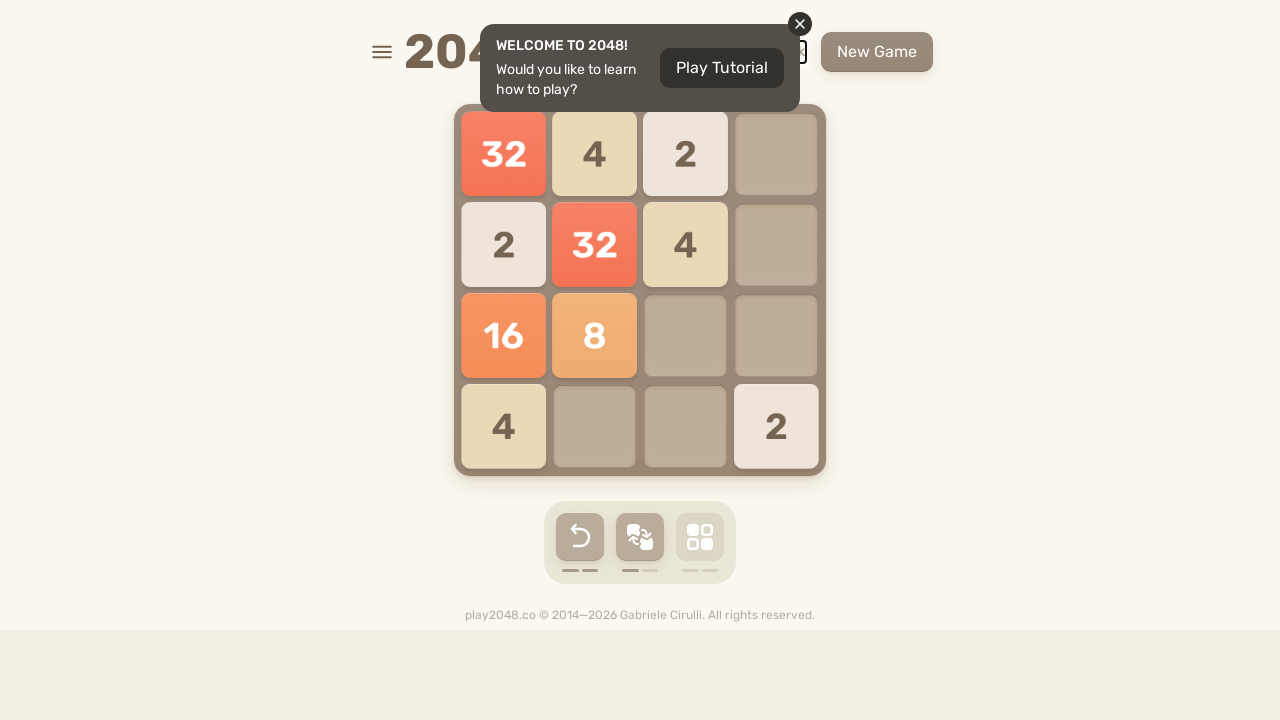

Checked if 'Try again' button is visible
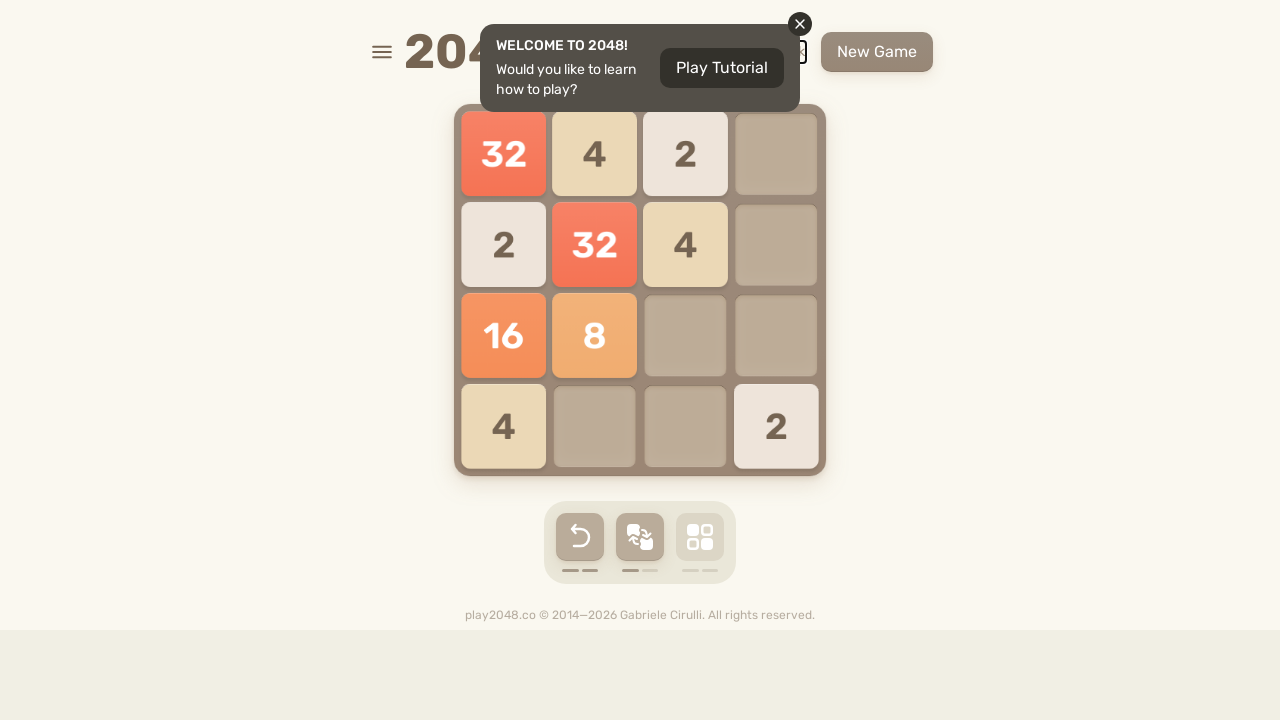

Sent ArrowDown key press
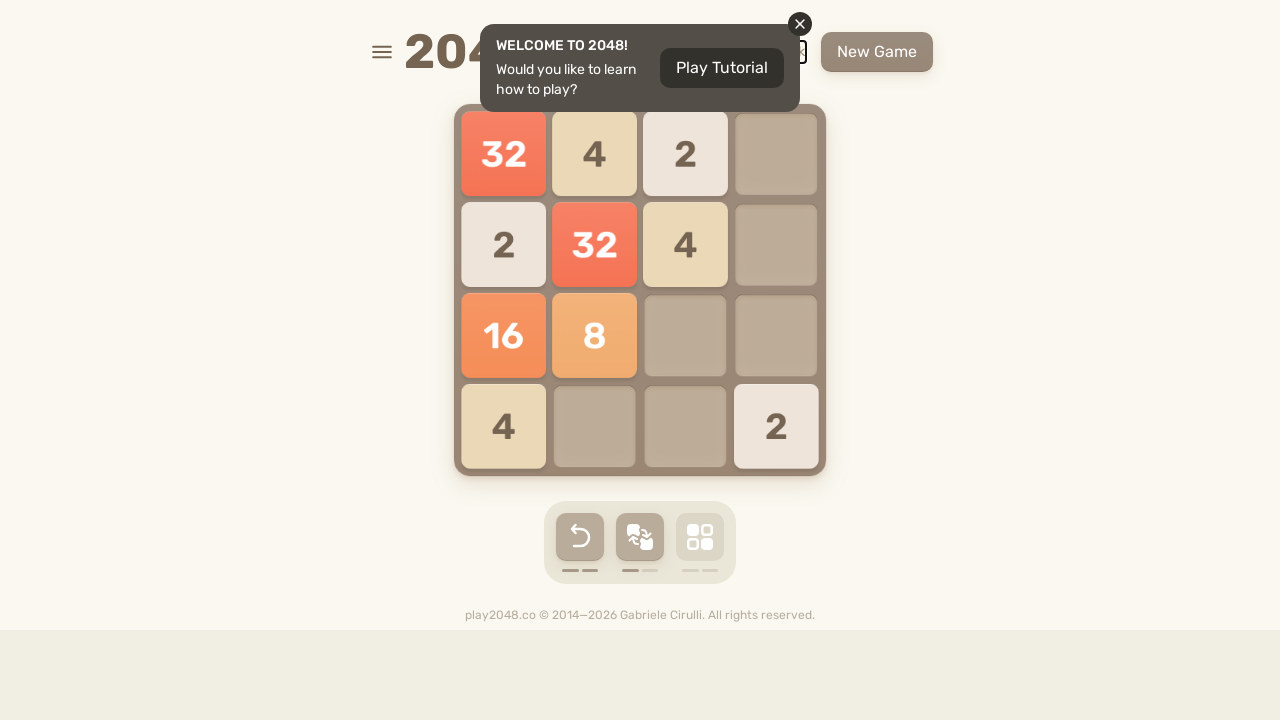

Sent ArrowRight key press
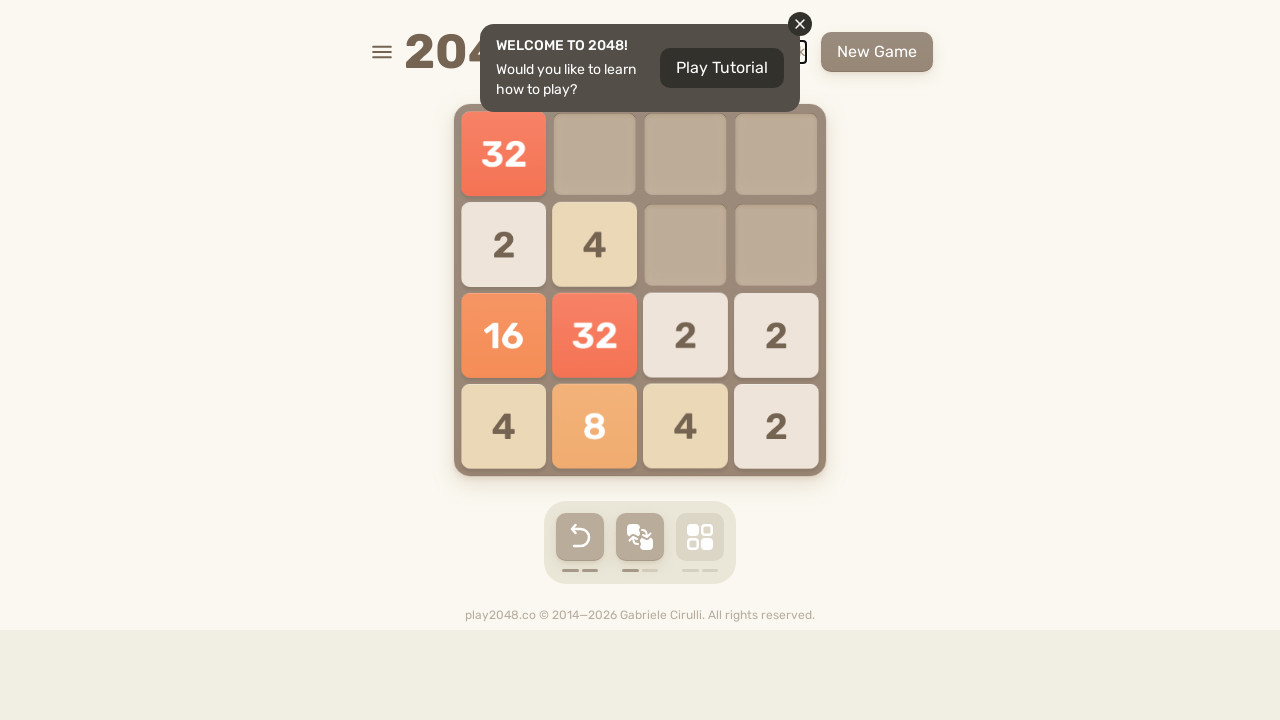

Sent ArrowUp key press
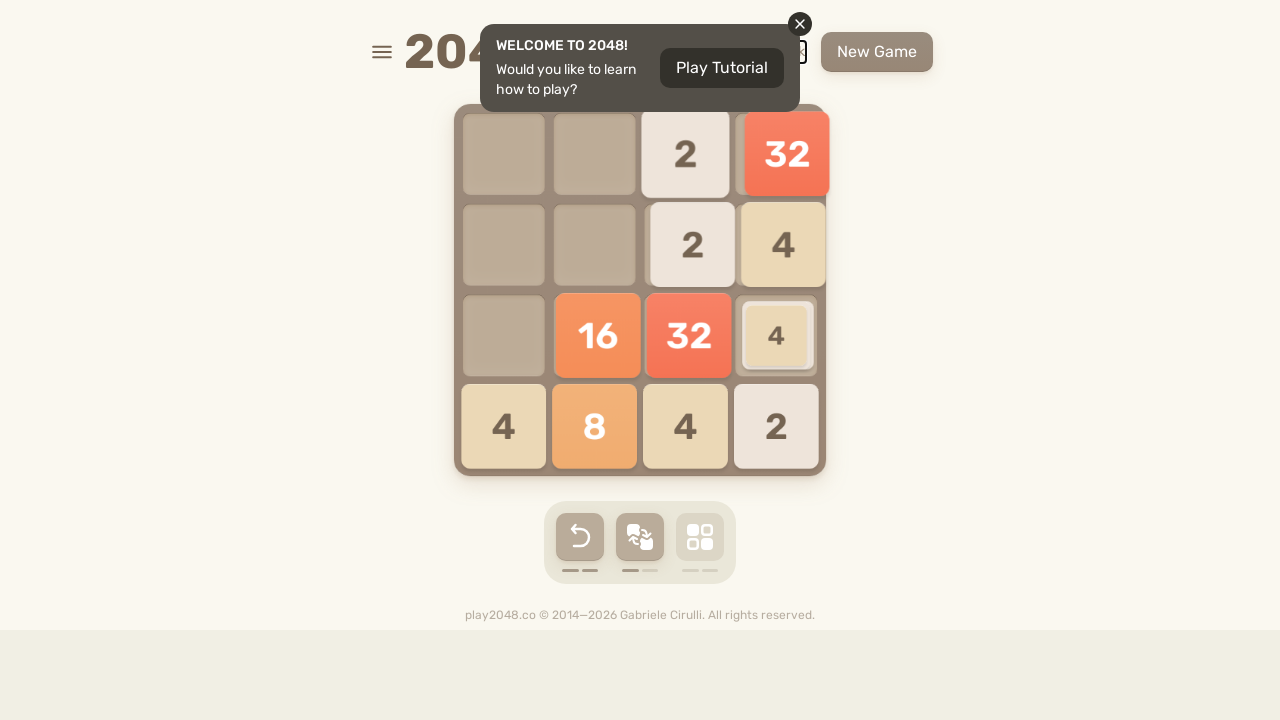

Sent ArrowLeft key press
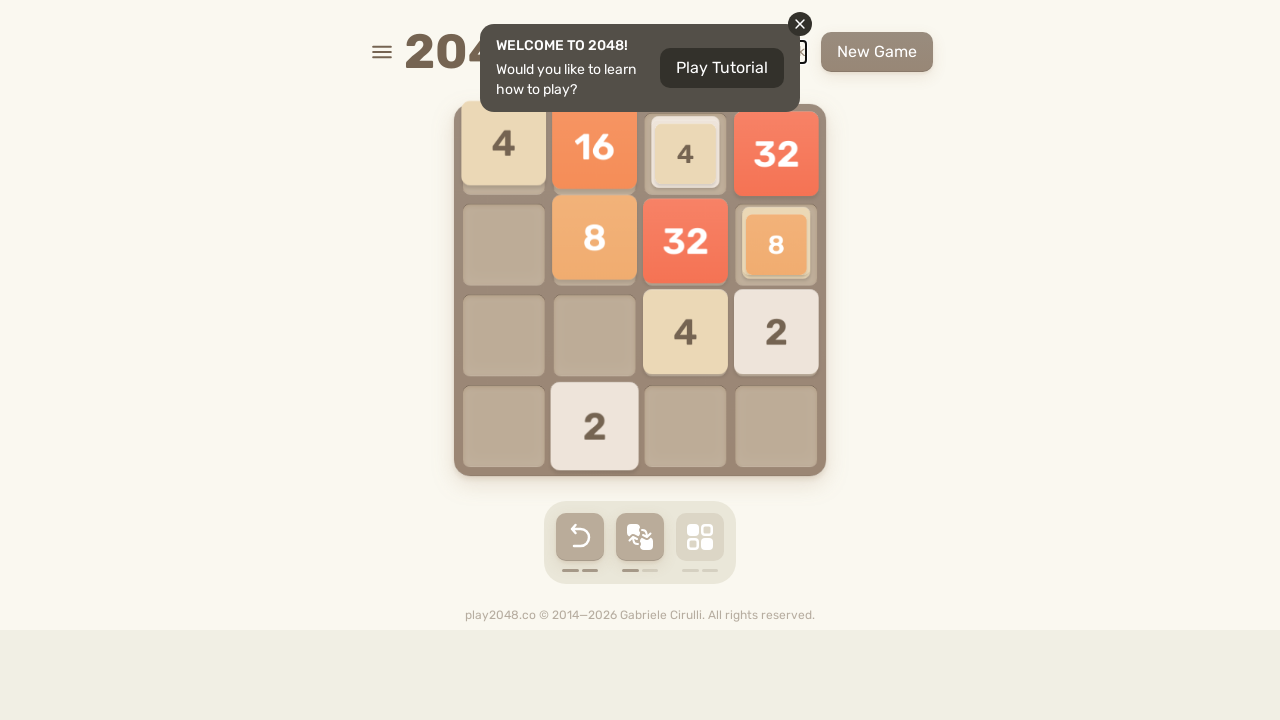

Waited 200ms between move sequences
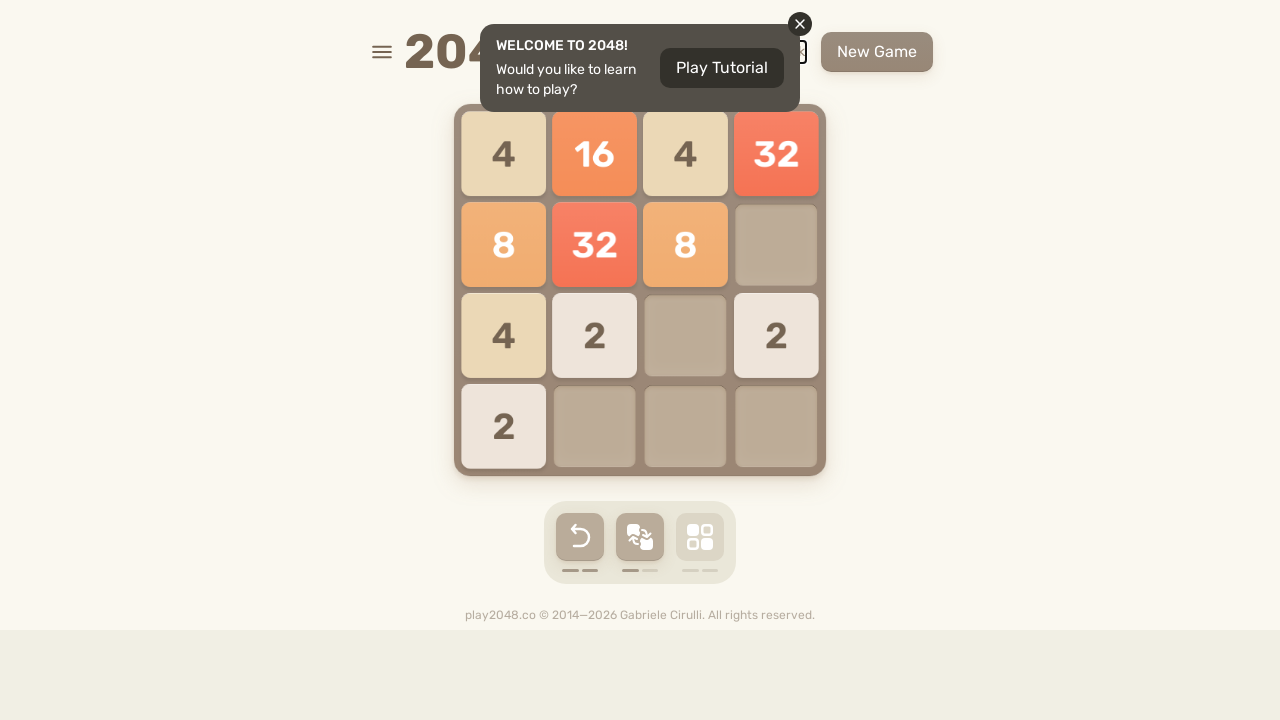

Checked if 'Try again' button is visible
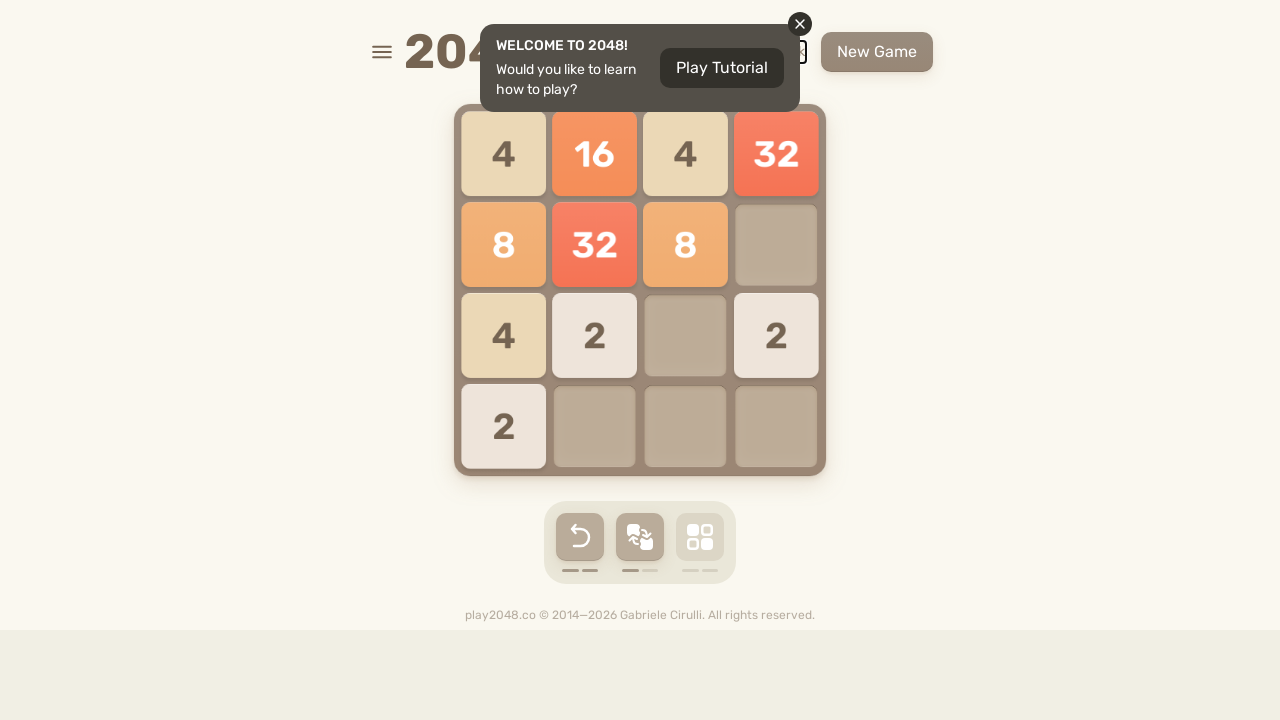

Sent ArrowDown key press
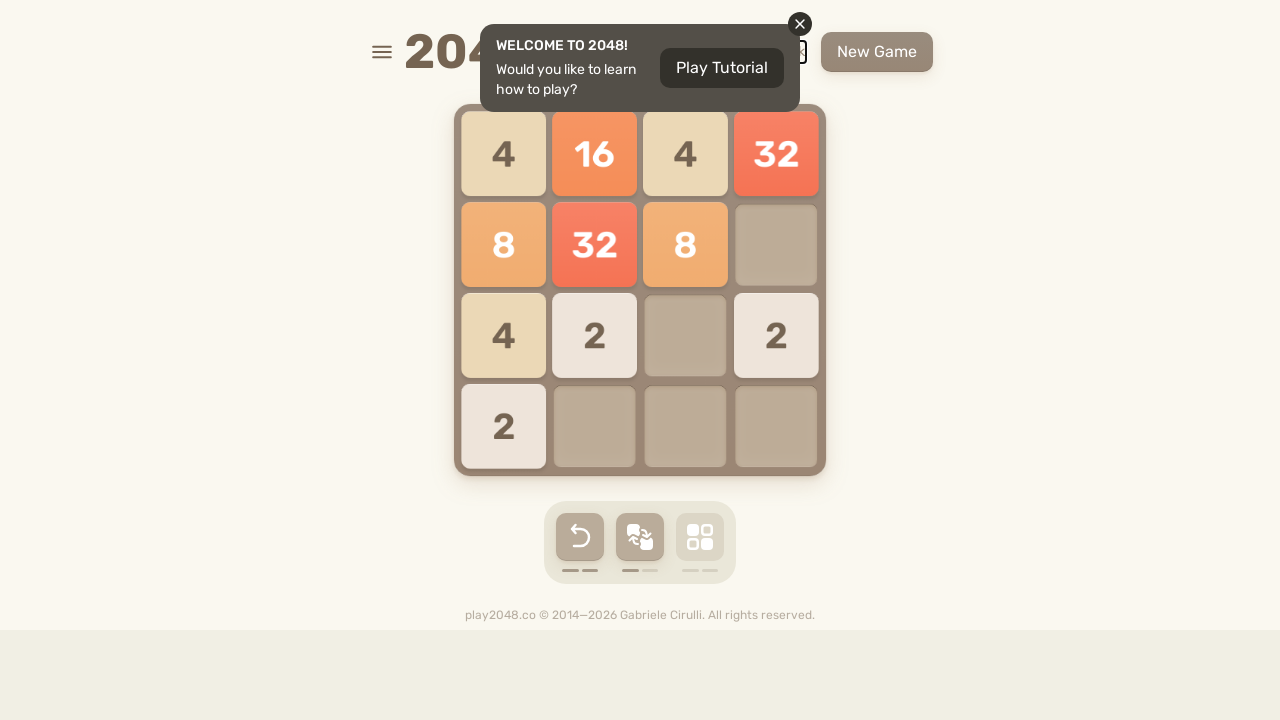

Sent ArrowRight key press
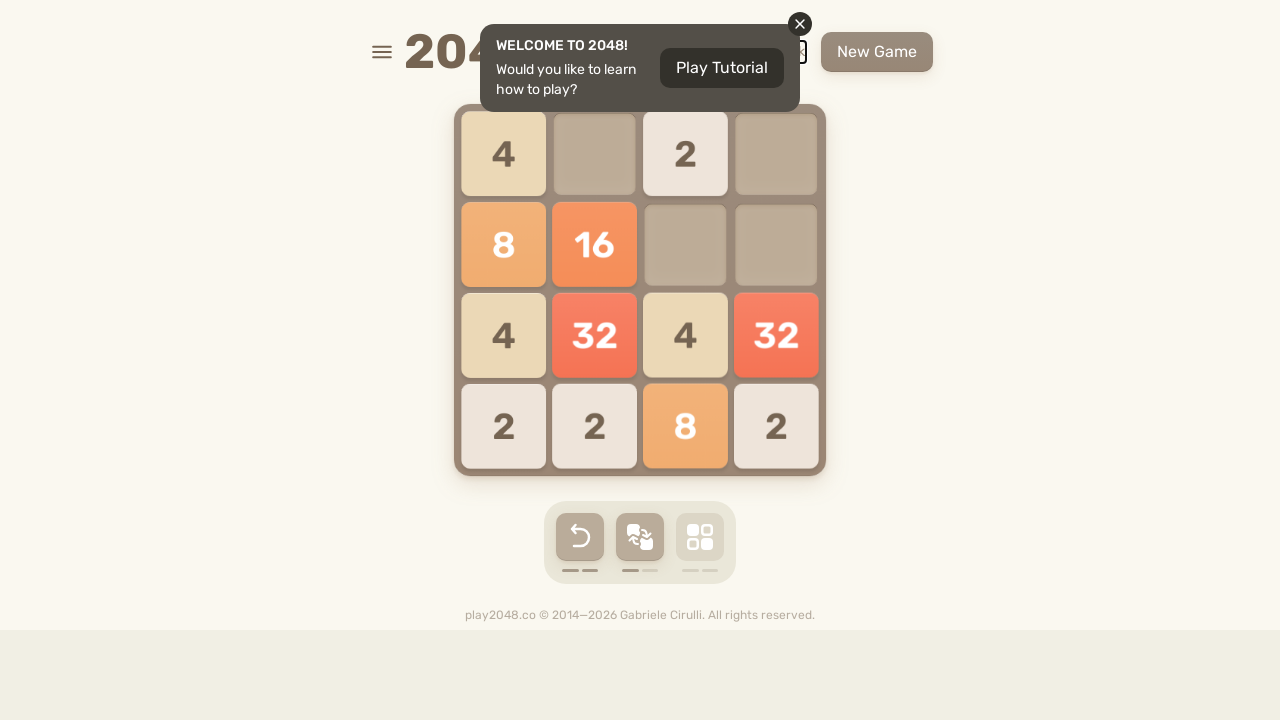

Sent ArrowUp key press
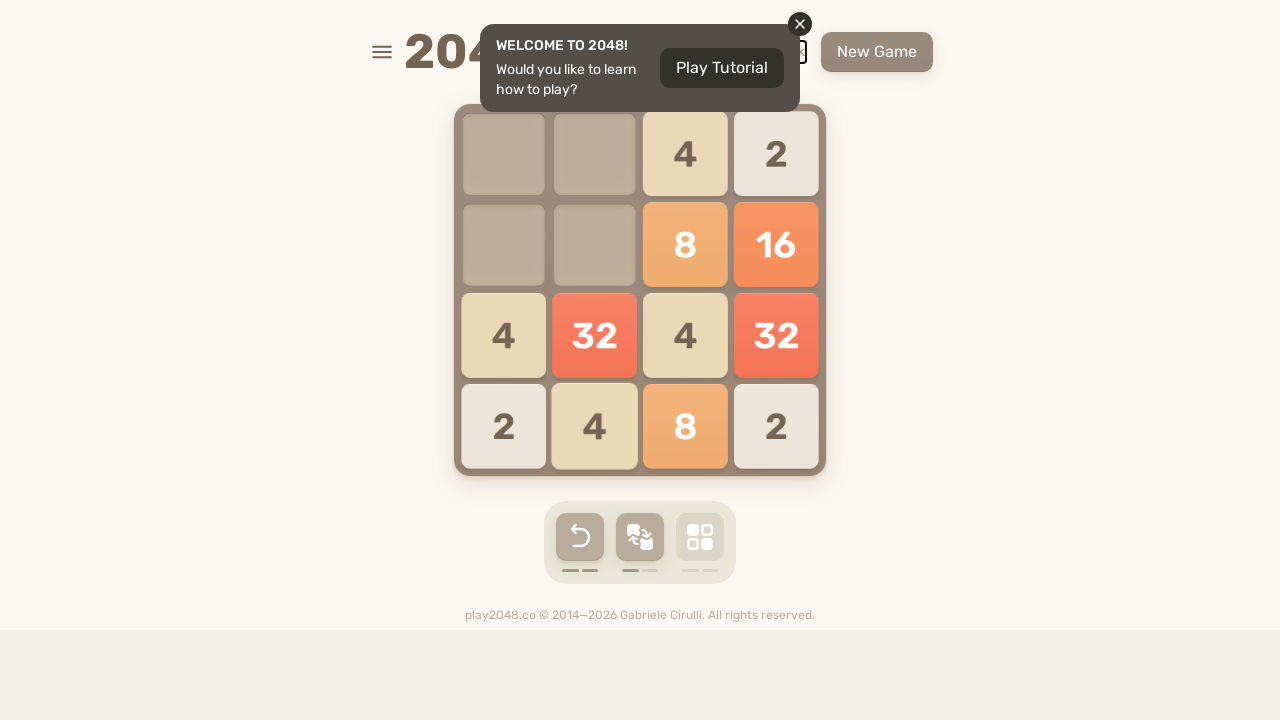

Sent ArrowLeft key press
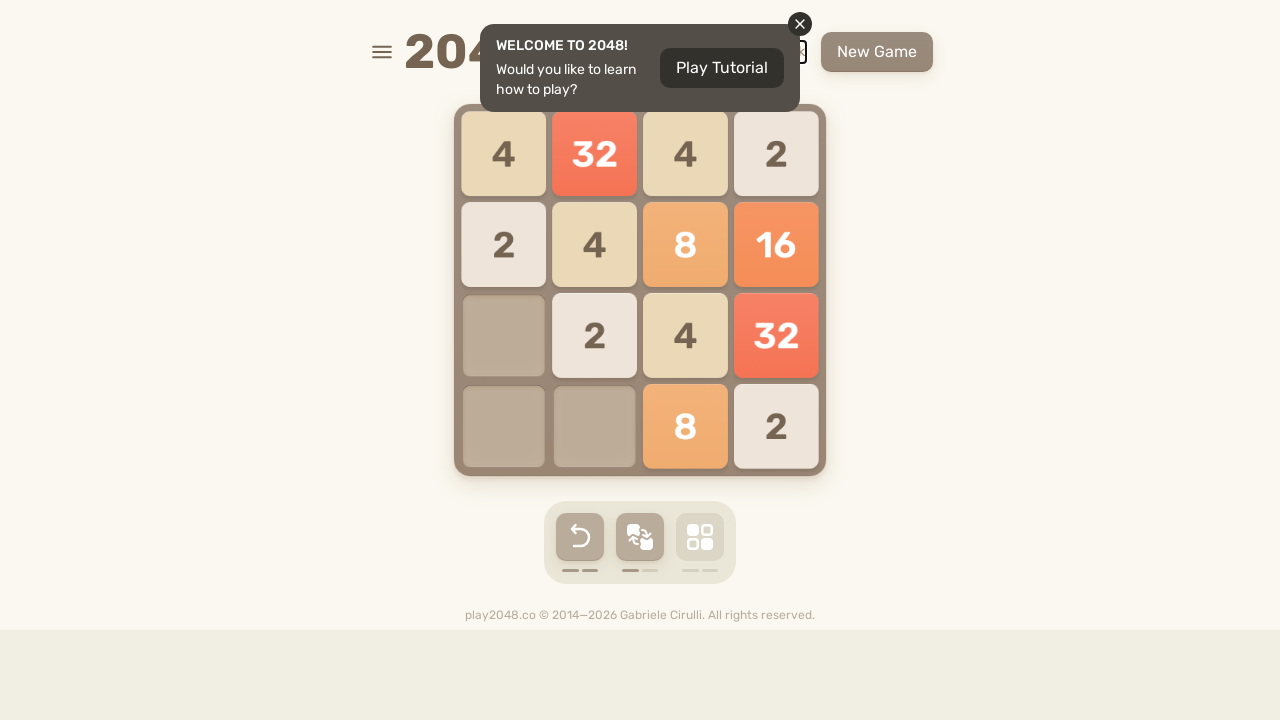

Waited 200ms between move sequences
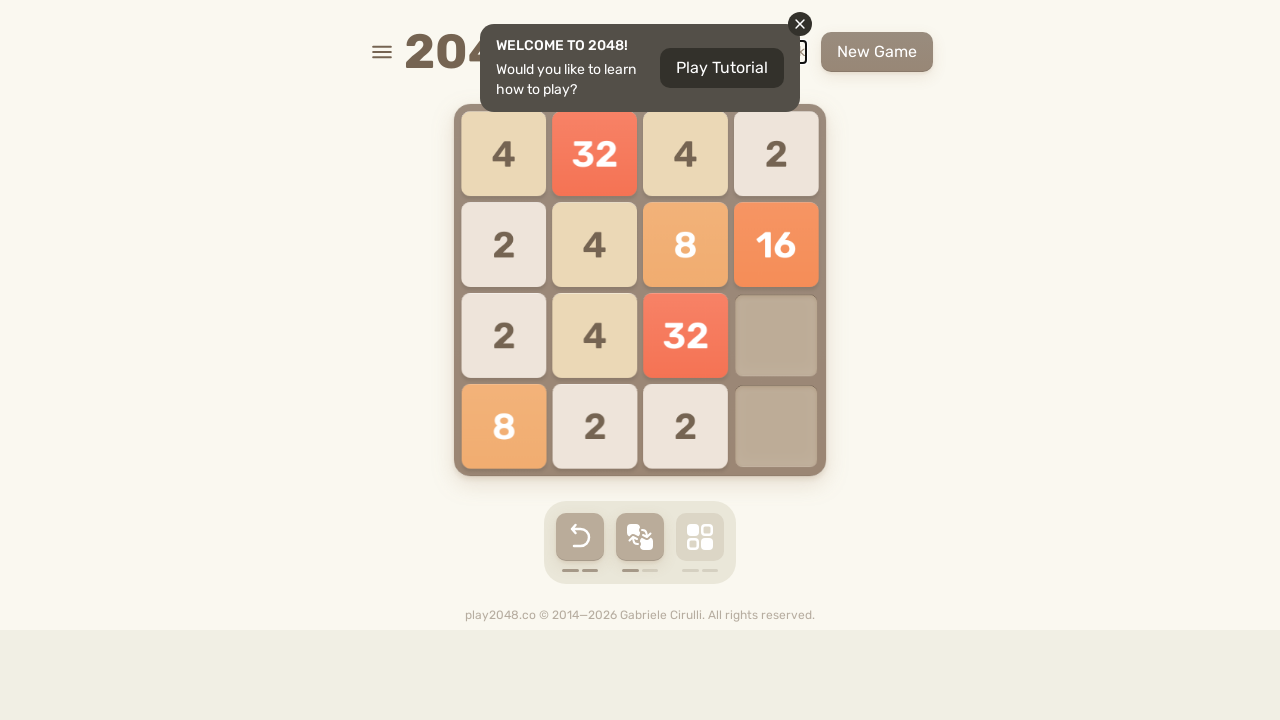

Checked if 'Try again' button is visible
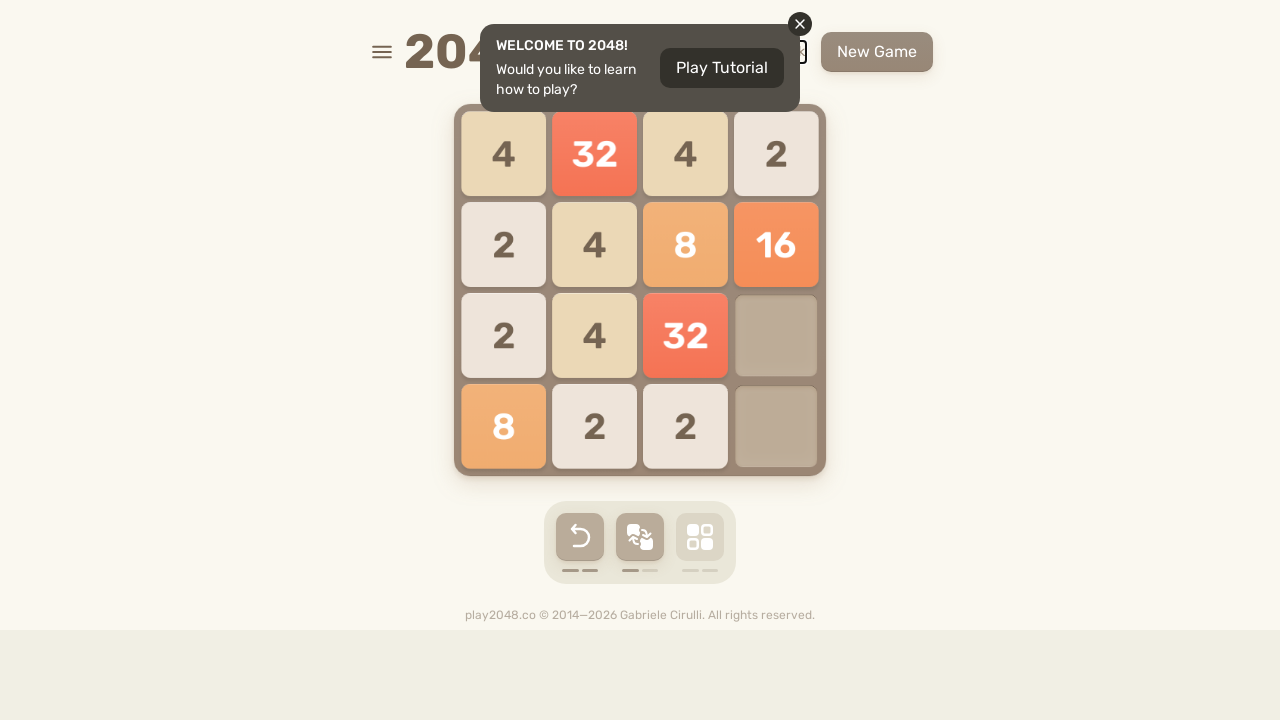

Sent ArrowDown key press
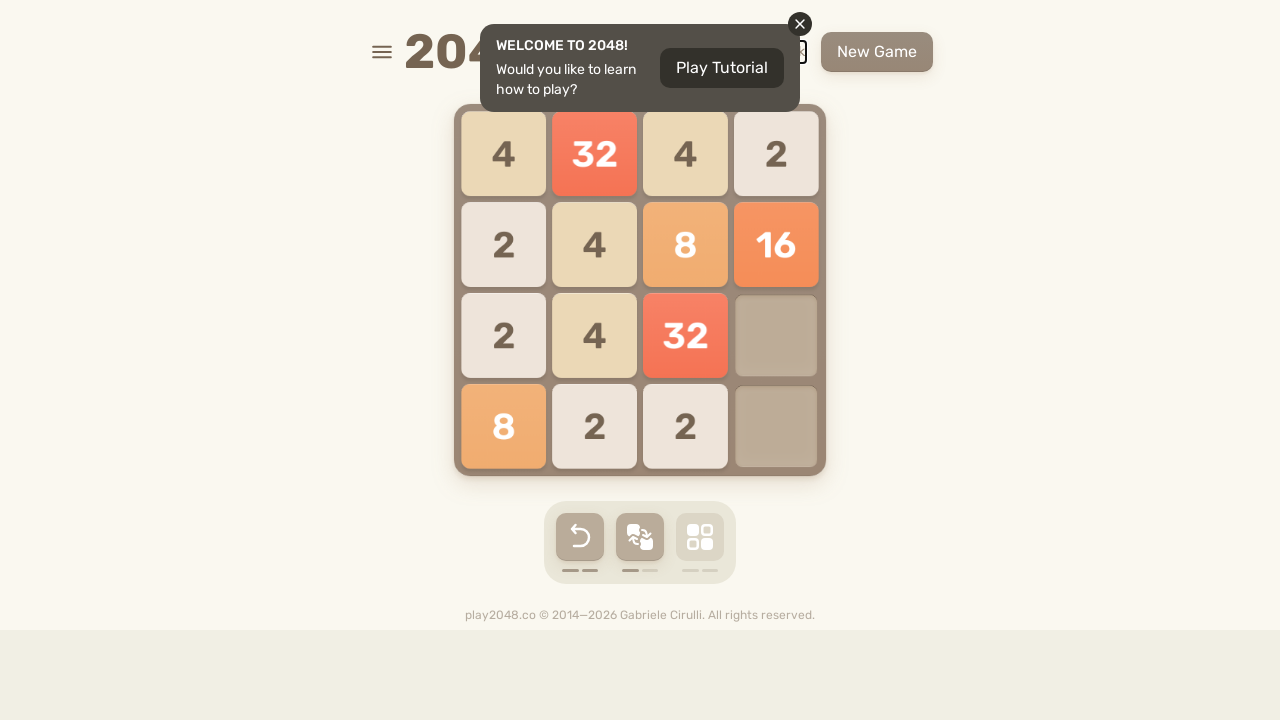

Sent ArrowRight key press
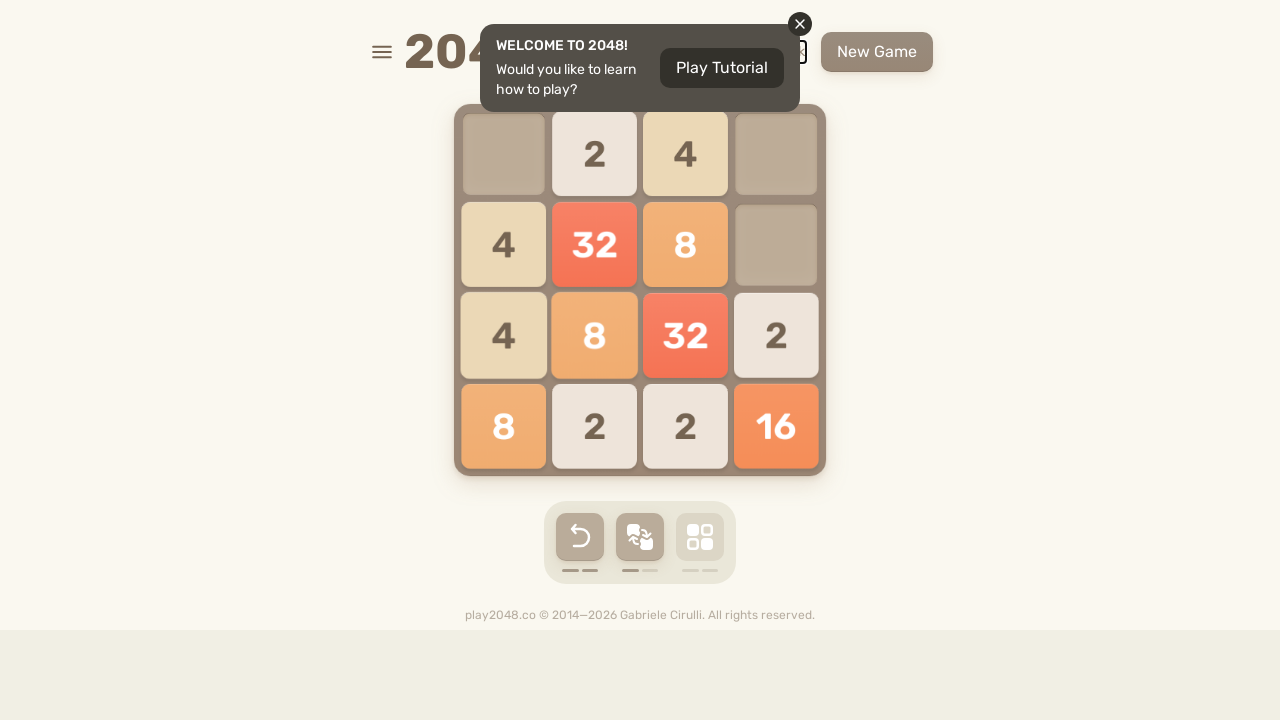

Sent ArrowUp key press
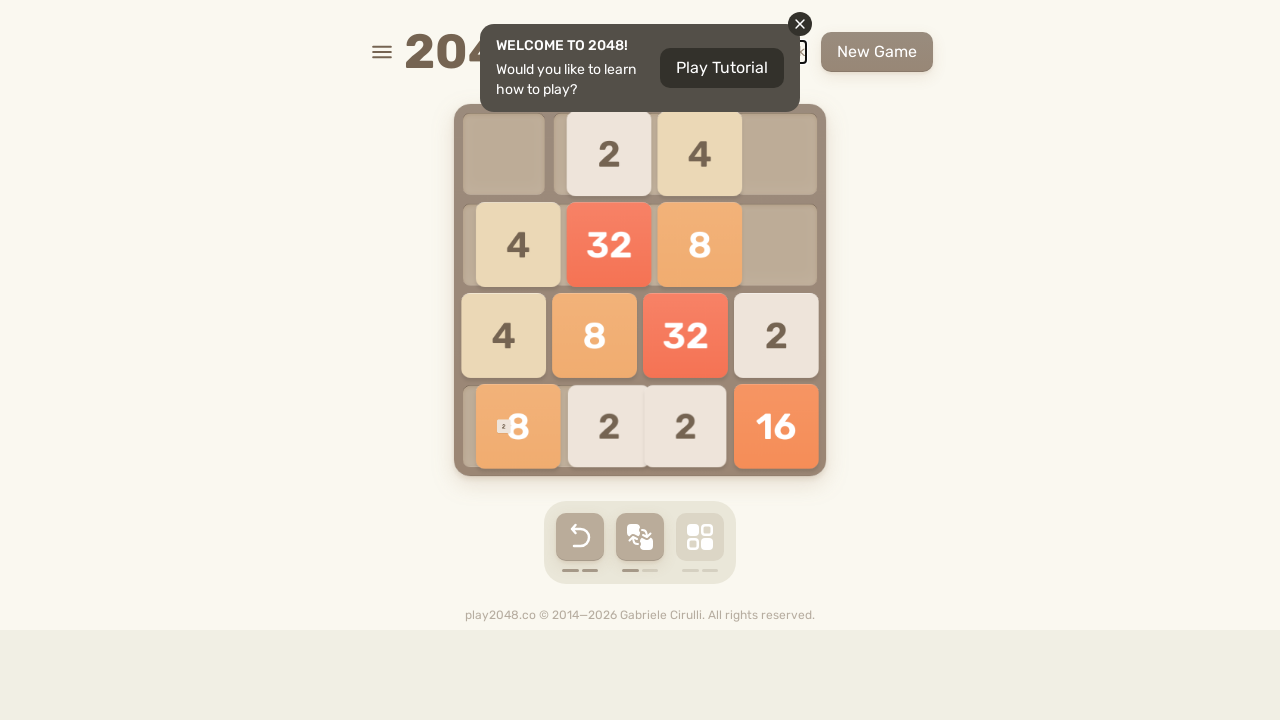

Sent ArrowLeft key press
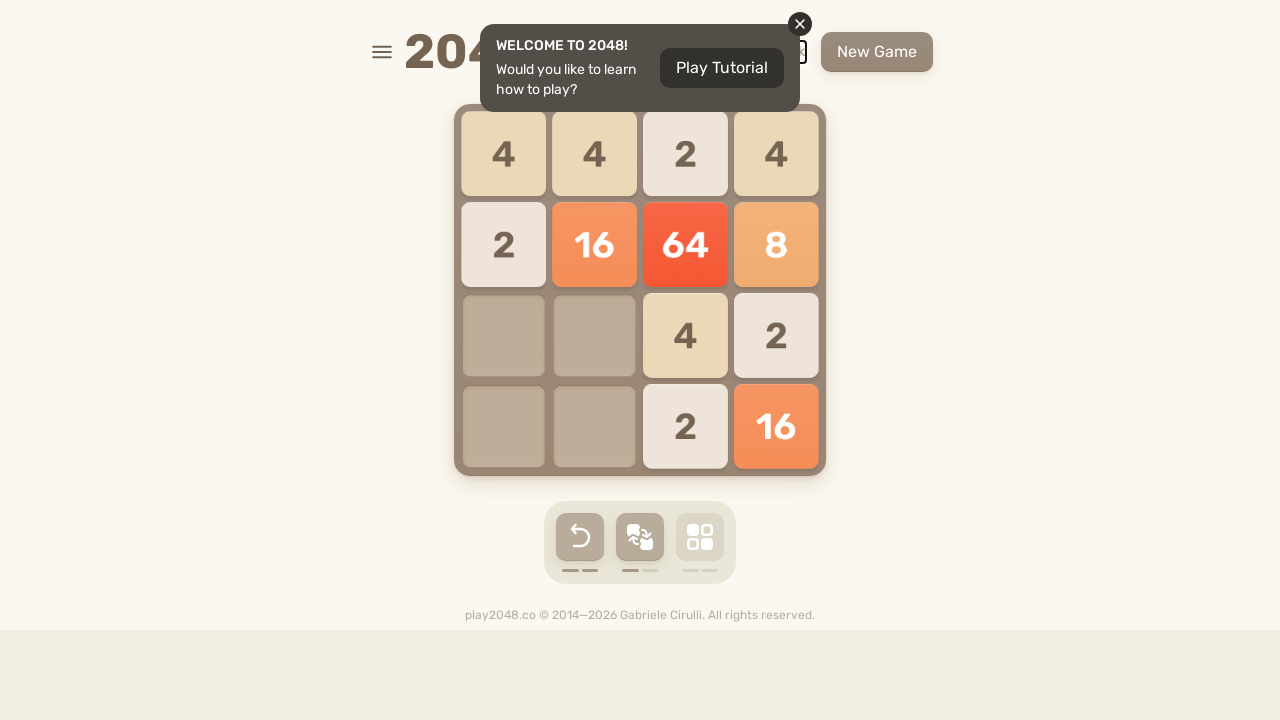

Waited 200ms between move sequences
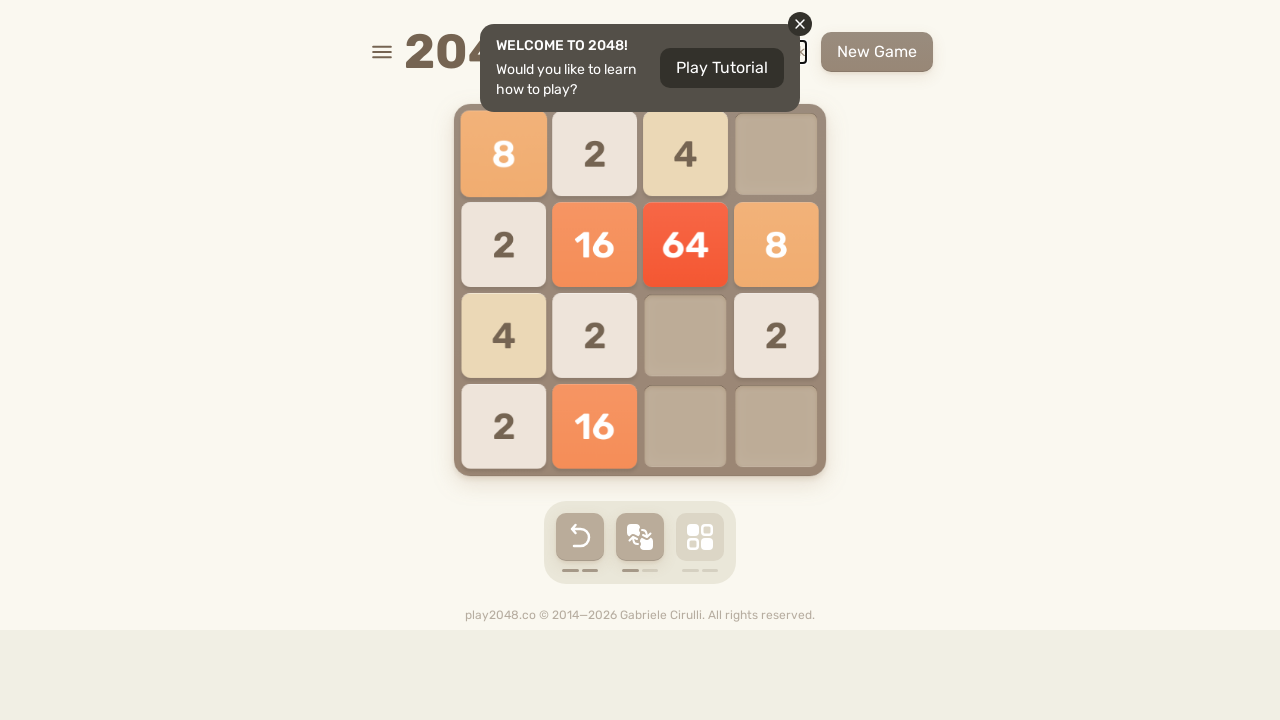

Checked if 'Try again' button is visible
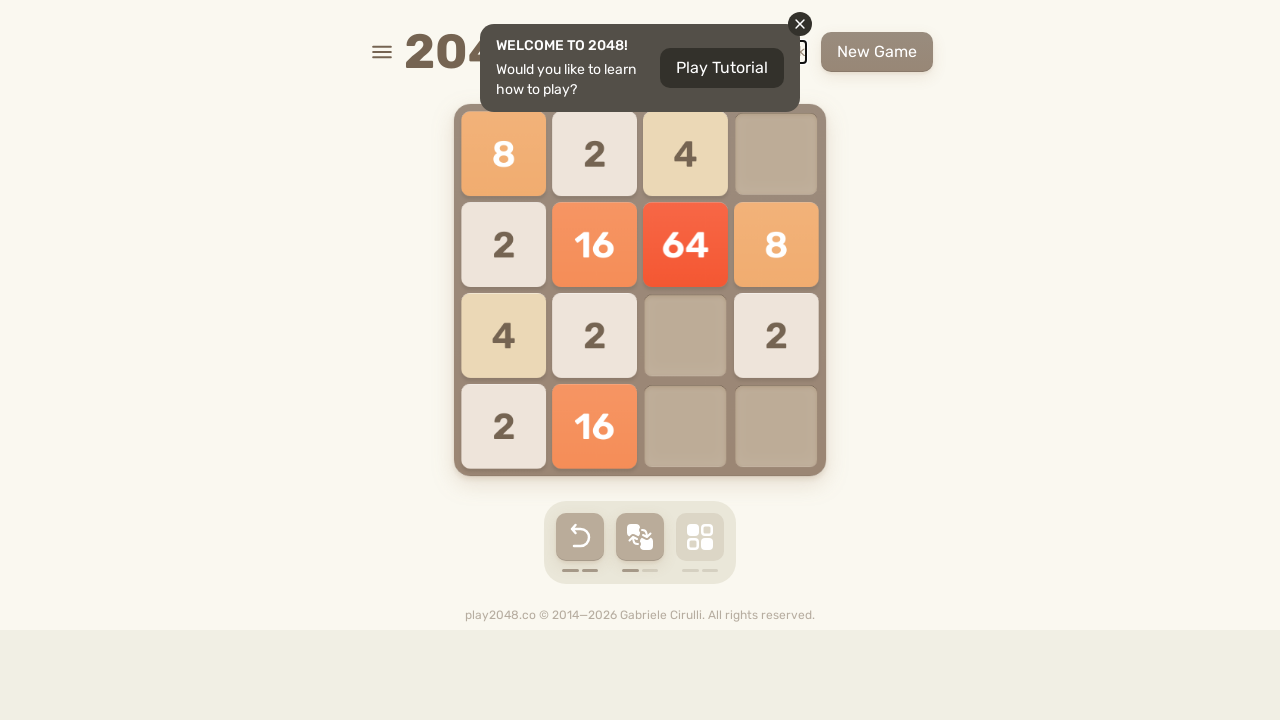

Sent ArrowDown key press
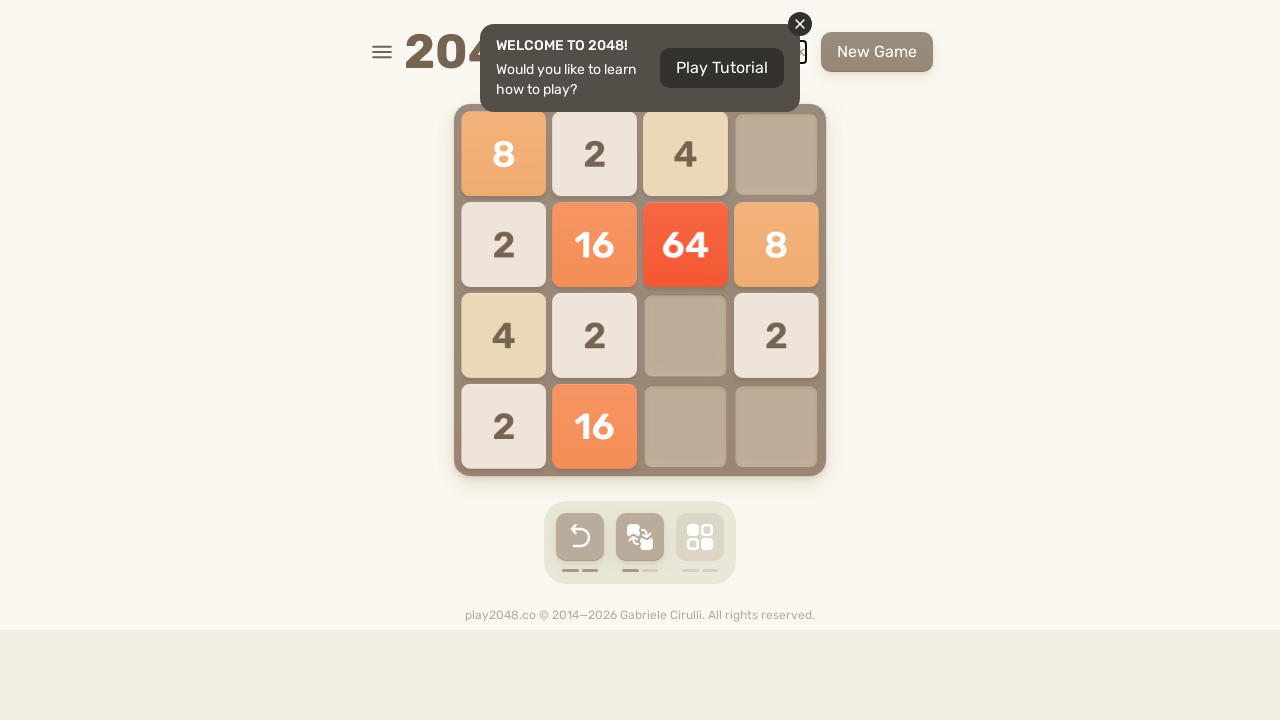

Sent ArrowRight key press
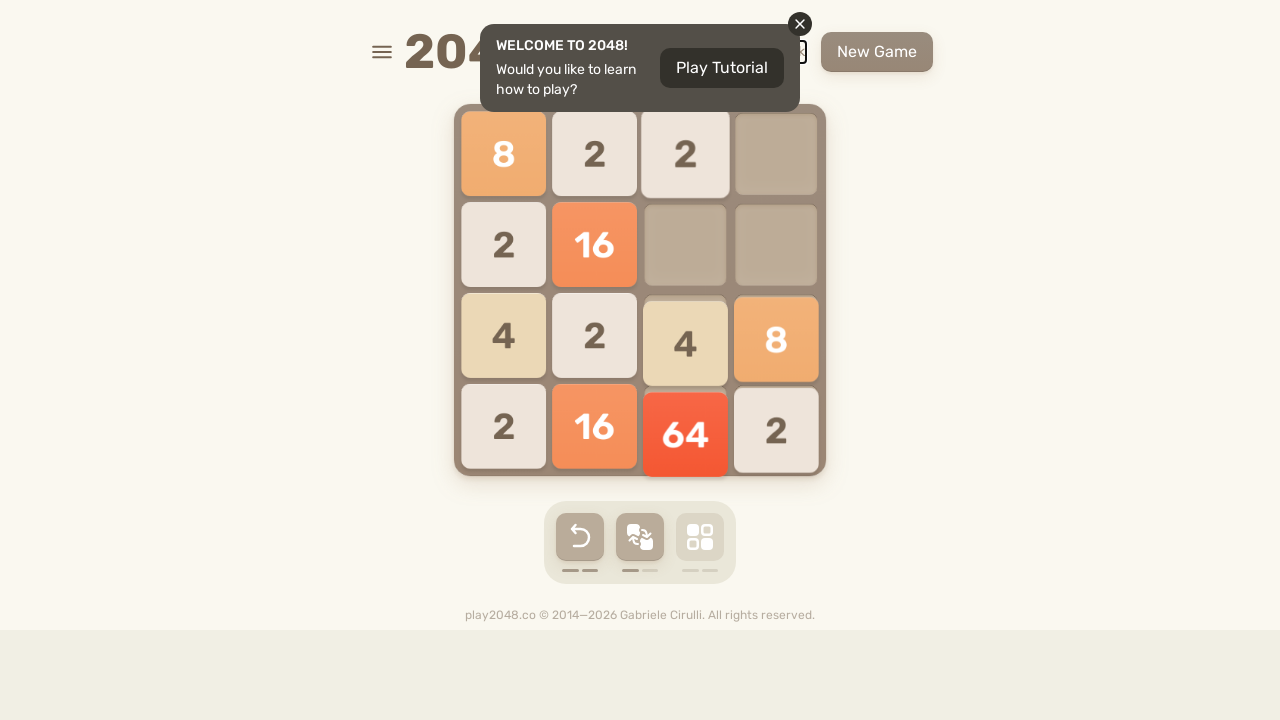

Sent ArrowUp key press
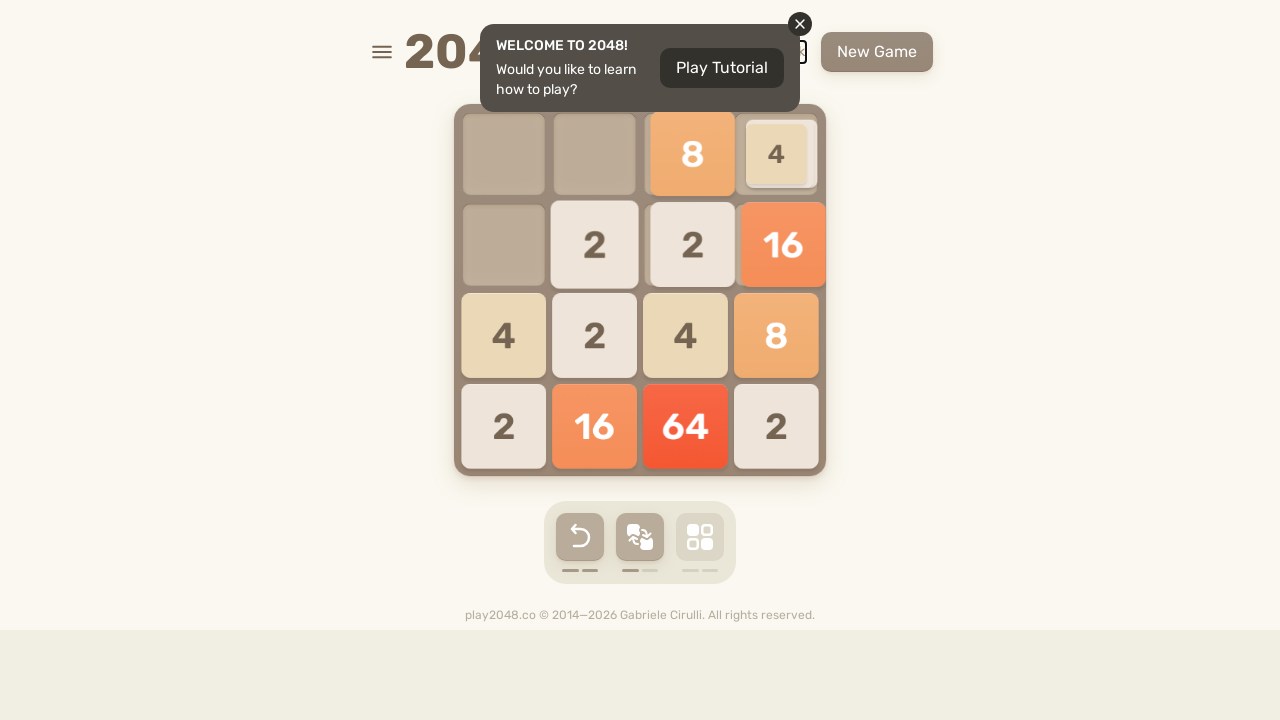

Sent ArrowLeft key press
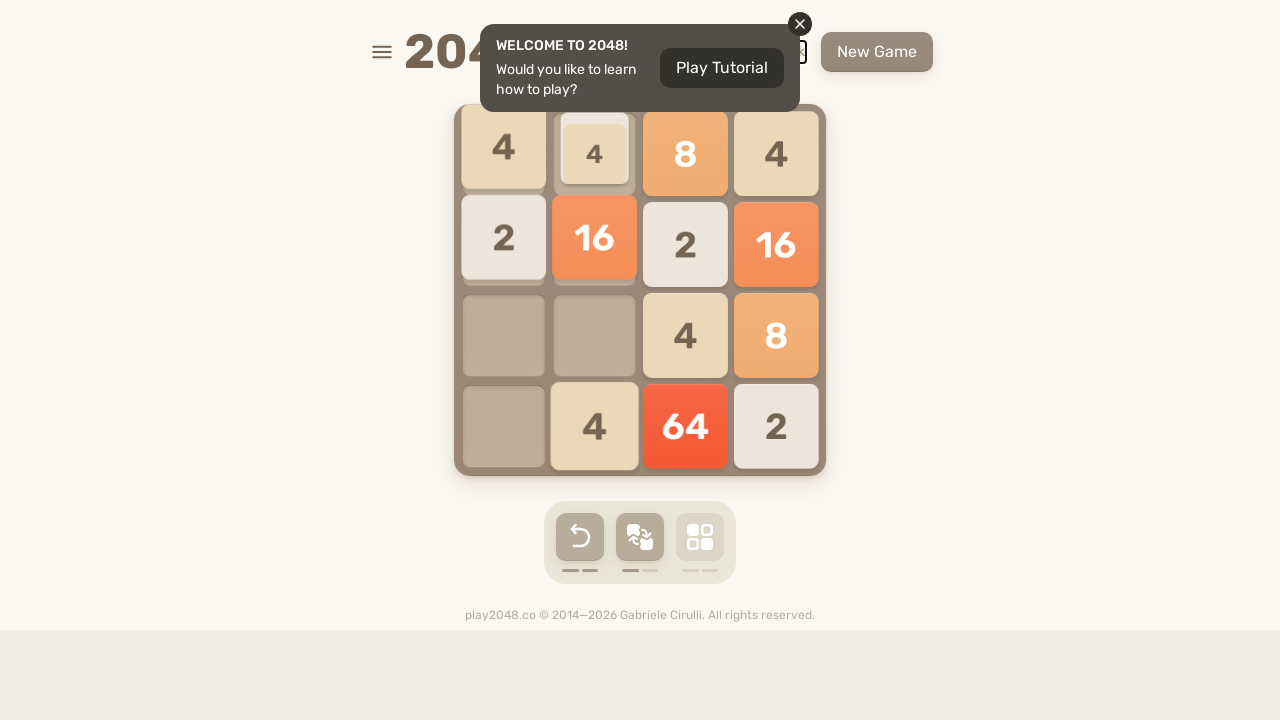

Waited 200ms between move sequences
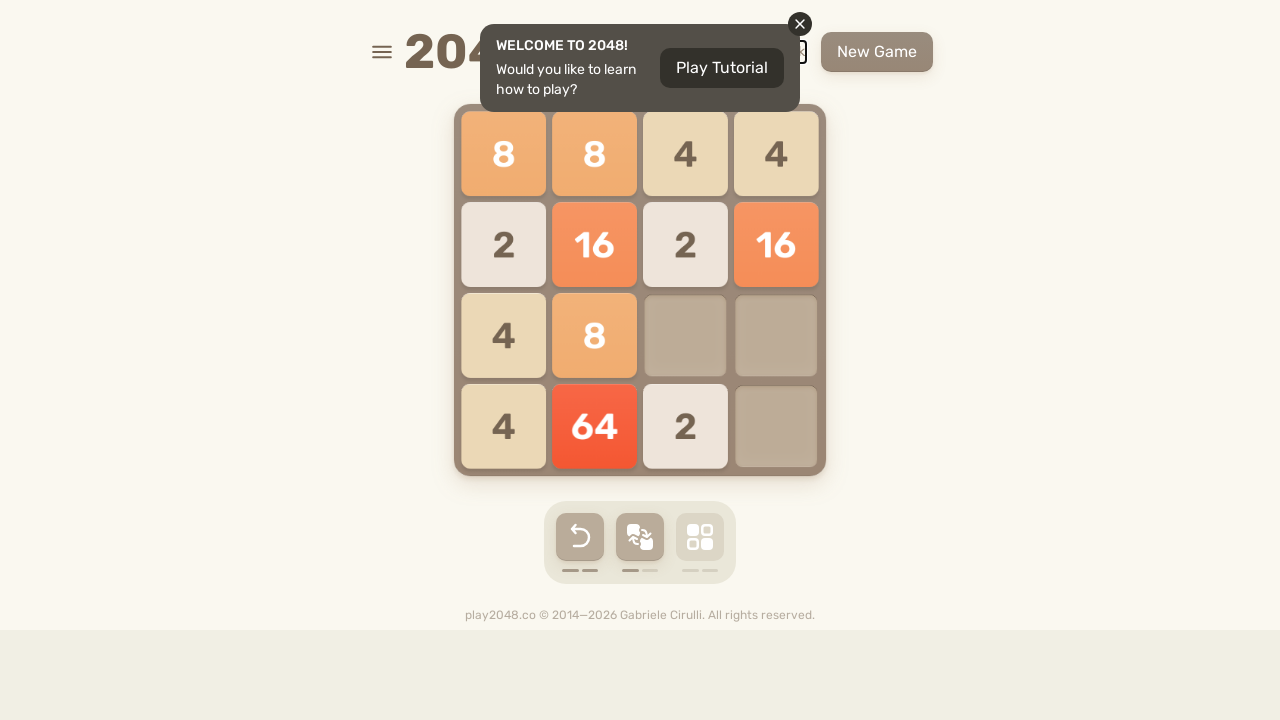

Checked if 'Try again' button is visible
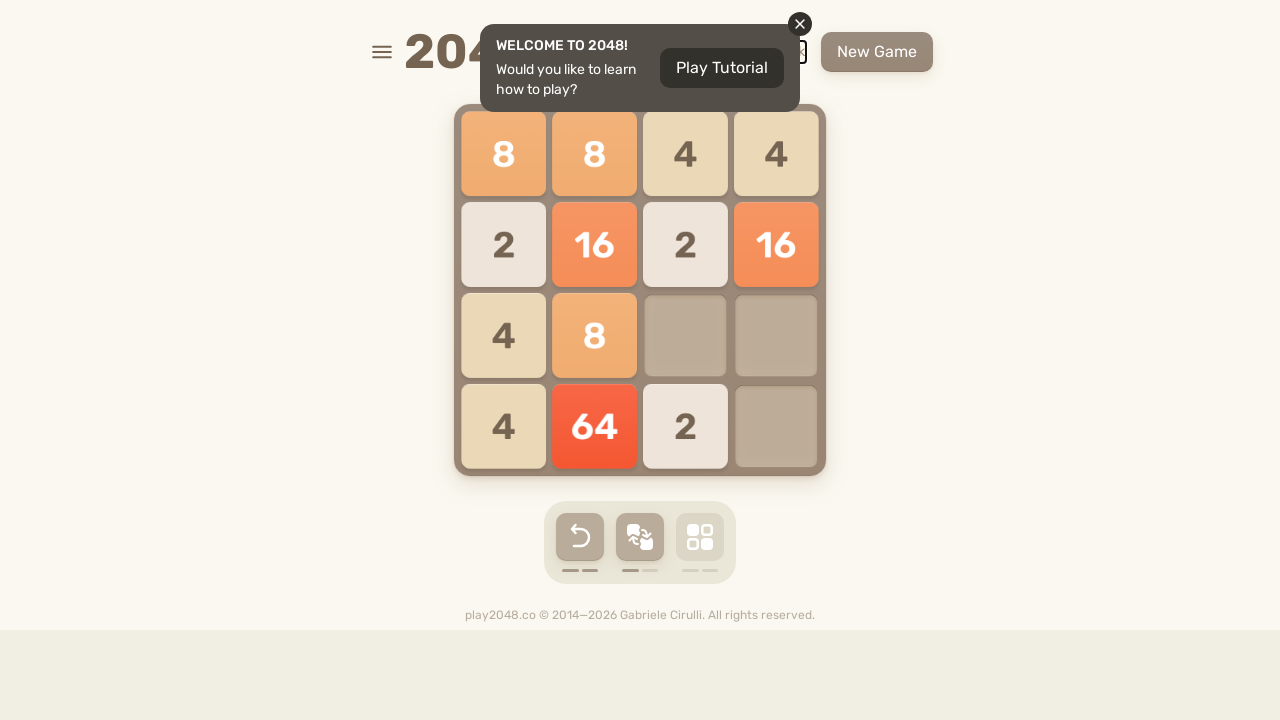

Sent ArrowDown key press
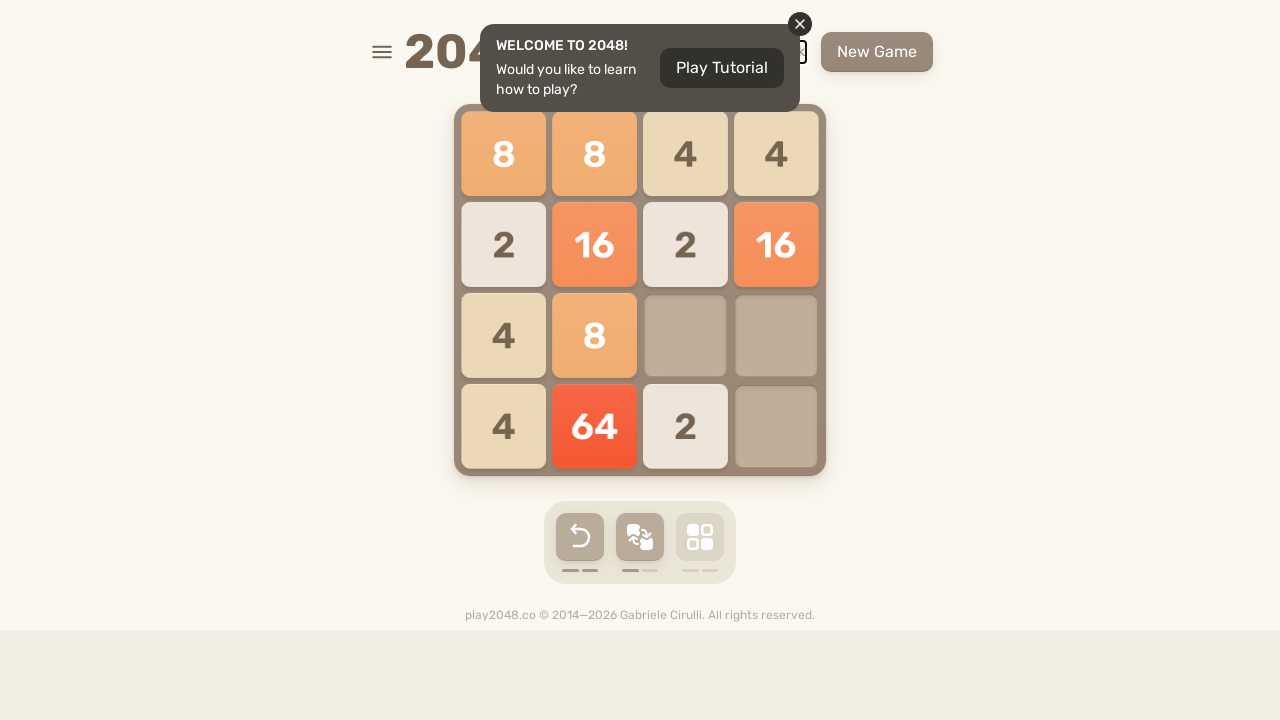

Sent ArrowRight key press
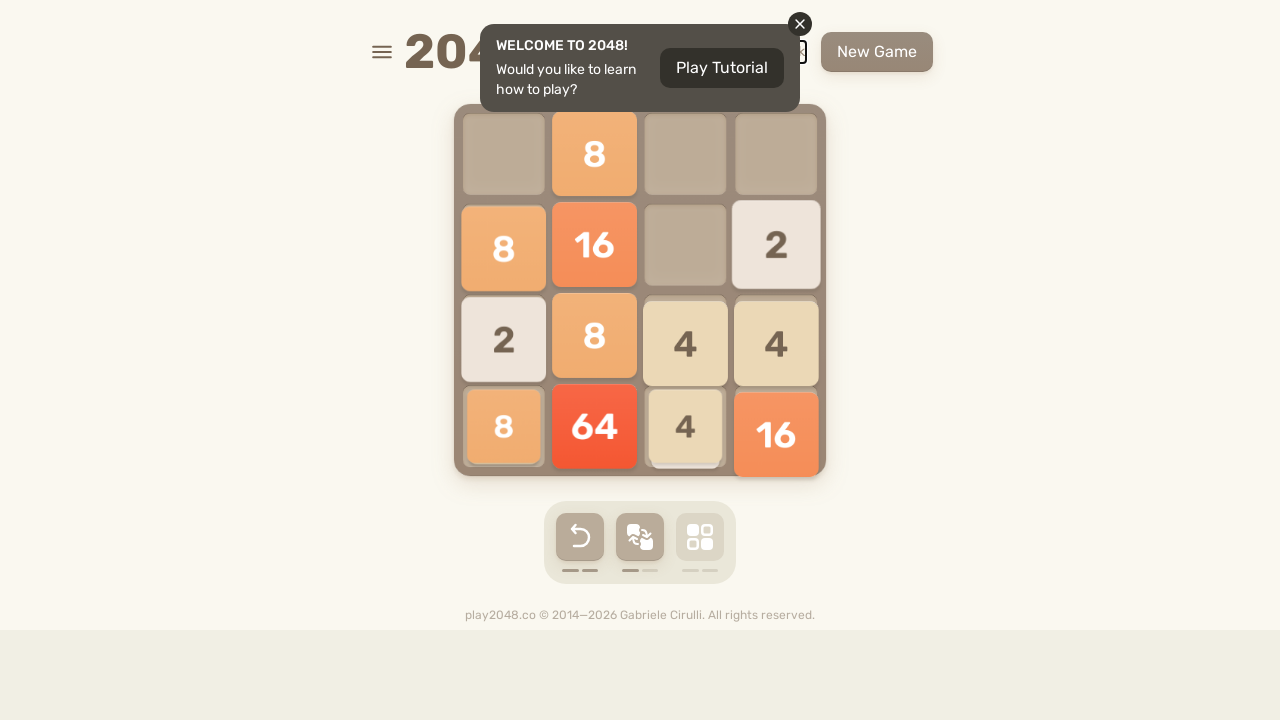

Sent ArrowUp key press
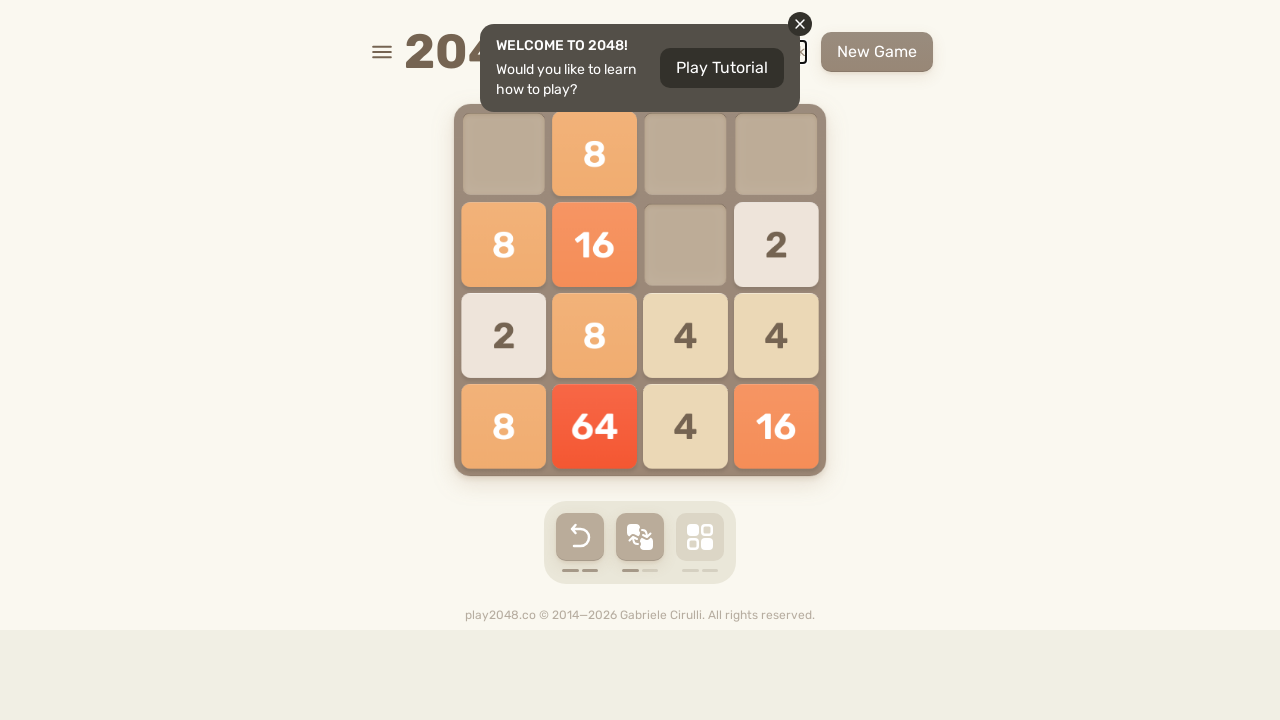

Sent ArrowLeft key press
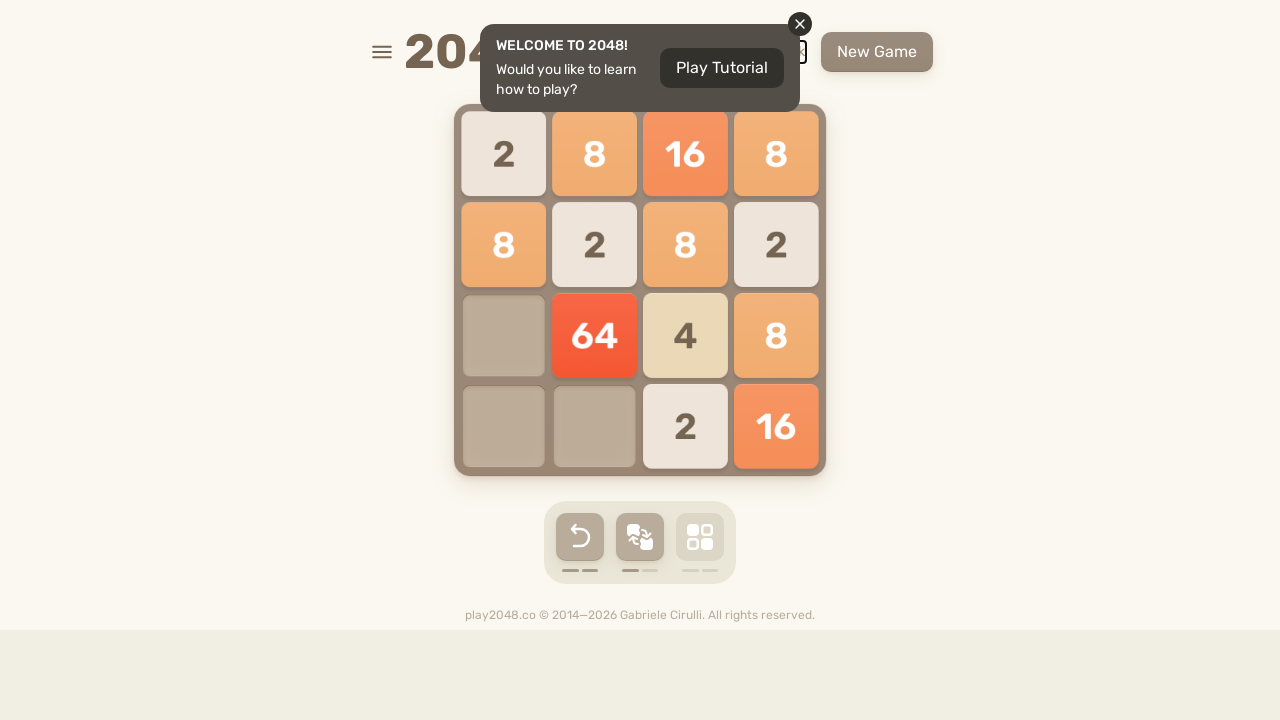

Waited 200ms between move sequences
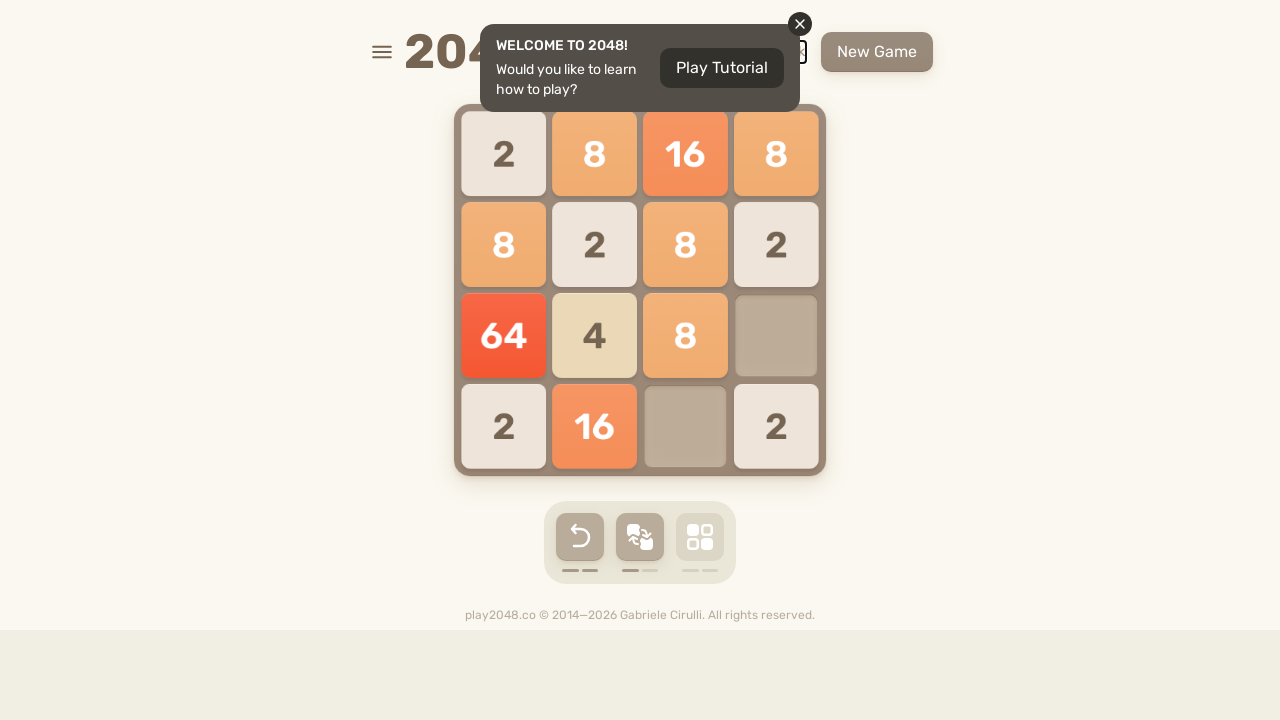

Checked if 'Try again' button is visible
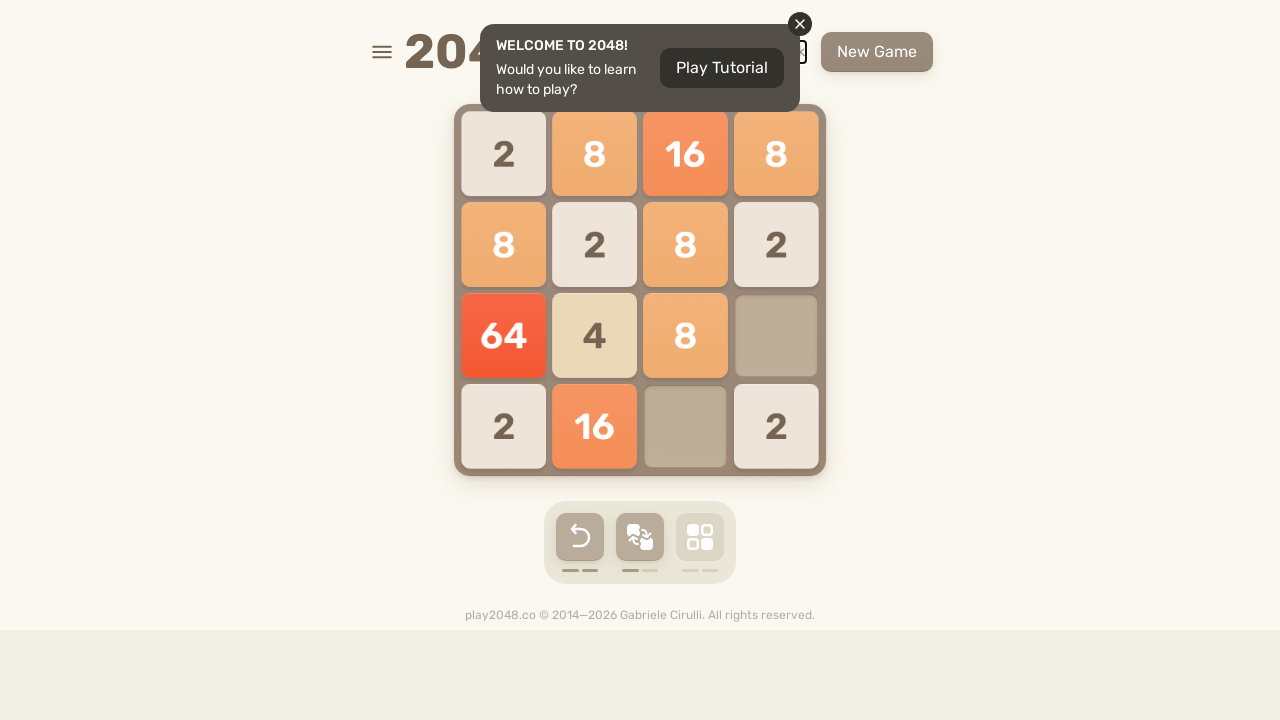

Sent ArrowDown key press
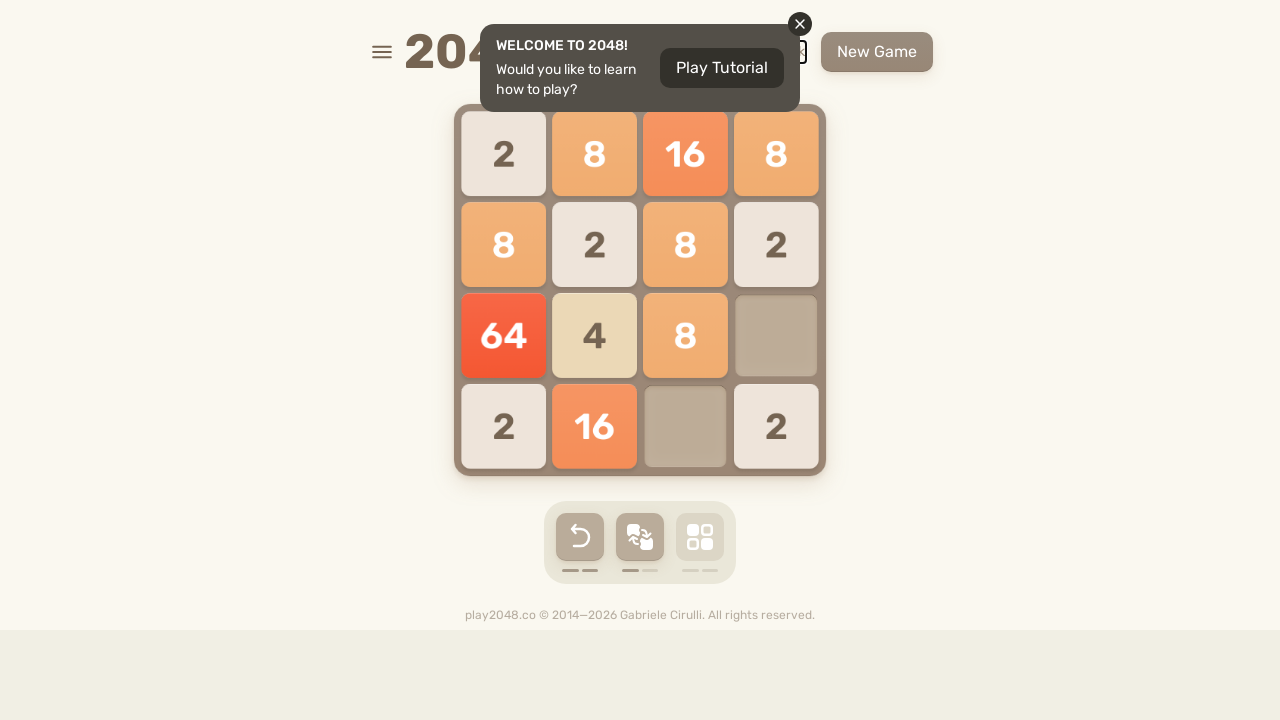

Sent ArrowRight key press
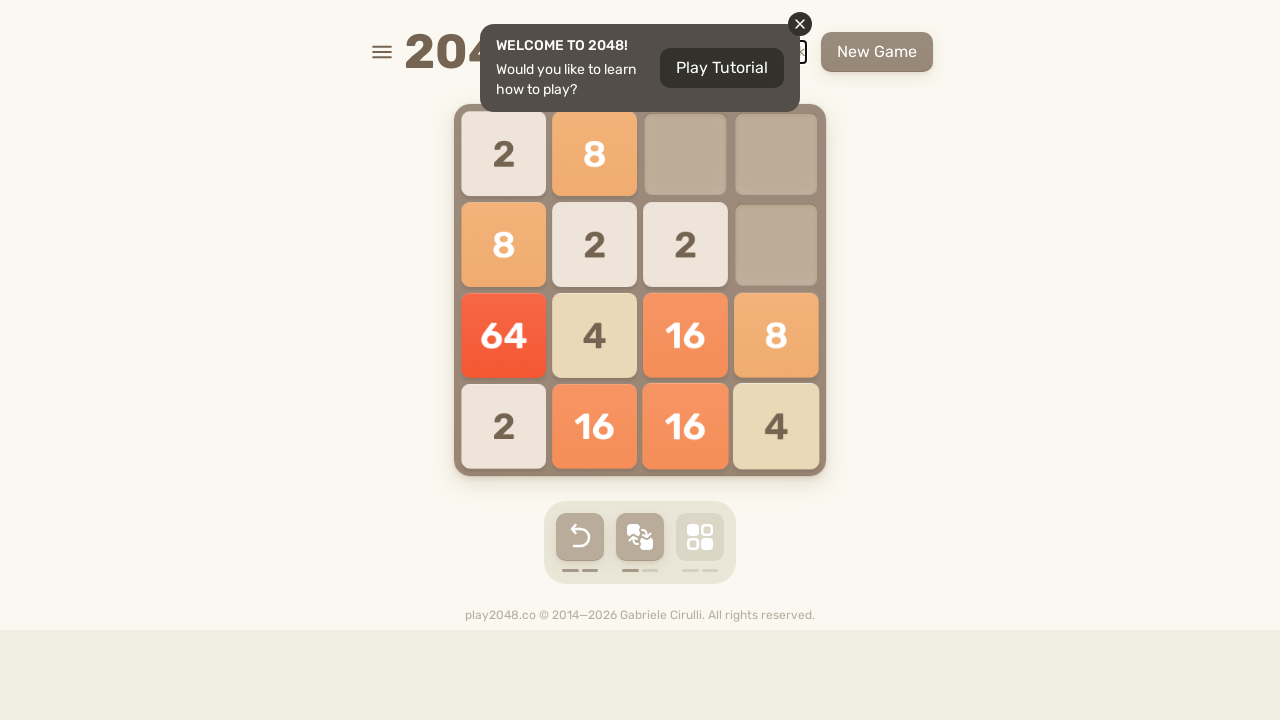

Sent ArrowUp key press
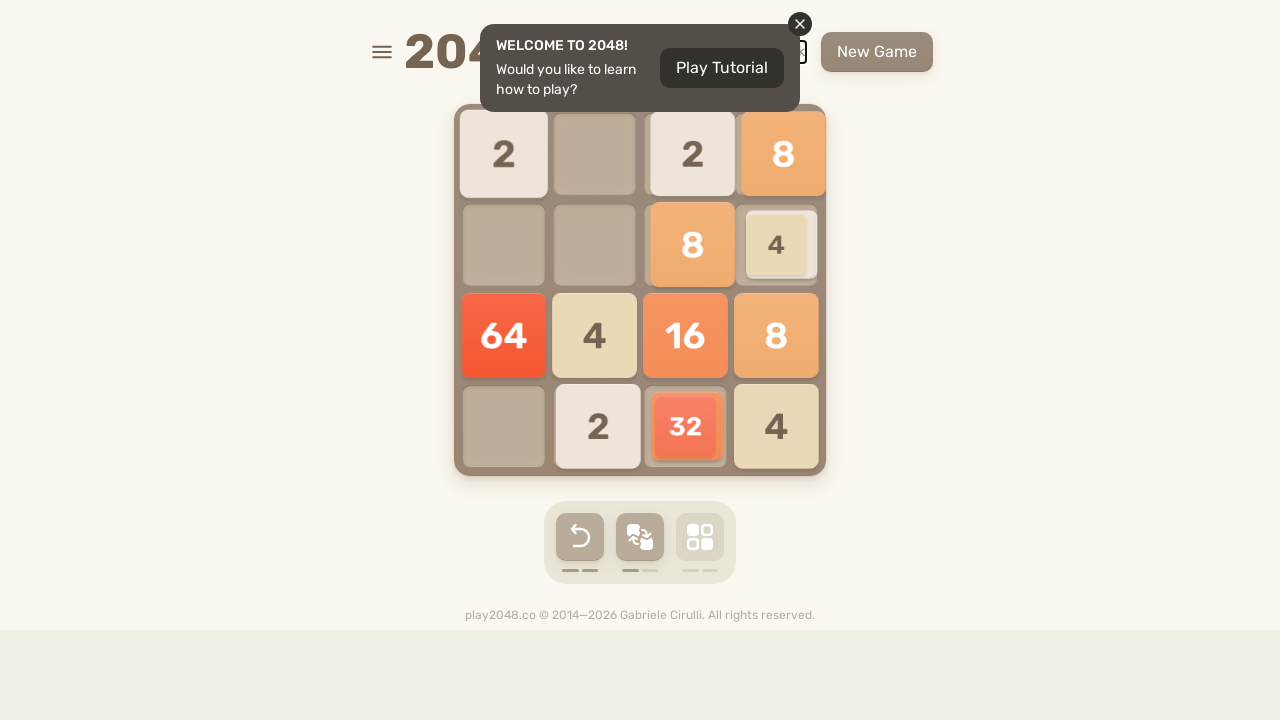

Sent ArrowLeft key press
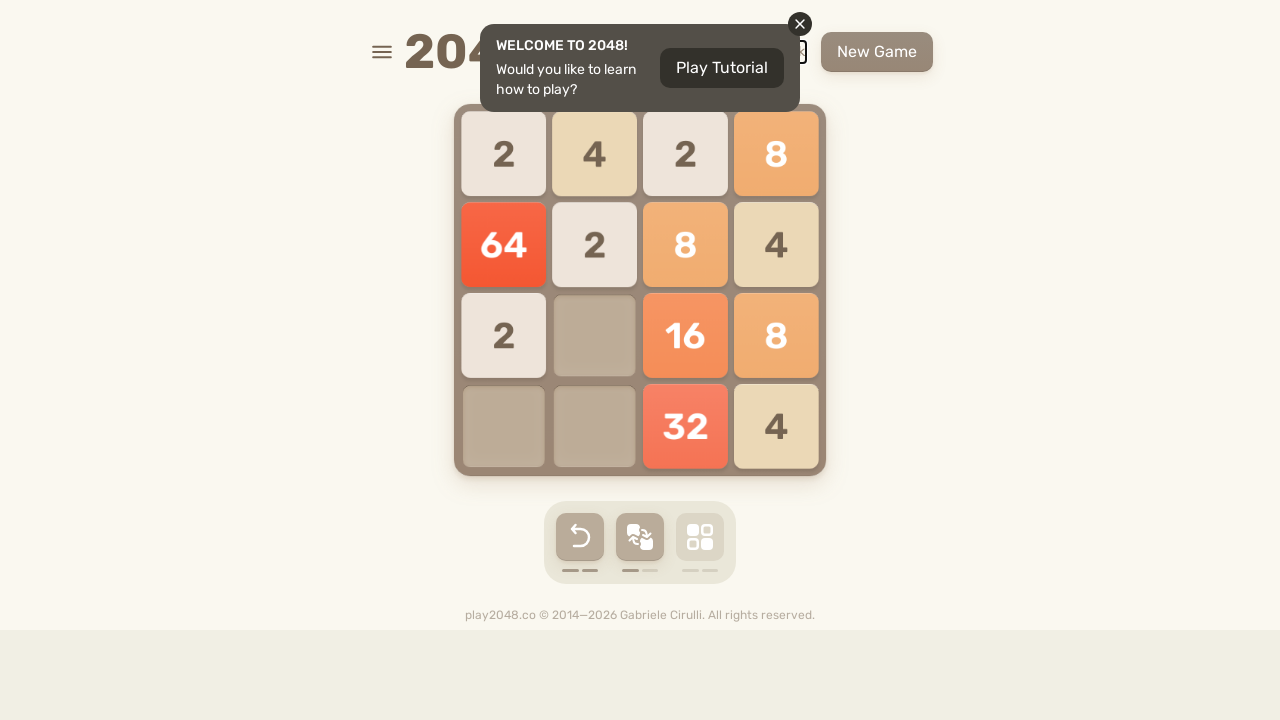

Waited 200ms between move sequences
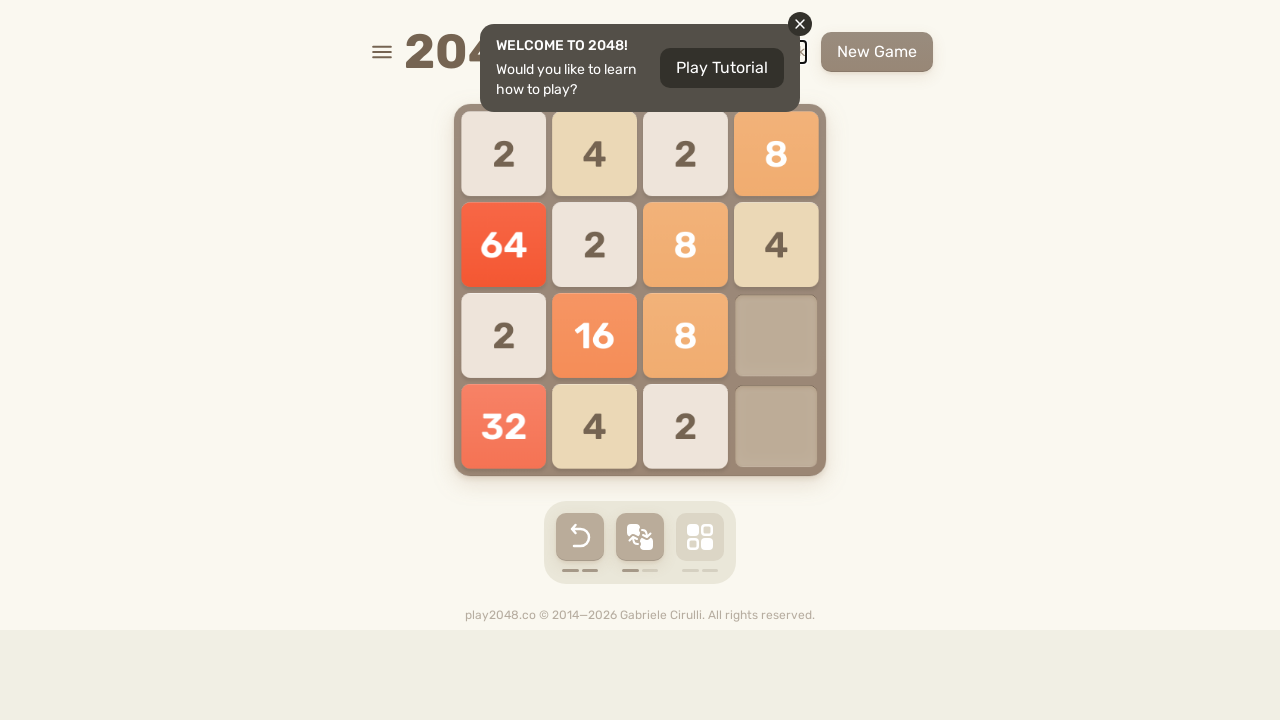

Checked if 'Try again' button is visible
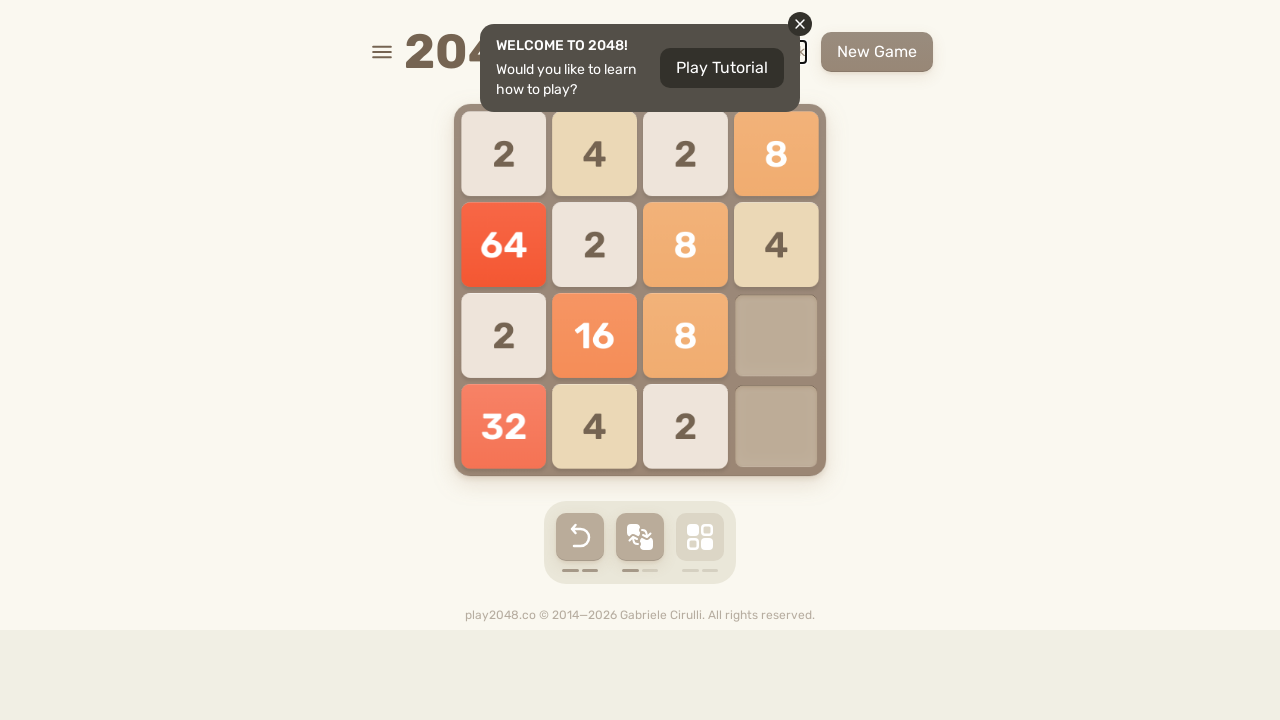

Sent ArrowDown key press
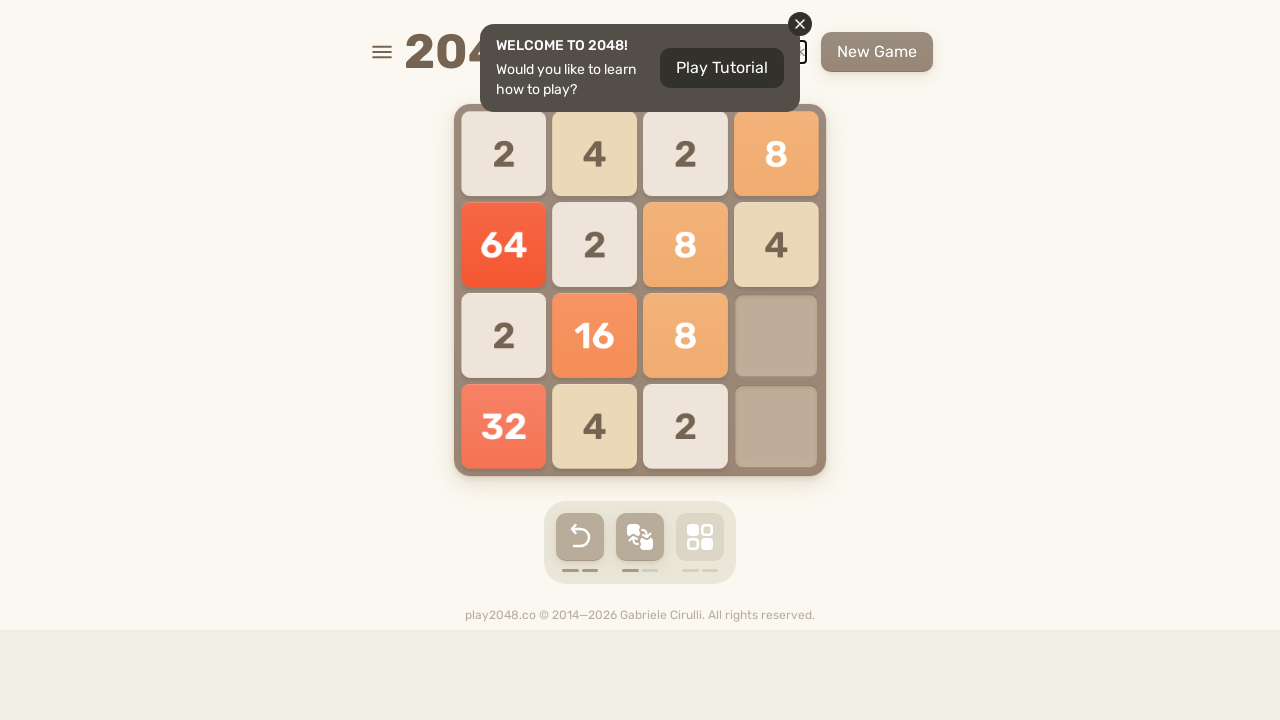

Sent ArrowRight key press
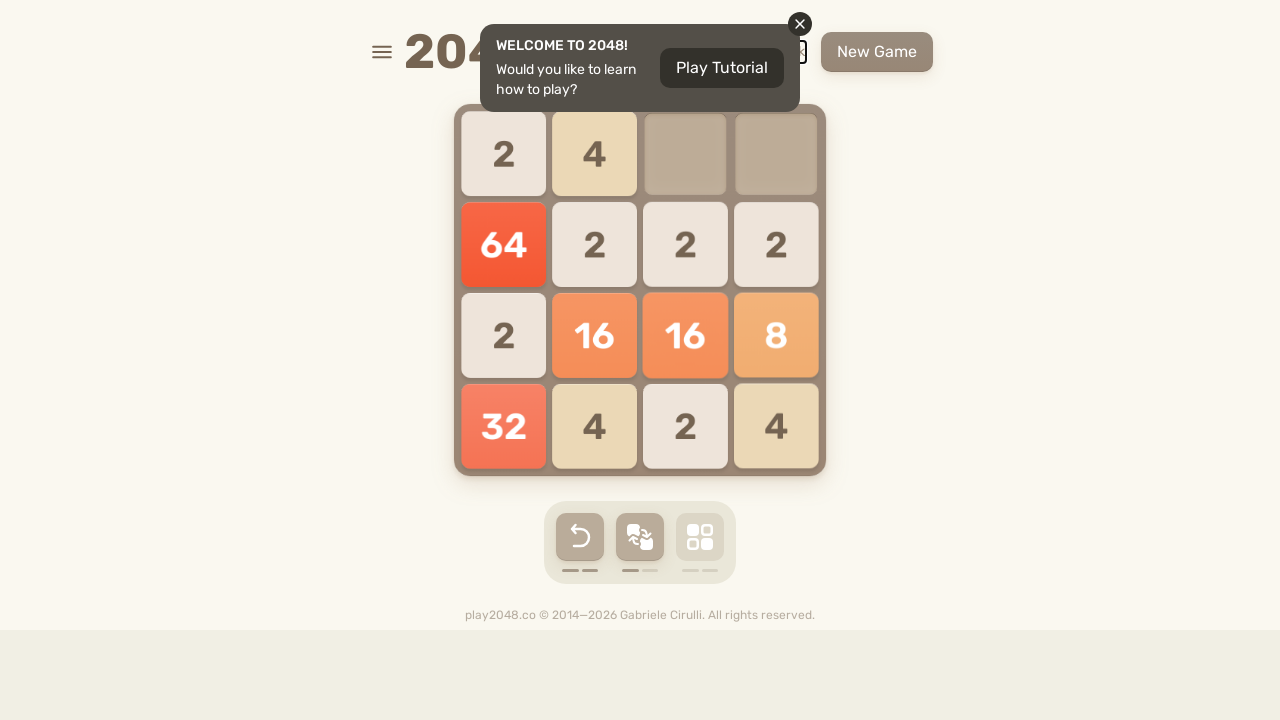

Sent ArrowUp key press
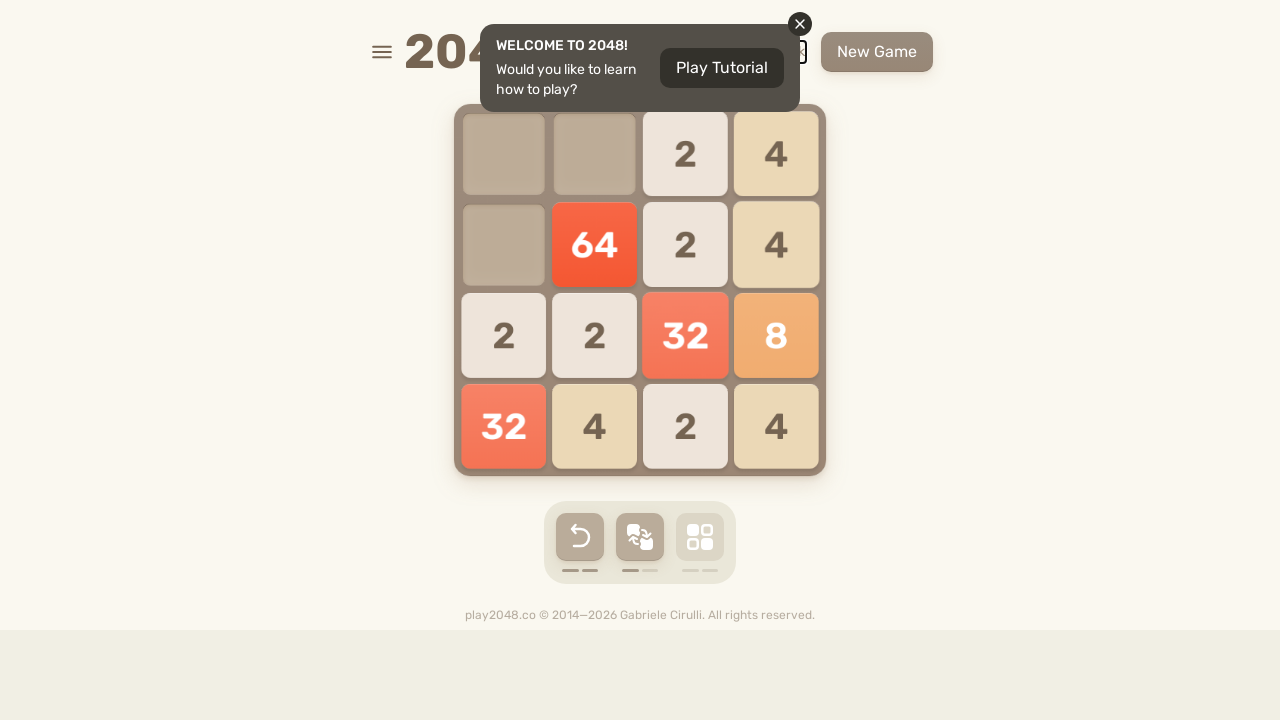

Sent ArrowLeft key press
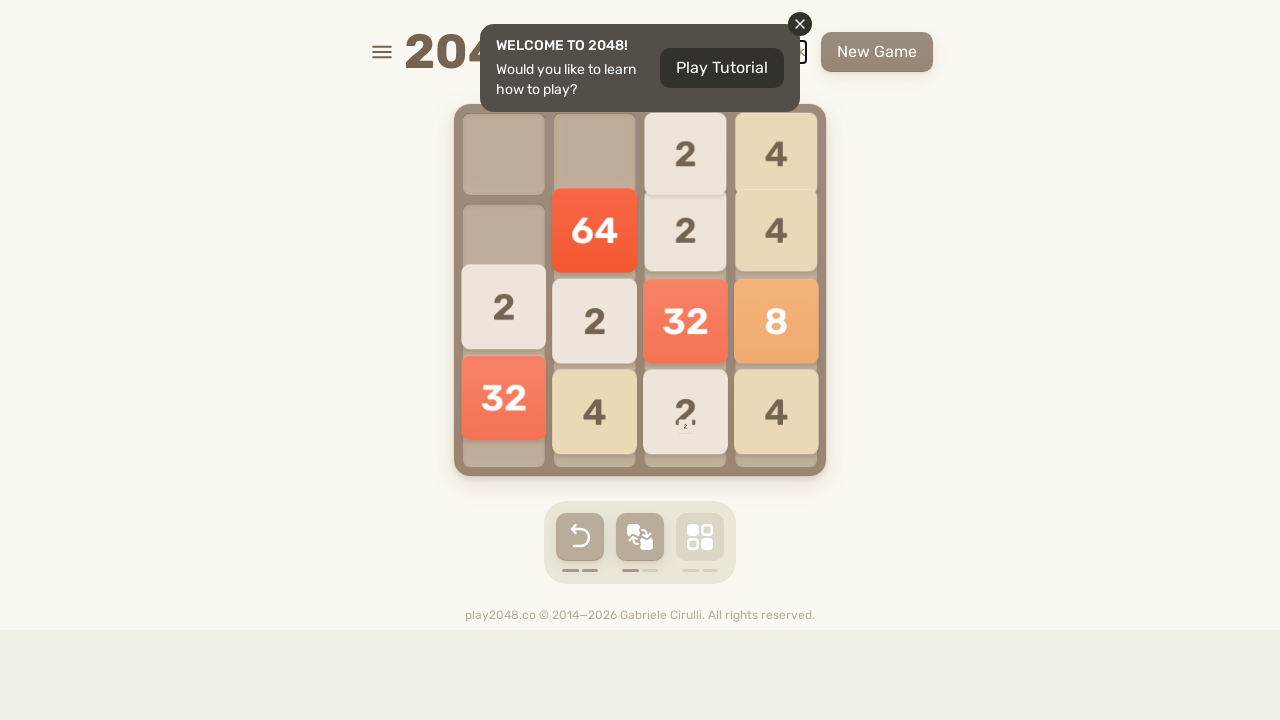

Waited 200ms between move sequences
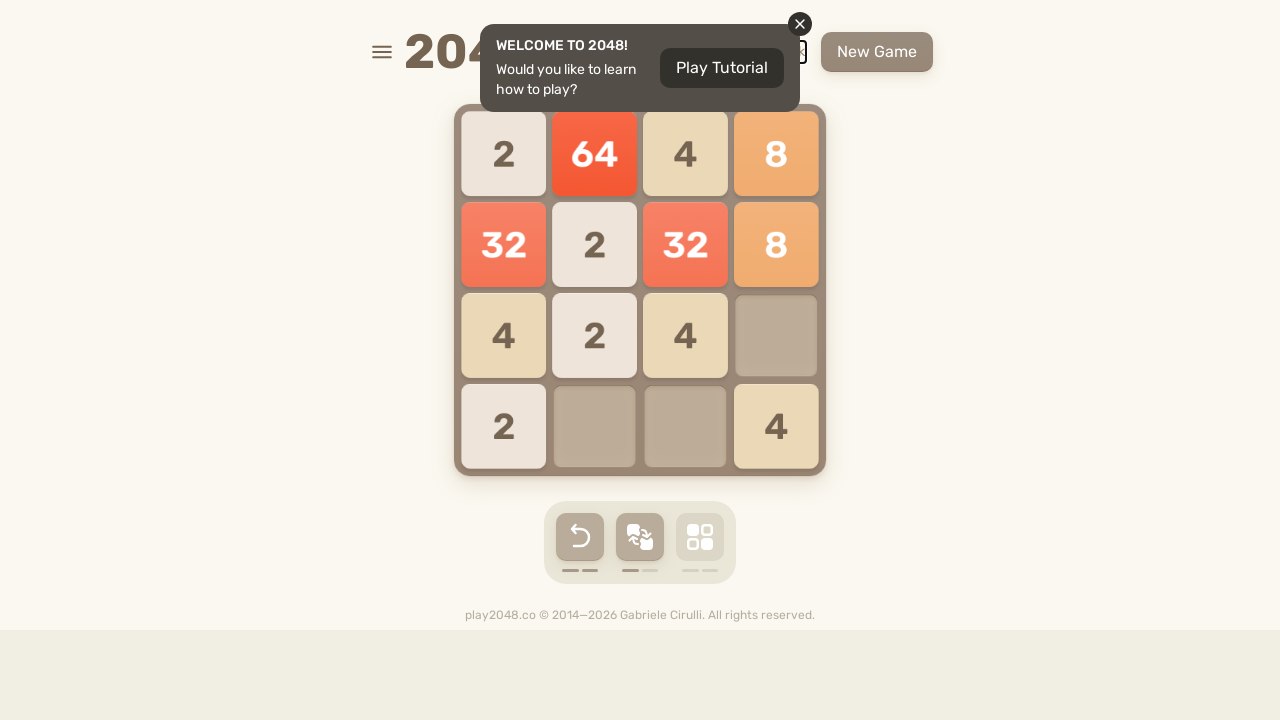

Checked if 'Try again' button is visible
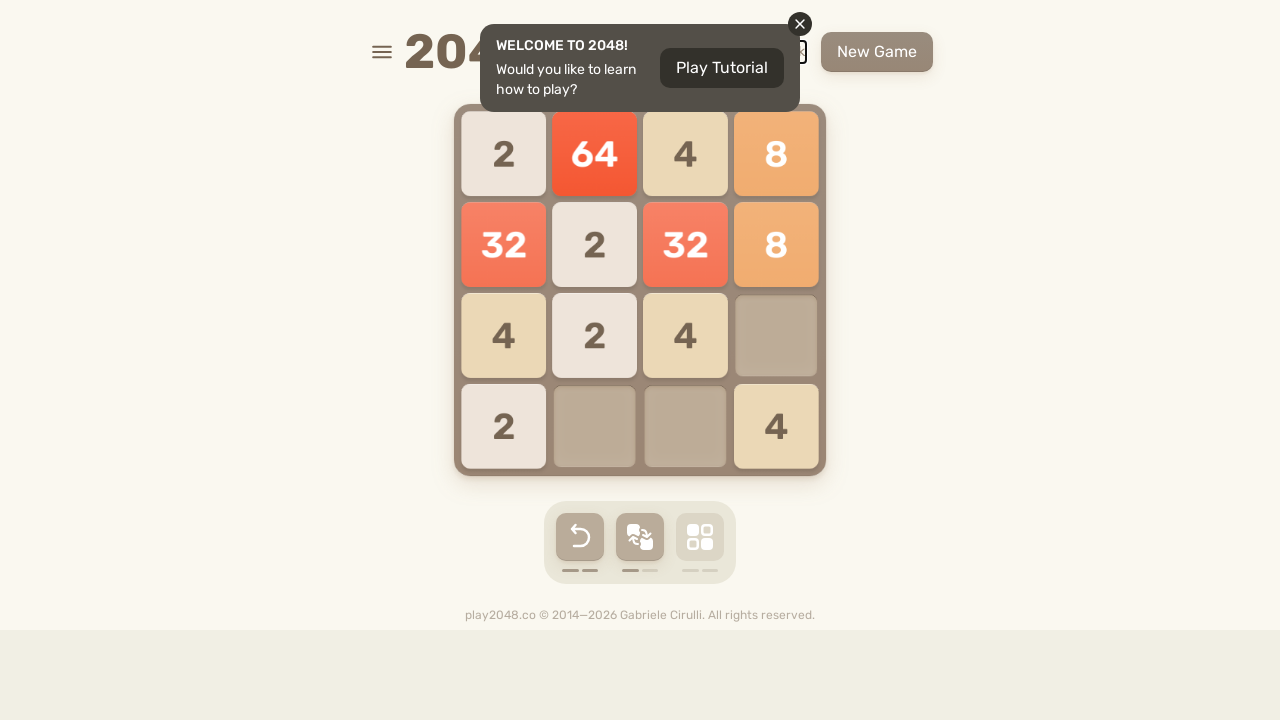

Sent ArrowDown key press
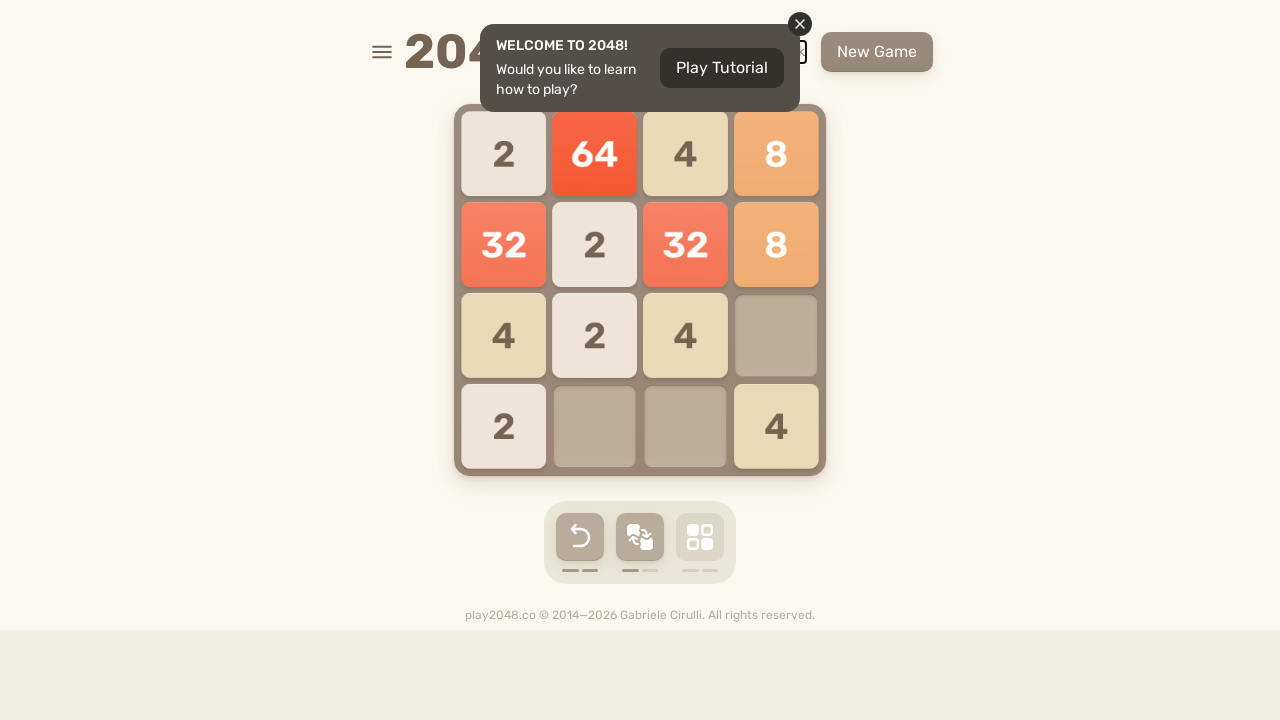

Sent ArrowRight key press
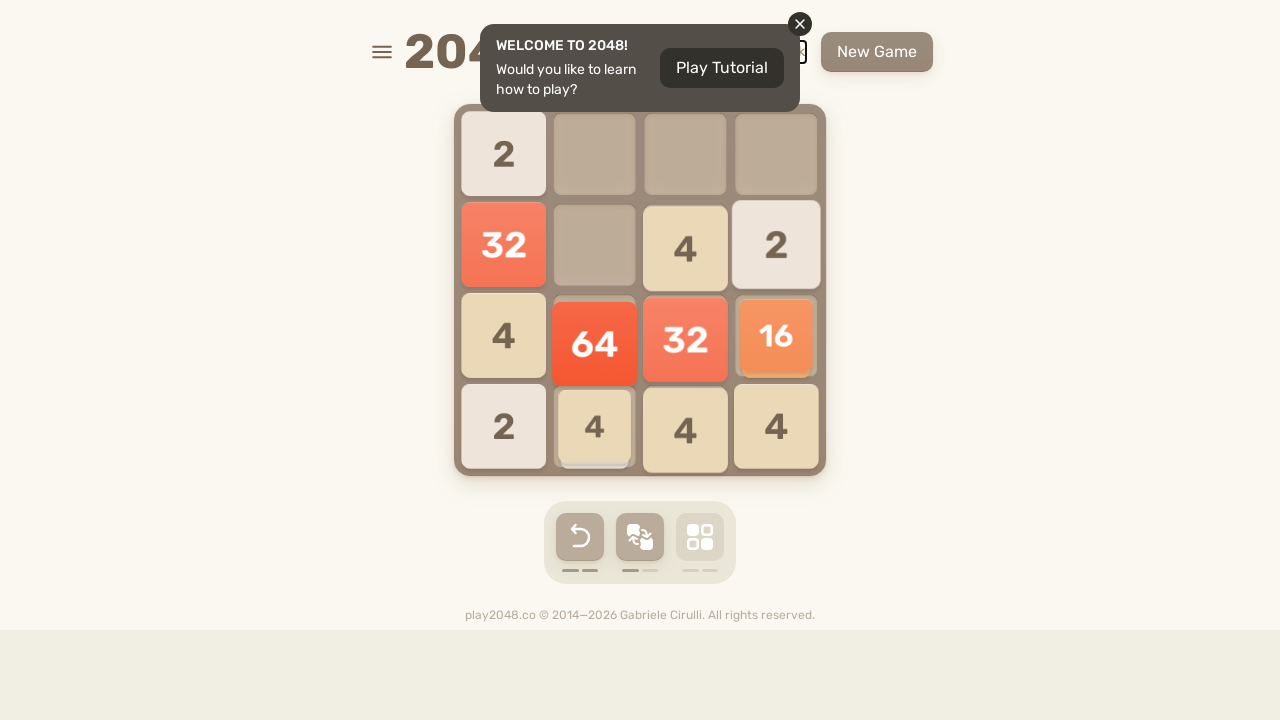

Sent ArrowUp key press
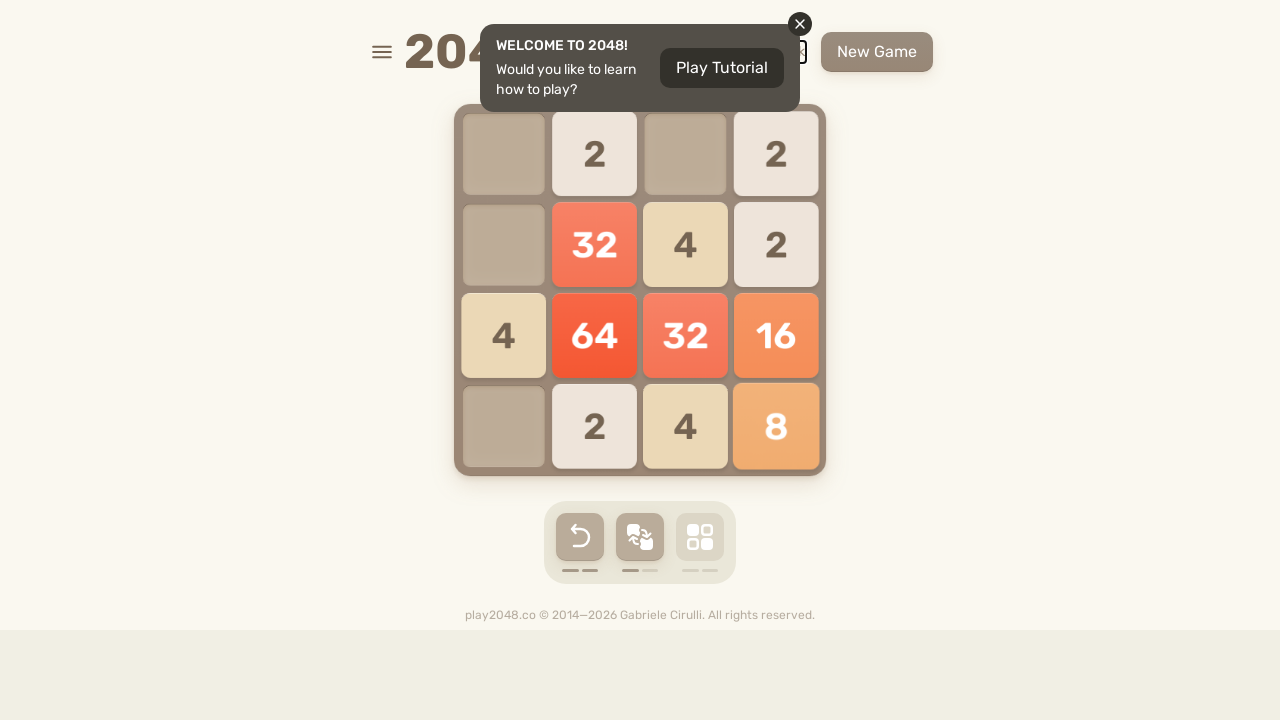

Sent ArrowLeft key press
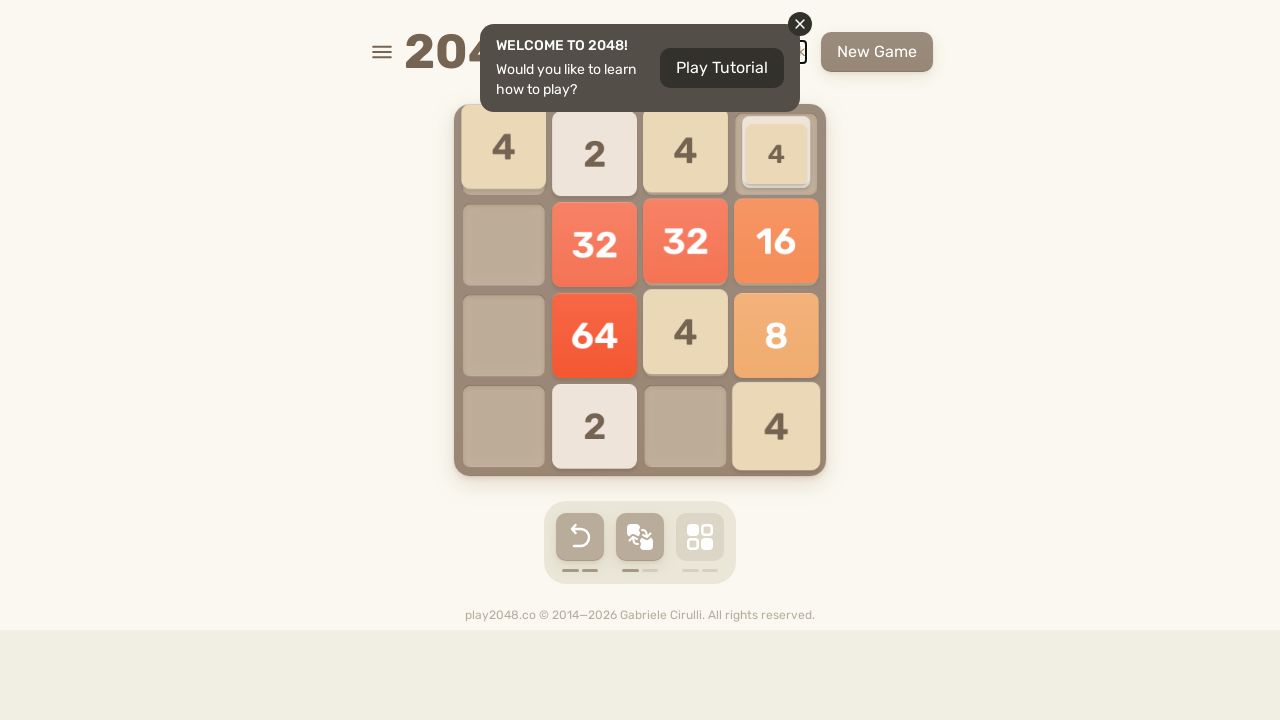

Waited 200ms between move sequences
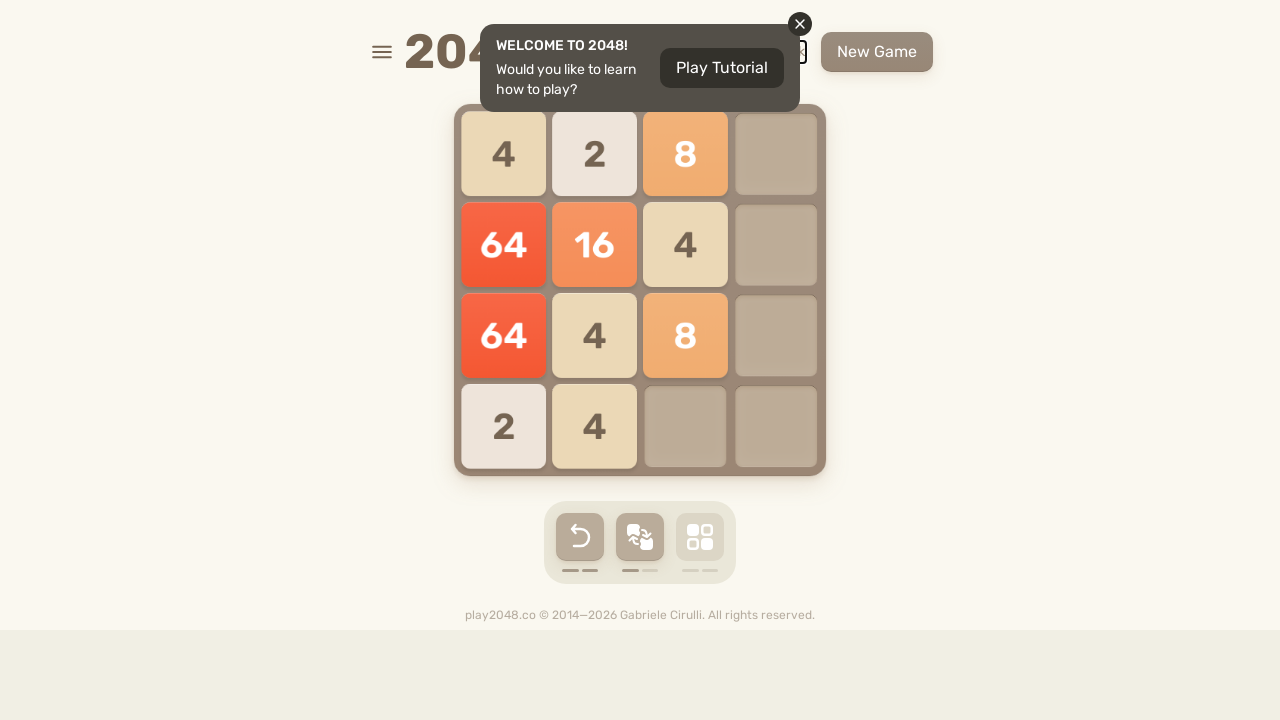

Checked if 'Try again' button is visible
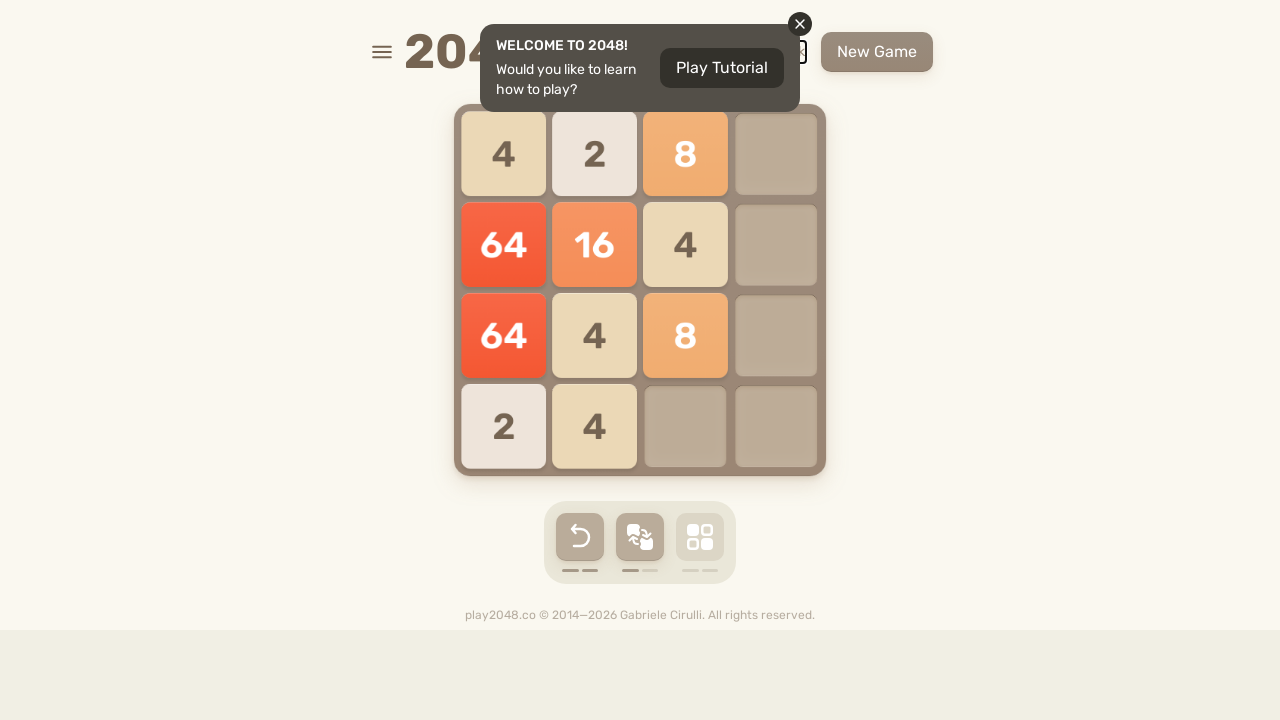

Sent ArrowDown key press
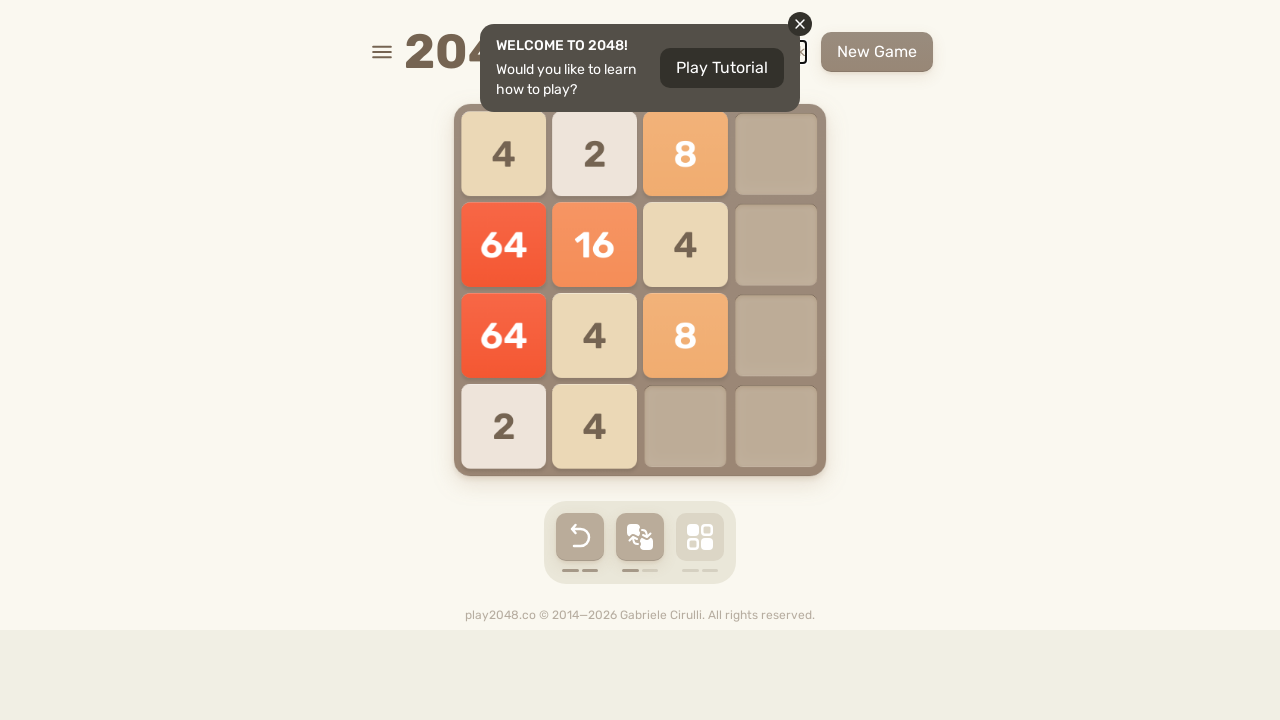

Sent ArrowRight key press
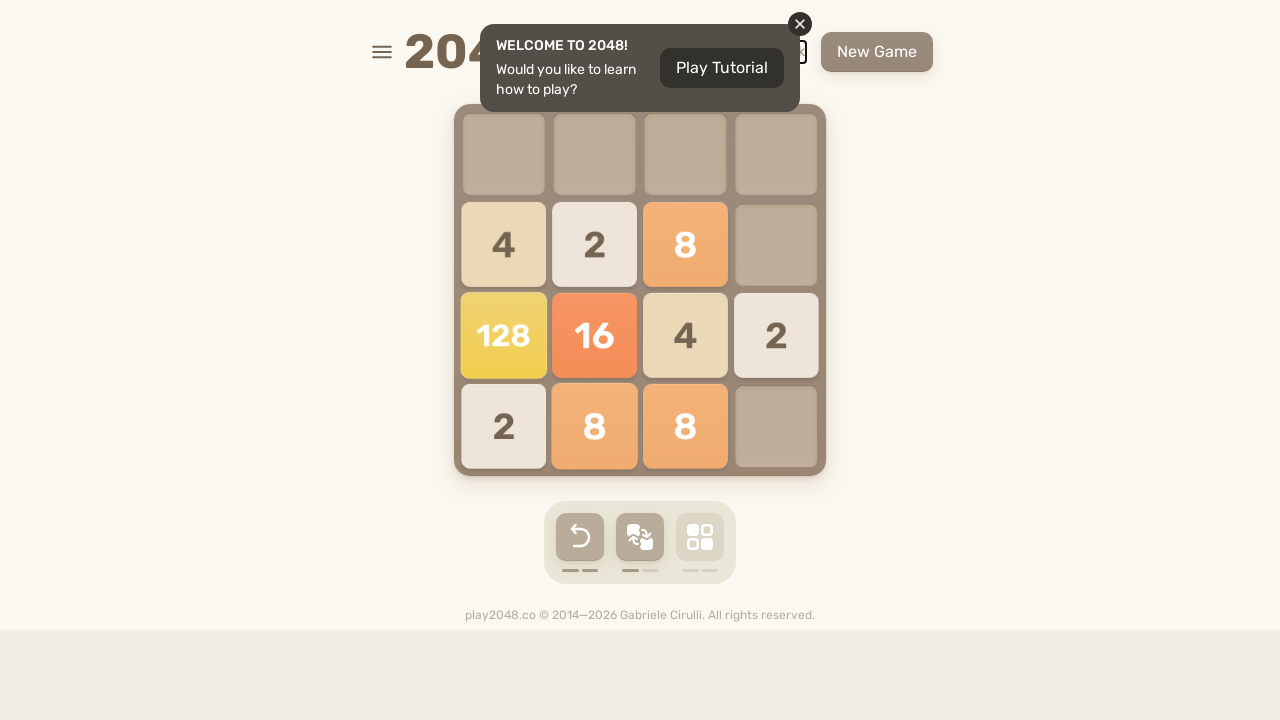

Sent ArrowUp key press
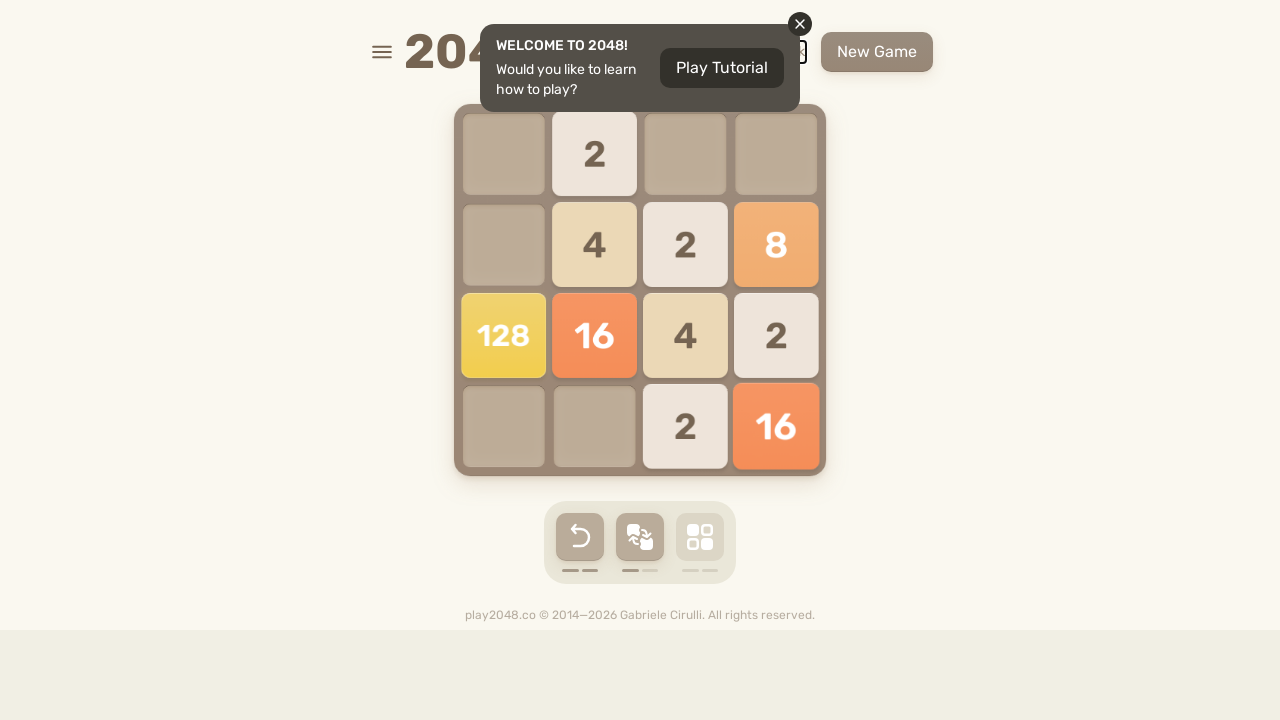

Sent ArrowLeft key press
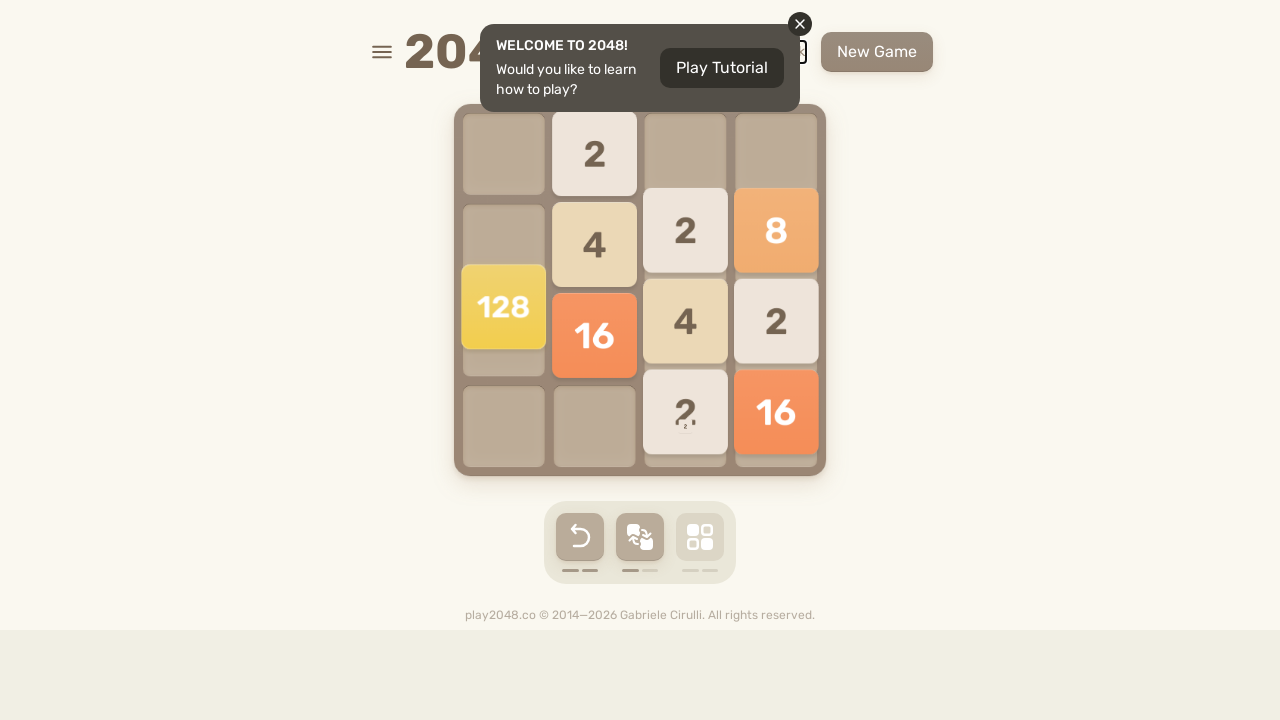

Waited 200ms between move sequences
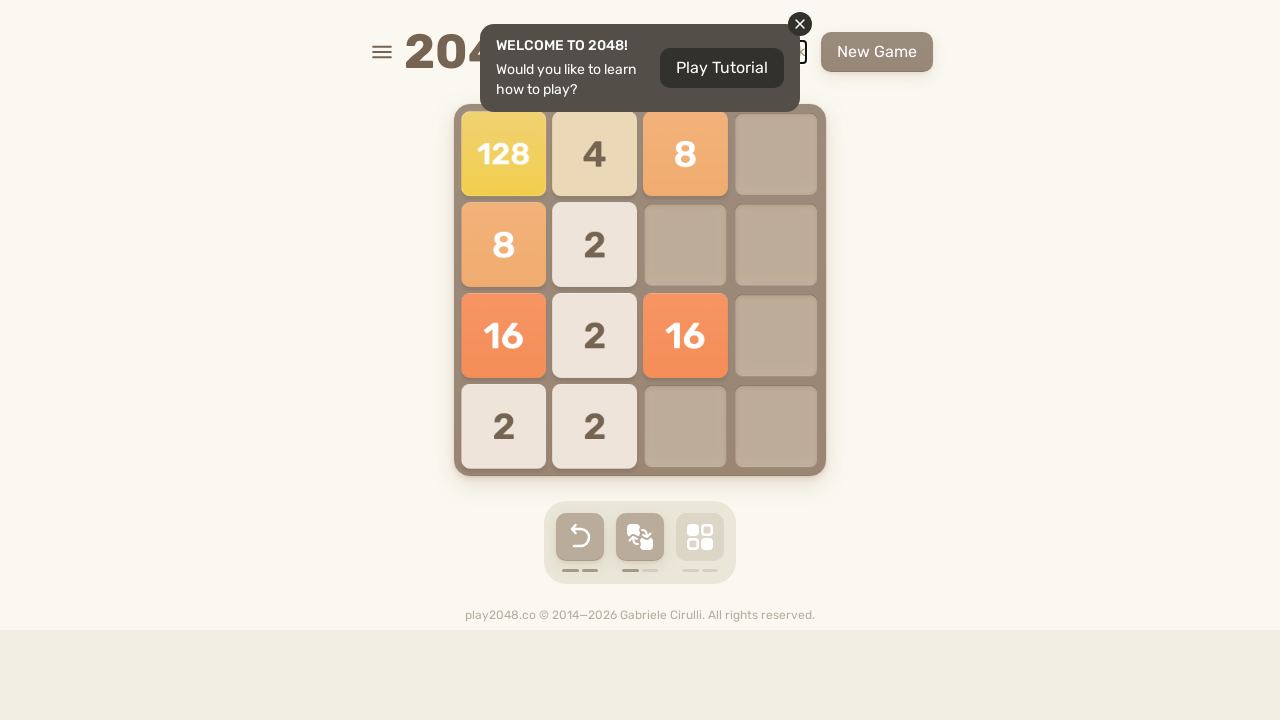

Checked if 'Try again' button is visible
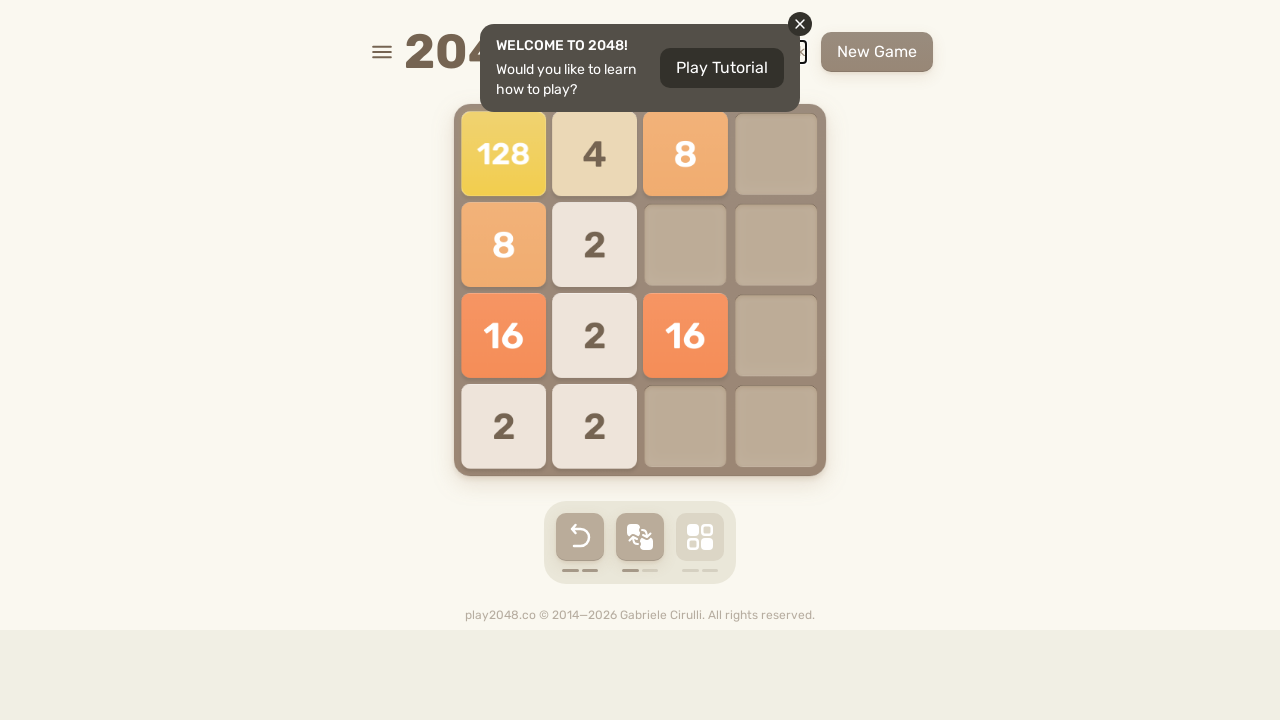

Sent ArrowDown key press
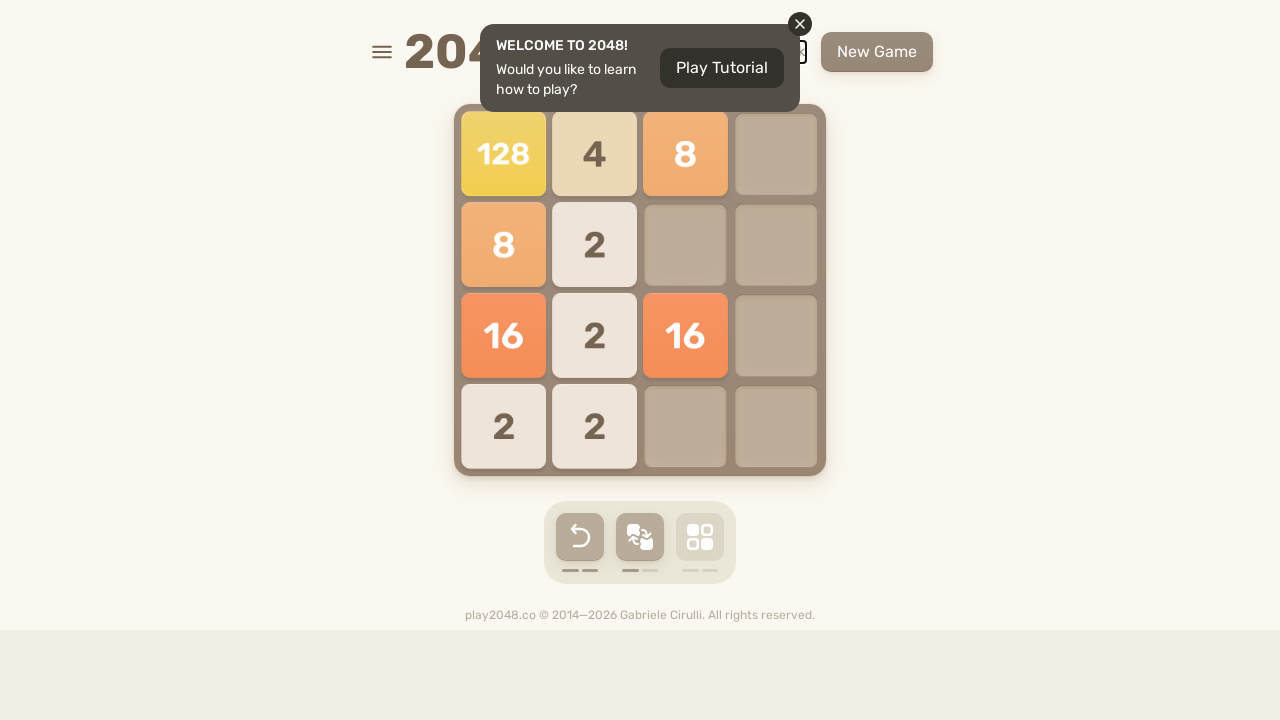

Sent ArrowRight key press
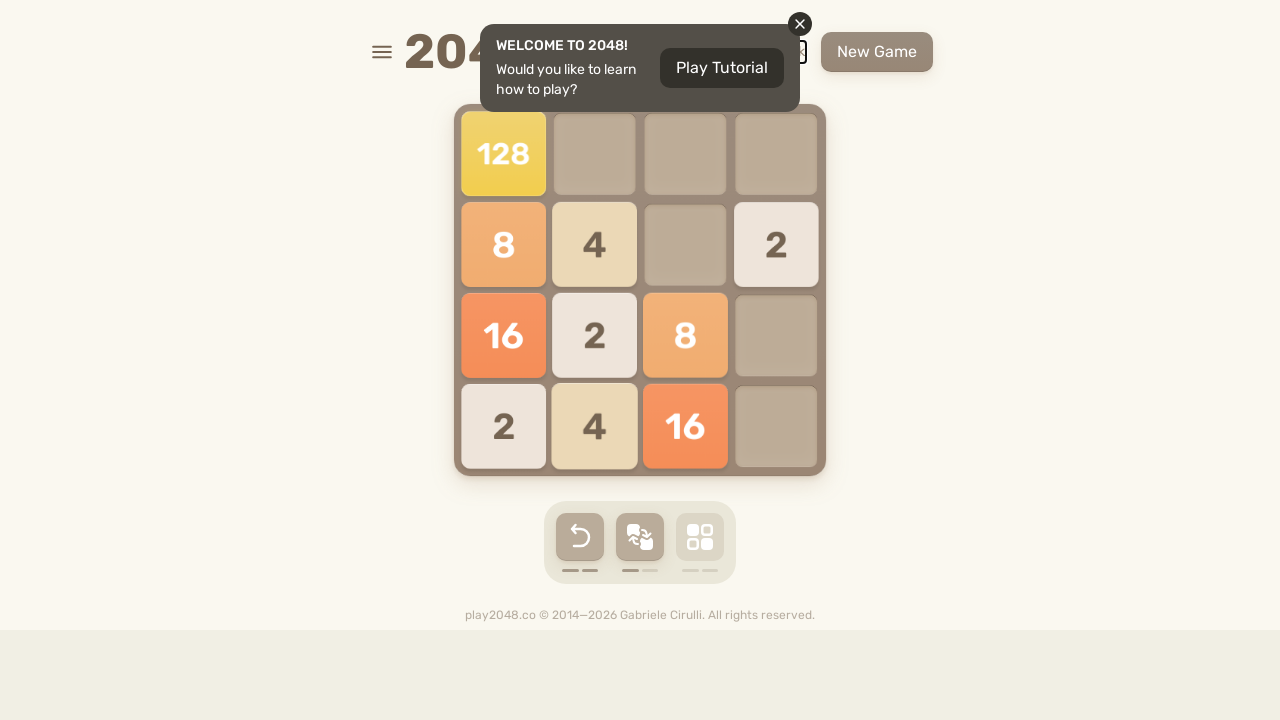

Sent ArrowUp key press
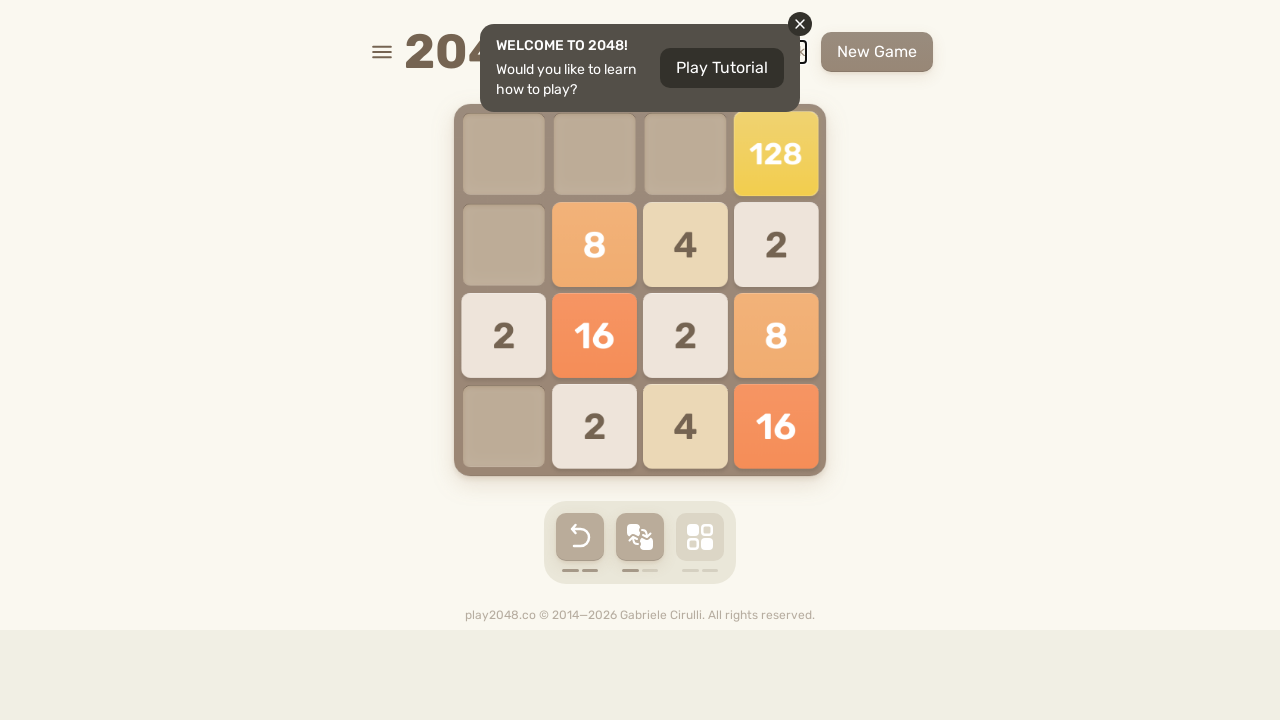

Sent ArrowLeft key press
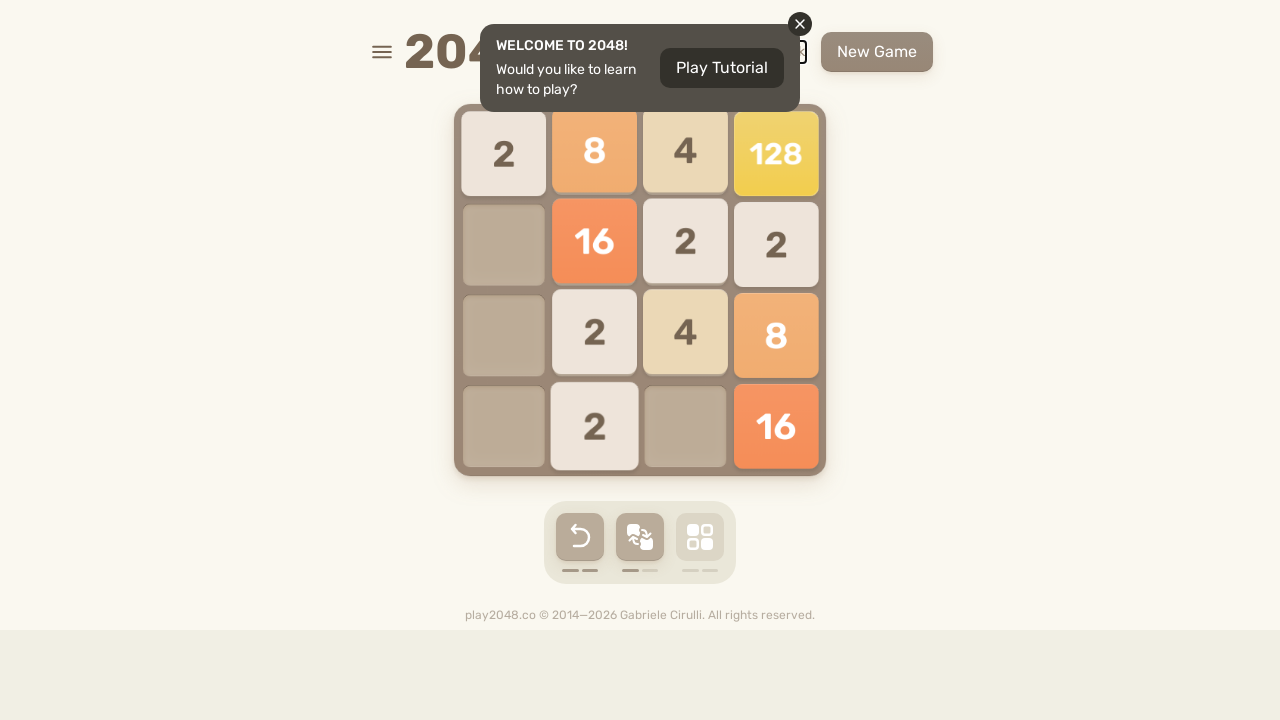

Waited 200ms between move sequences
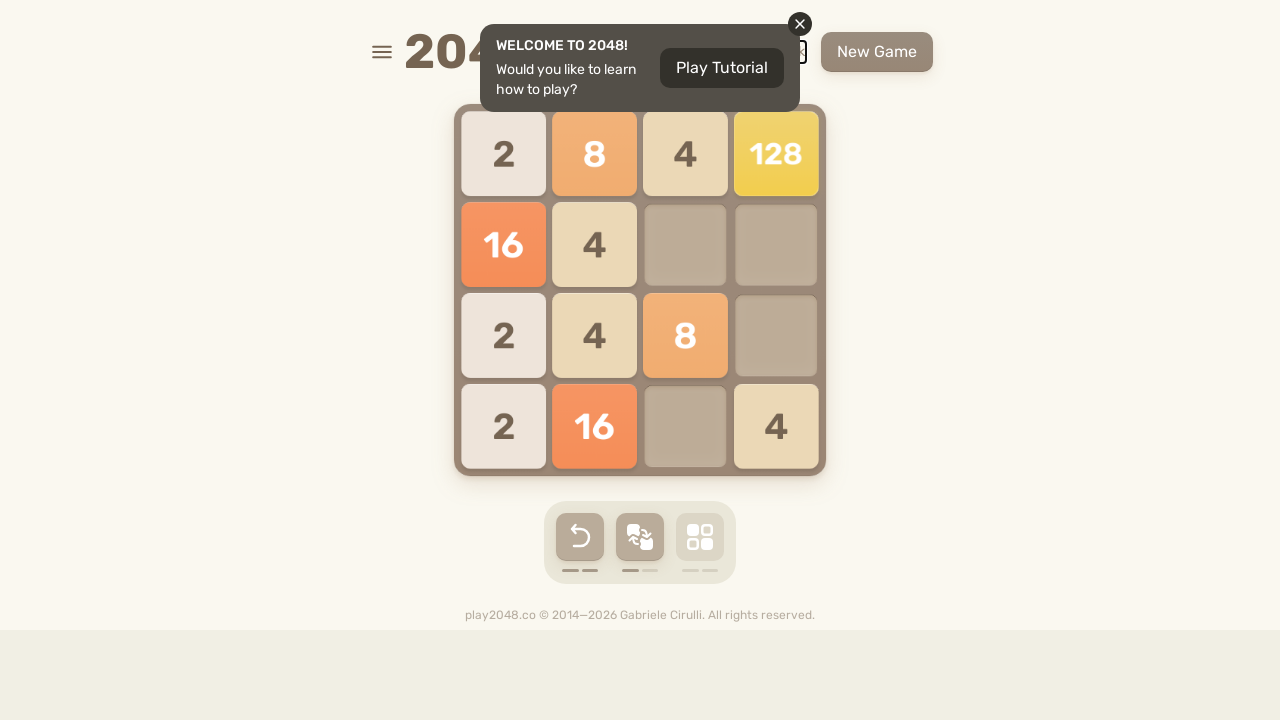

Checked if 'Try again' button is visible
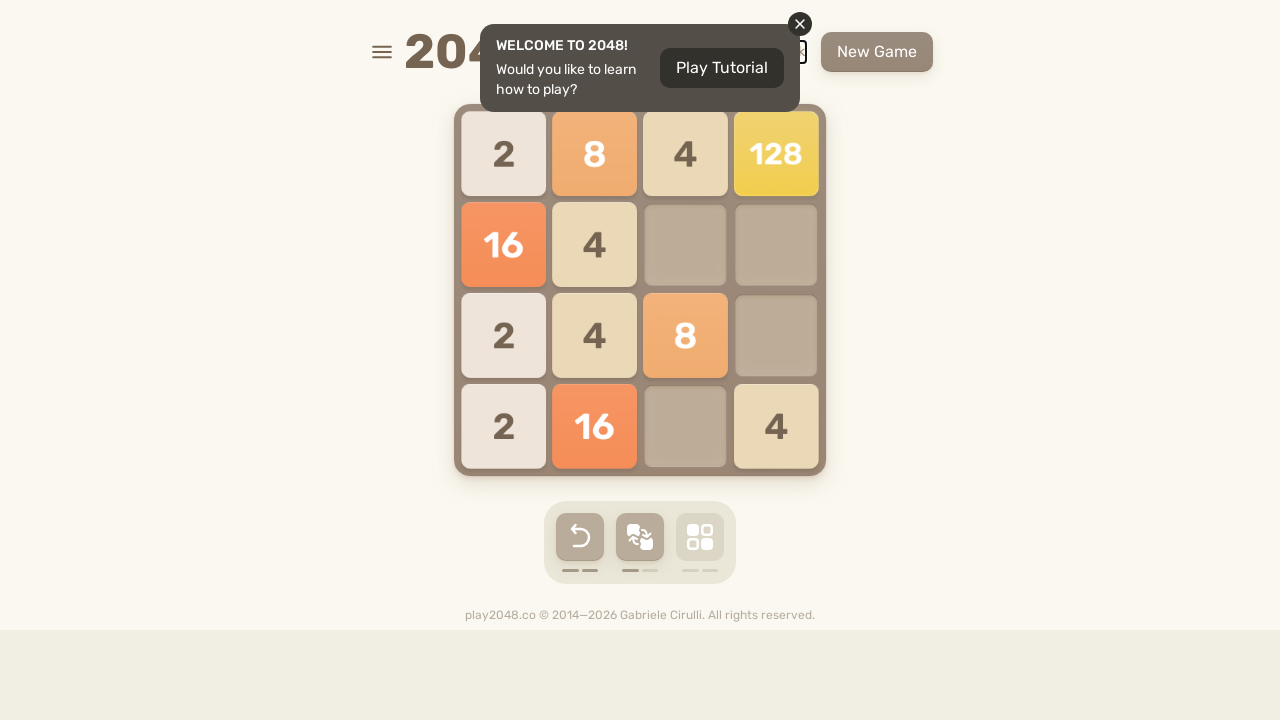

Sent ArrowDown key press
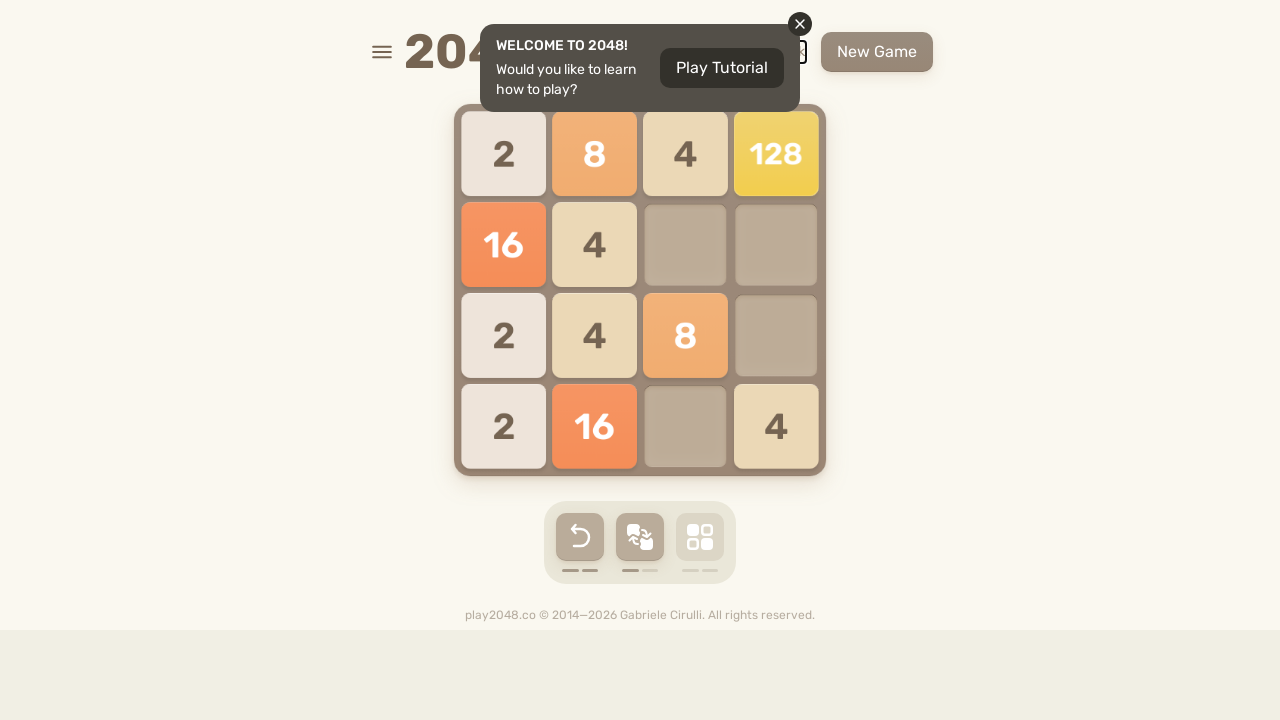

Sent ArrowRight key press
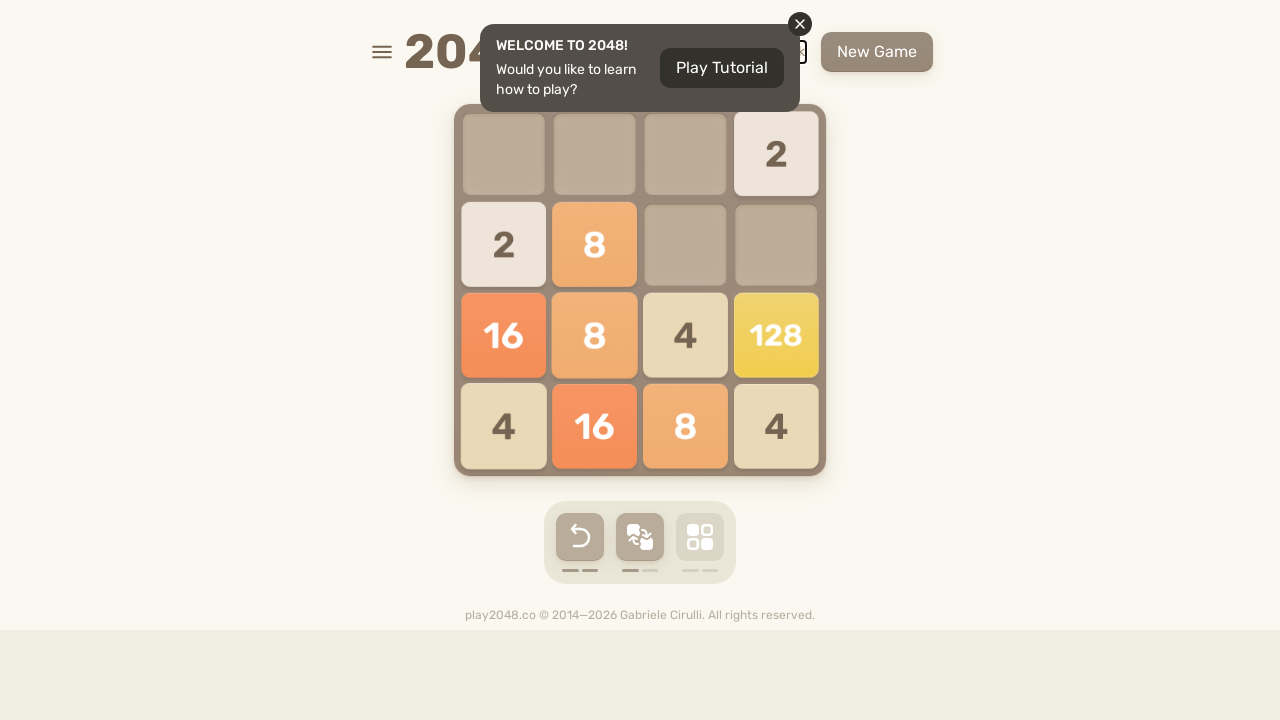

Sent ArrowUp key press
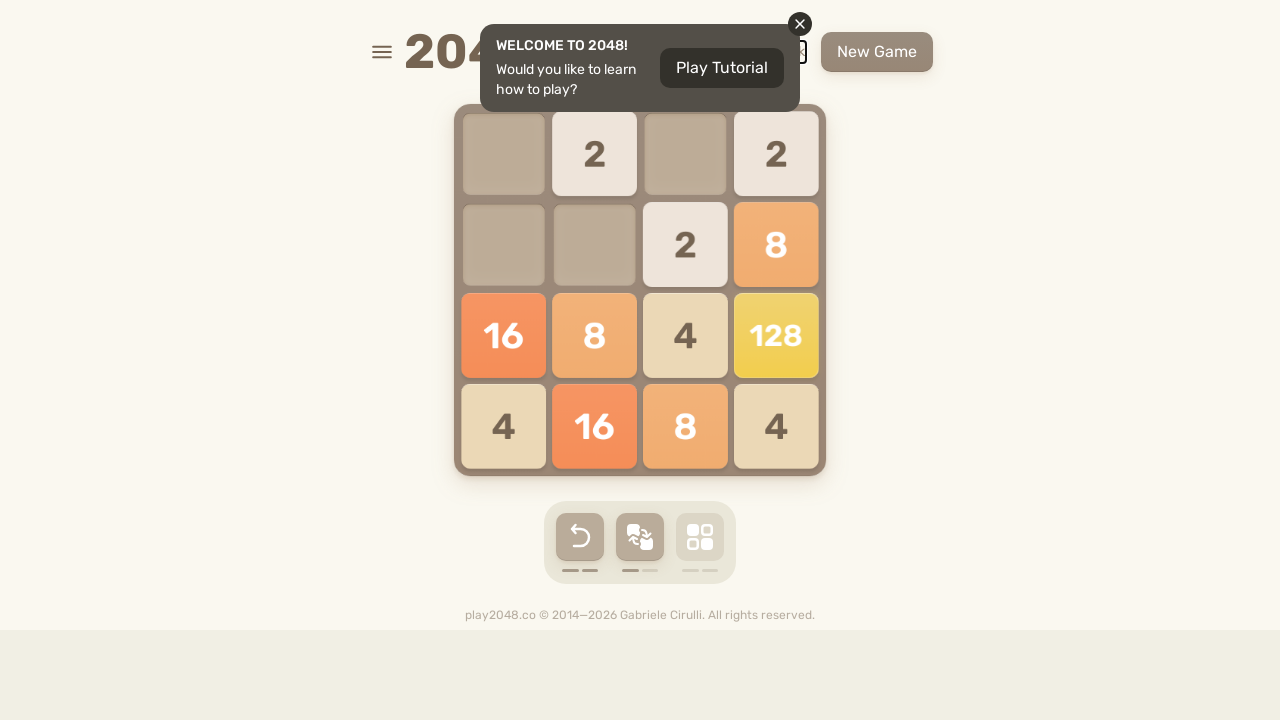

Sent ArrowLeft key press
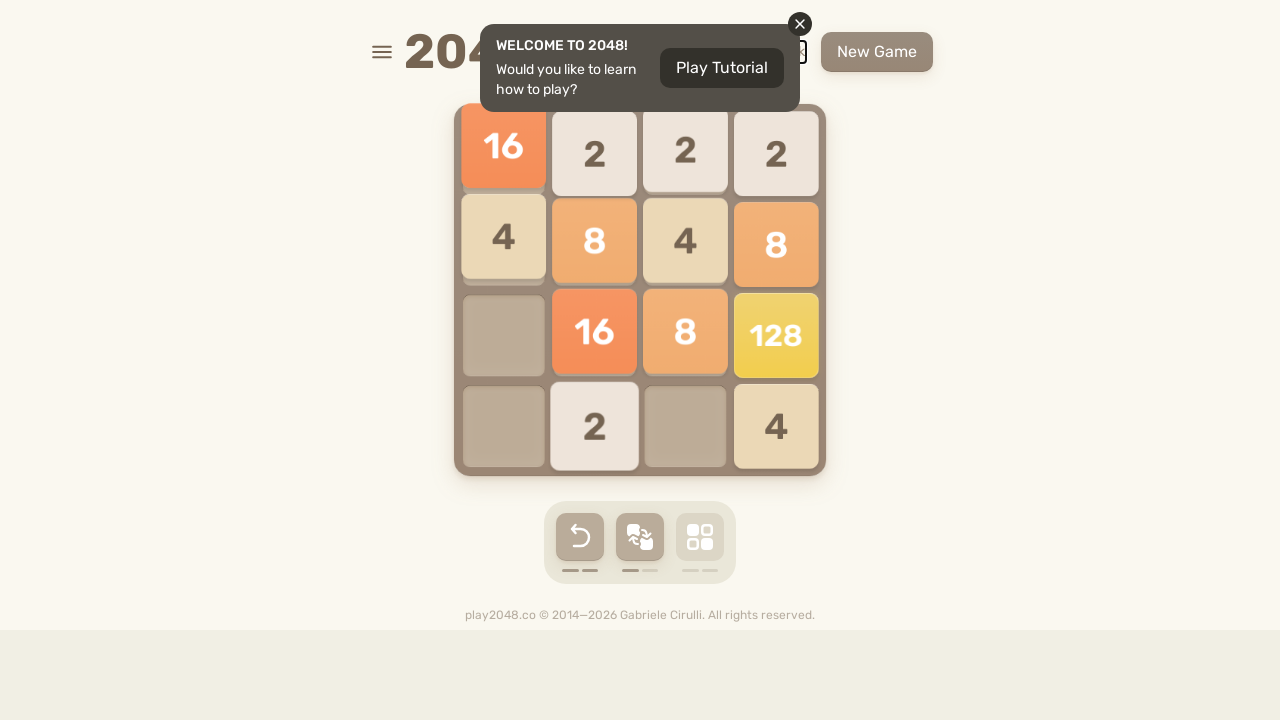

Waited 200ms between move sequences
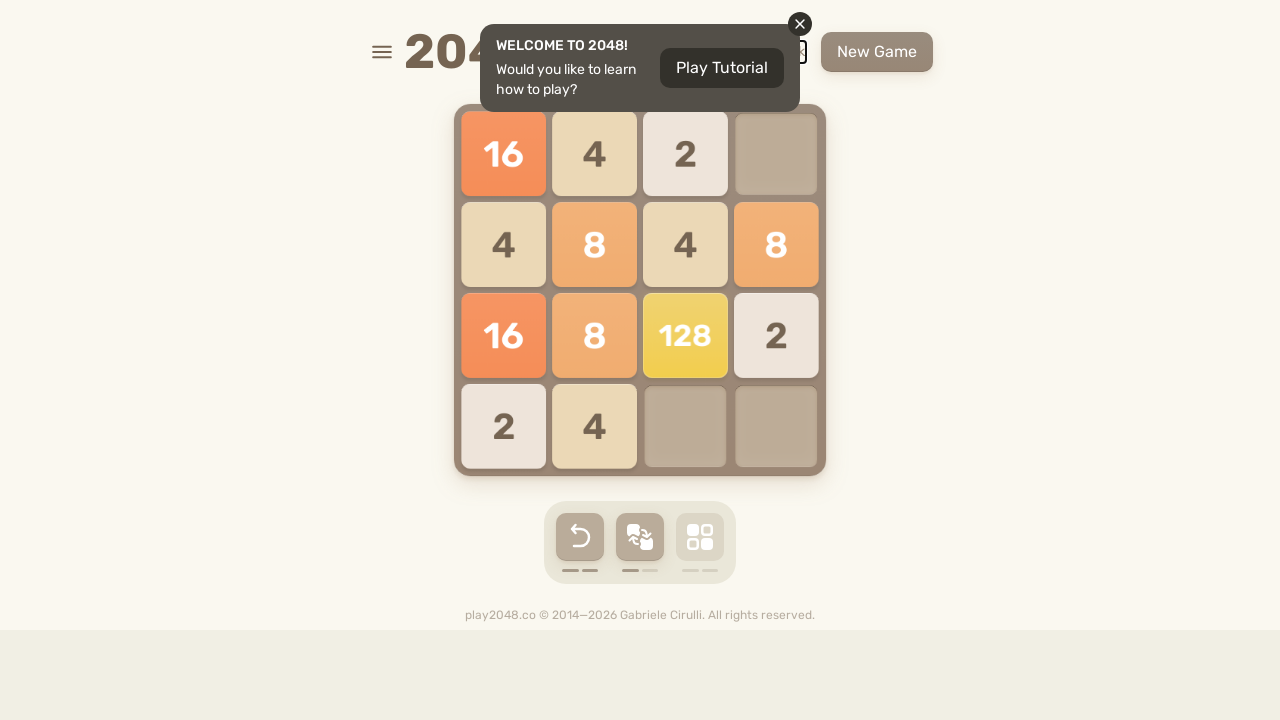

Checked if 'Try again' button is visible
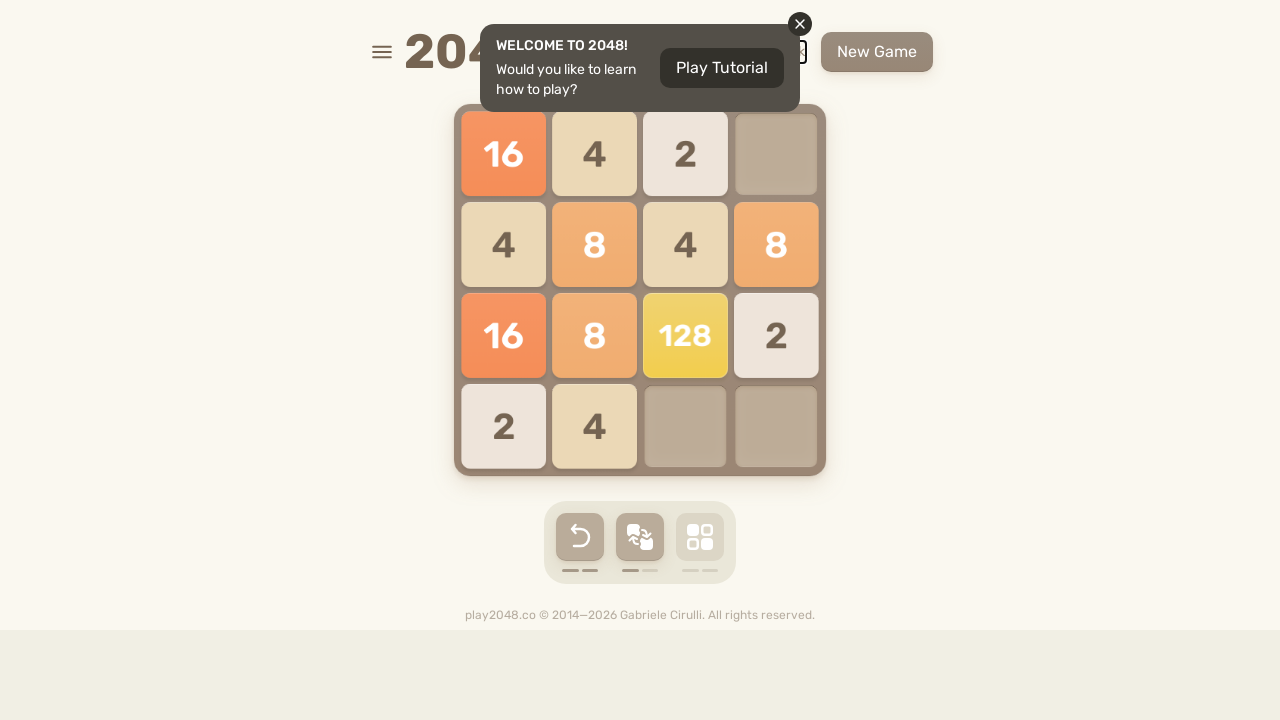

Sent ArrowDown key press
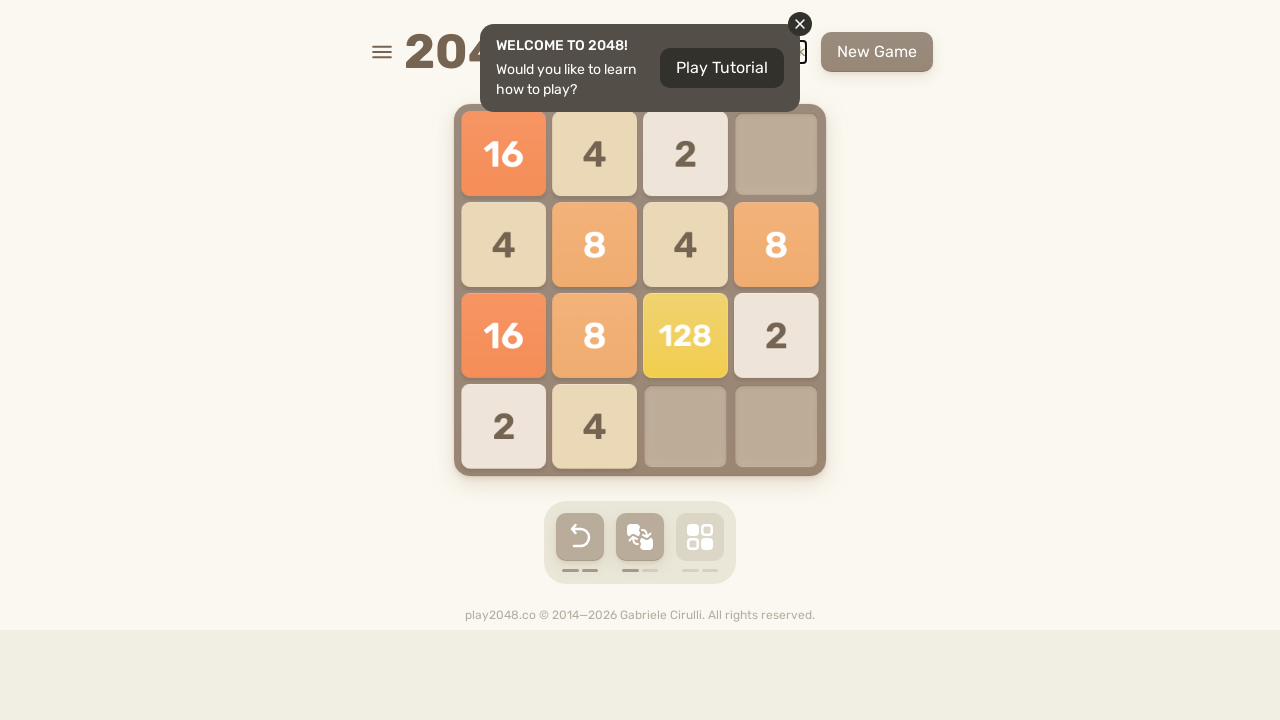

Sent ArrowRight key press
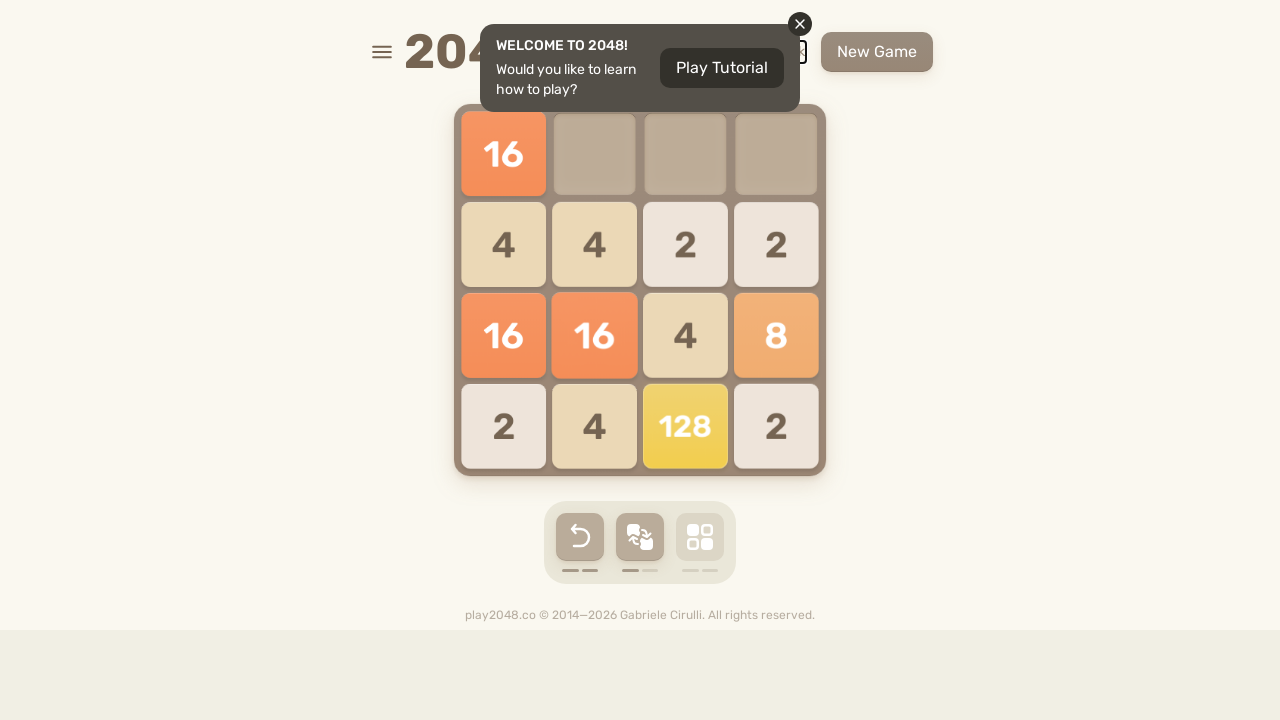

Sent ArrowUp key press
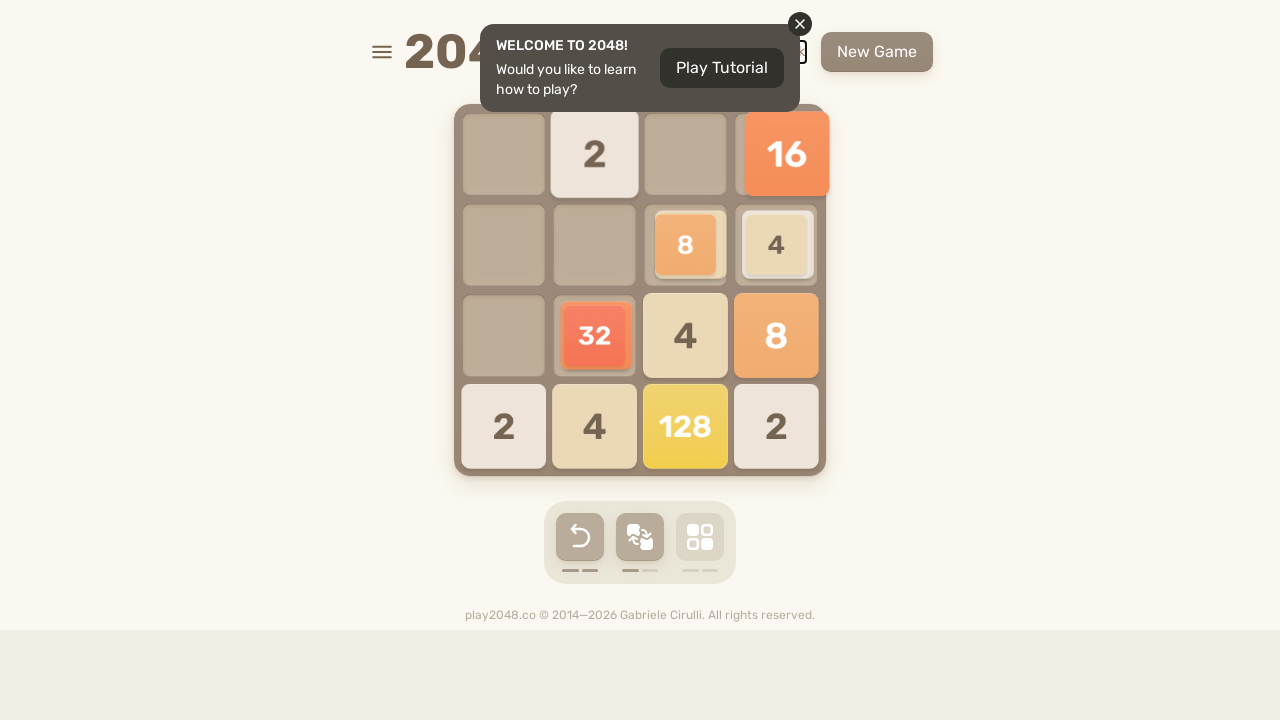

Sent ArrowLeft key press
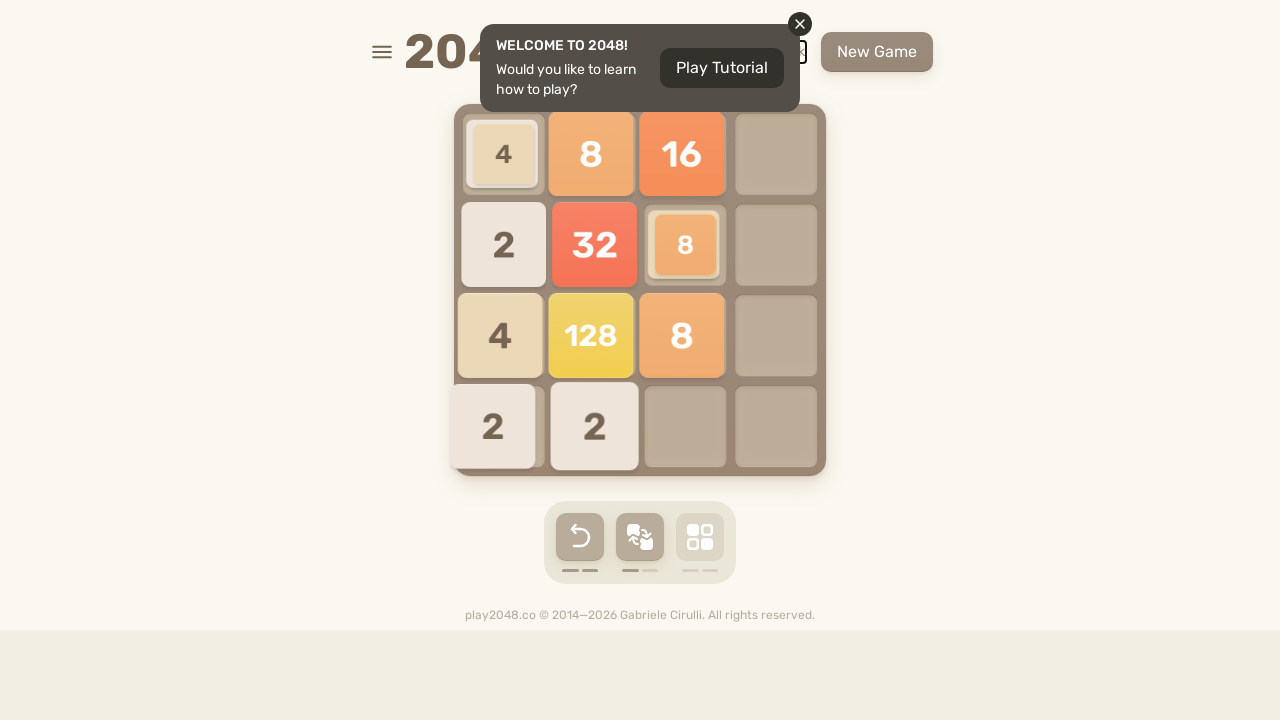

Waited 200ms between move sequences
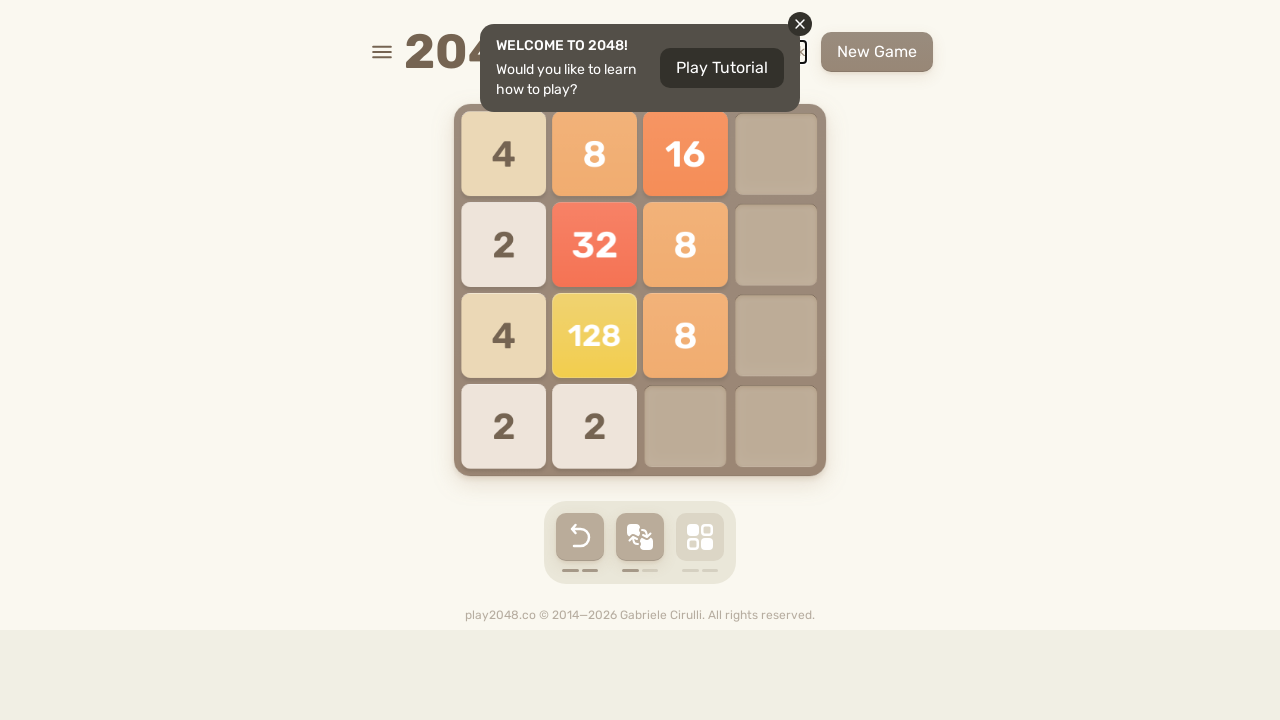

Checked if 'Try again' button is visible
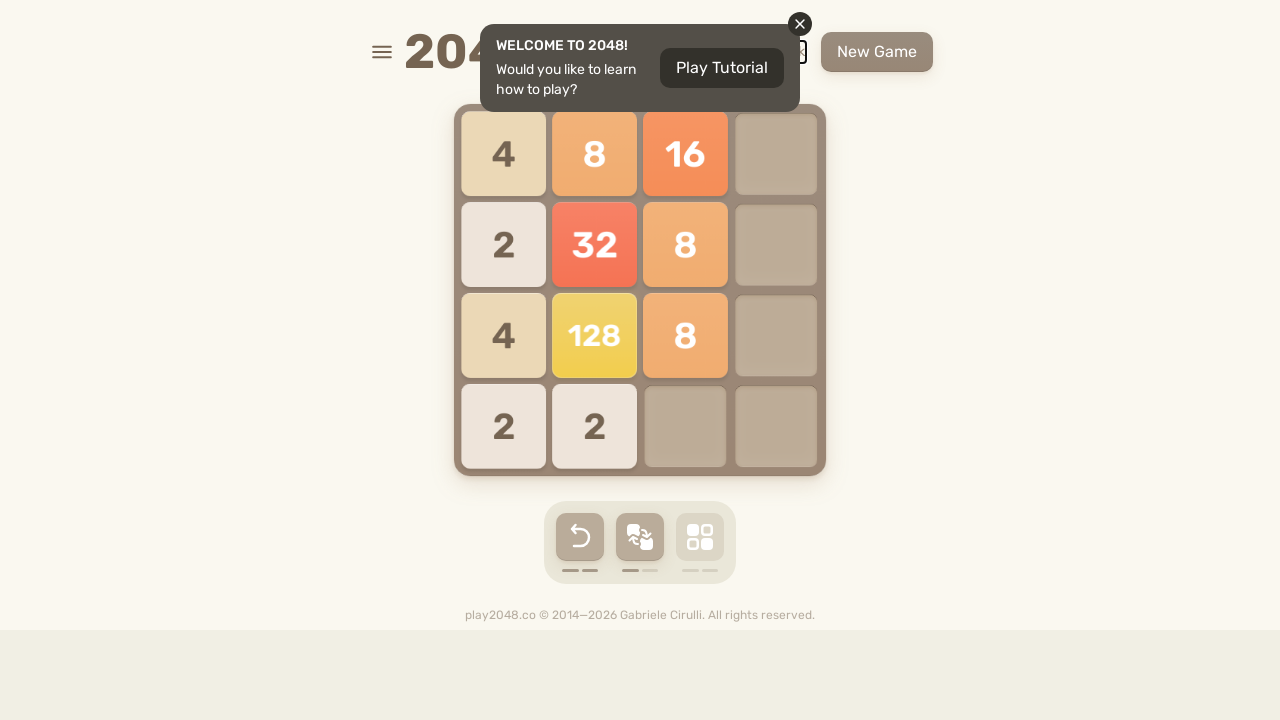

Sent ArrowDown key press
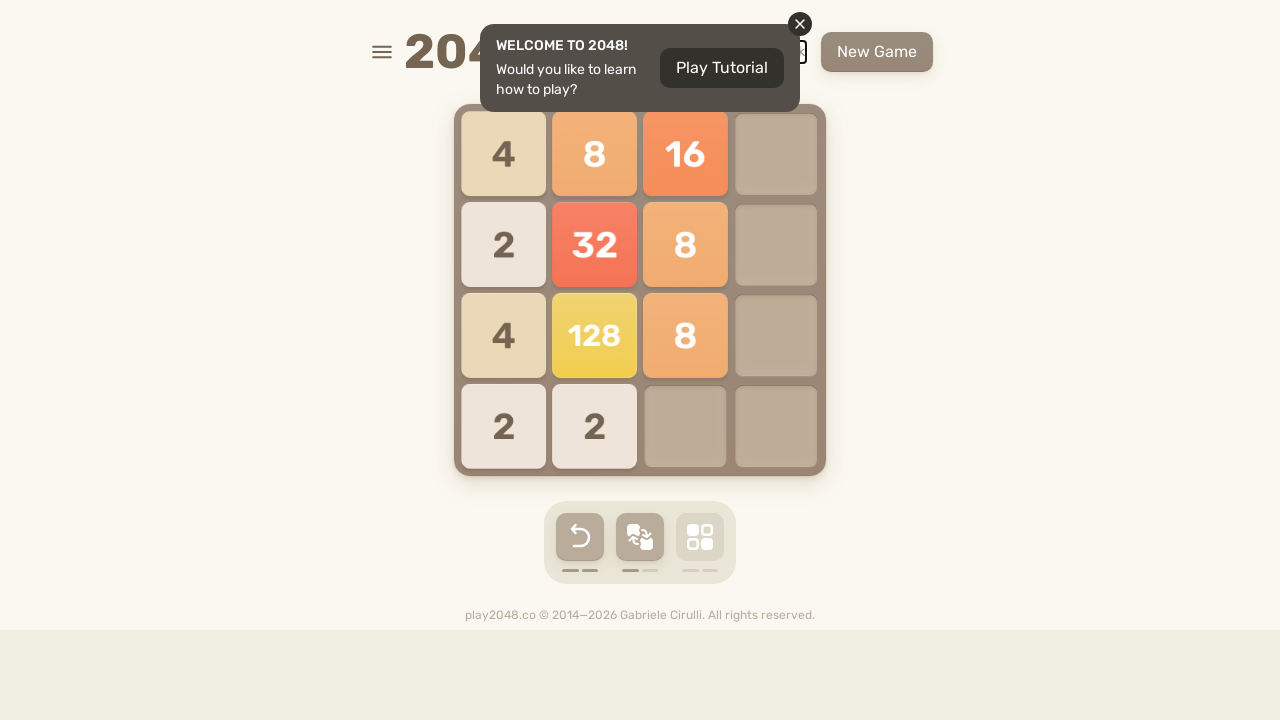

Sent ArrowRight key press
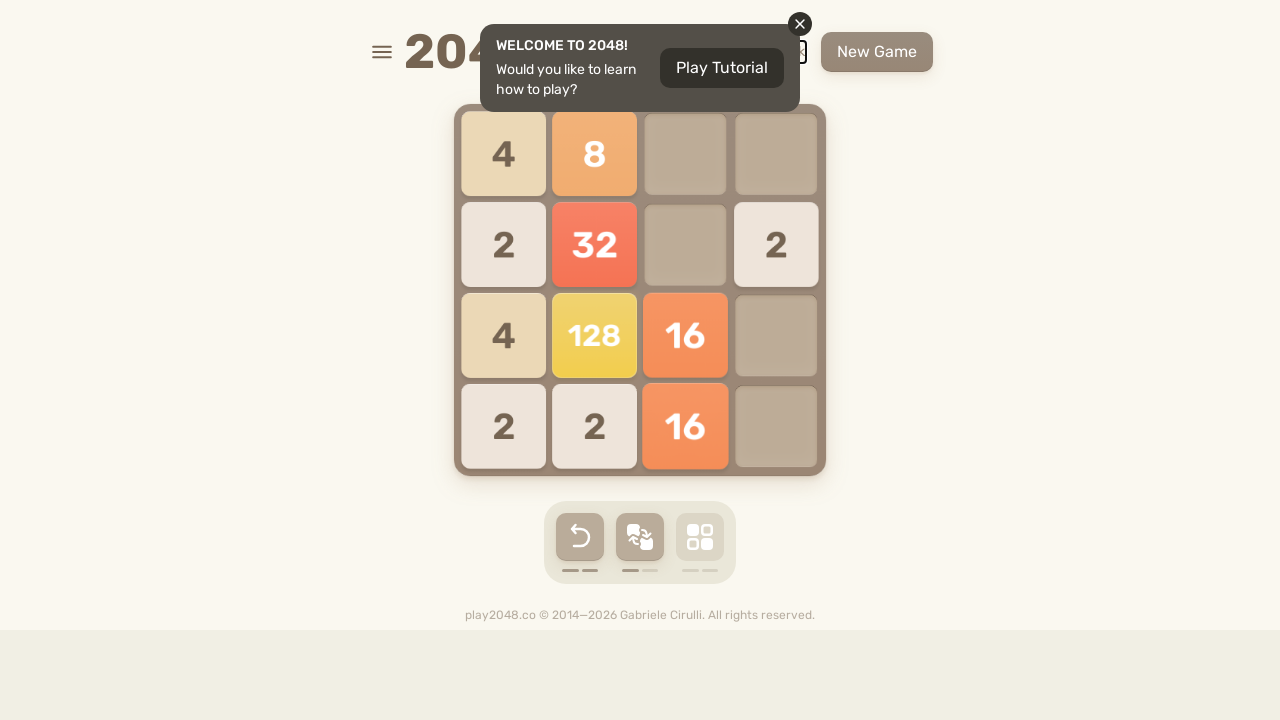

Sent ArrowUp key press
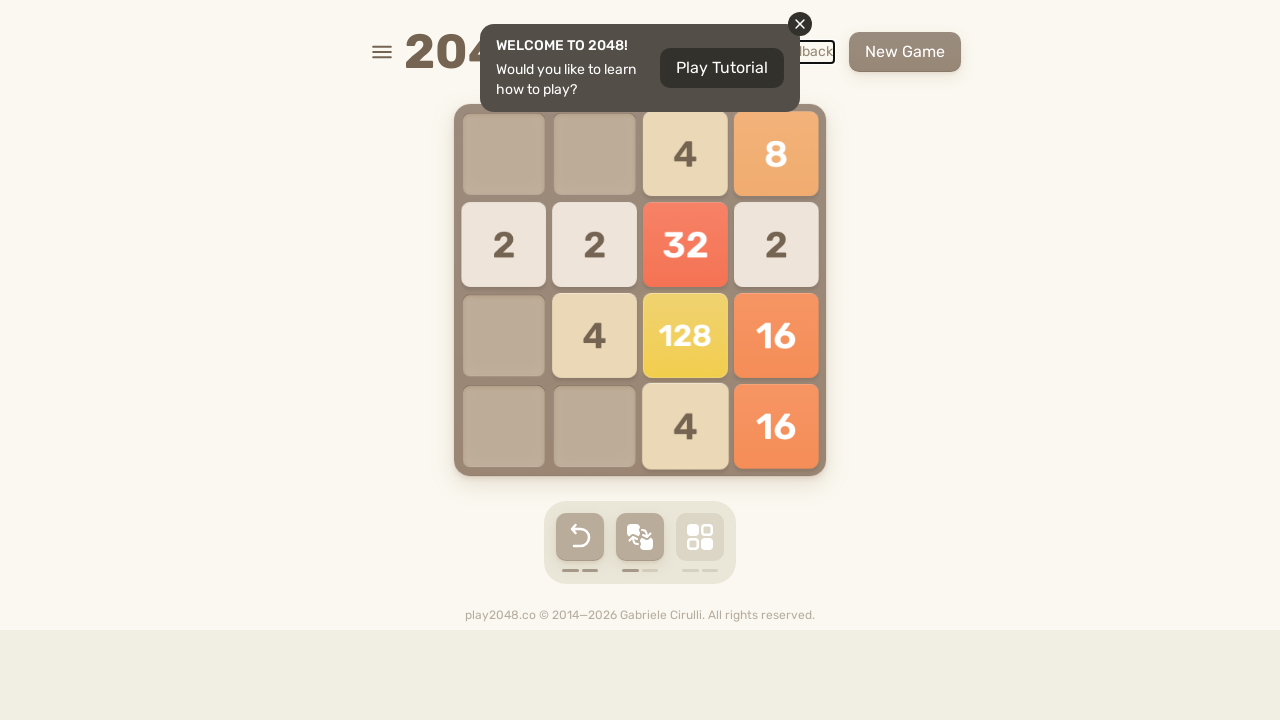

Sent ArrowLeft key press
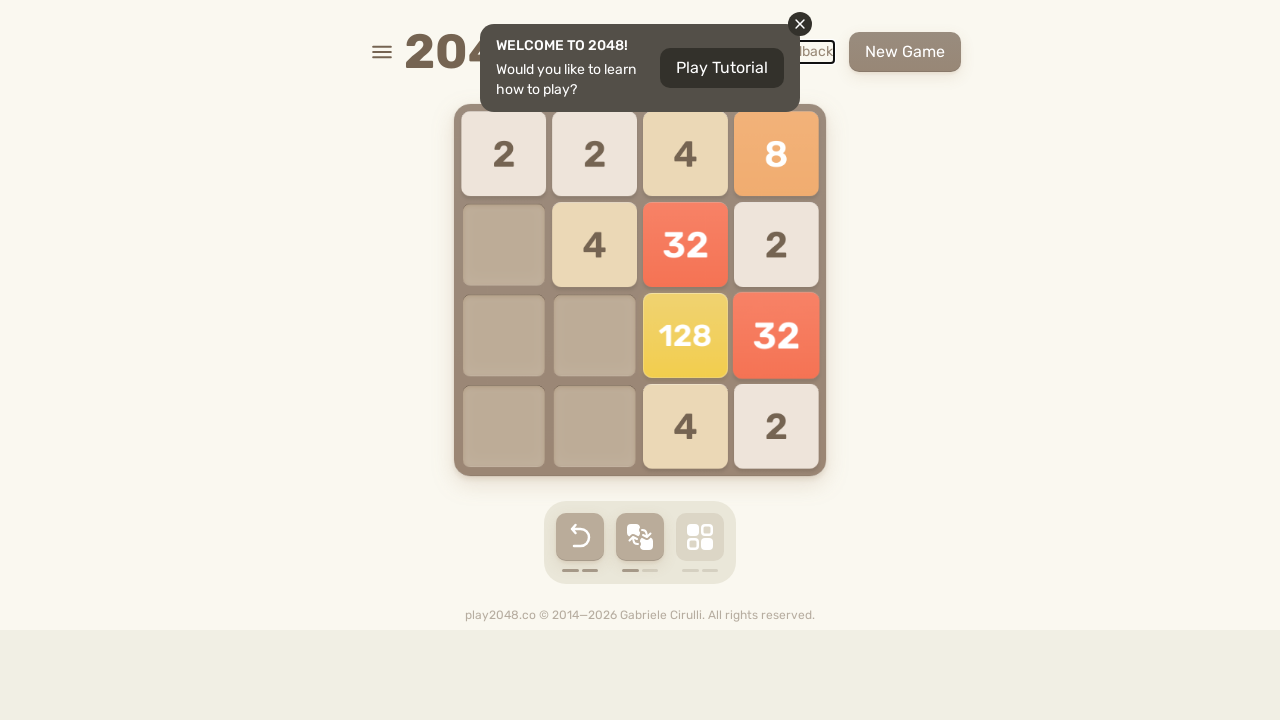

Waited 200ms between move sequences
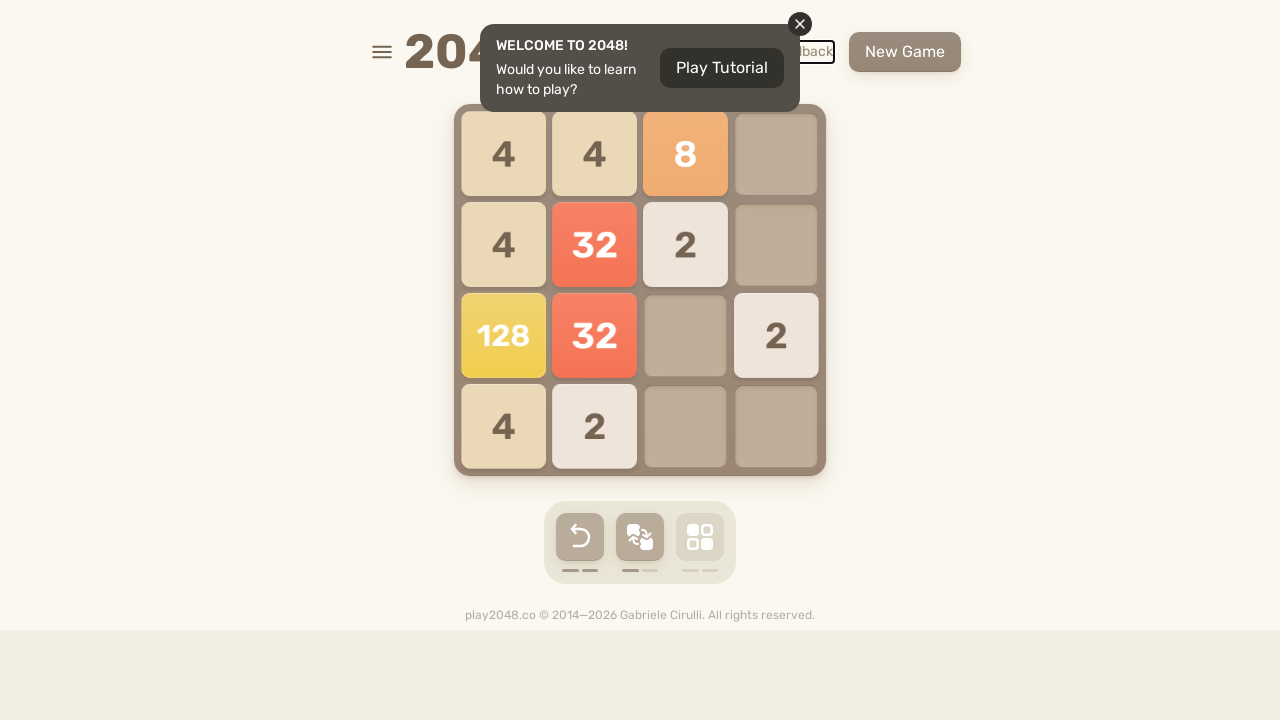

Checked if 'Try again' button is visible
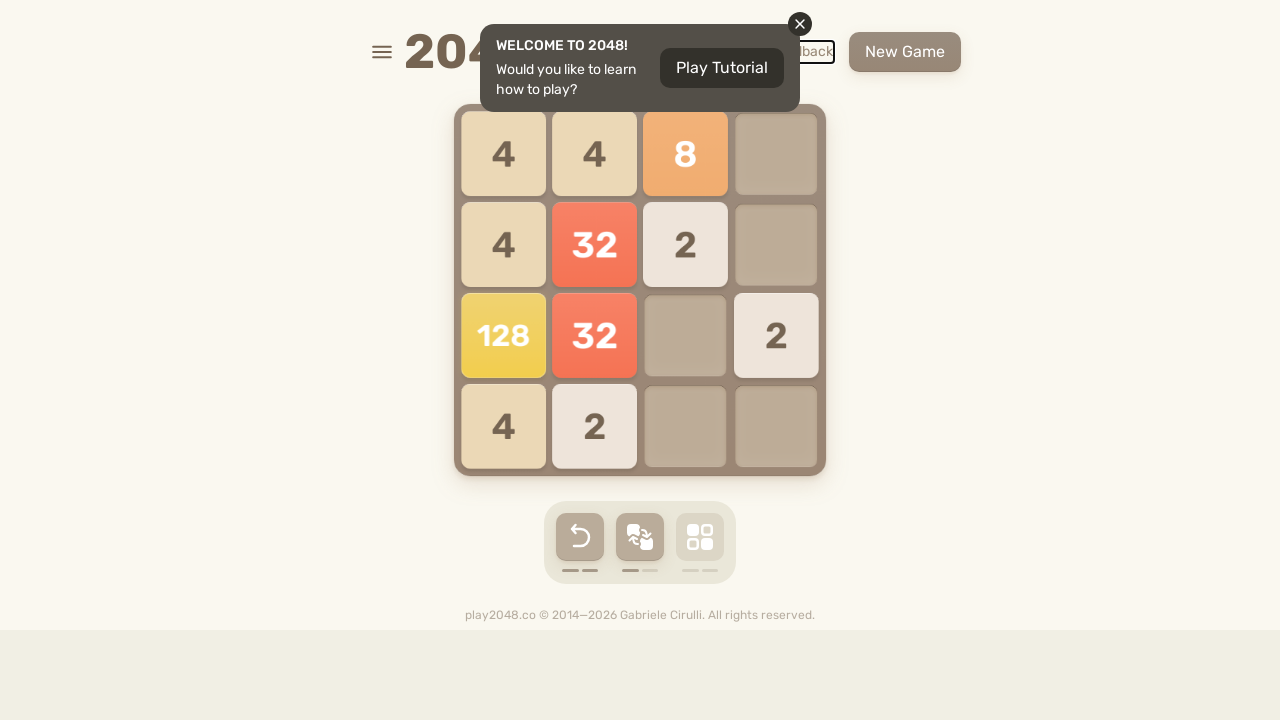

Sent ArrowDown key press
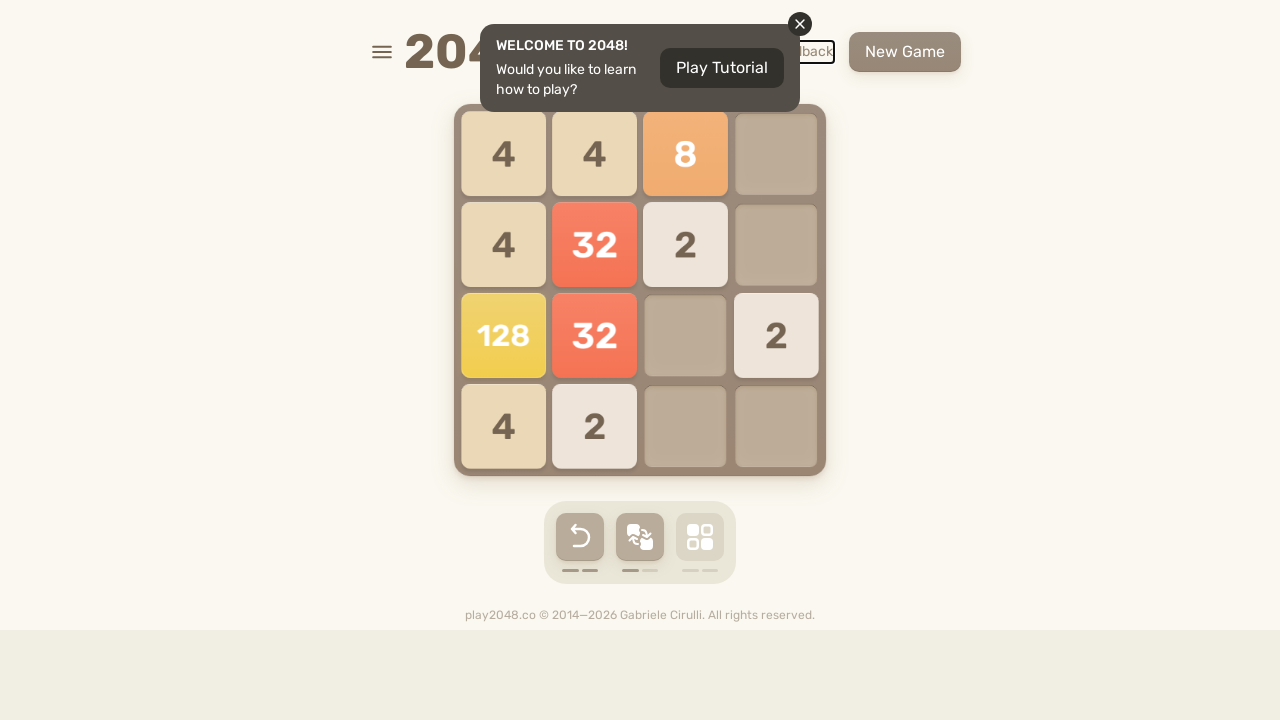

Sent ArrowRight key press
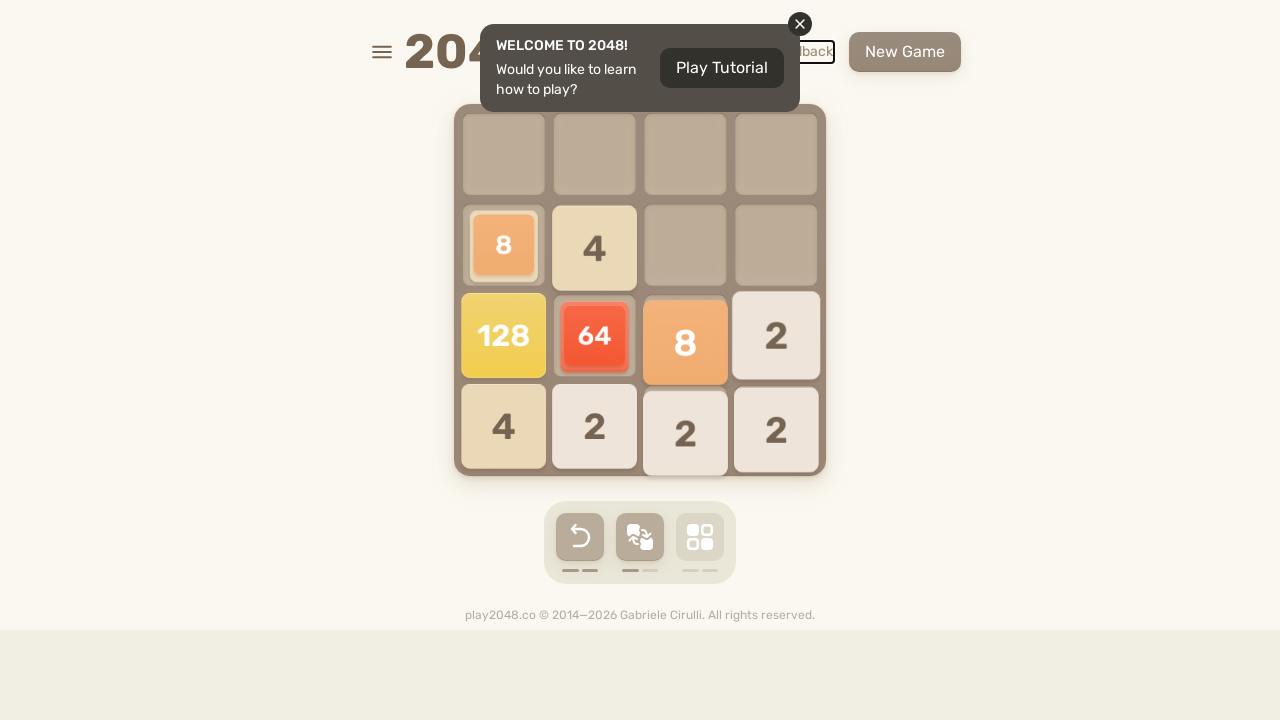

Sent ArrowUp key press
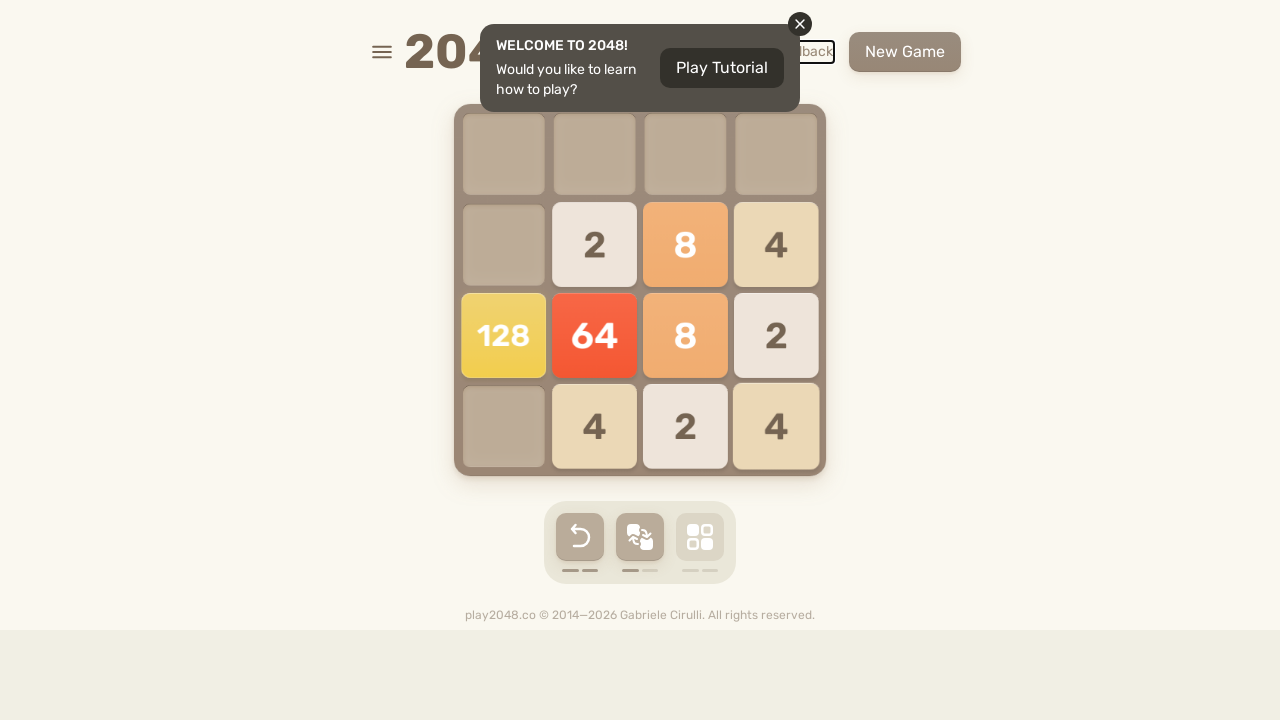

Sent ArrowLeft key press
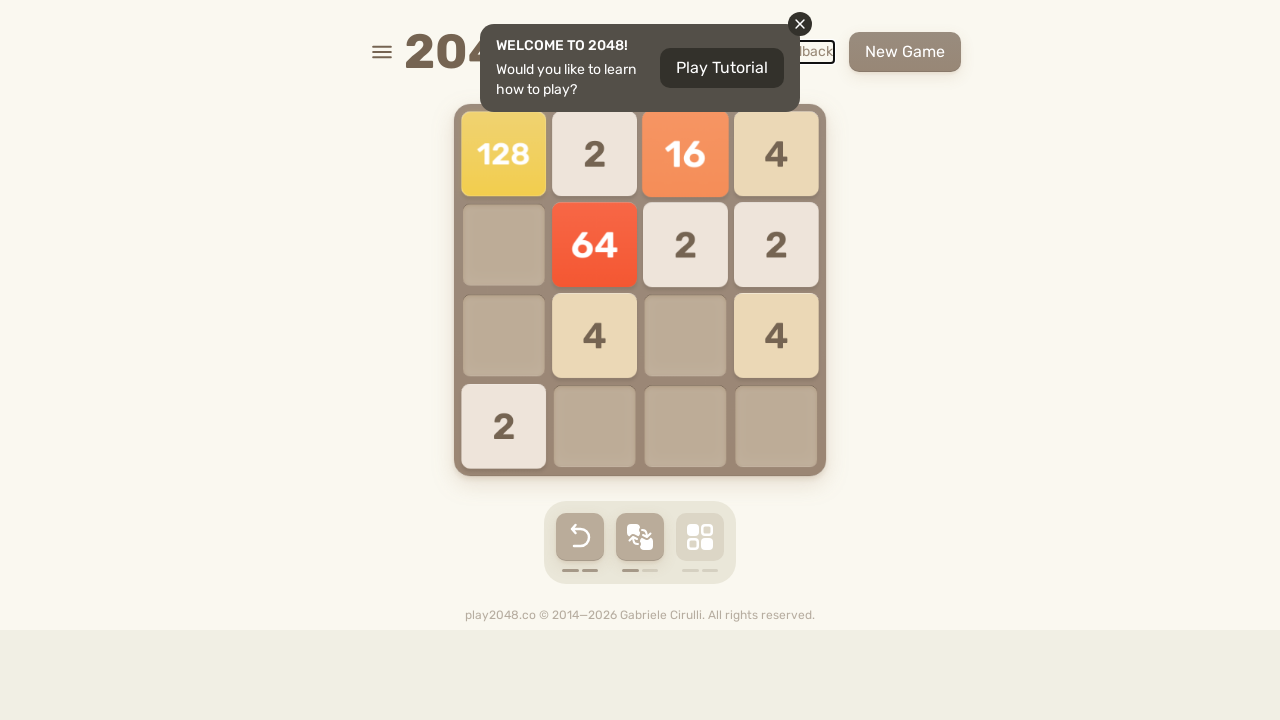

Waited 200ms between move sequences
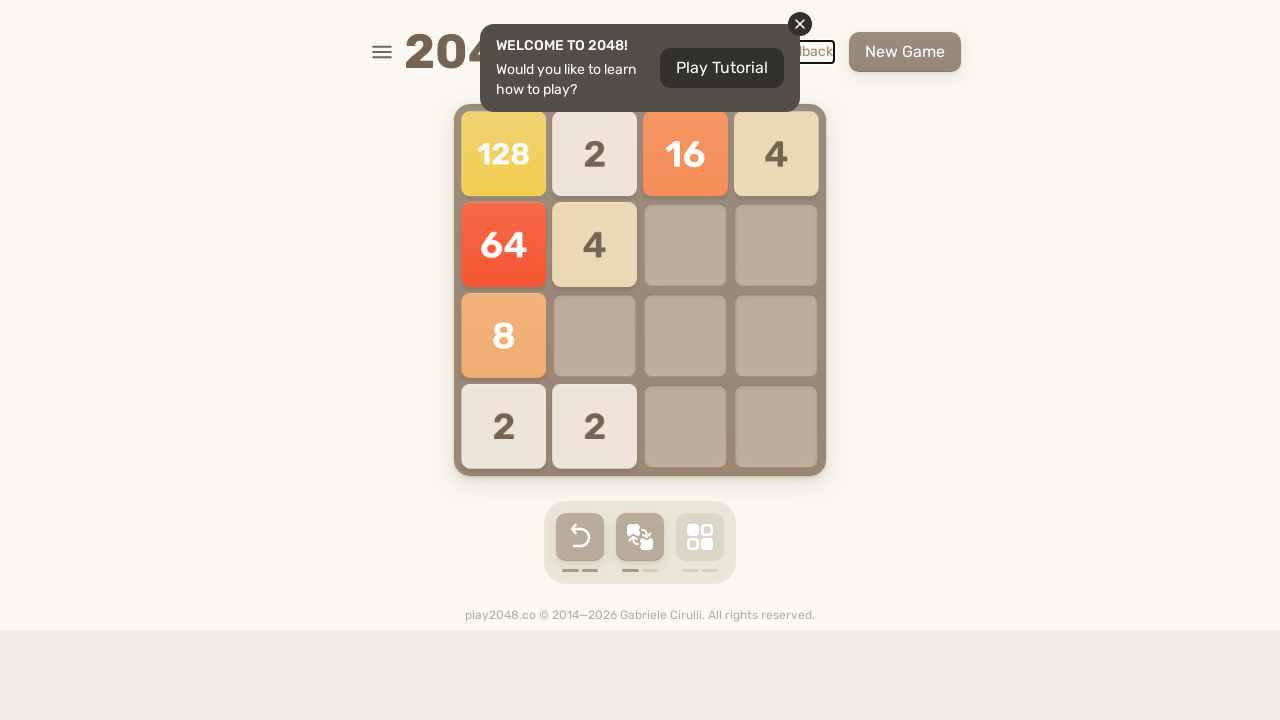

Checked if 'Try again' button is visible
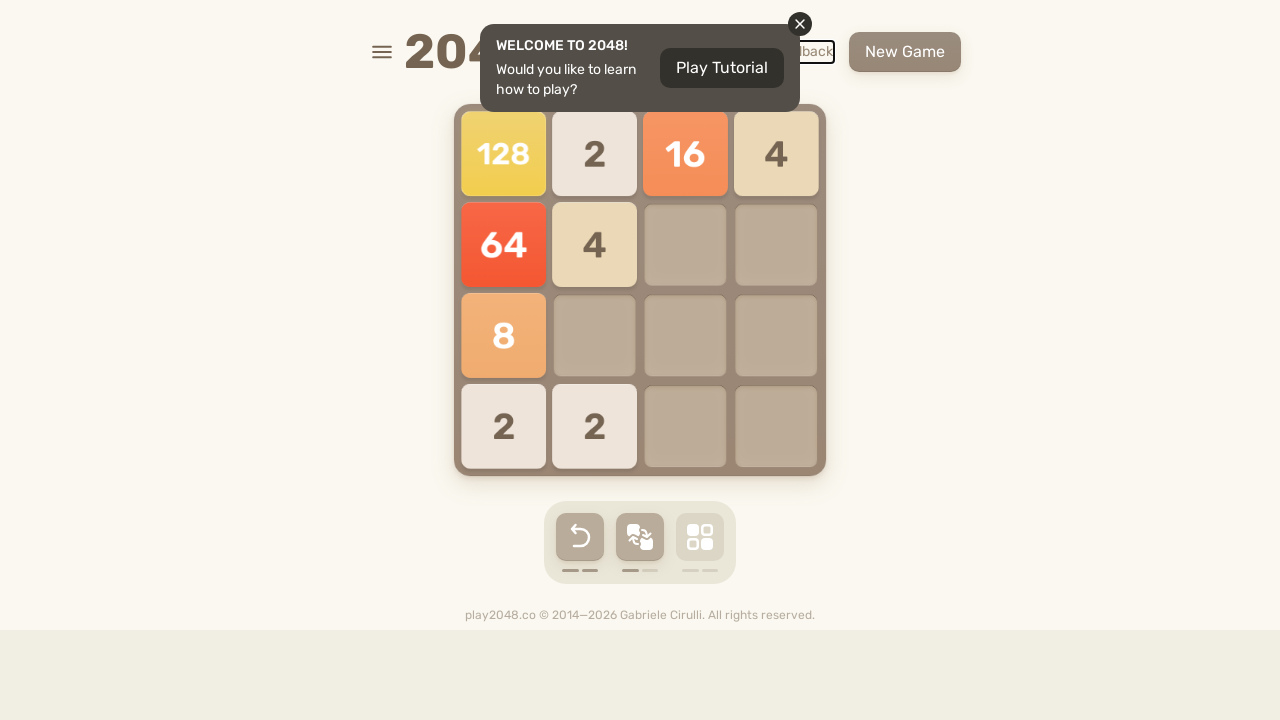

Sent ArrowDown key press
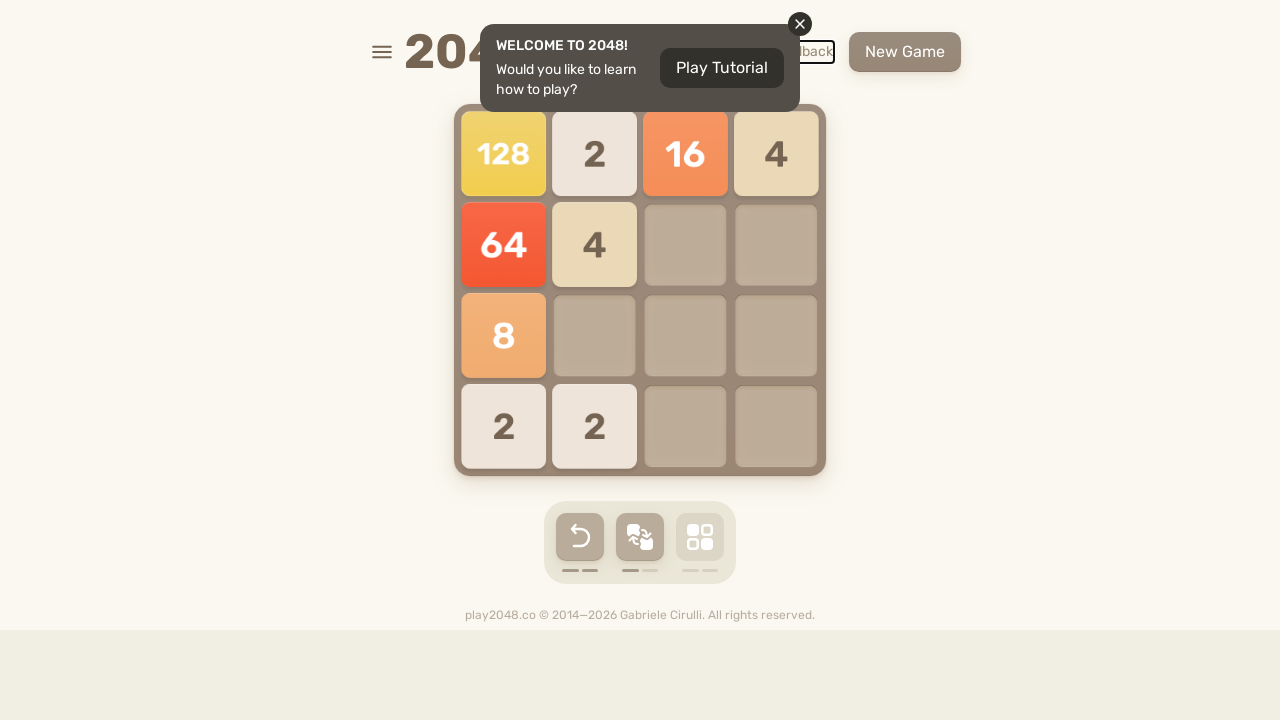

Sent ArrowRight key press
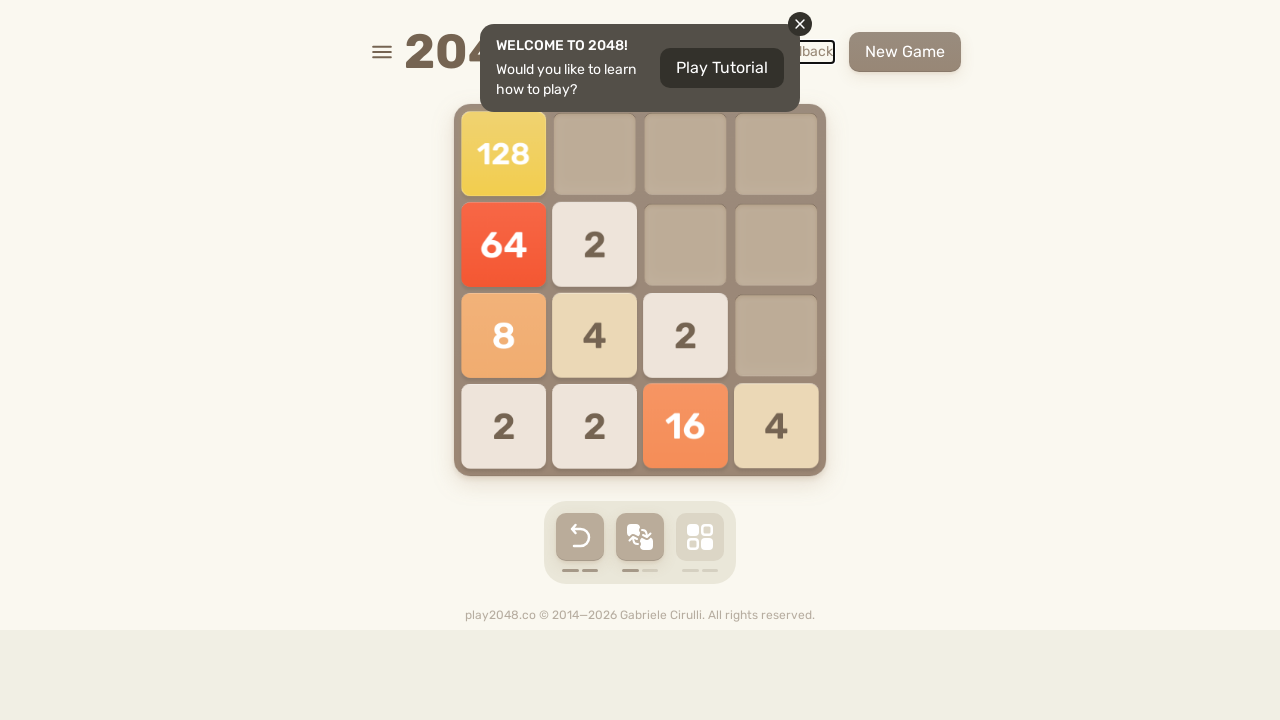

Sent ArrowUp key press
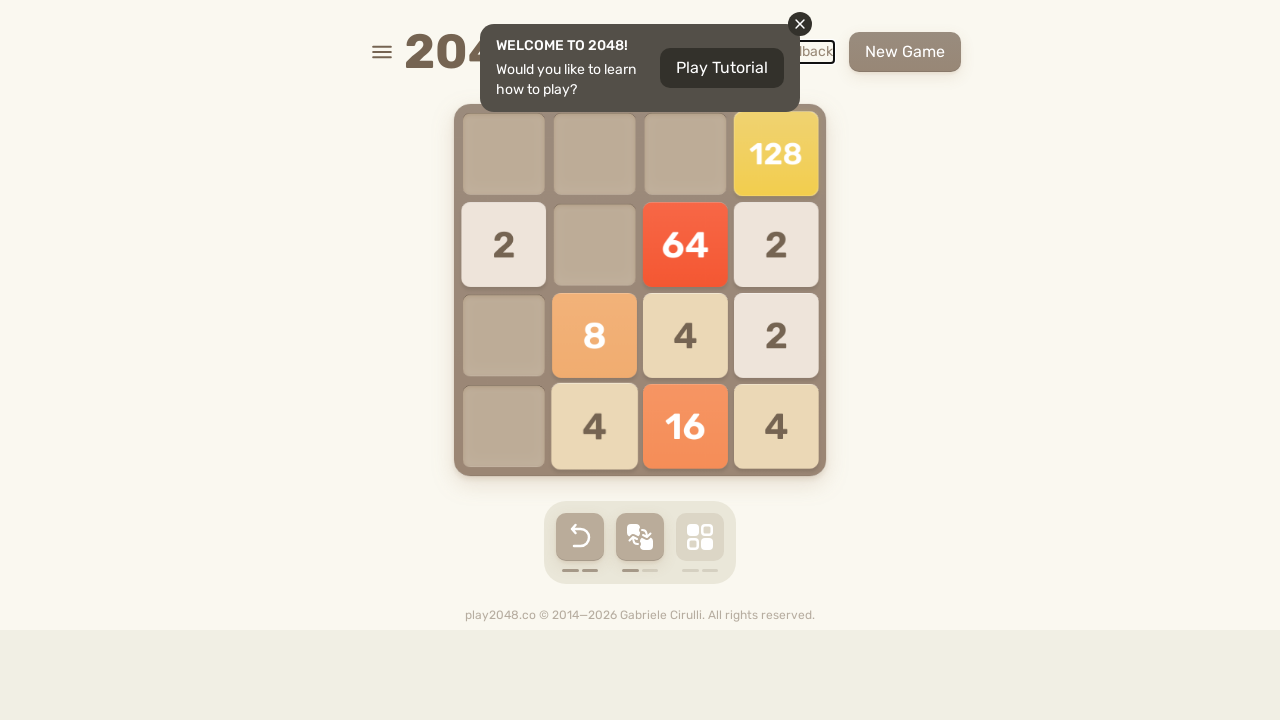

Sent ArrowLeft key press
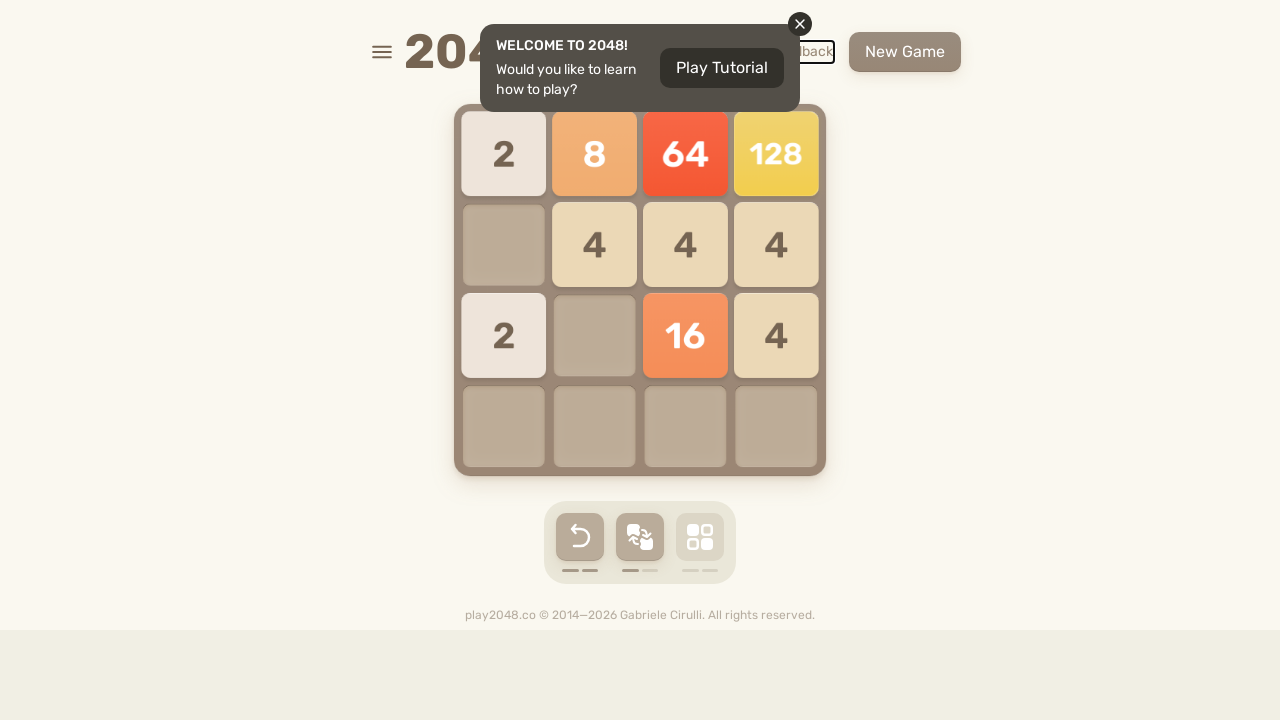

Waited 200ms between move sequences
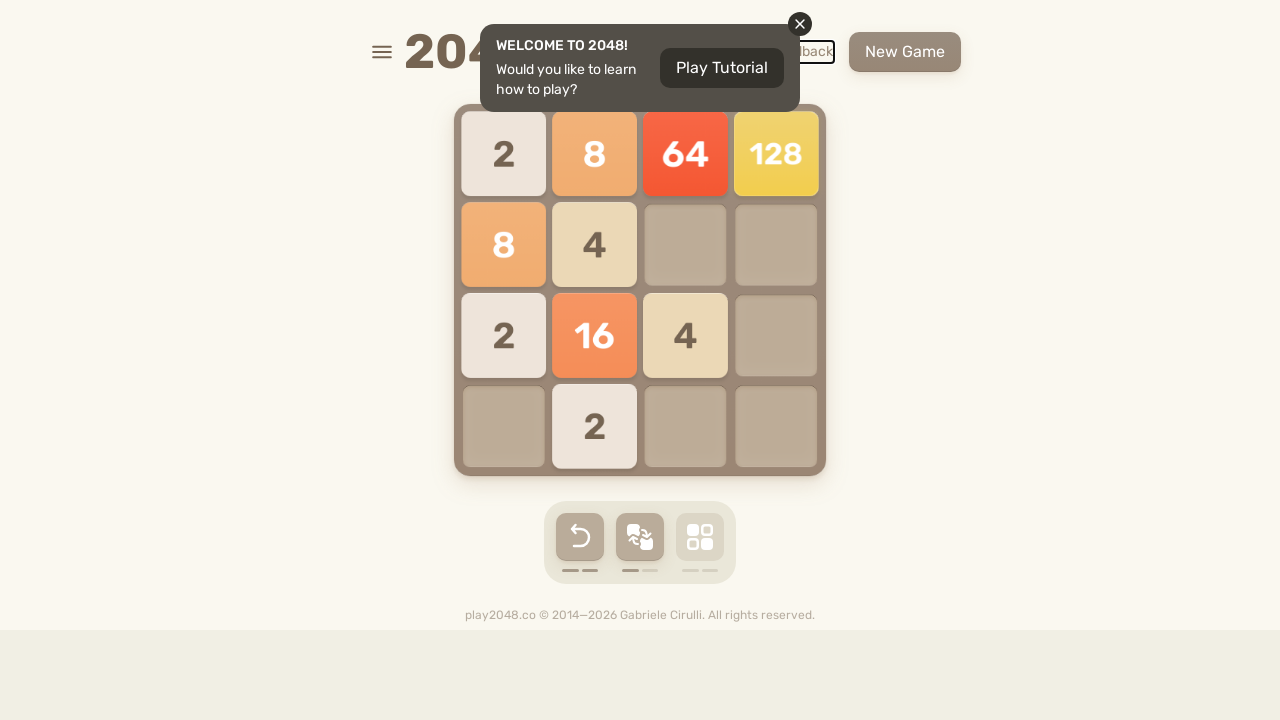

Checked if 'Try again' button is visible
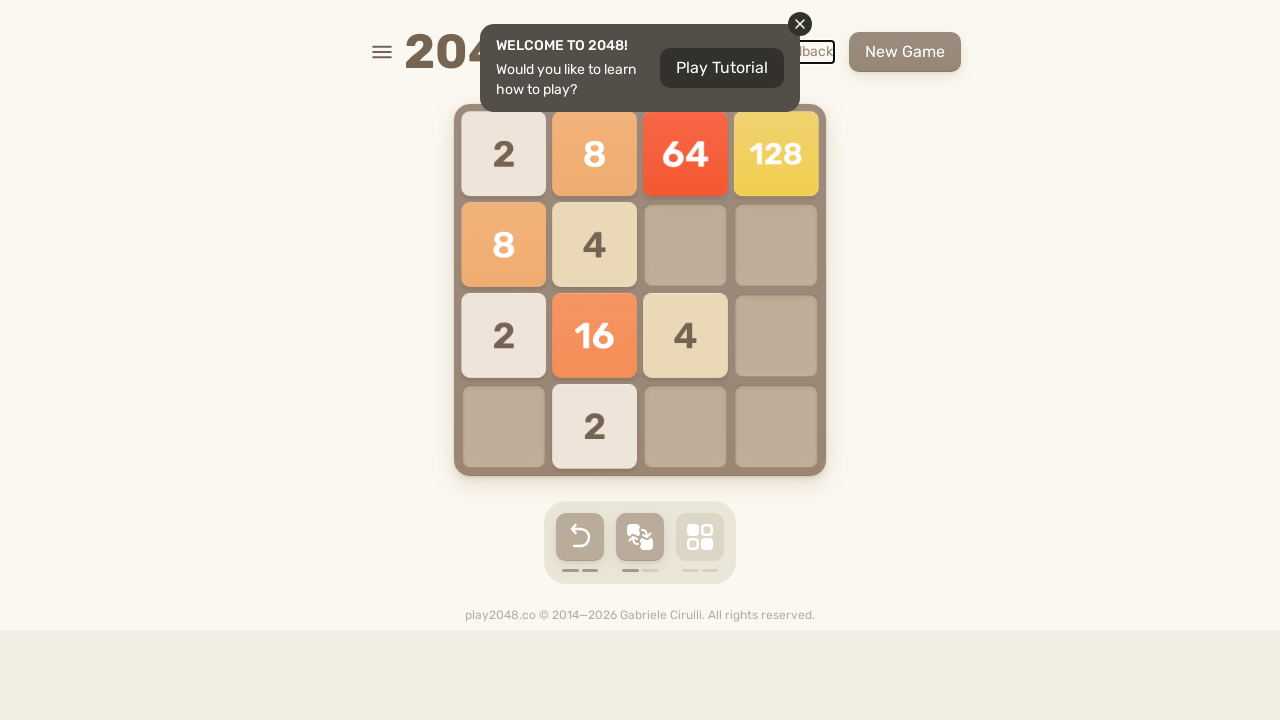

Sent ArrowDown key press
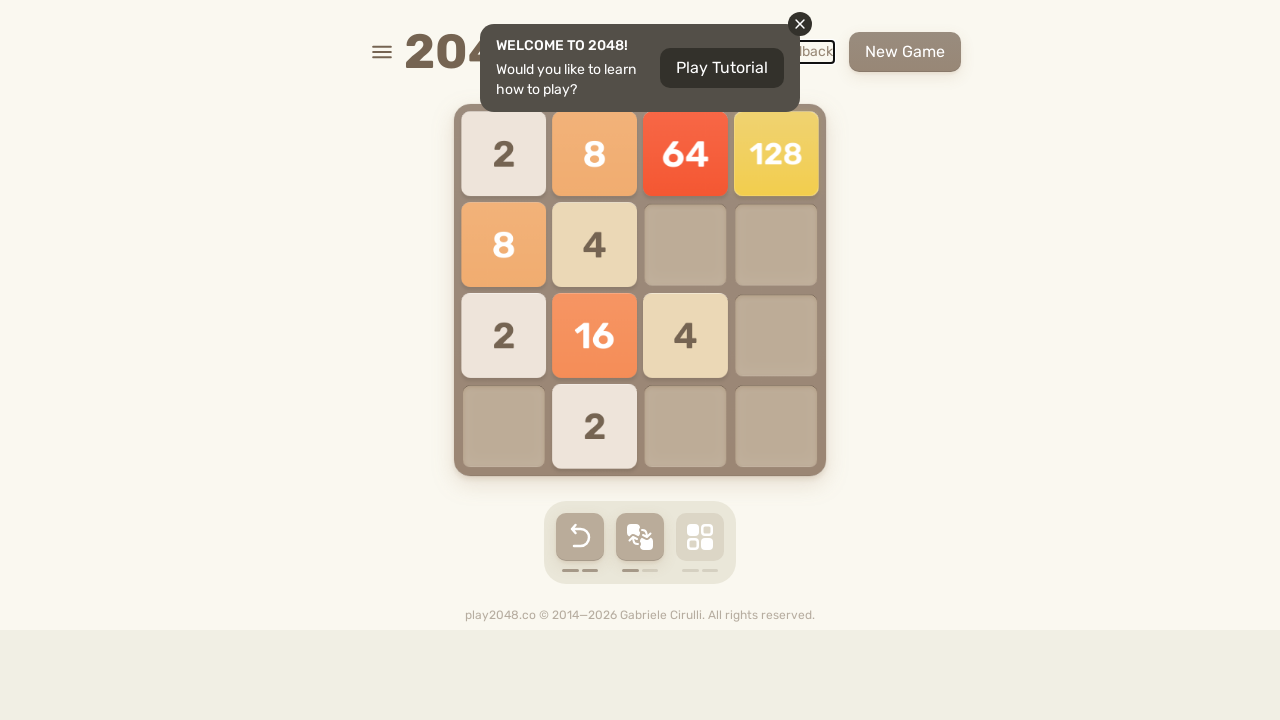

Sent ArrowRight key press
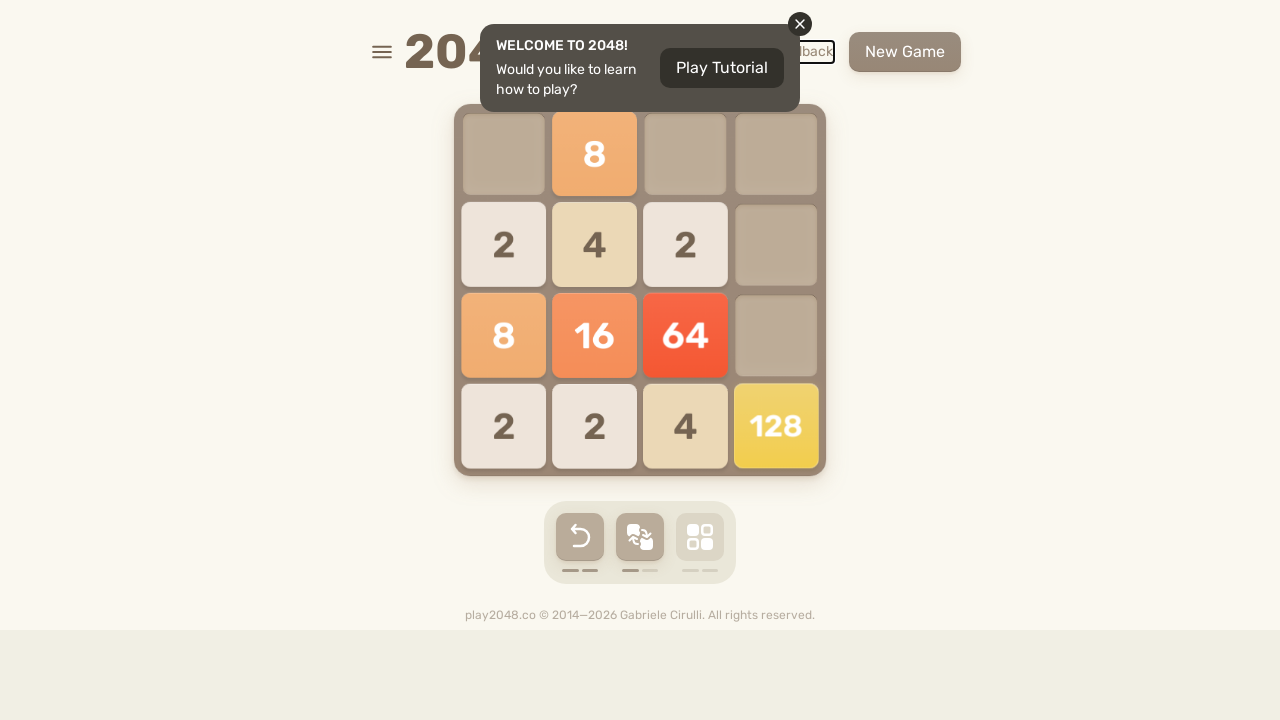

Sent ArrowUp key press
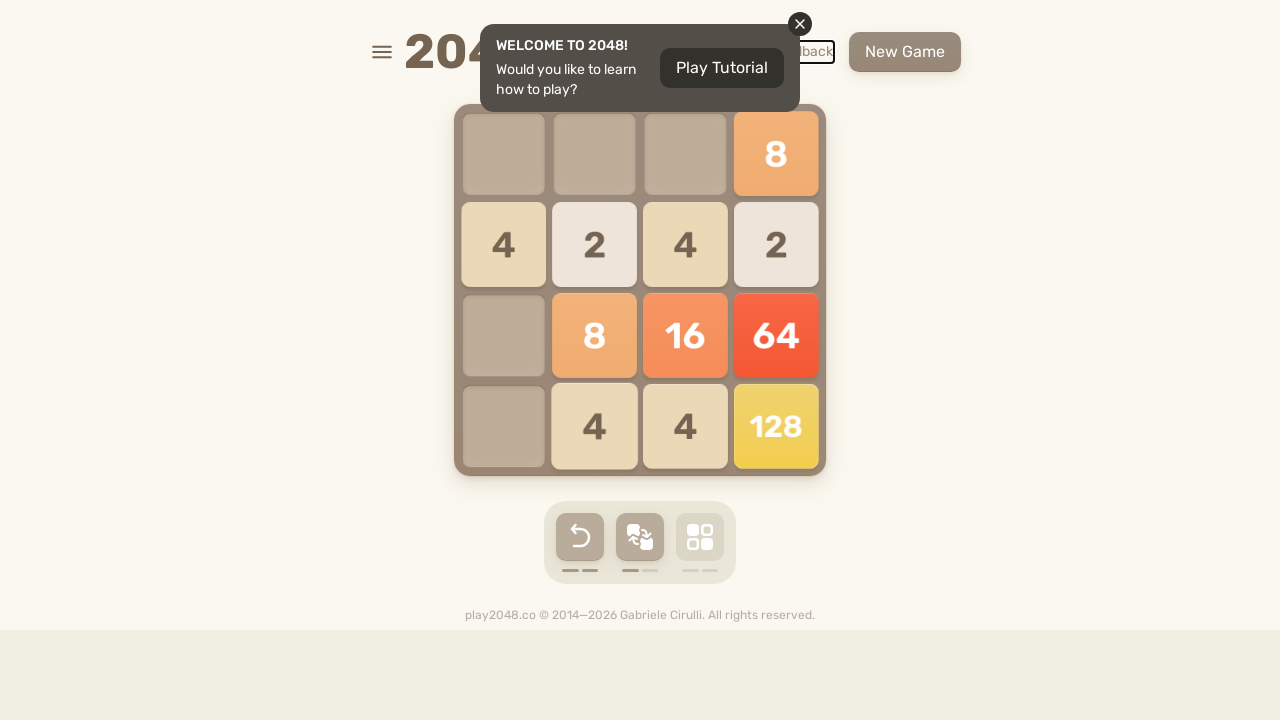

Sent ArrowLeft key press
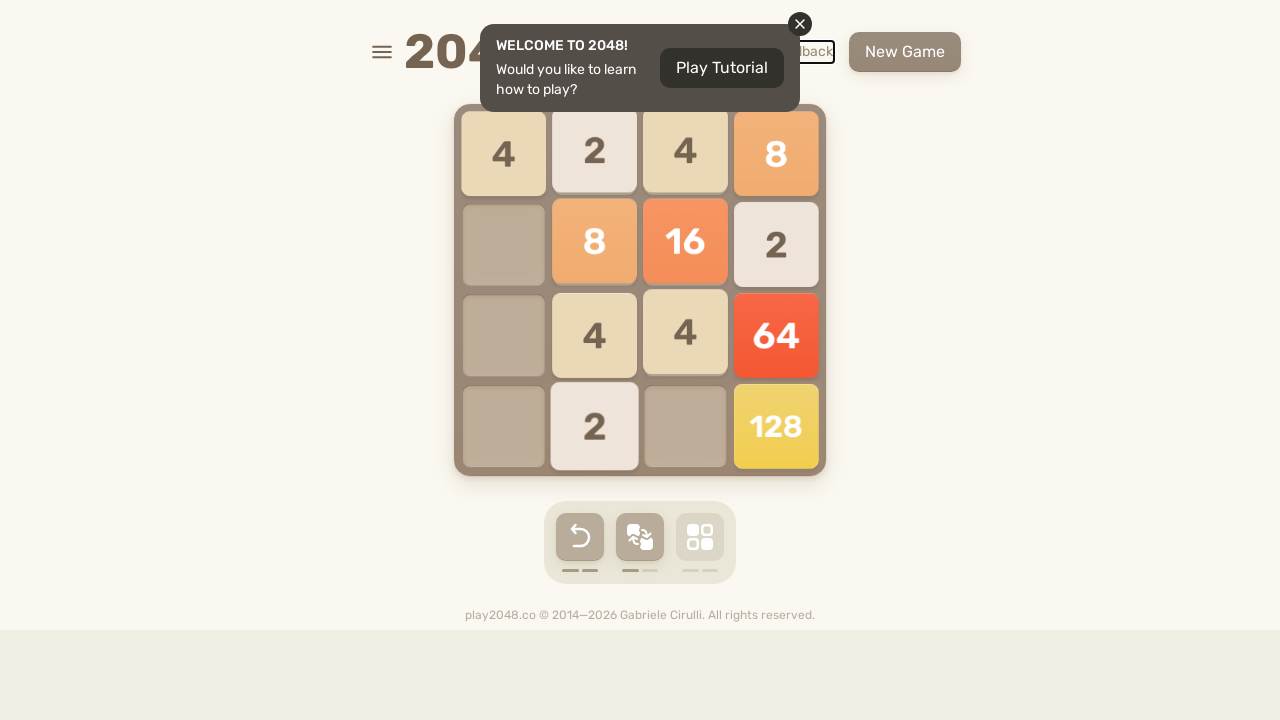

Waited 200ms between move sequences
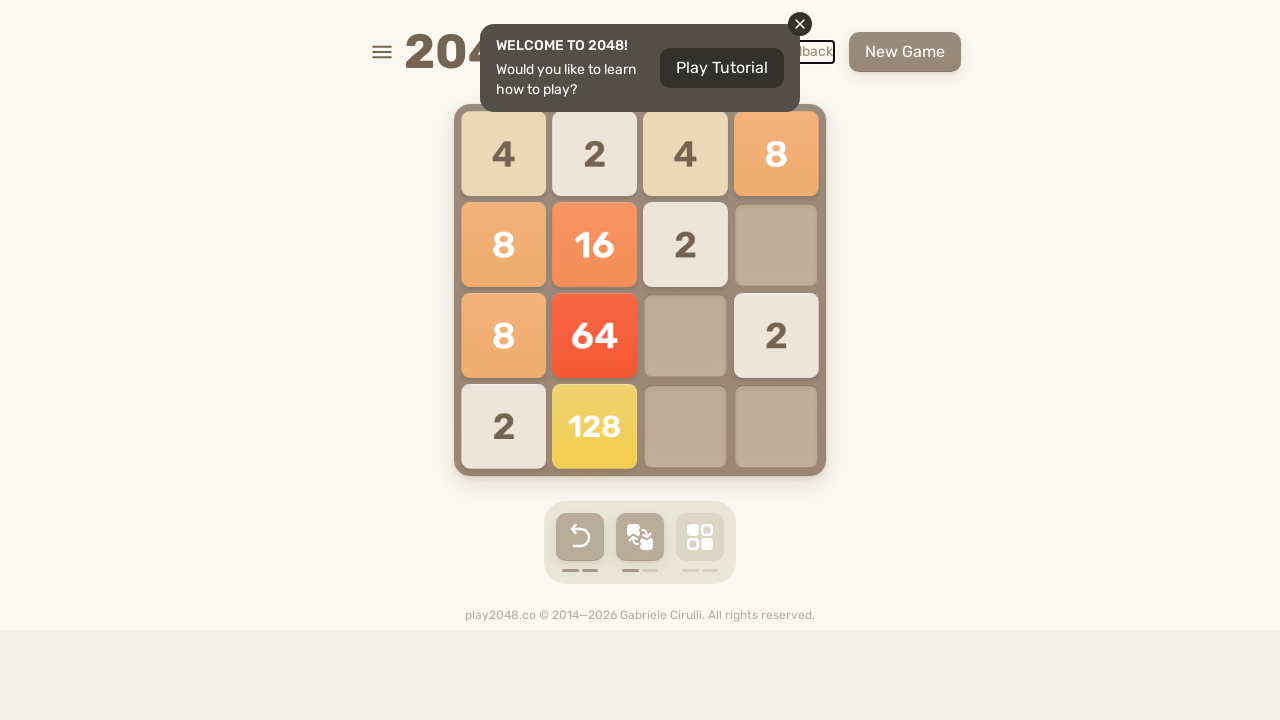

Checked if 'Try again' button is visible
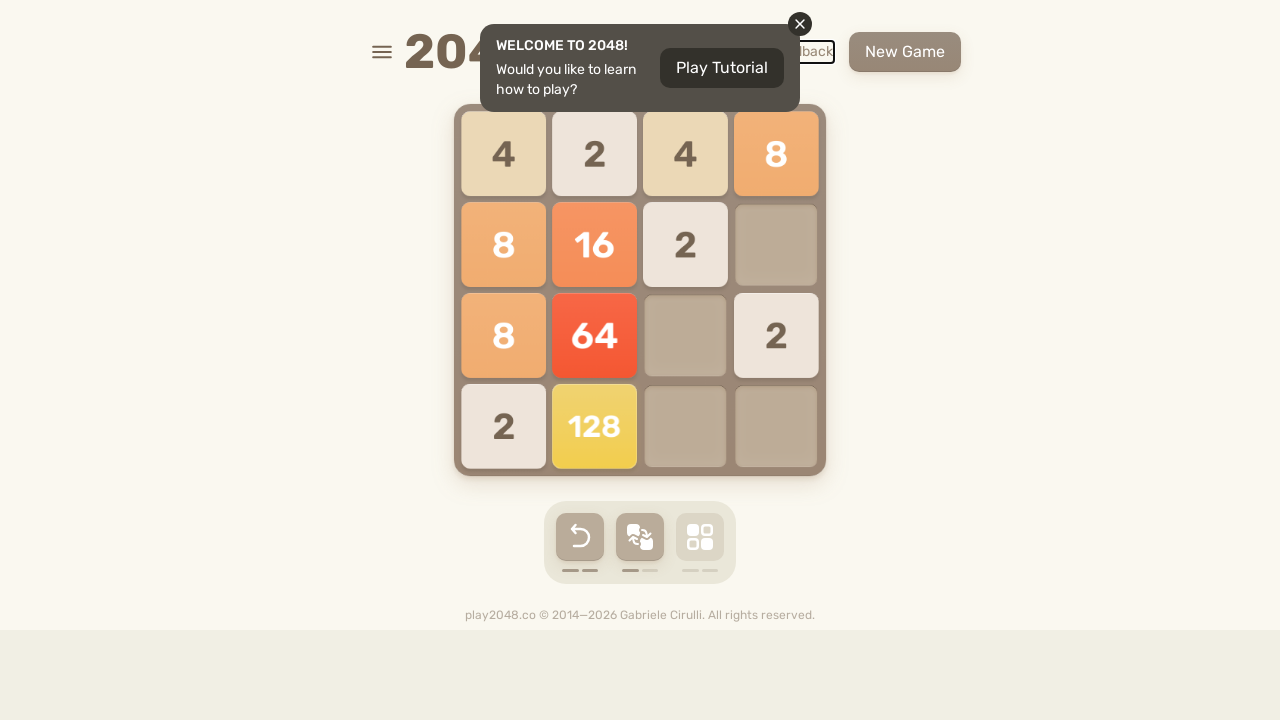

Sent ArrowDown key press
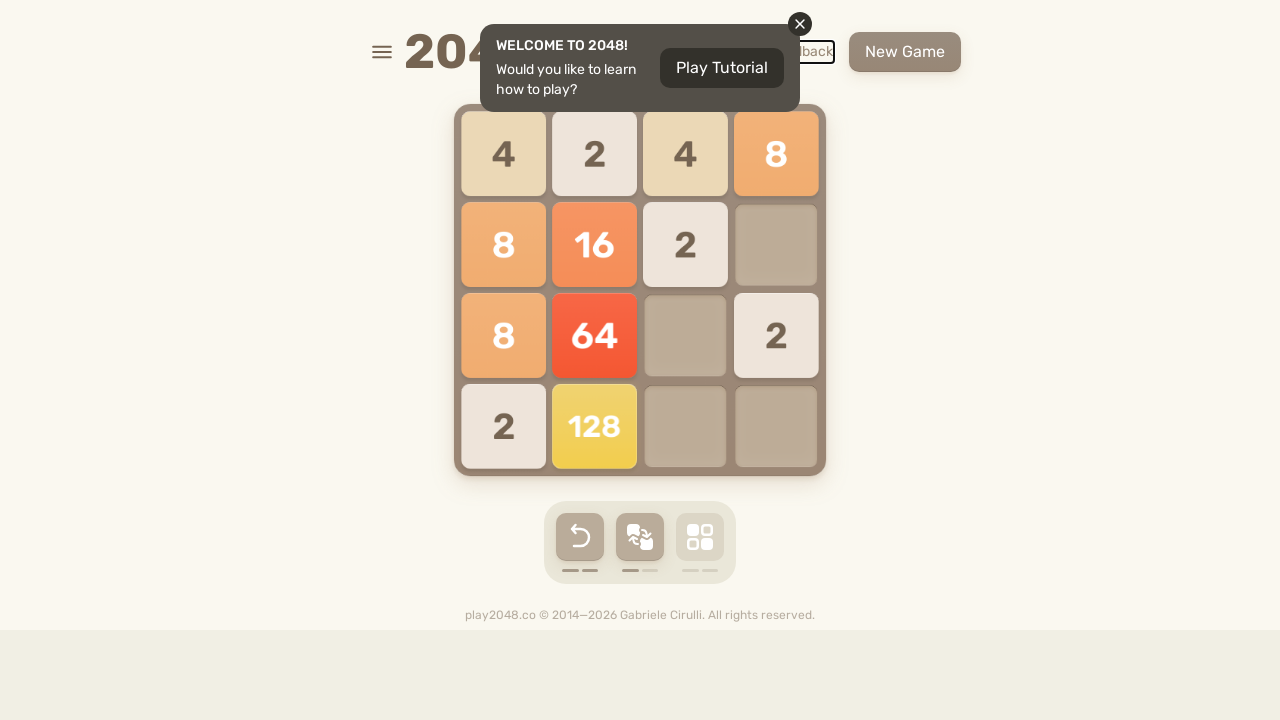

Sent ArrowRight key press
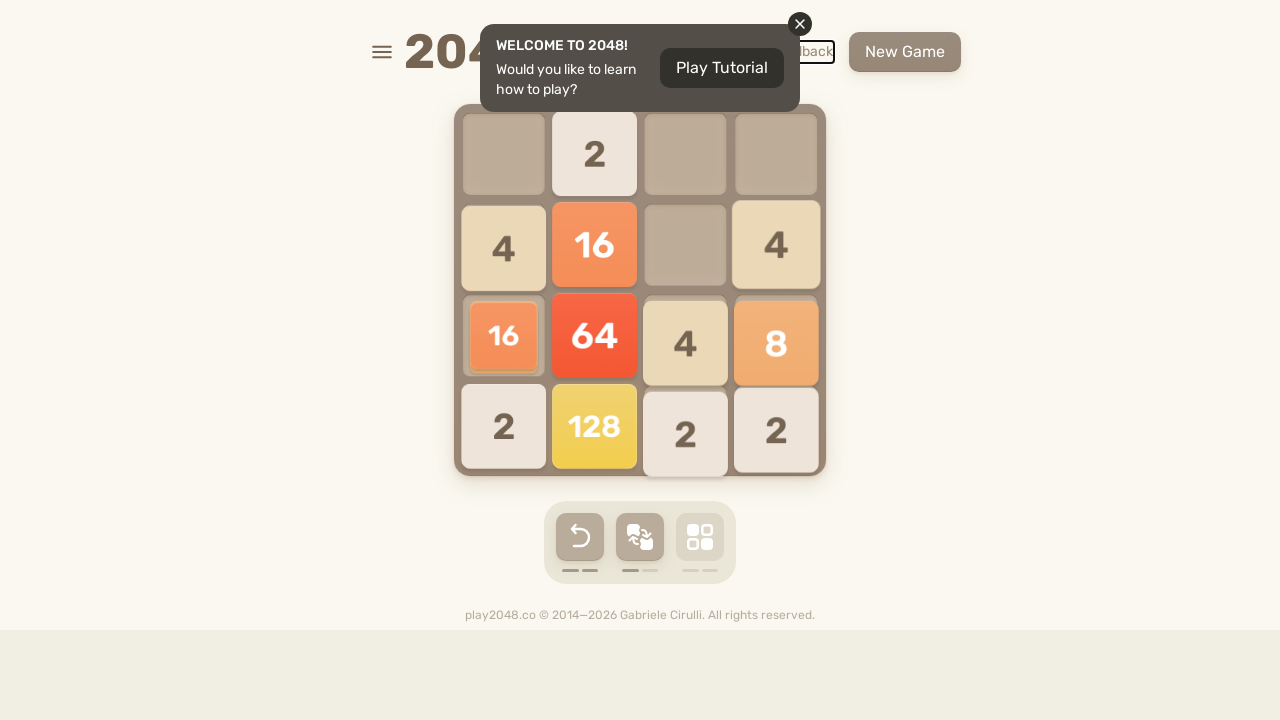

Sent ArrowUp key press
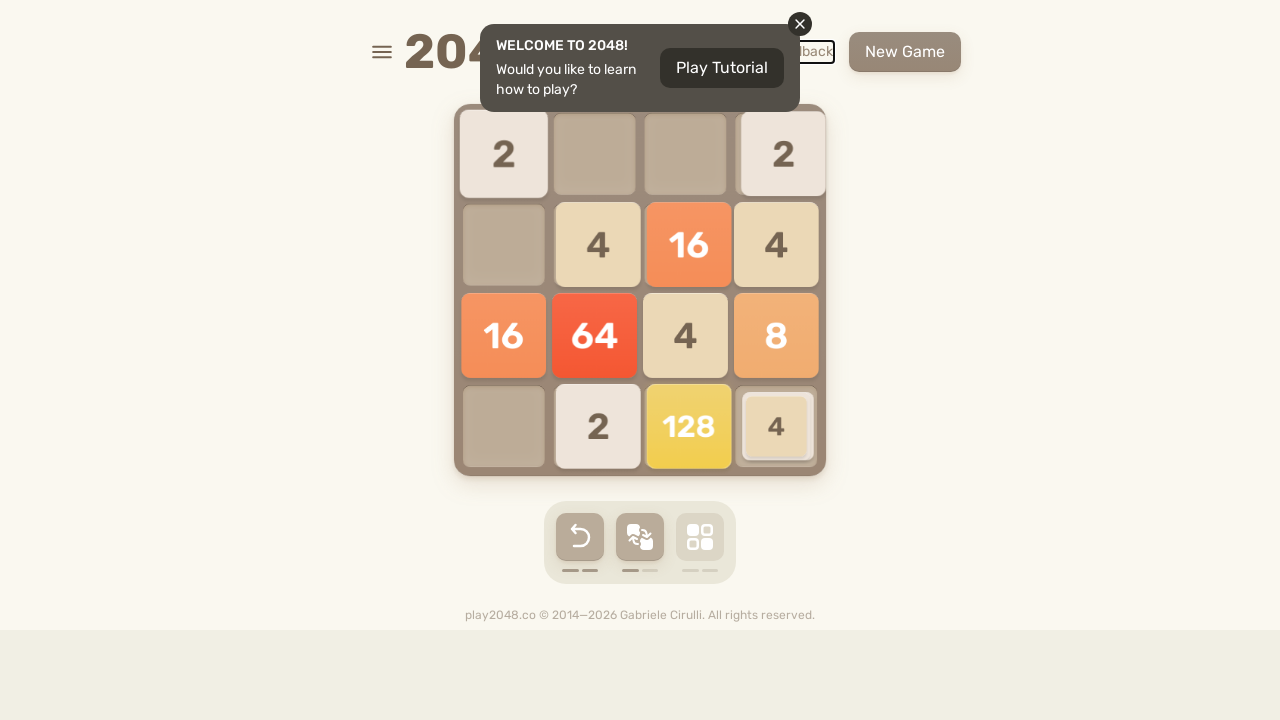

Sent ArrowLeft key press
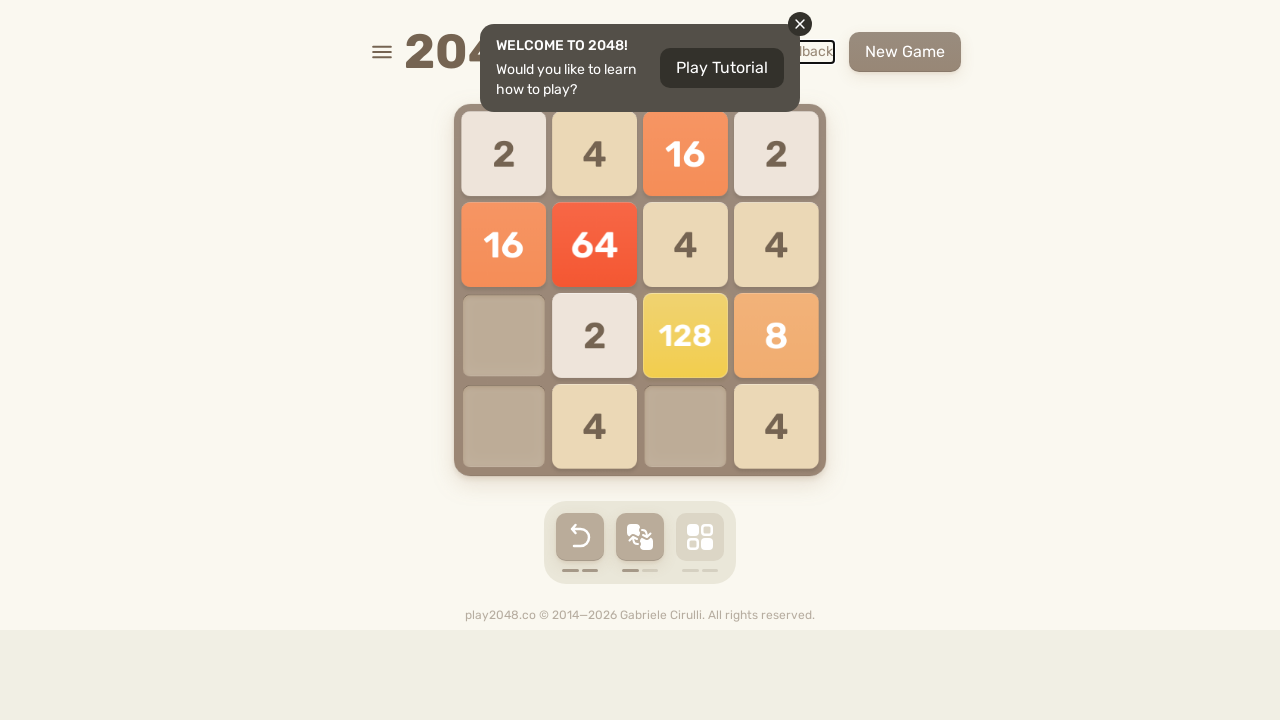

Waited 200ms between move sequences
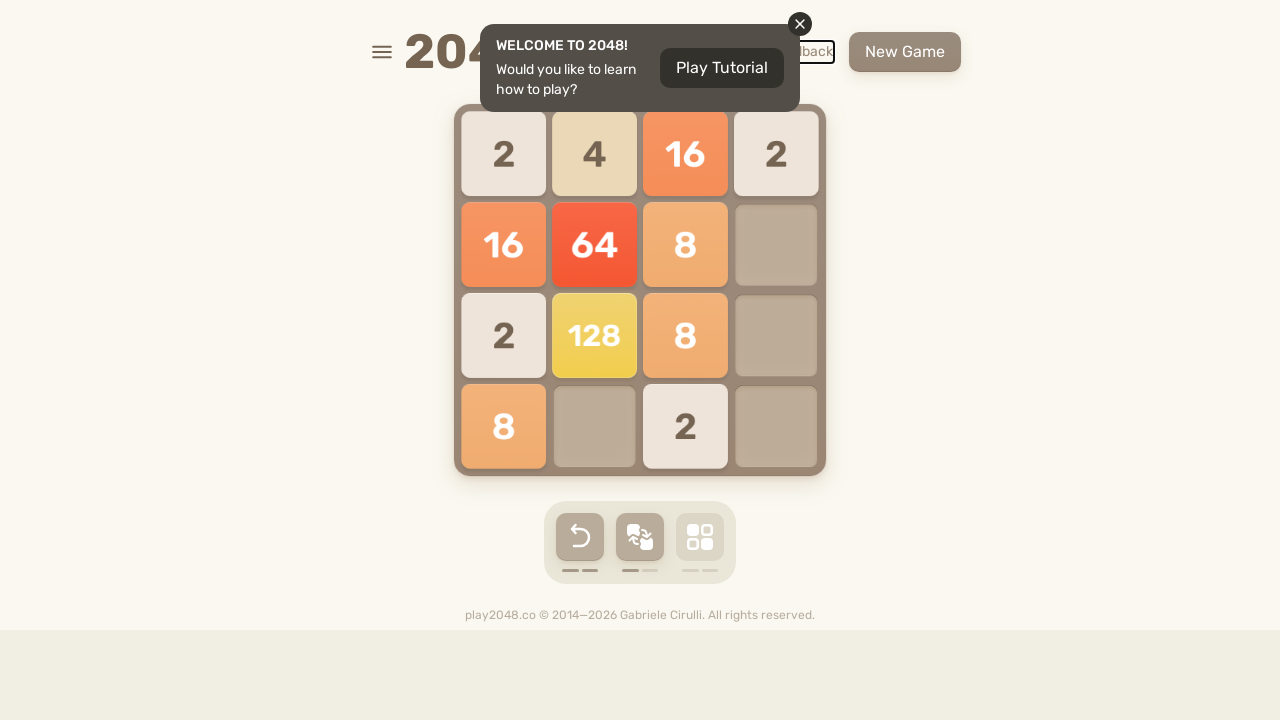

Checked if 'Try again' button is visible
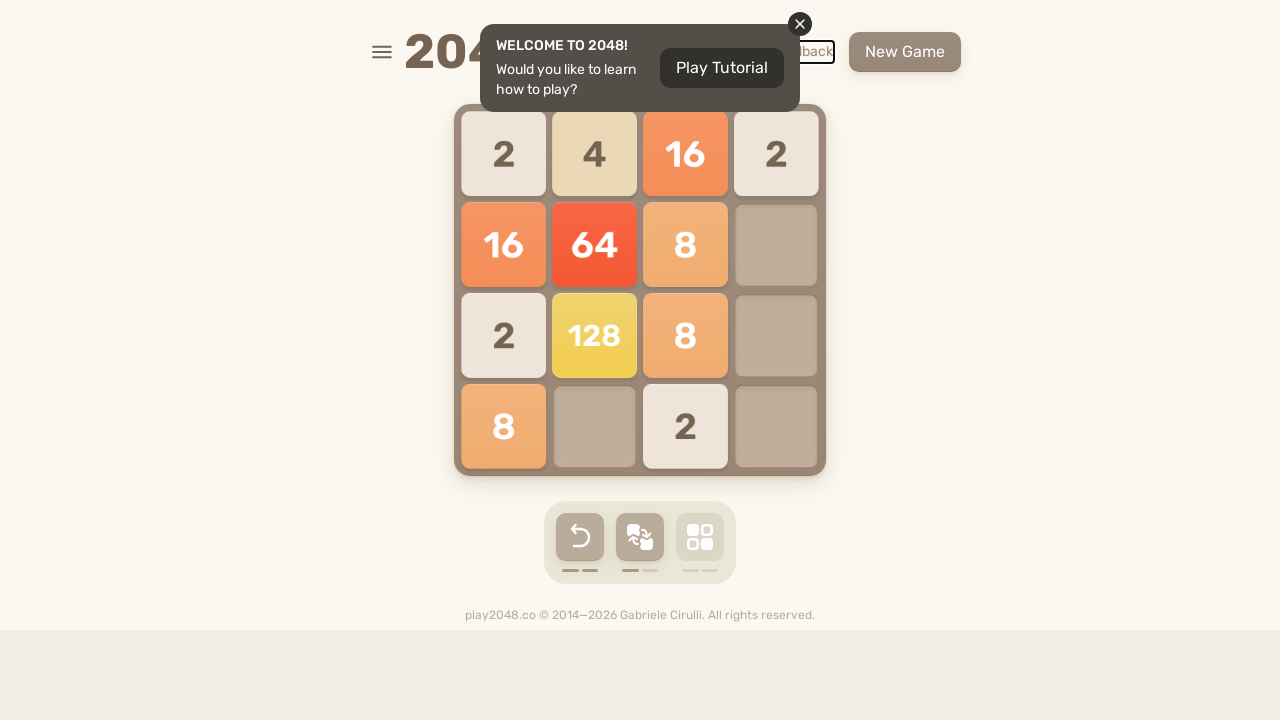

Sent ArrowDown key press
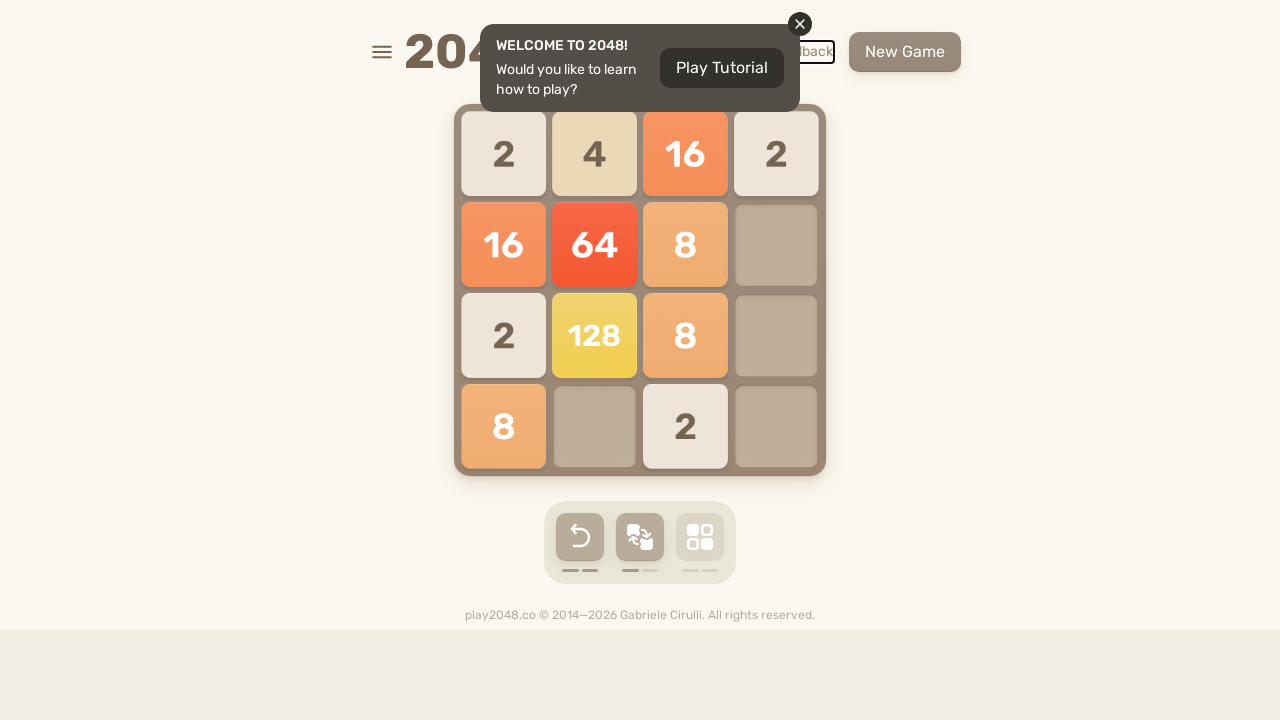

Sent ArrowRight key press
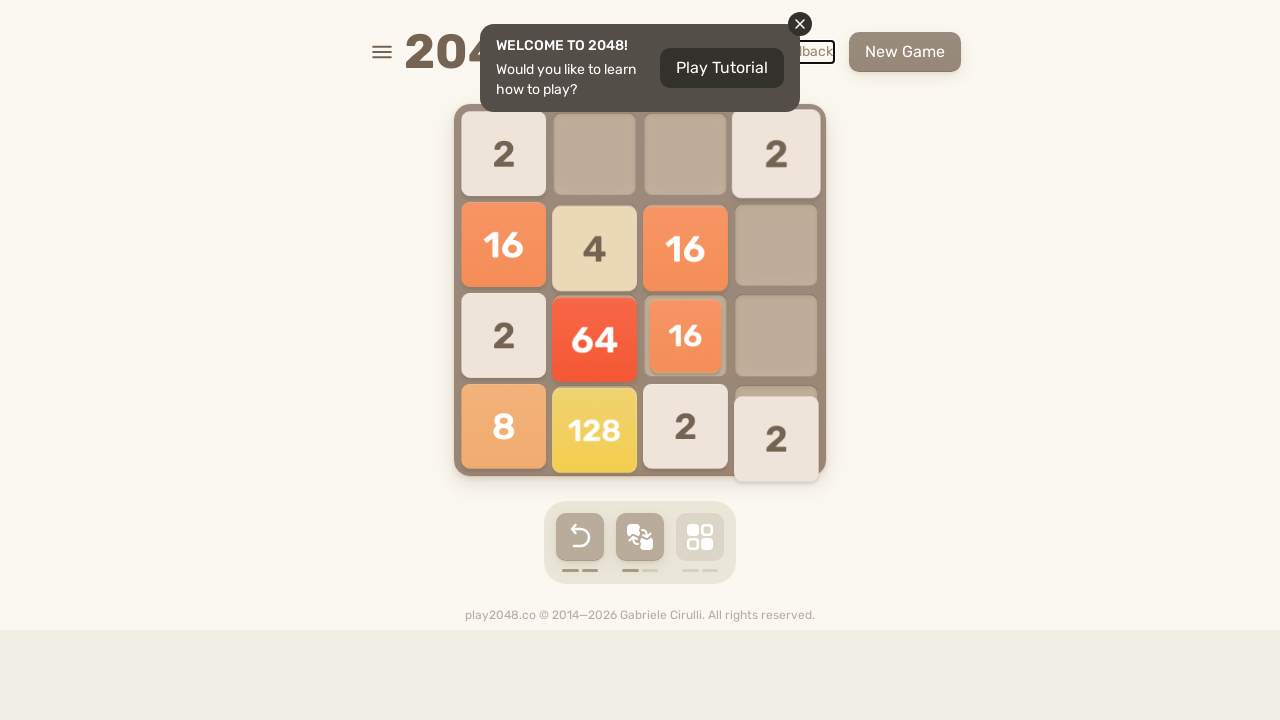

Sent ArrowUp key press
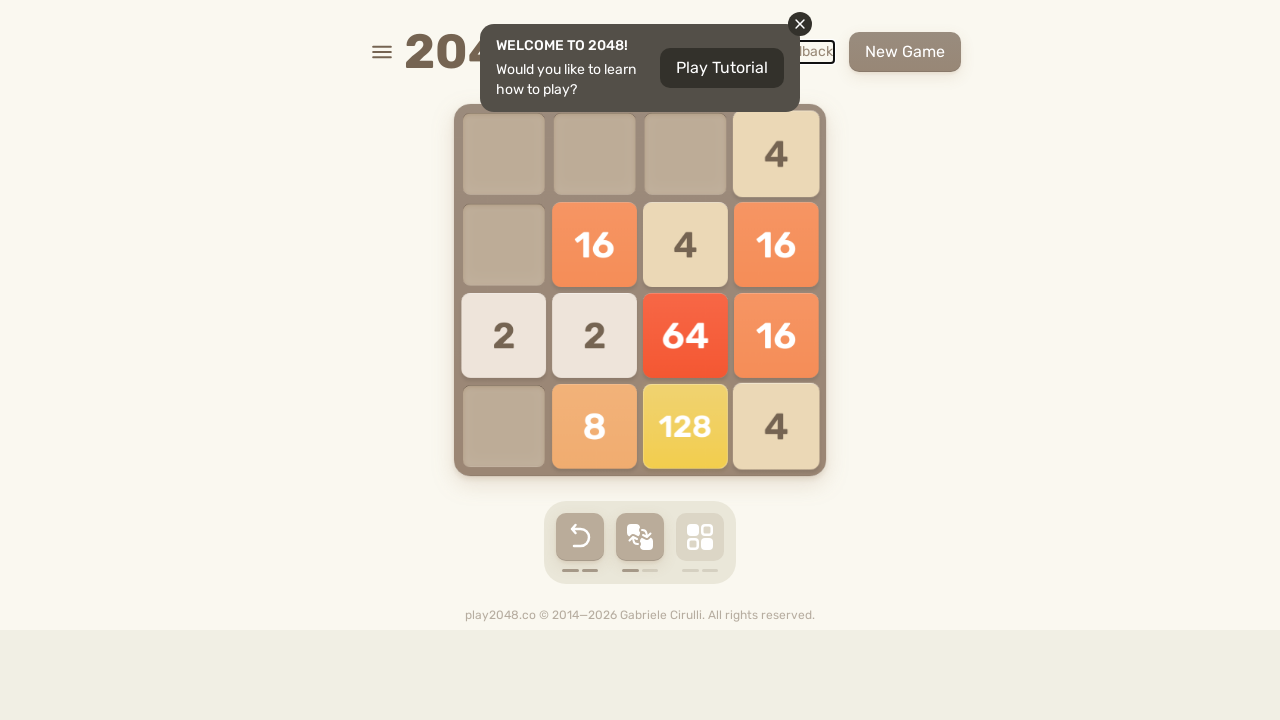

Sent ArrowLeft key press
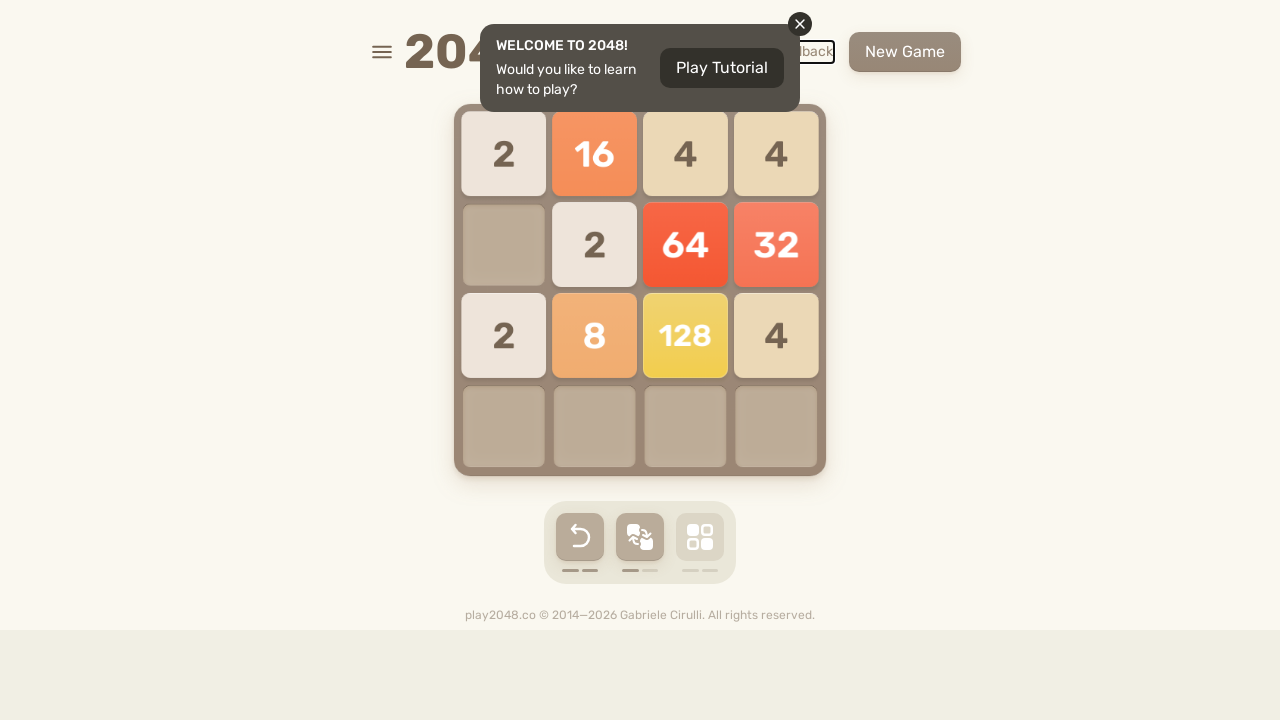

Waited 200ms between move sequences
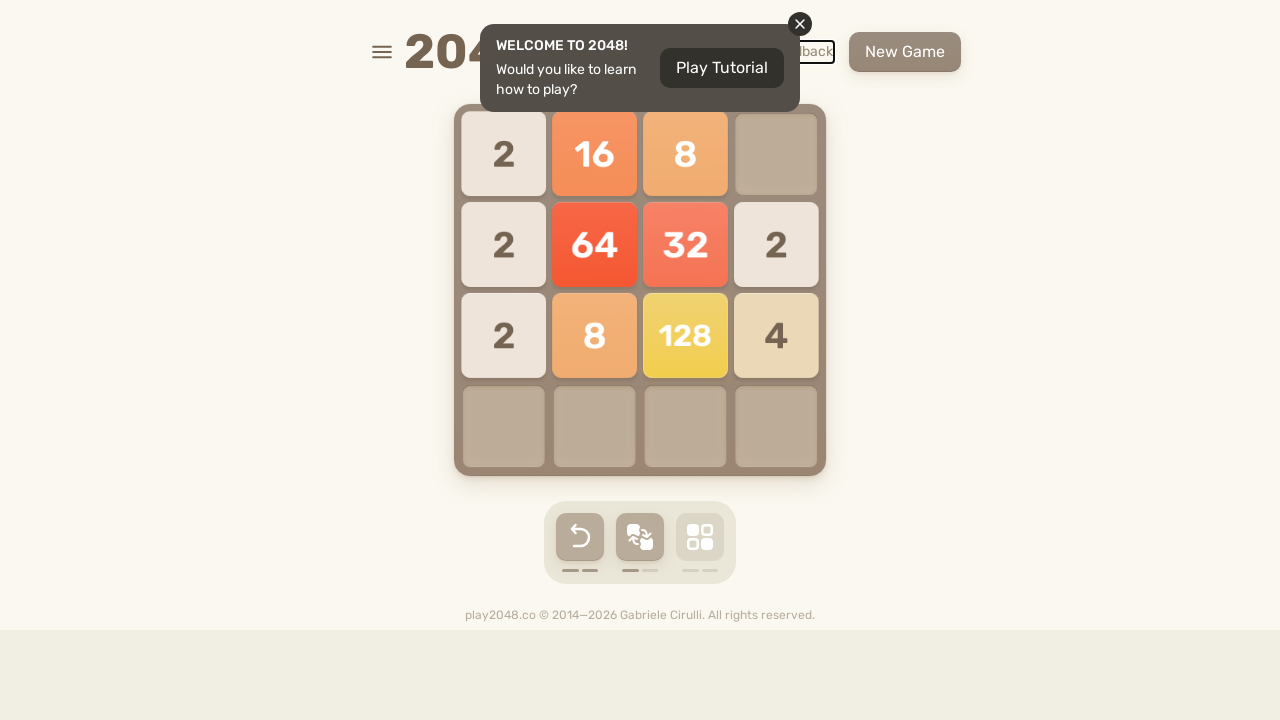

Checked if 'Try again' button is visible
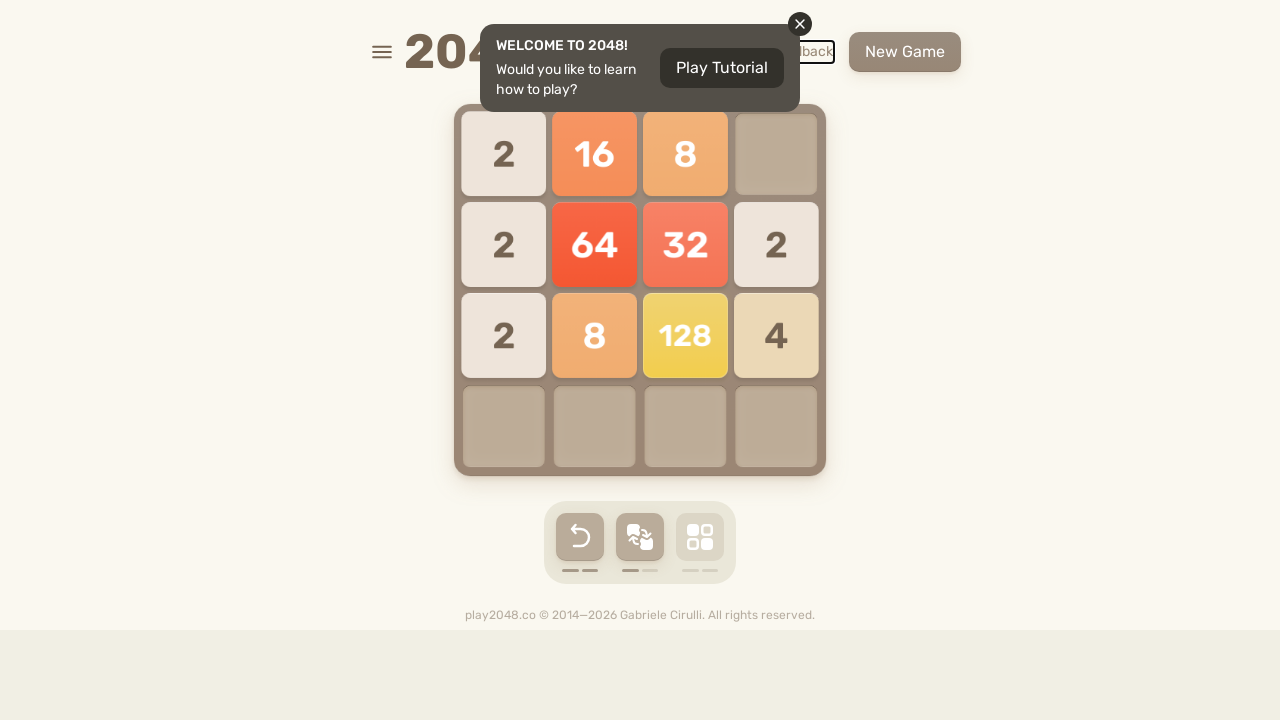

Sent ArrowDown key press
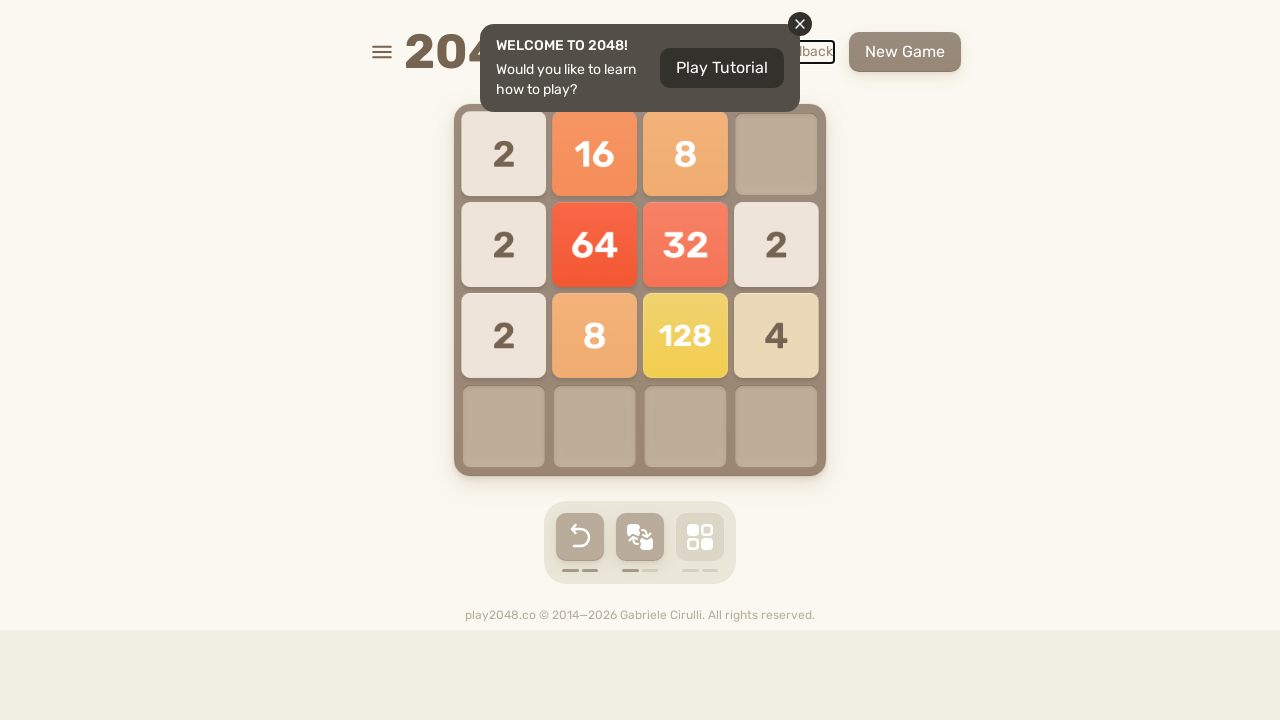

Sent ArrowRight key press
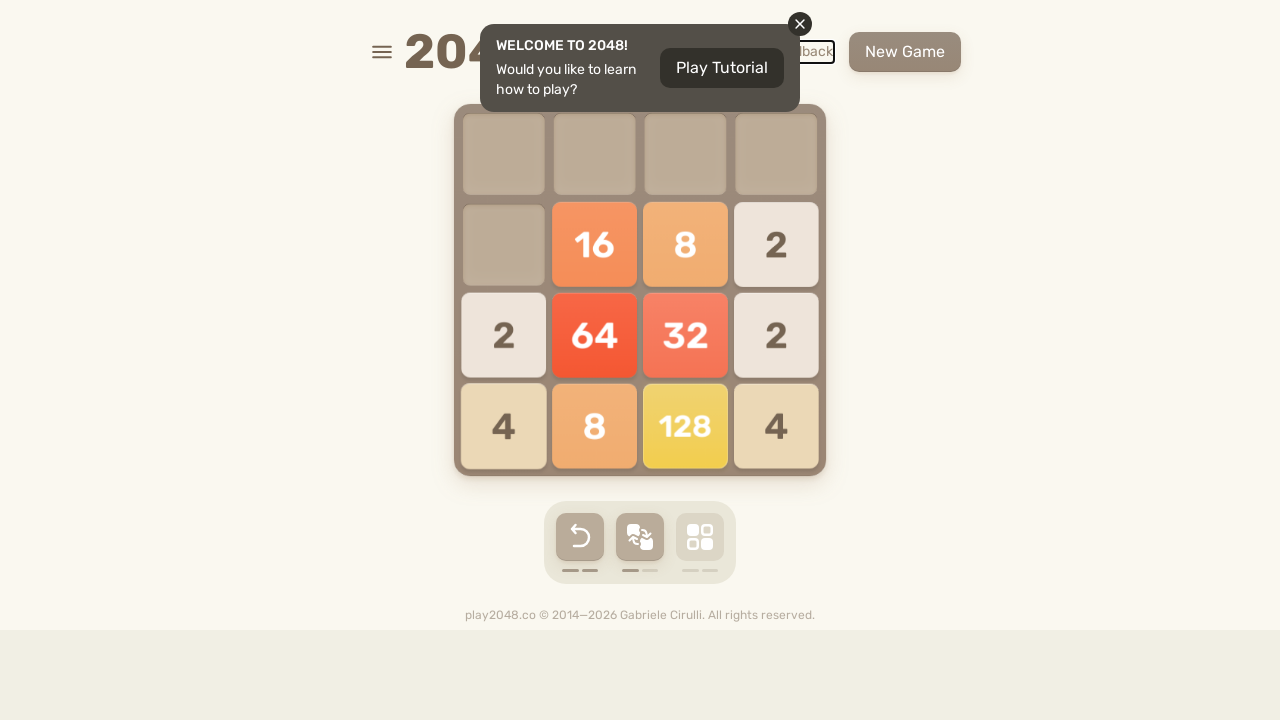

Sent ArrowUp key press
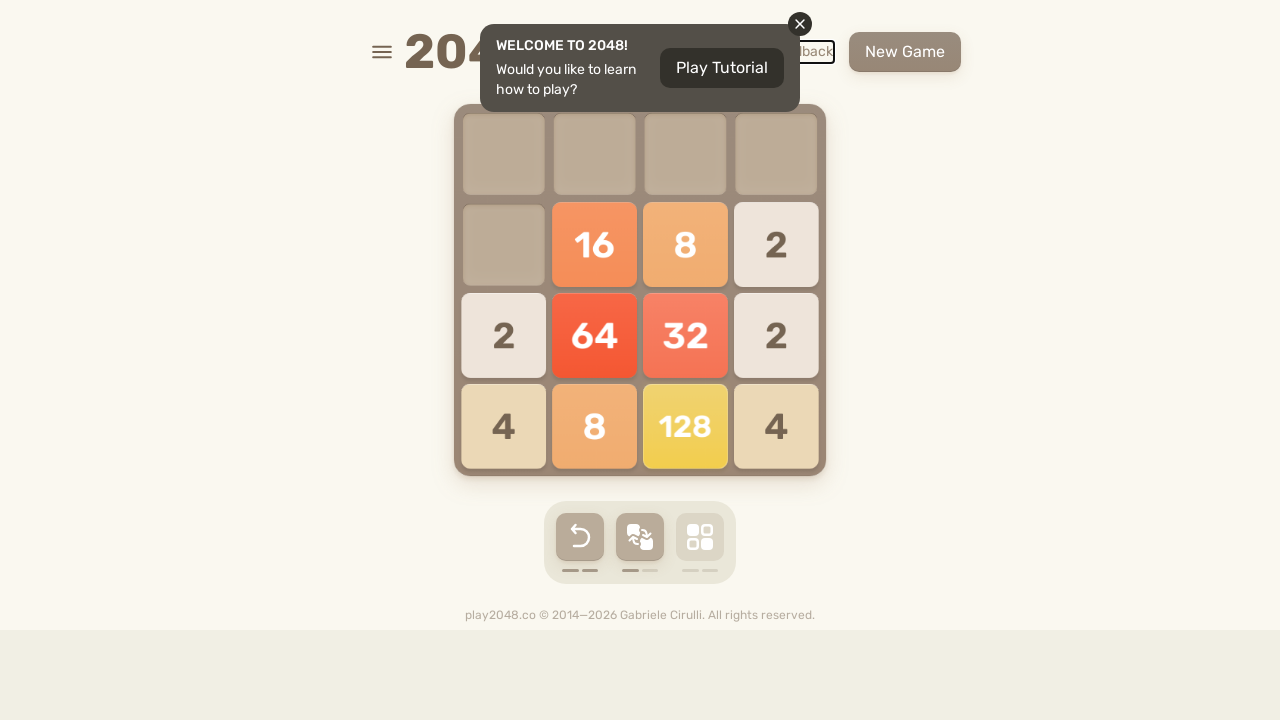

Sent ArrowLeft key press
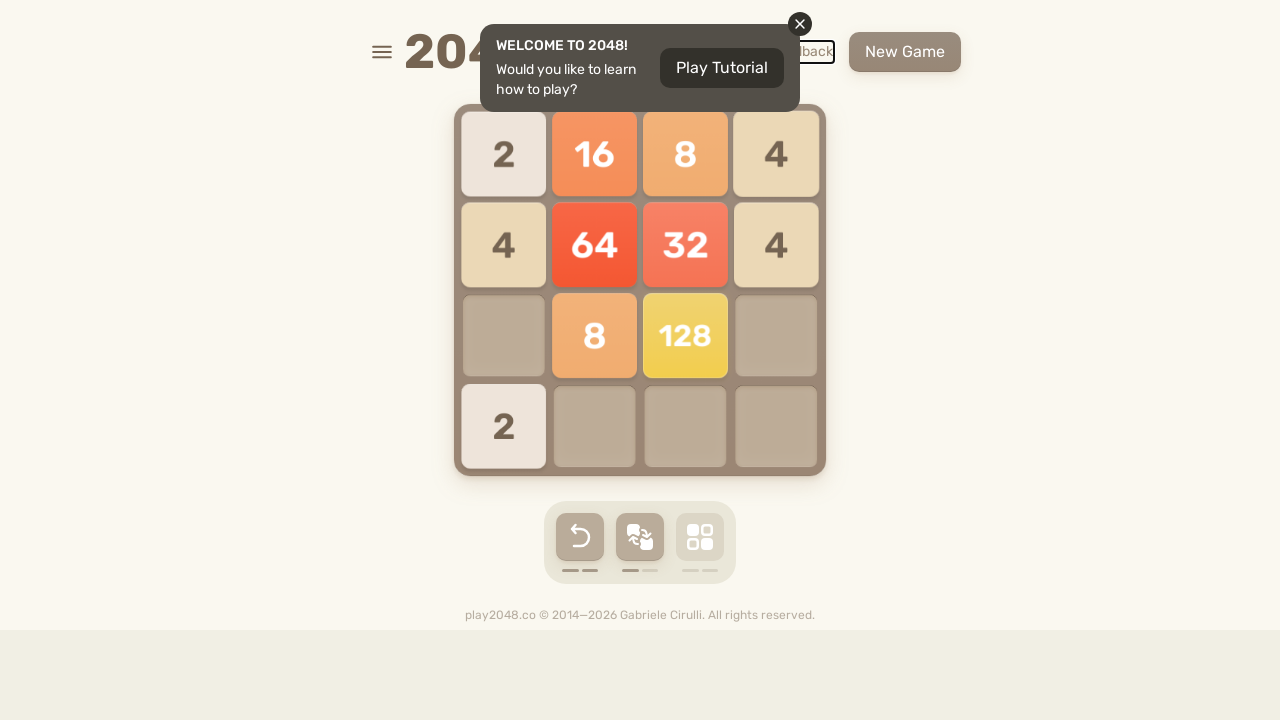

Waited 200ms between move sequences
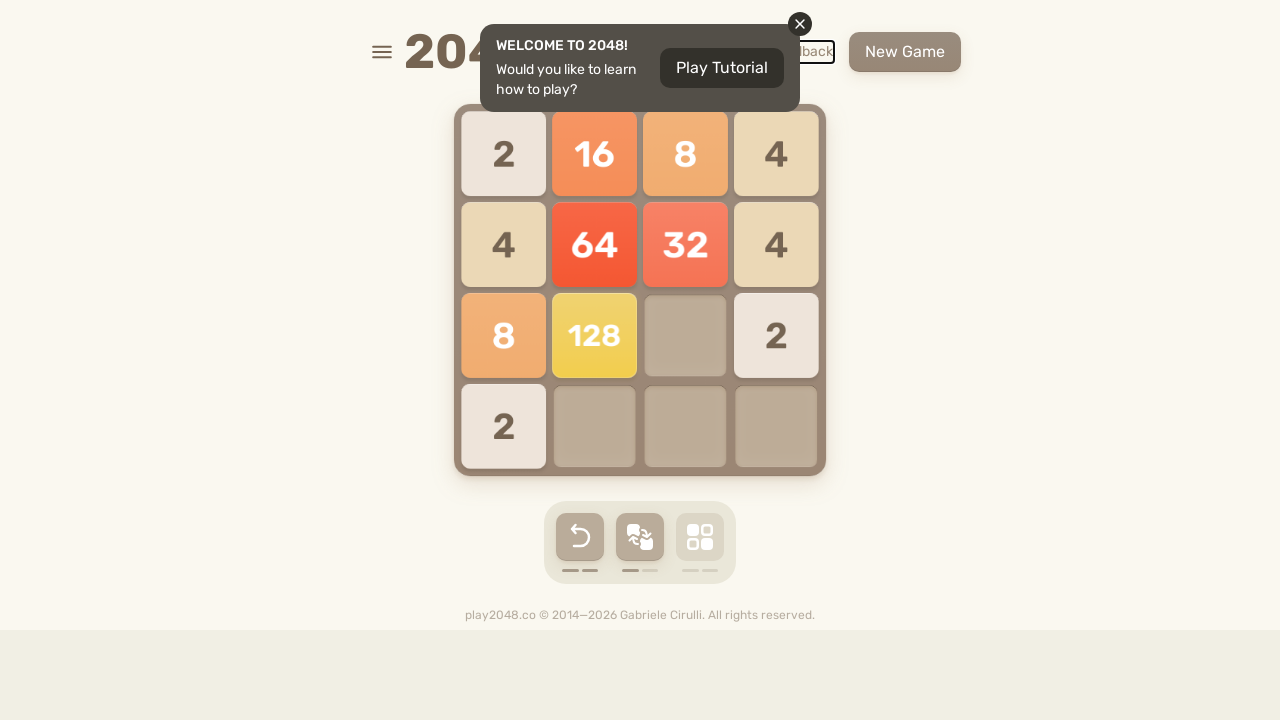

Checked if 'Try again' button is visible
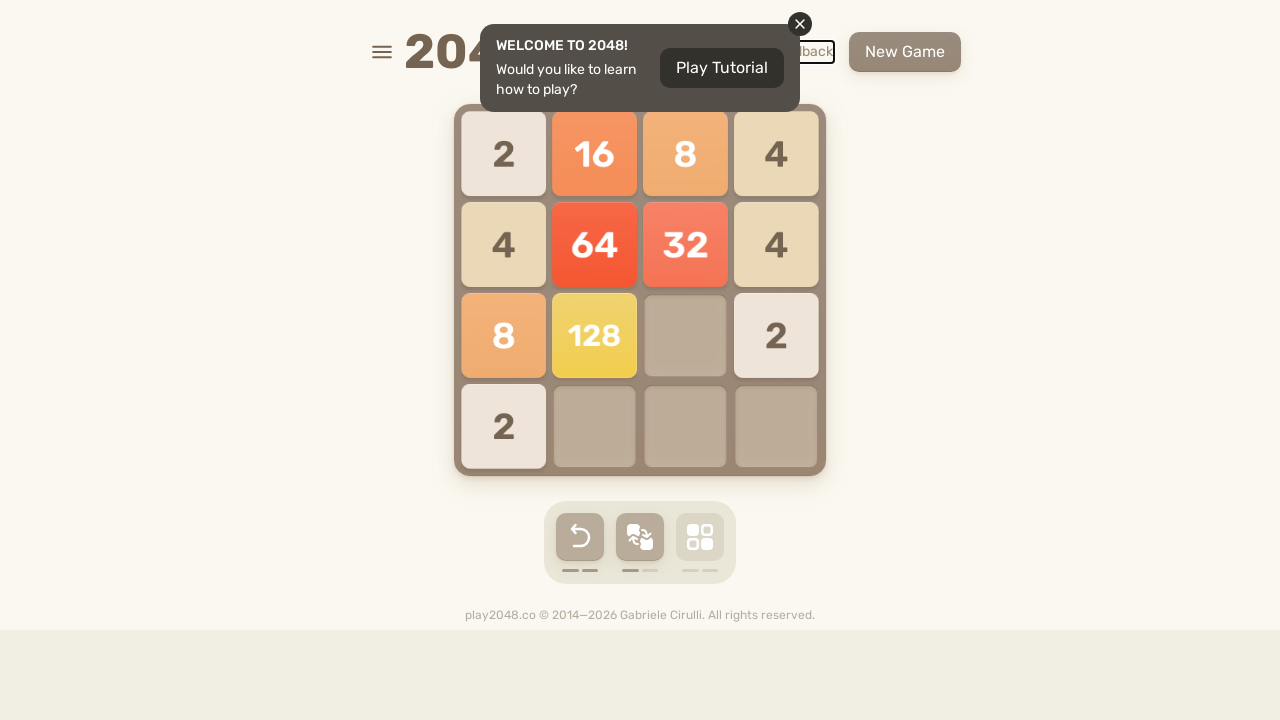

Sent ArrowDown key press
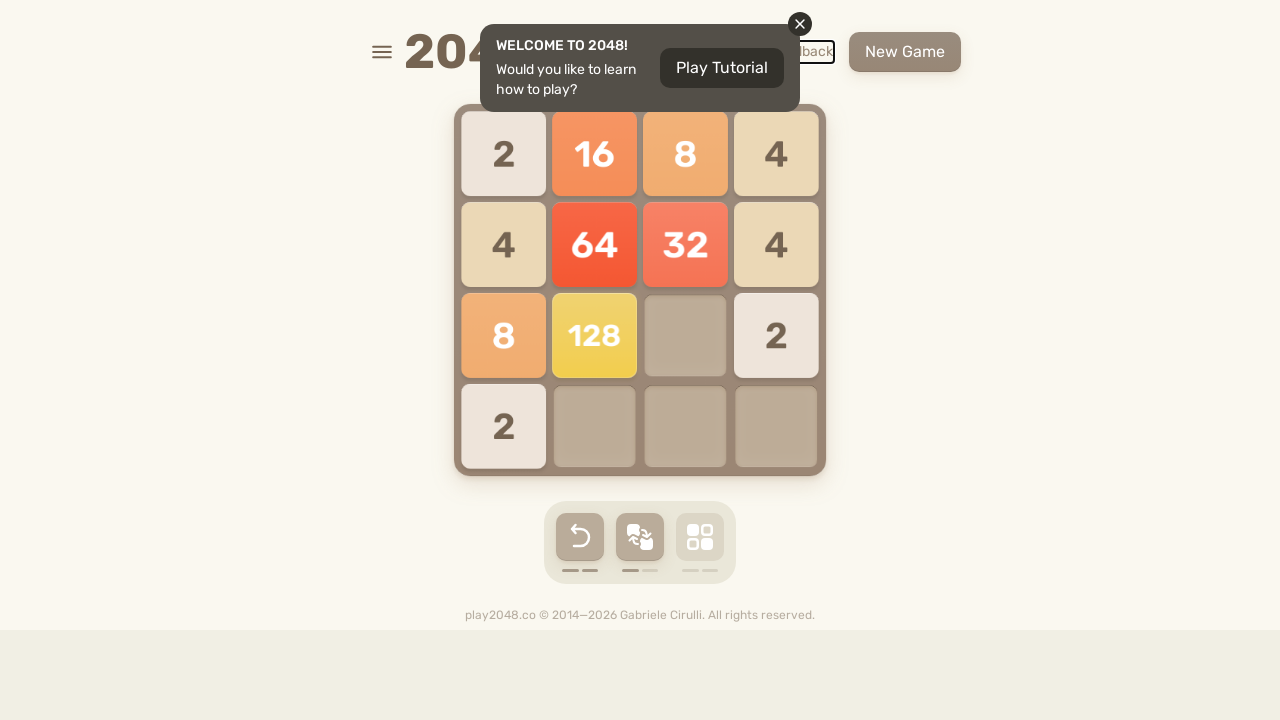

Sent ArrowRight key press
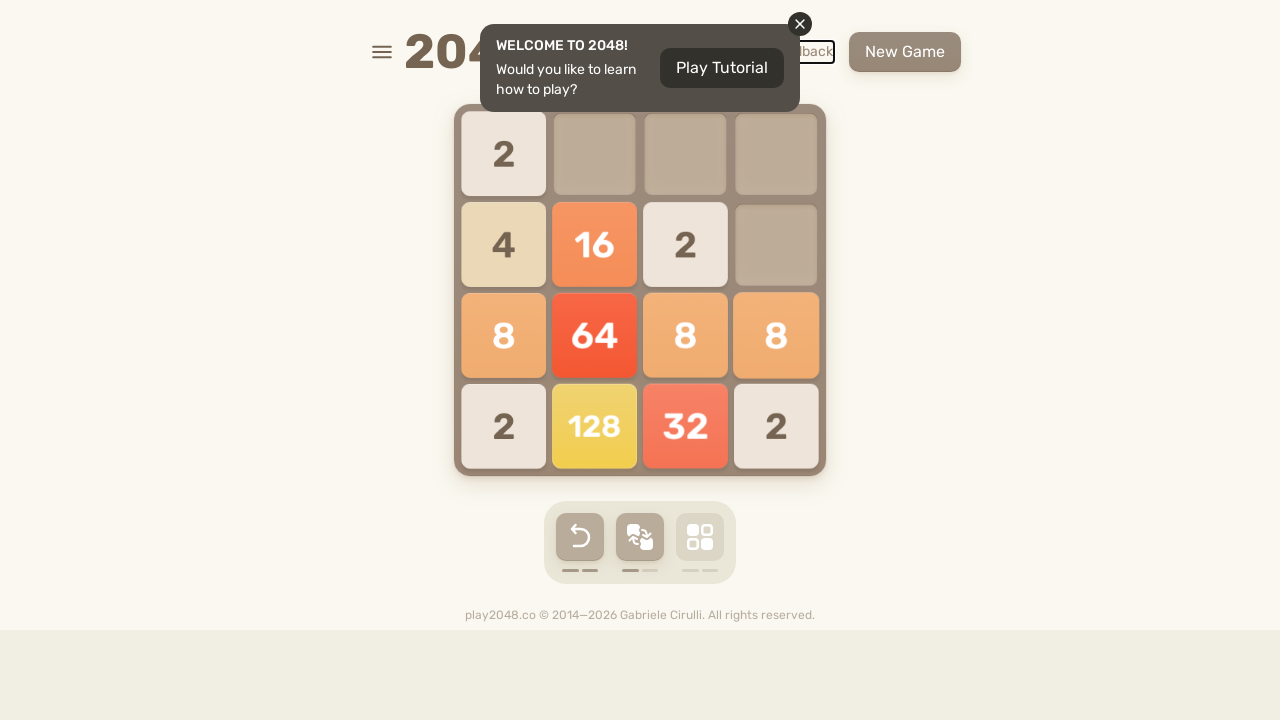

Sent ArrowUp key press
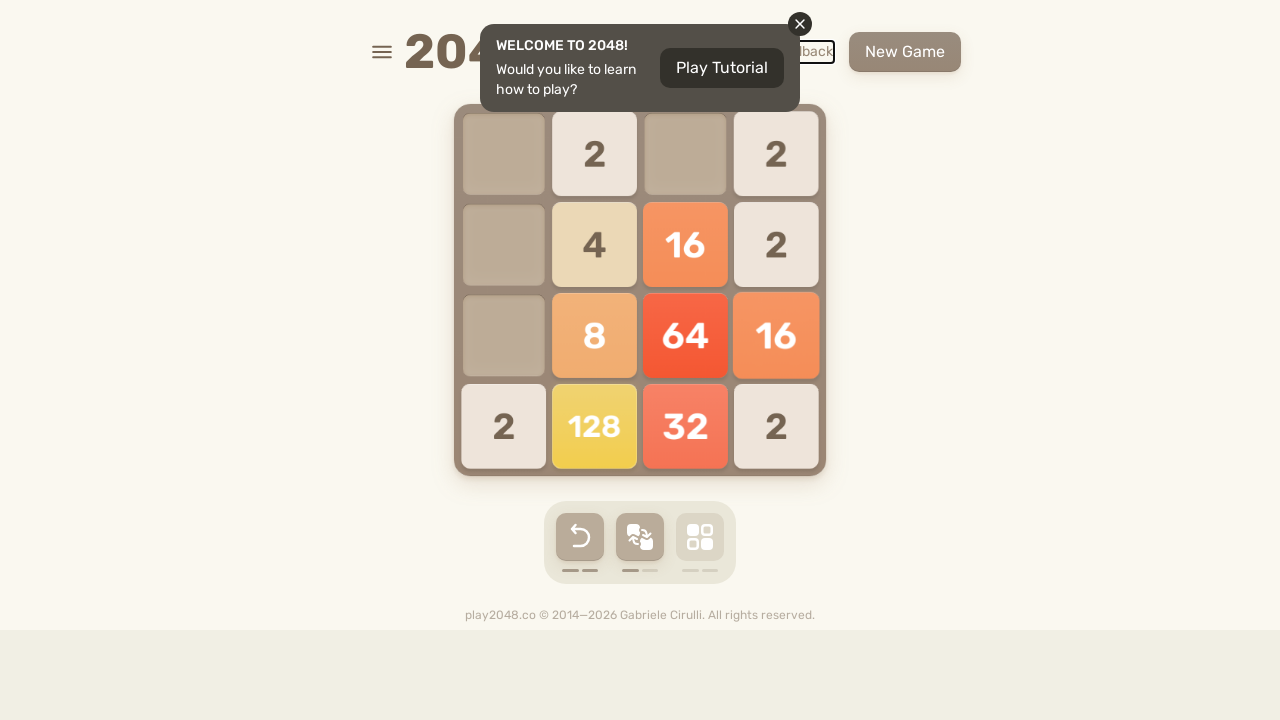

Sent ArrowLeft key press
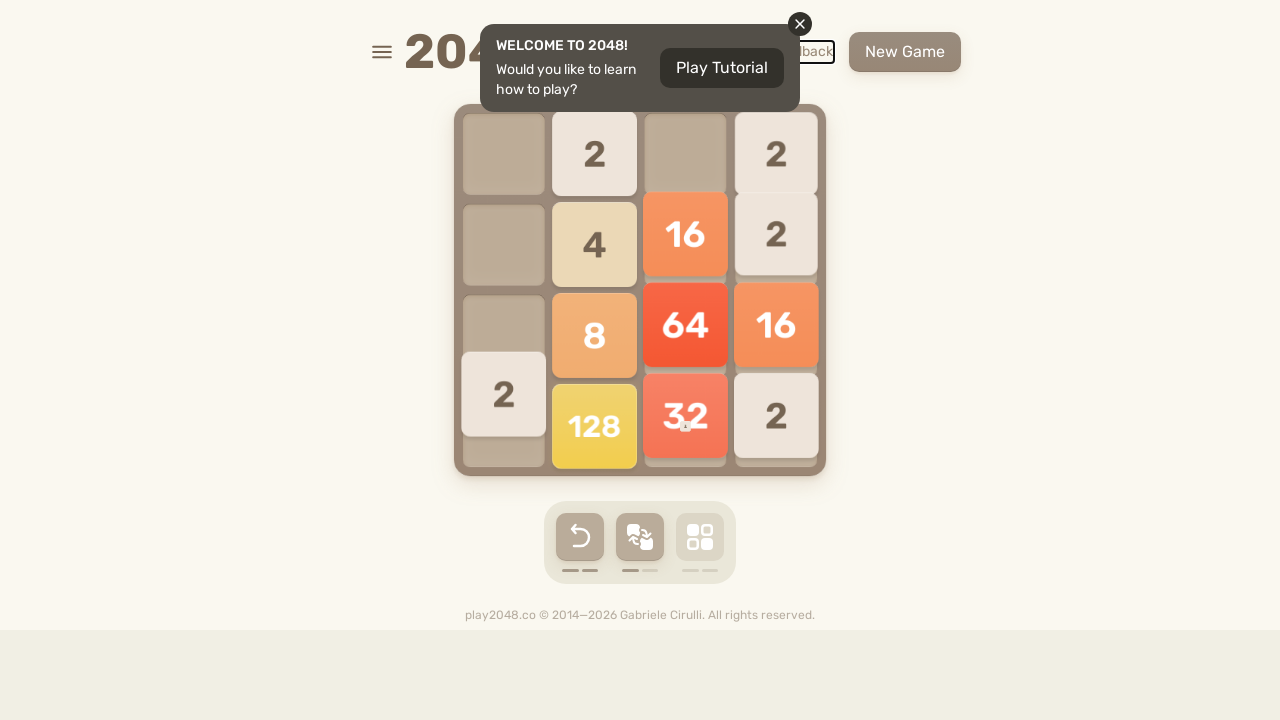

Waited 200ms between move sequences
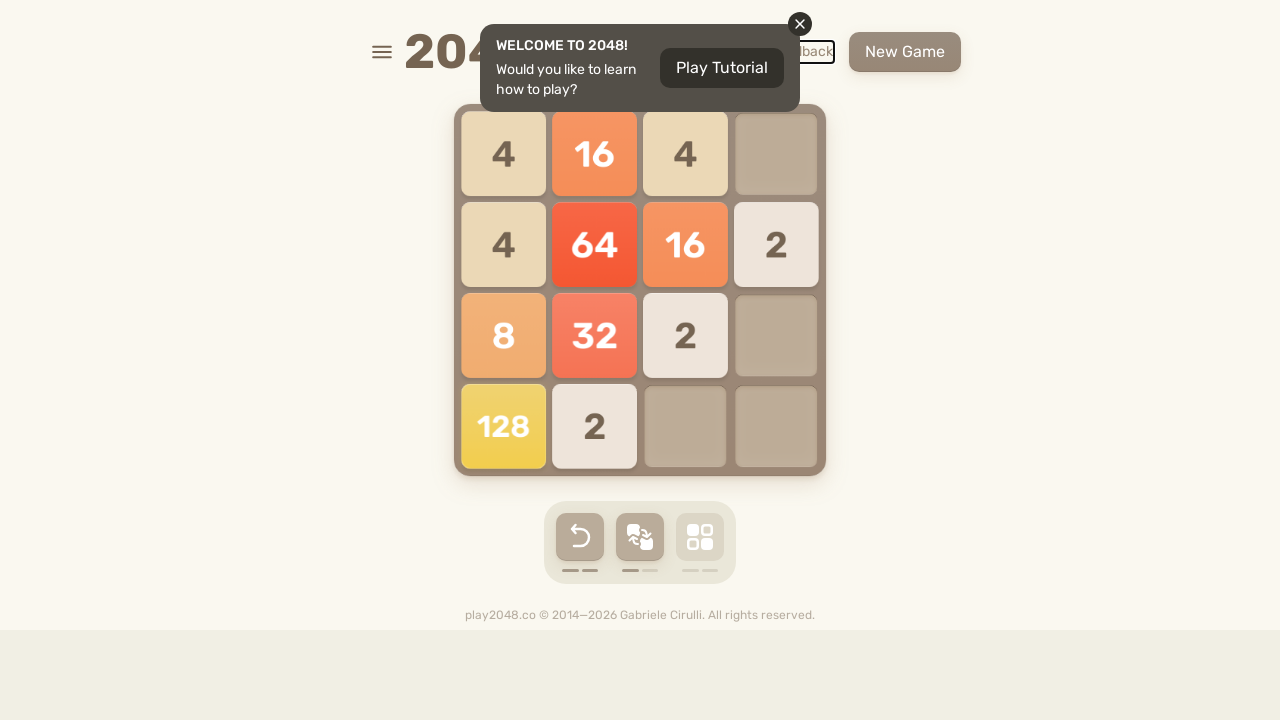

Checked if 'Try again' button is visible
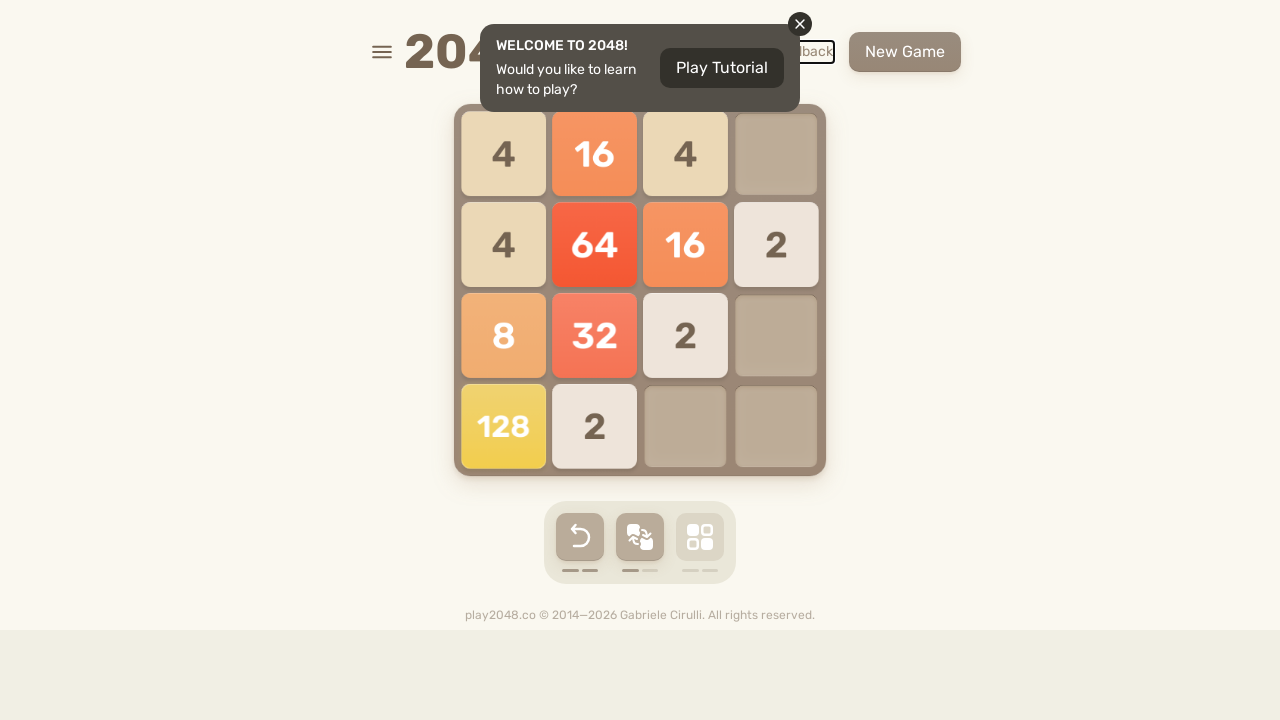

Sent ArrowDown key press
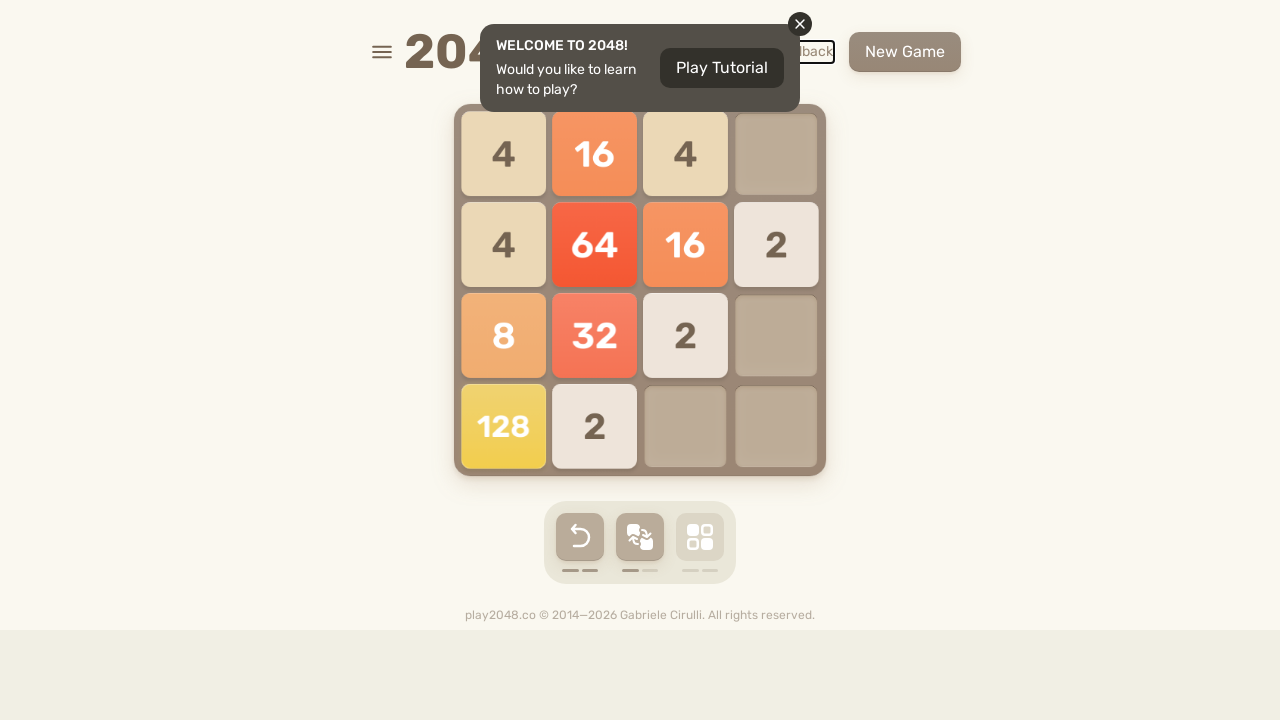

Sent ArrowRight key press
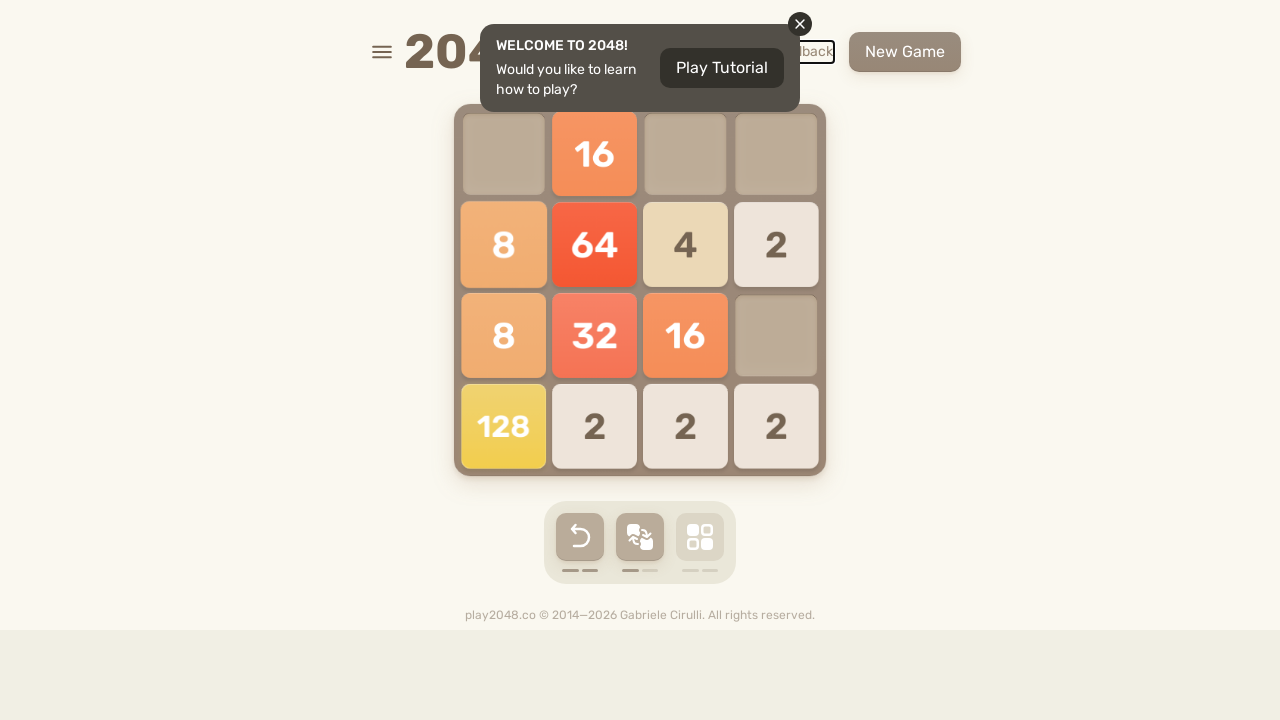

Sent ArrowUp key press
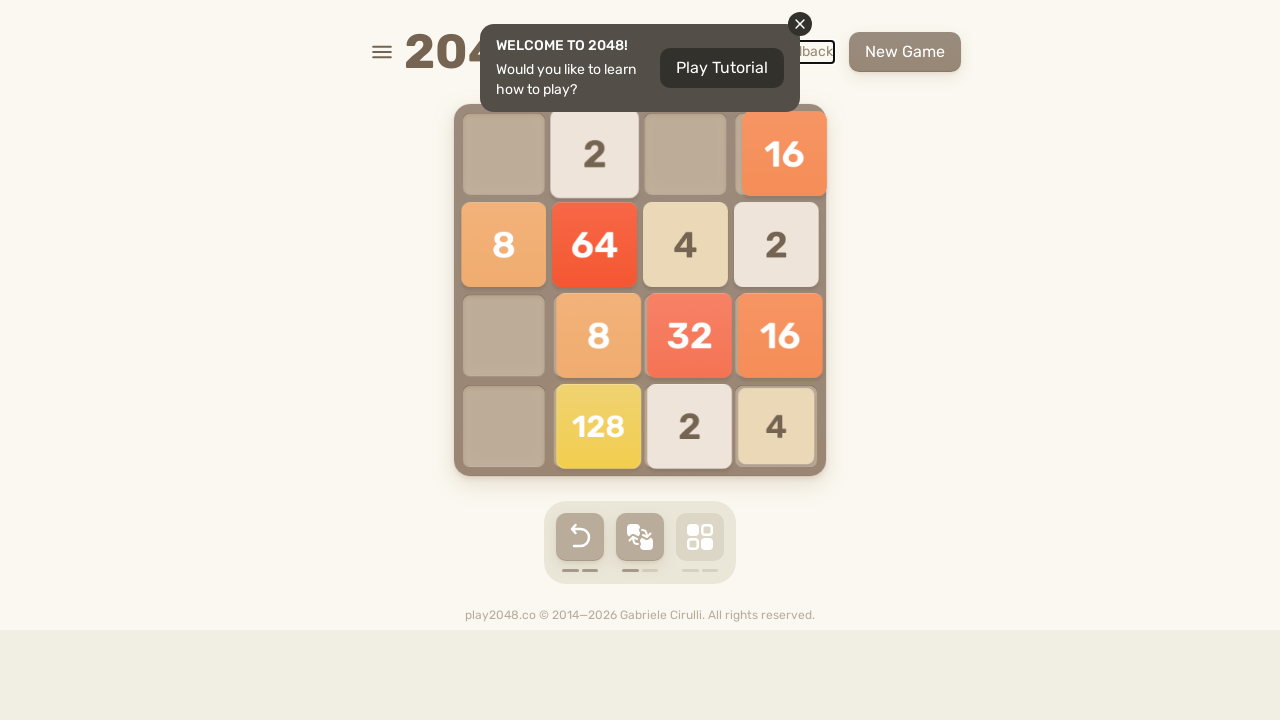

Sent ArrowLeft key press
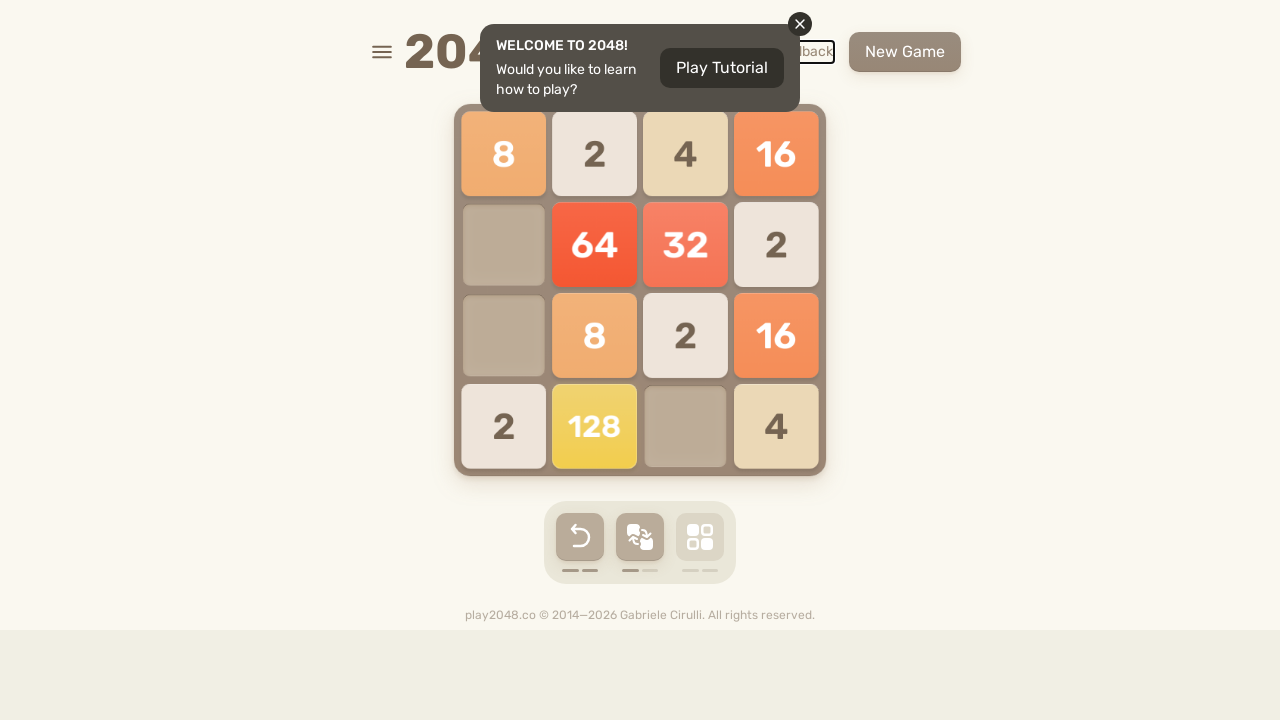

Waited 200ms between move sequences
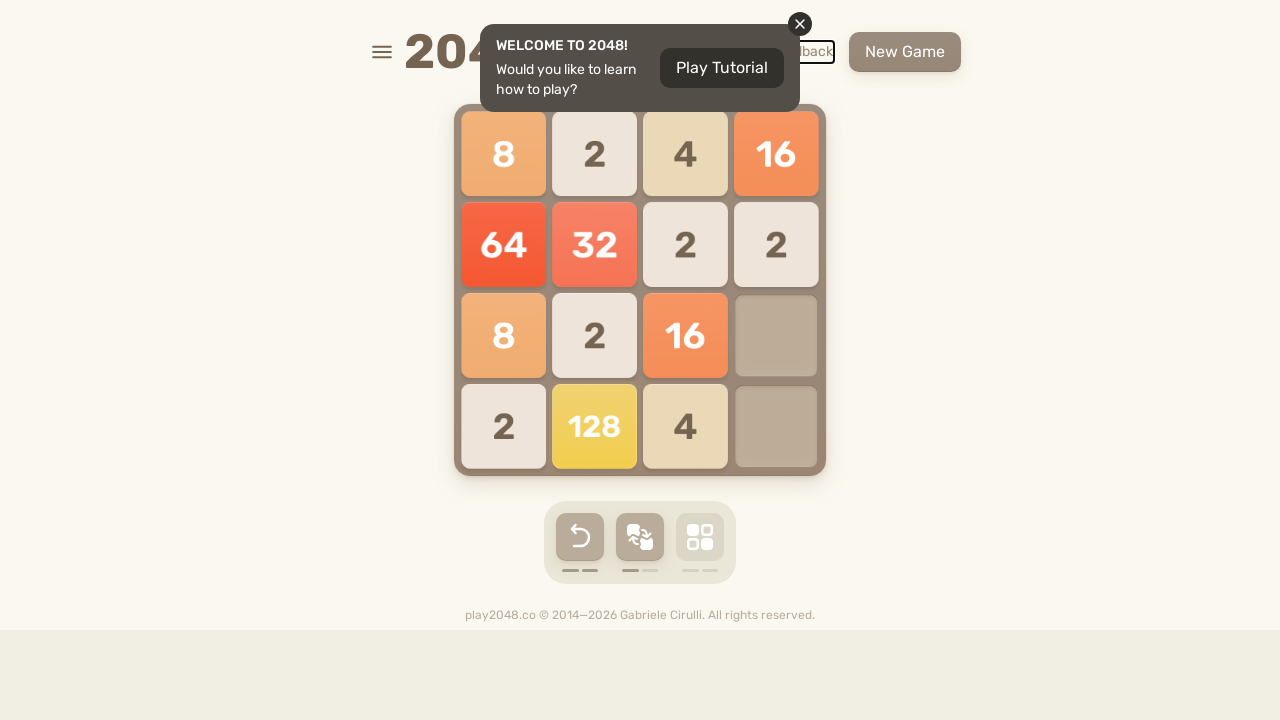

Checked if 'Try again' button is visible
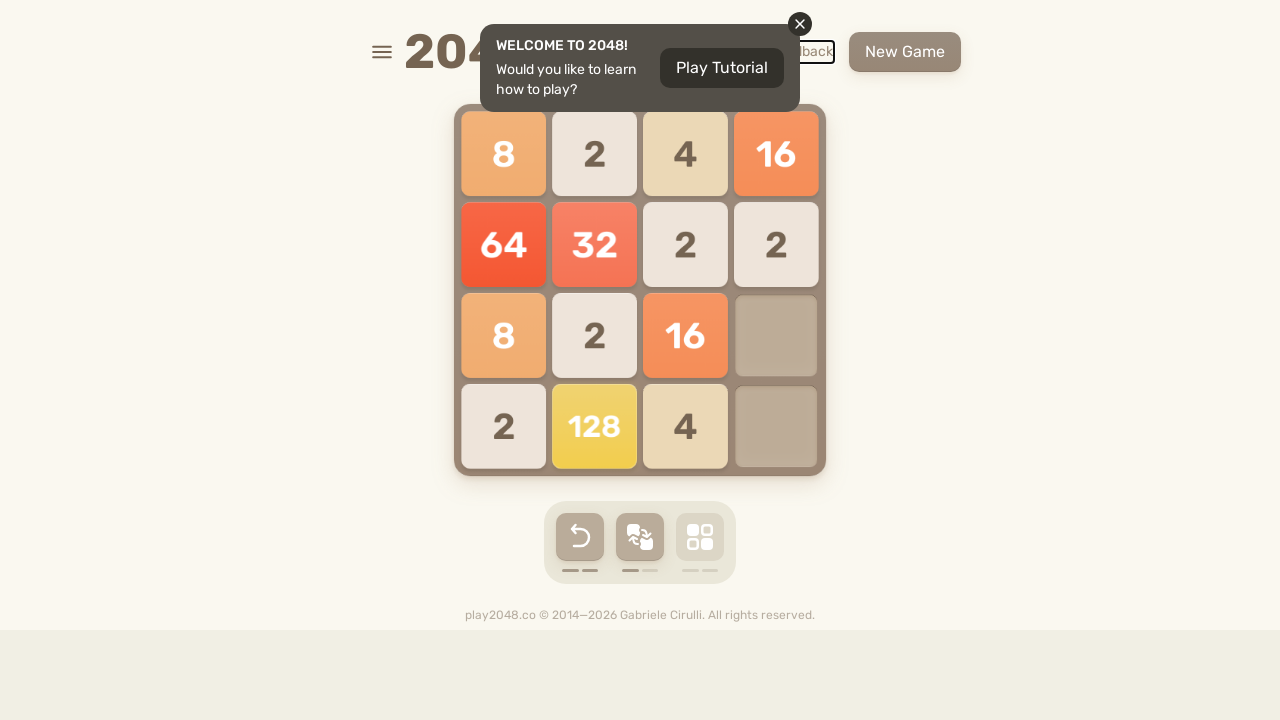

Sent ArrowDown key press
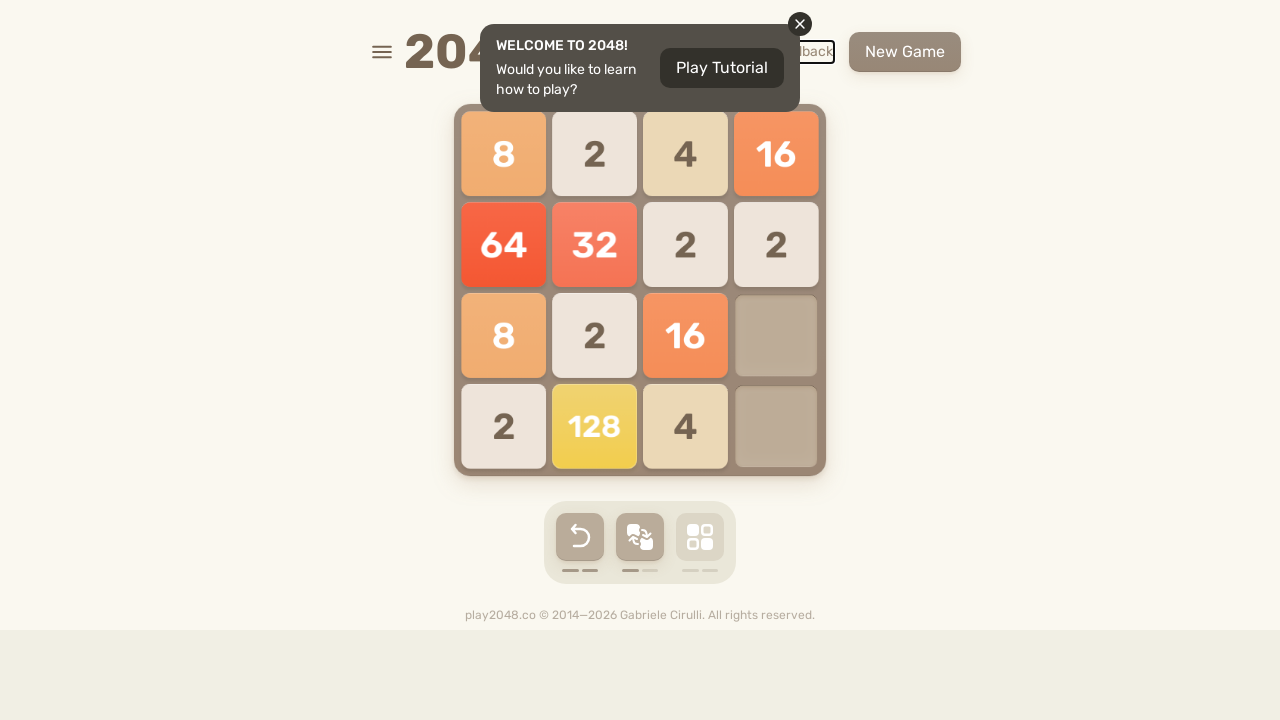

Sent ArrowRight key press
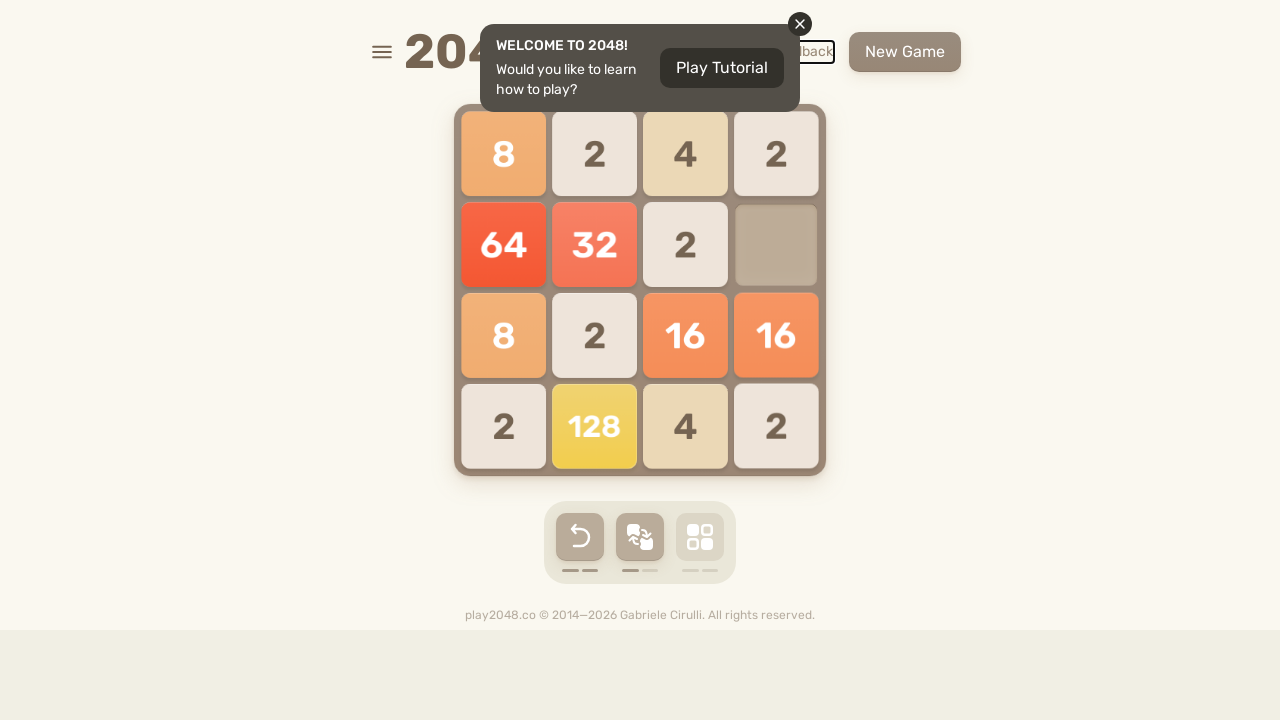

Sent ArrowUp key press
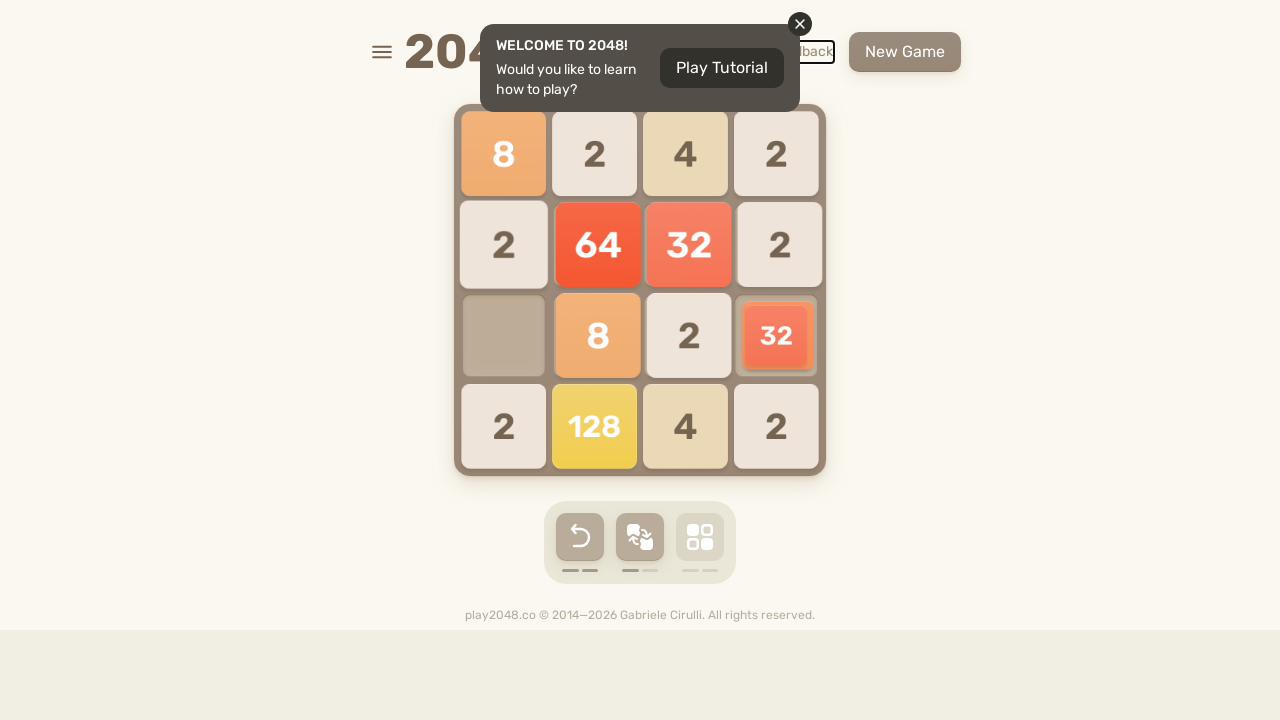

Sent ArrowLeft key press
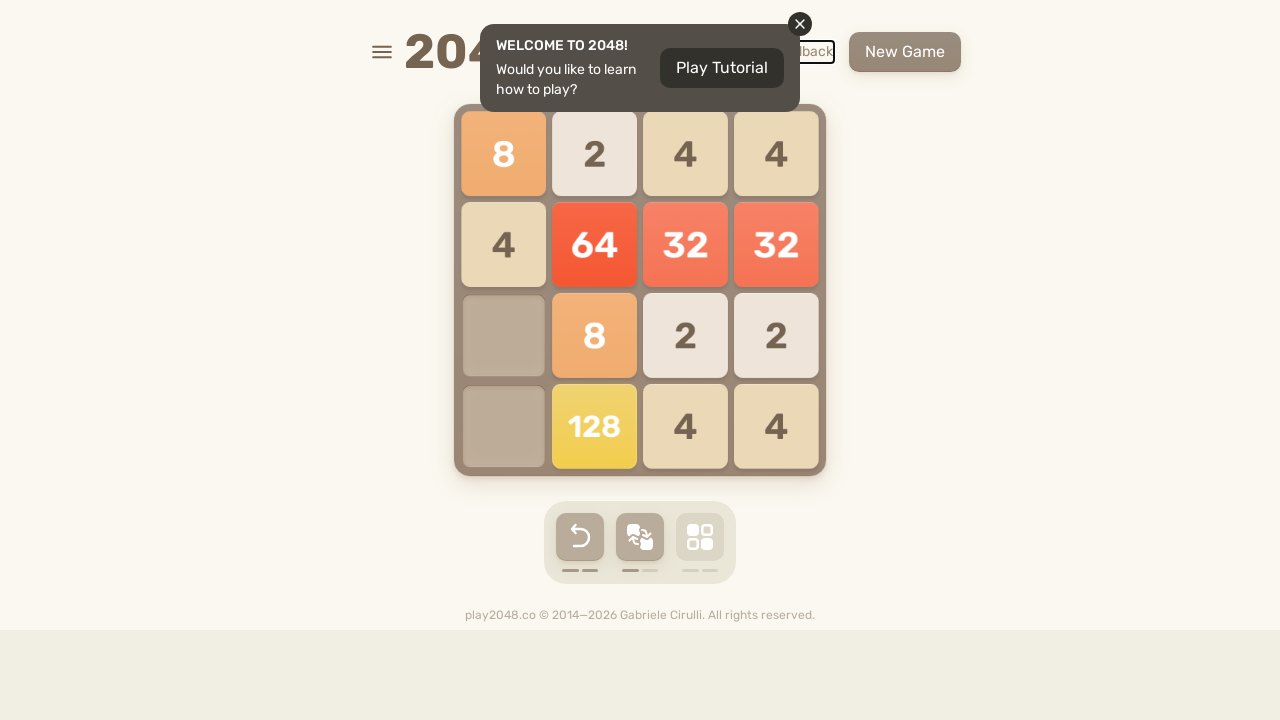

Waited 200ms between move sequences
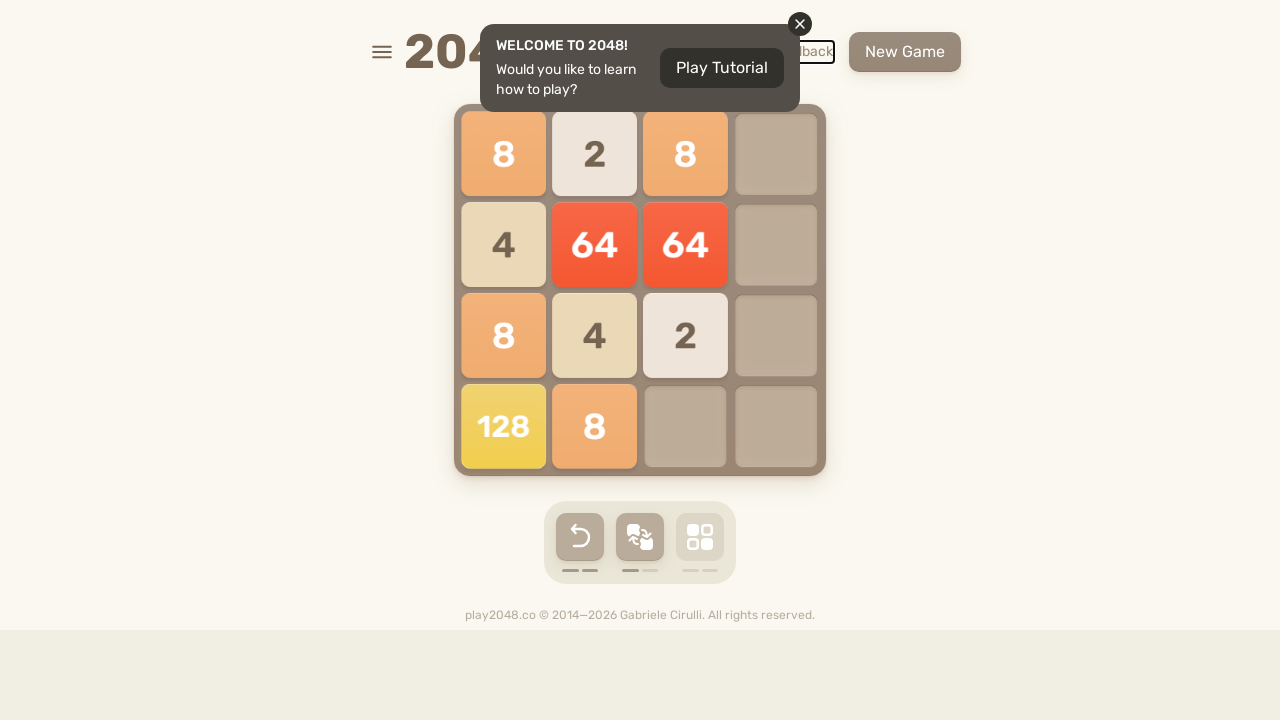

Checked if 'Try again' button is visible
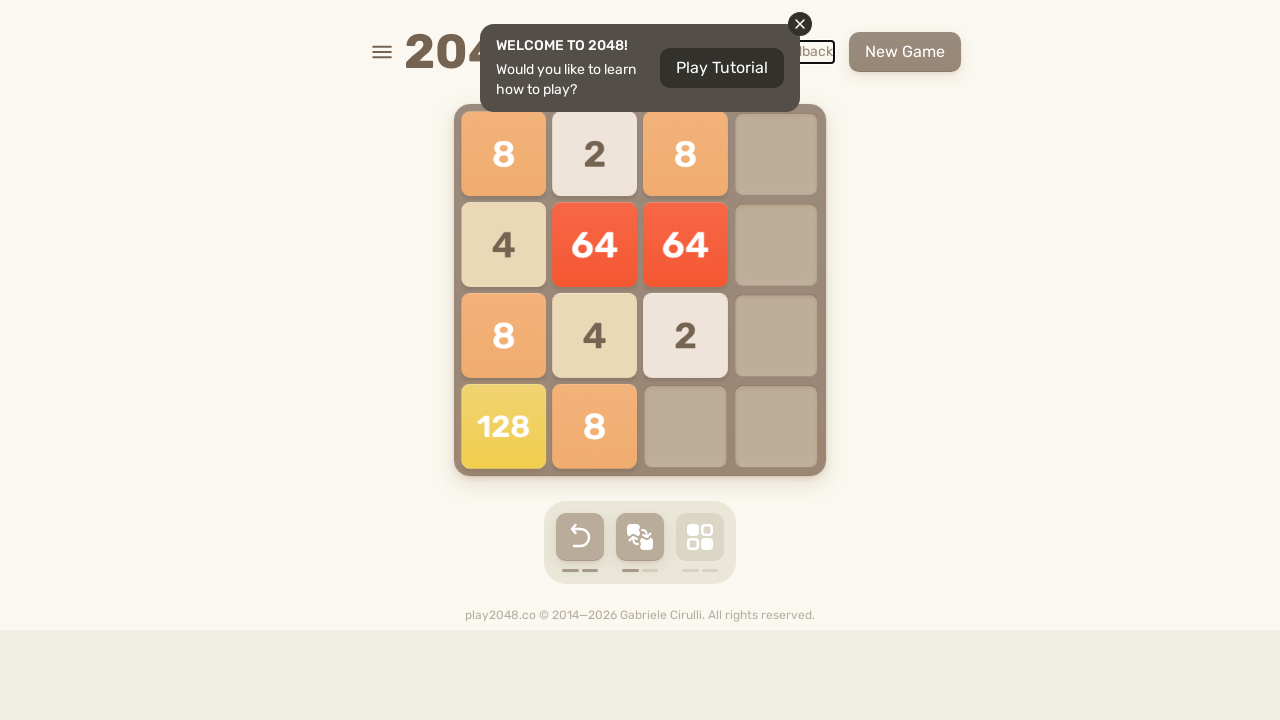

Sent ArrowDown key press
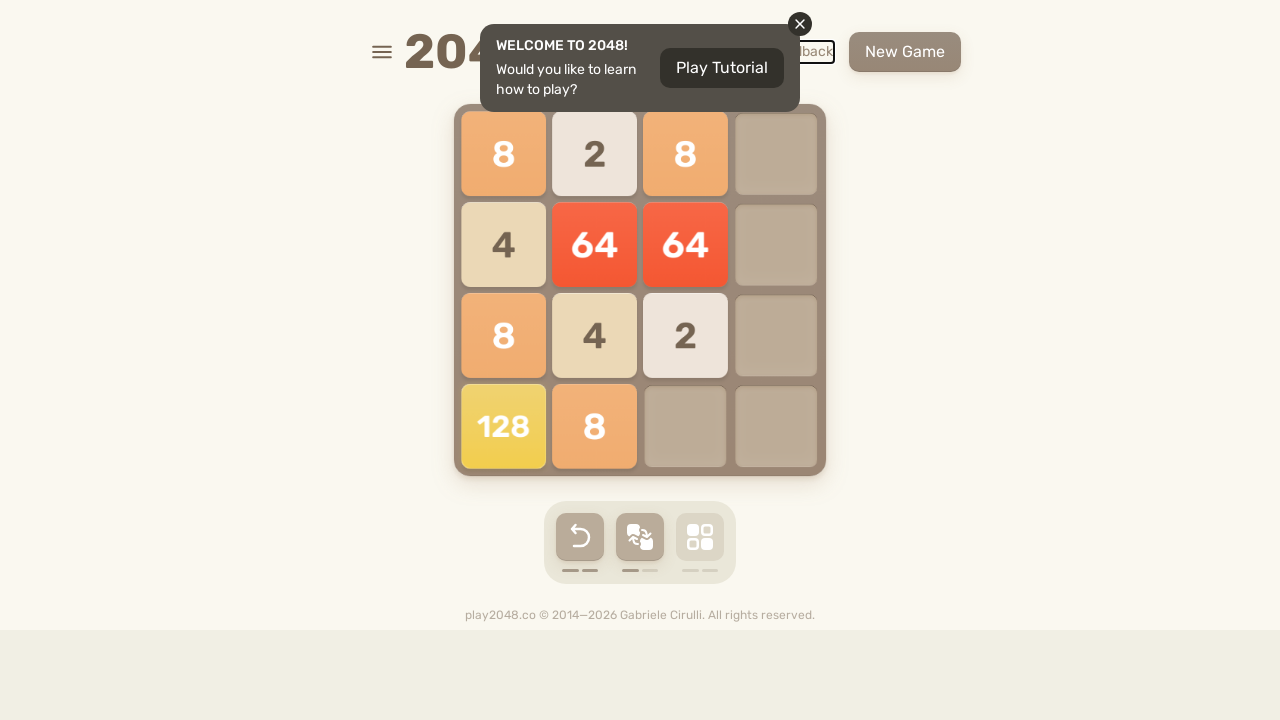

Sent ArrowRight key press
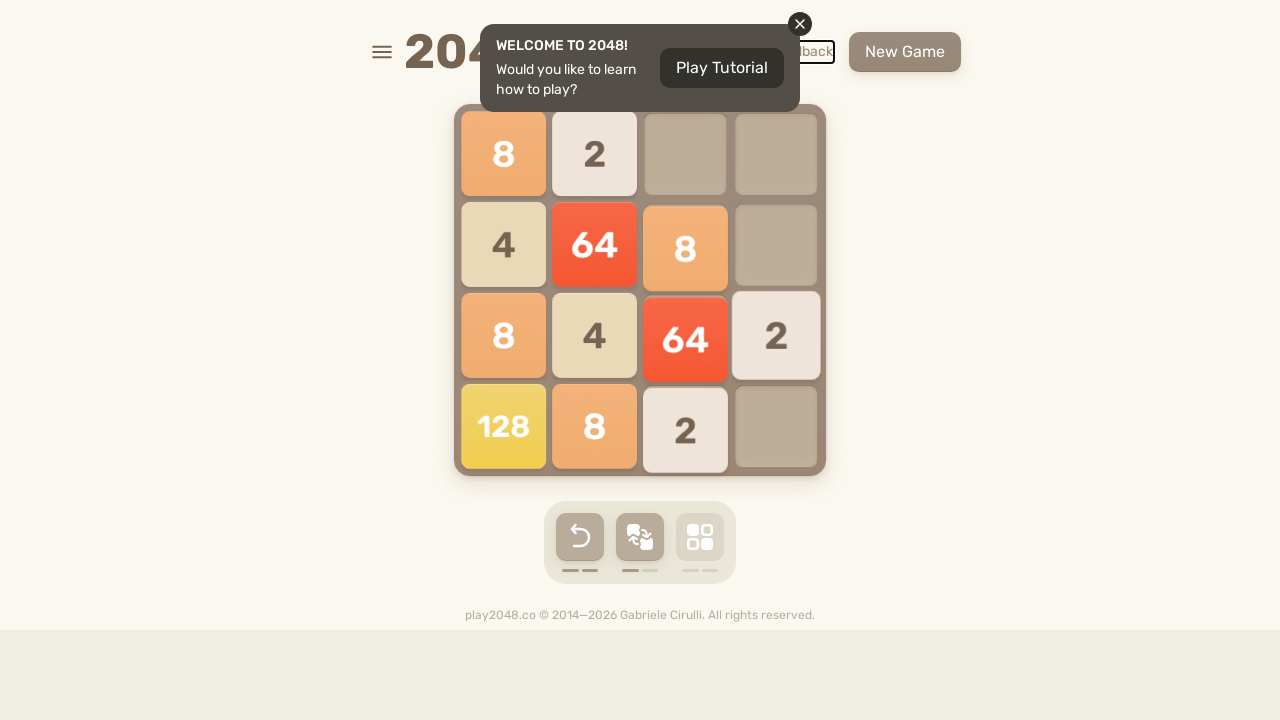

Sent ArrowUp key press
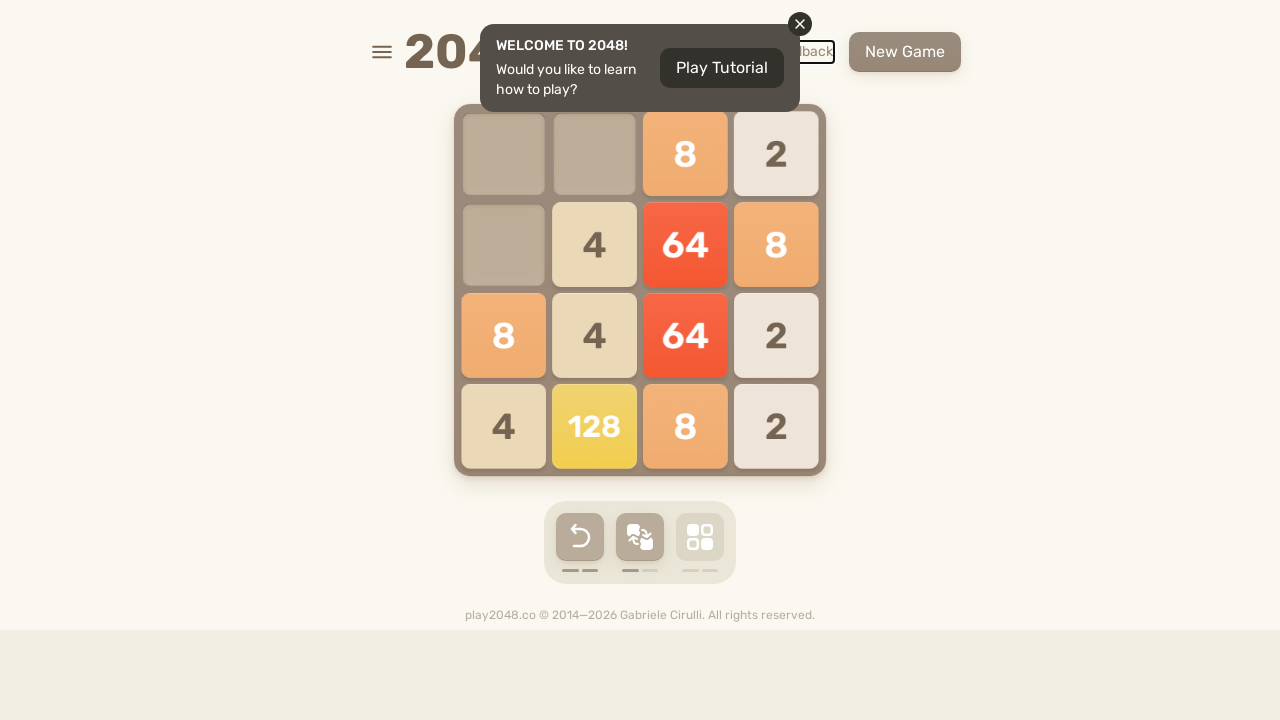

Sent ArrowLeft key press
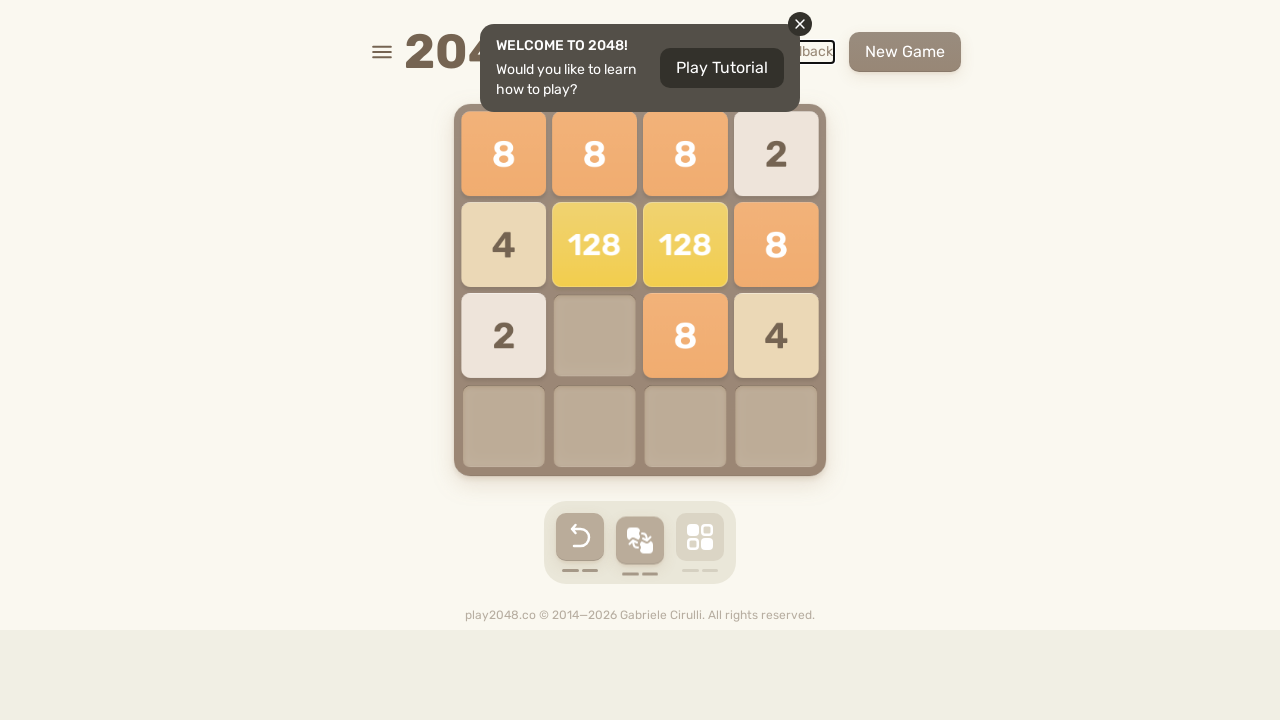

Waited 200ms between move sequences
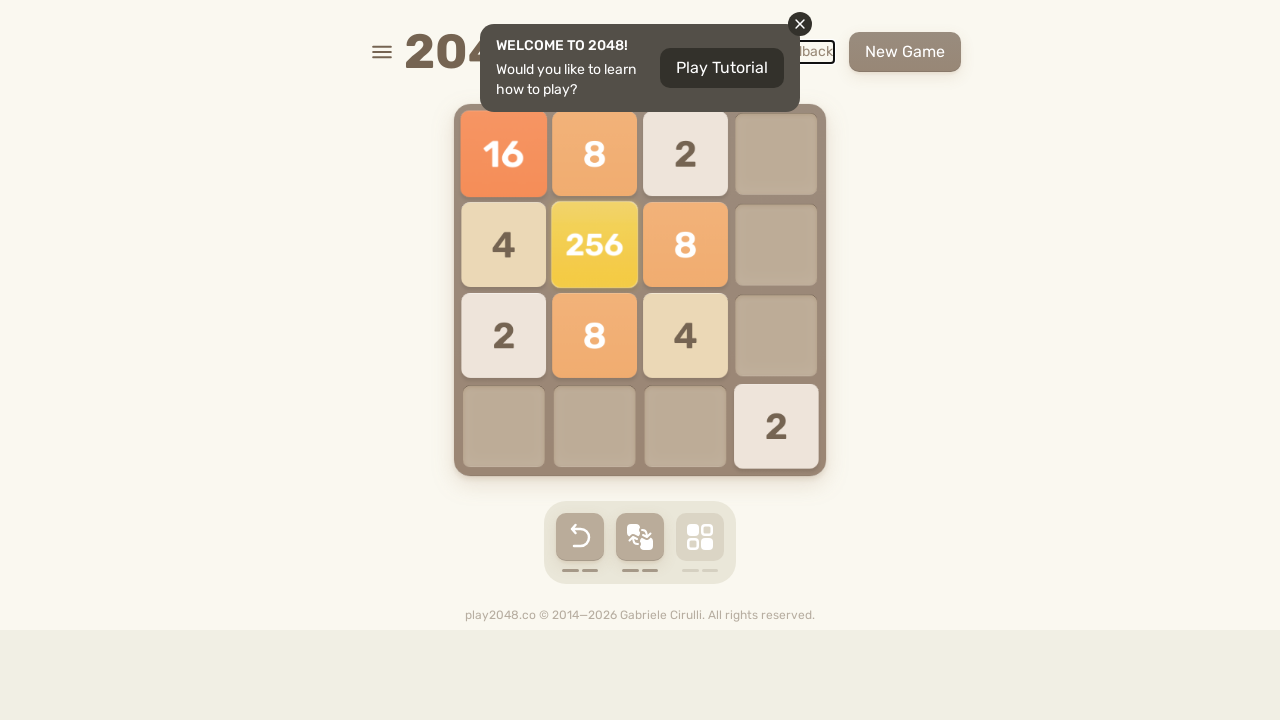

Checked if 'Try again' button is visible
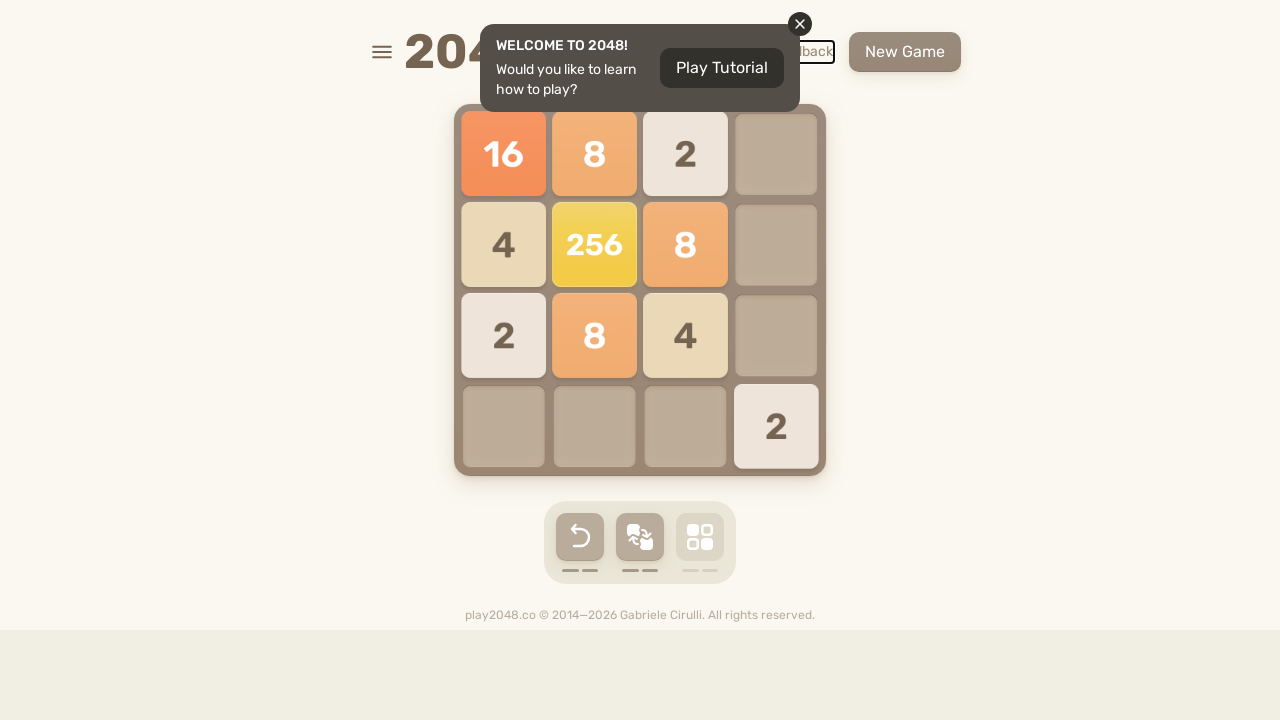

Sent ArrowDown key press
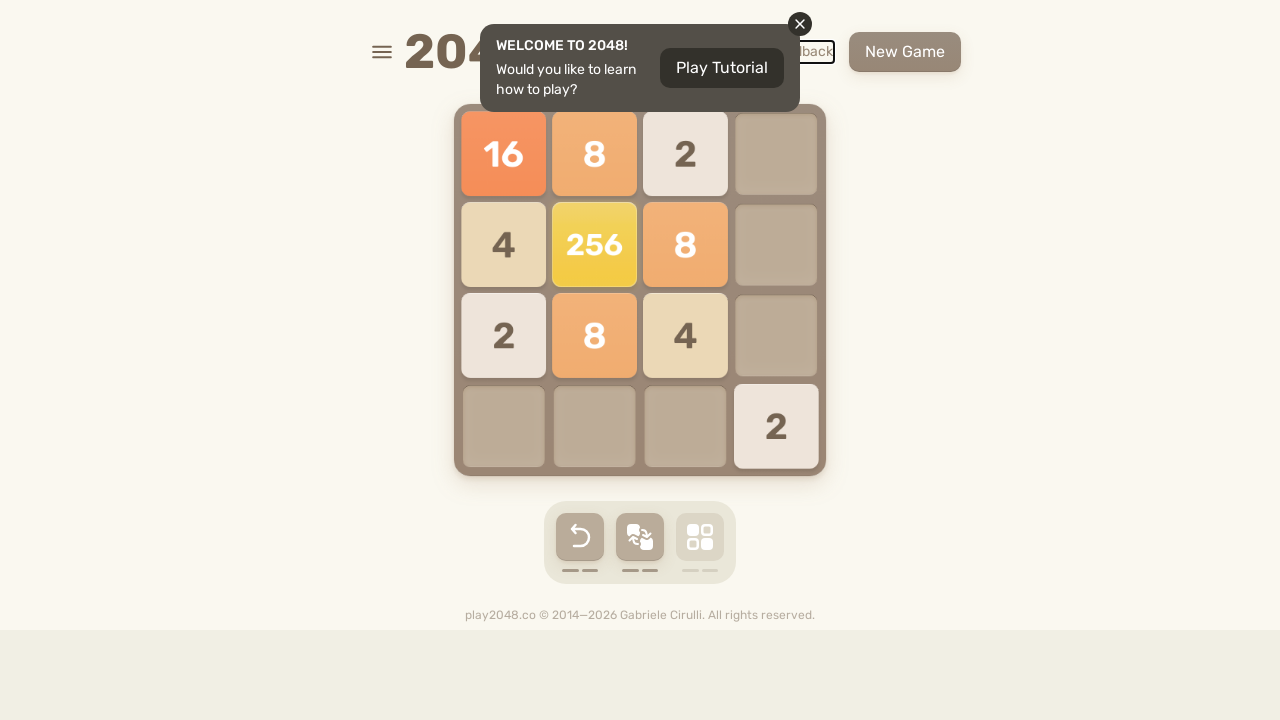

Sent ArrowRight key press
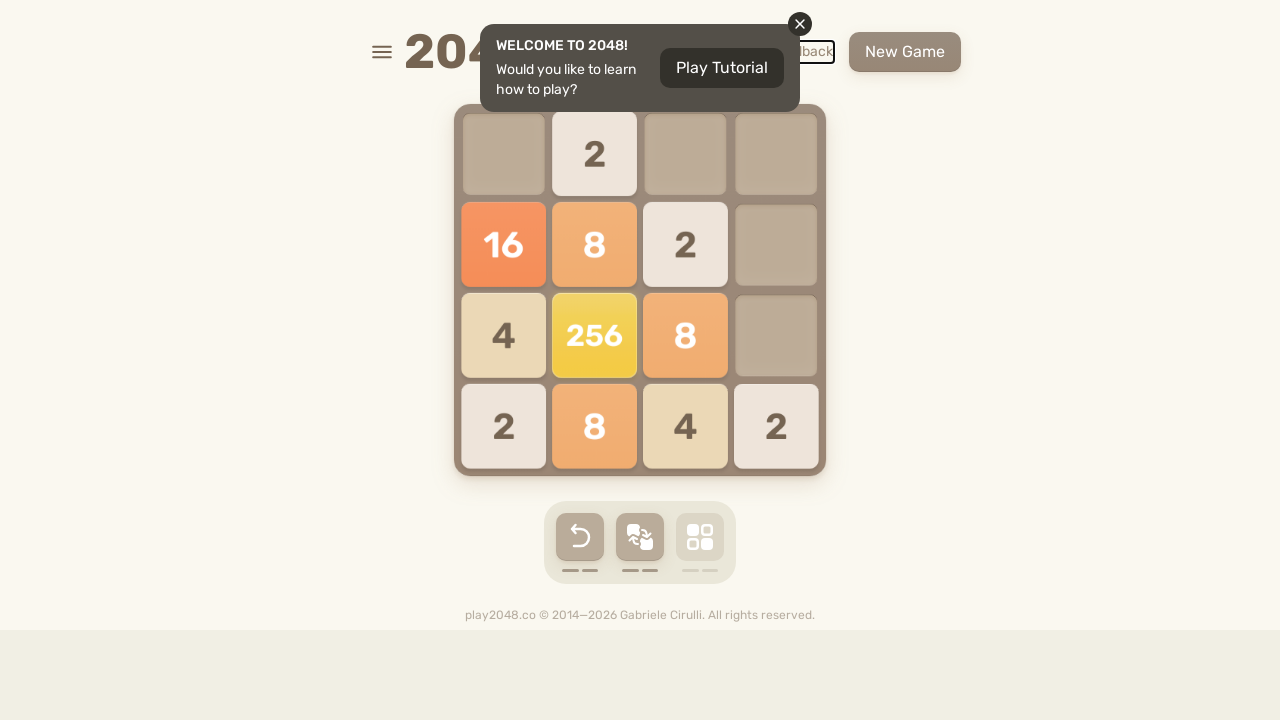

Sent ArrowUp key press
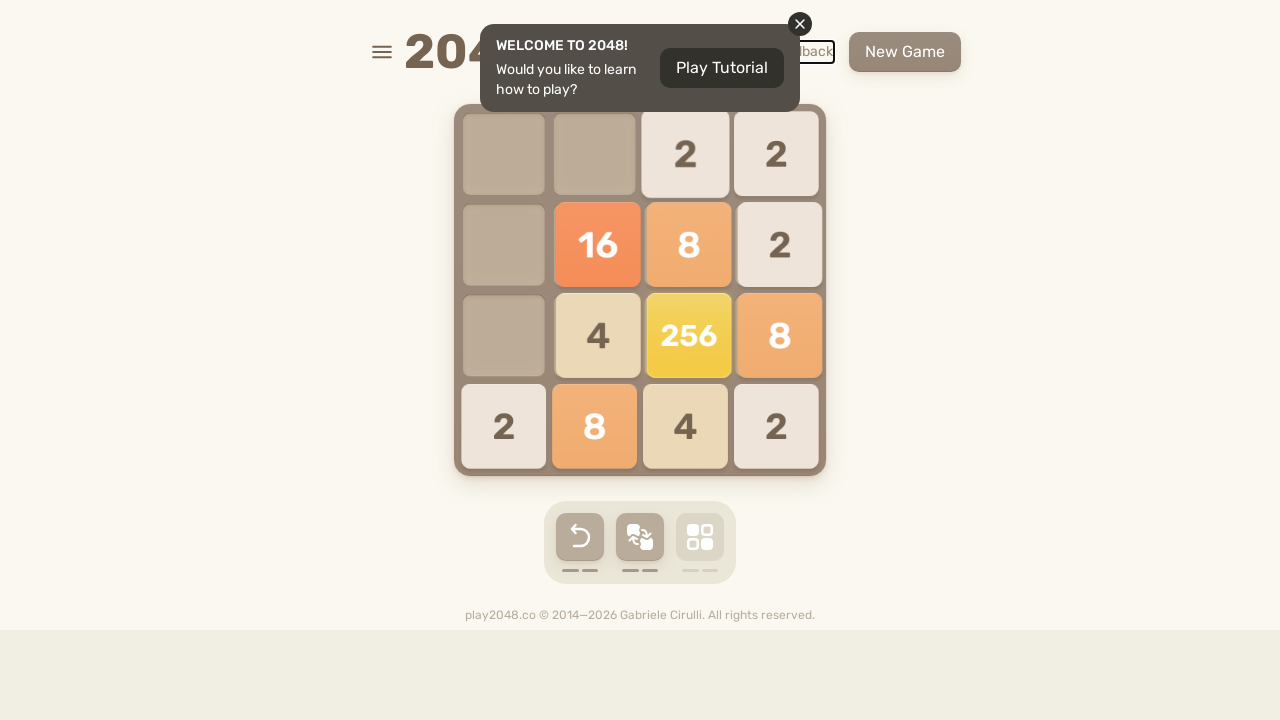

Sent ArrowLeft key press
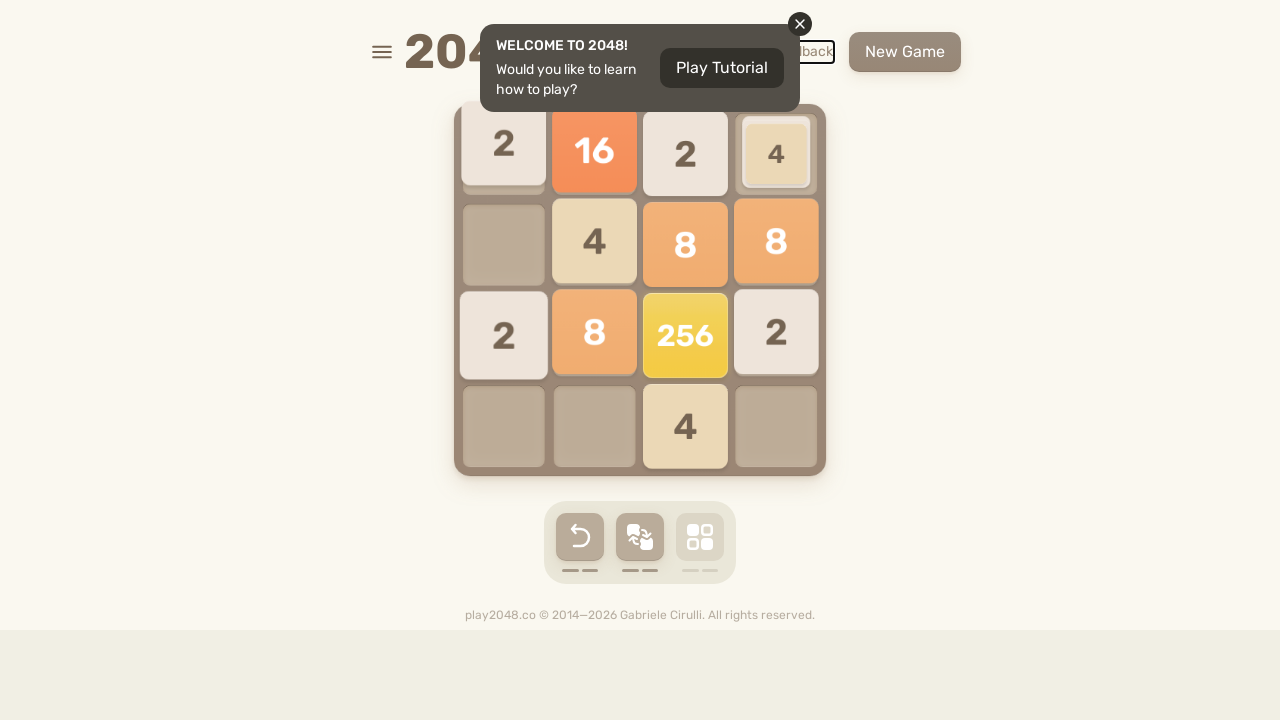

Waited 200ms between move sequences
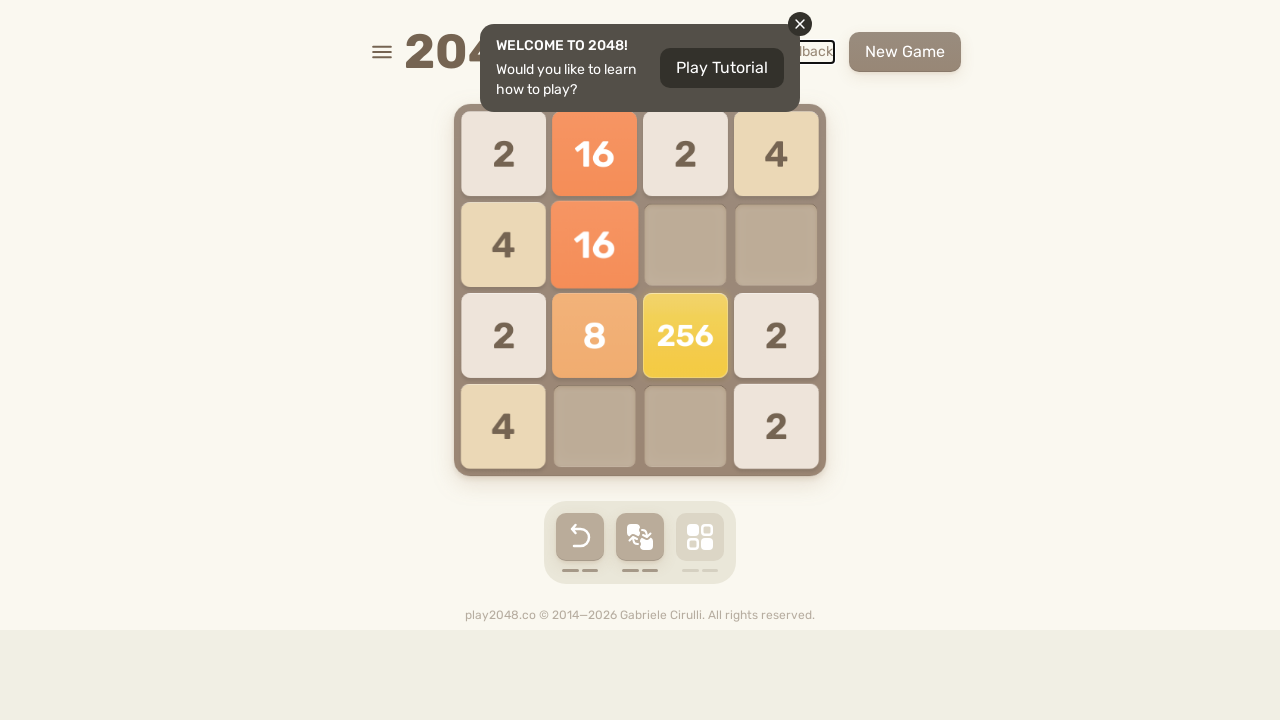

Checked if 'Try again' button is visible
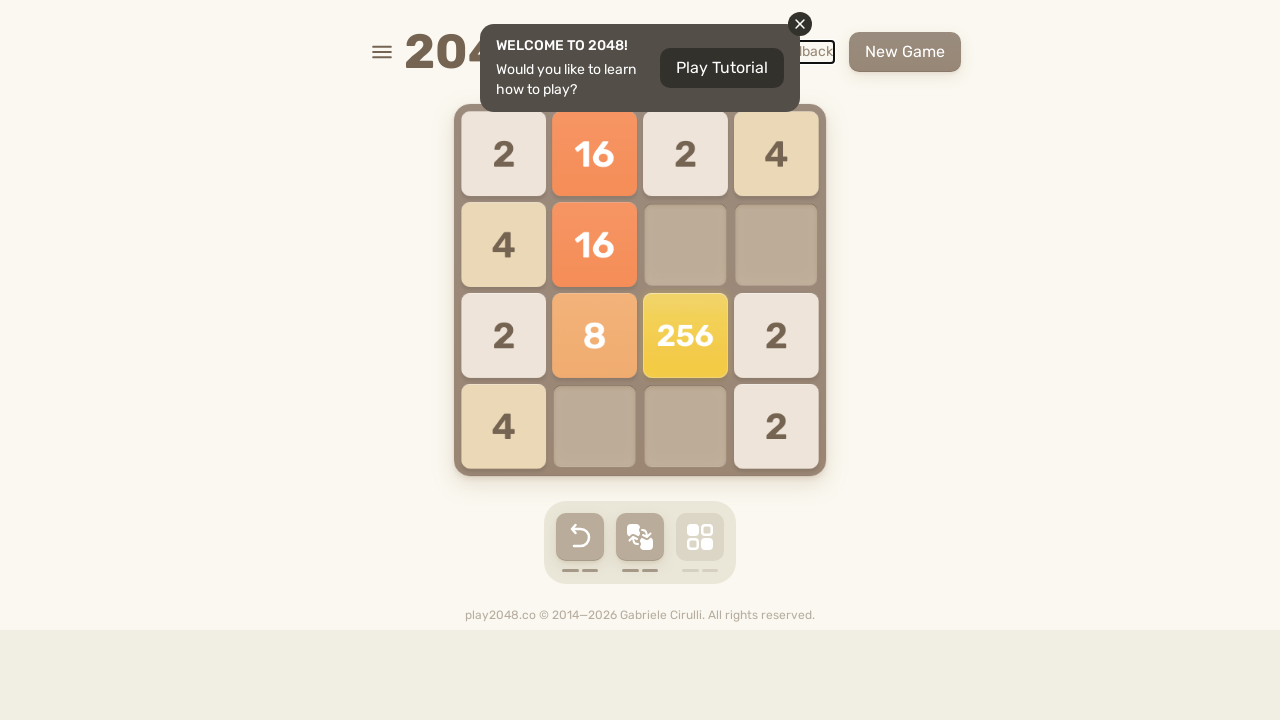

Sent ArrowDown key press
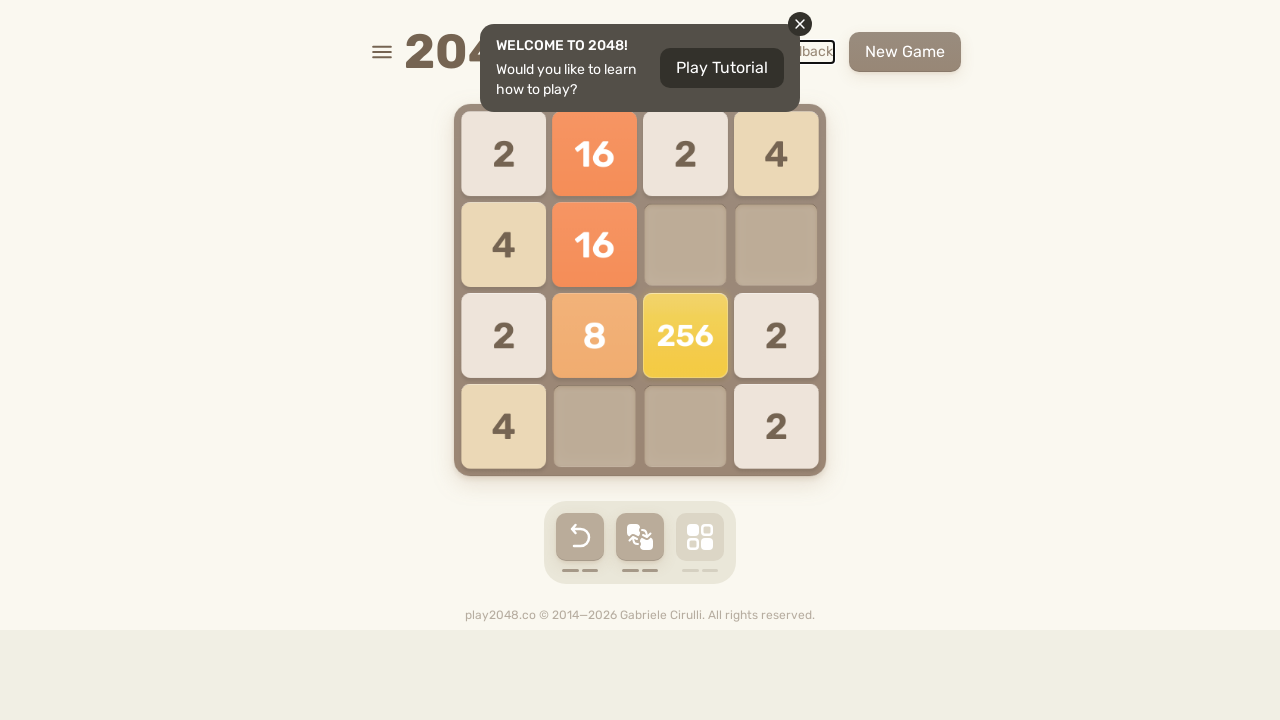

Sent ArrowRight key press
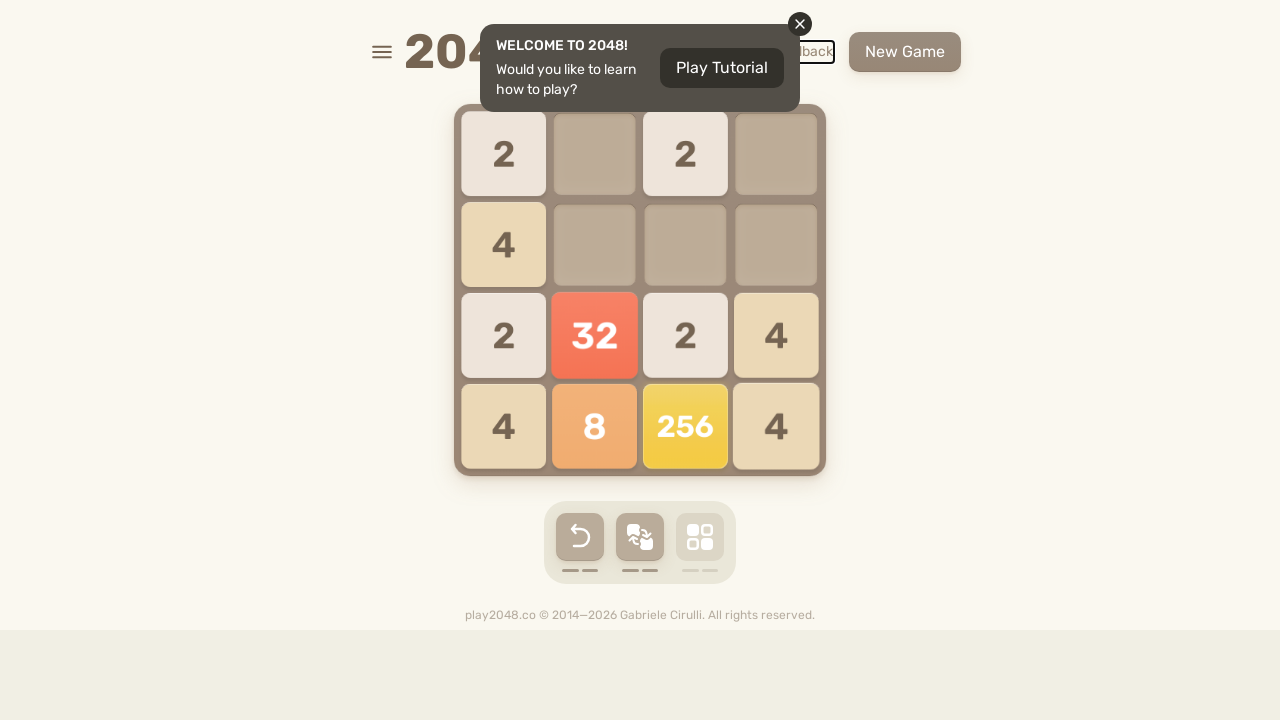

Sent ArrowUp key press
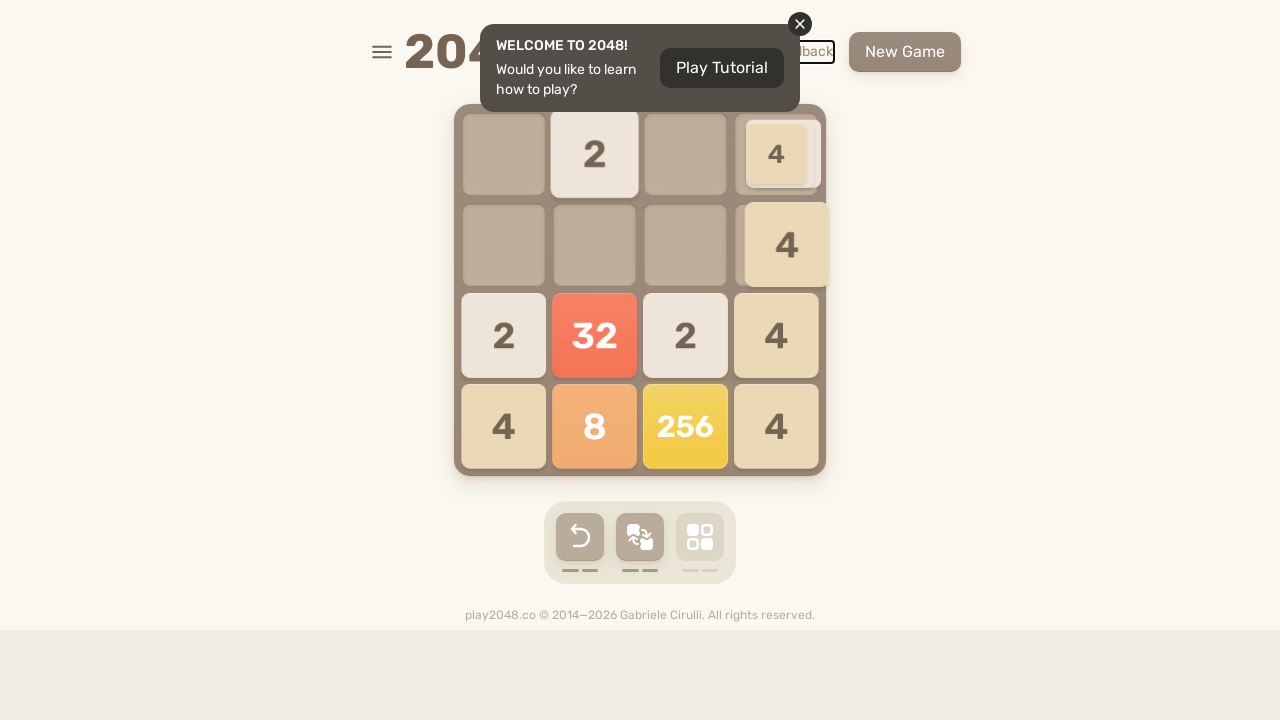

Sent ArrowLeft key press
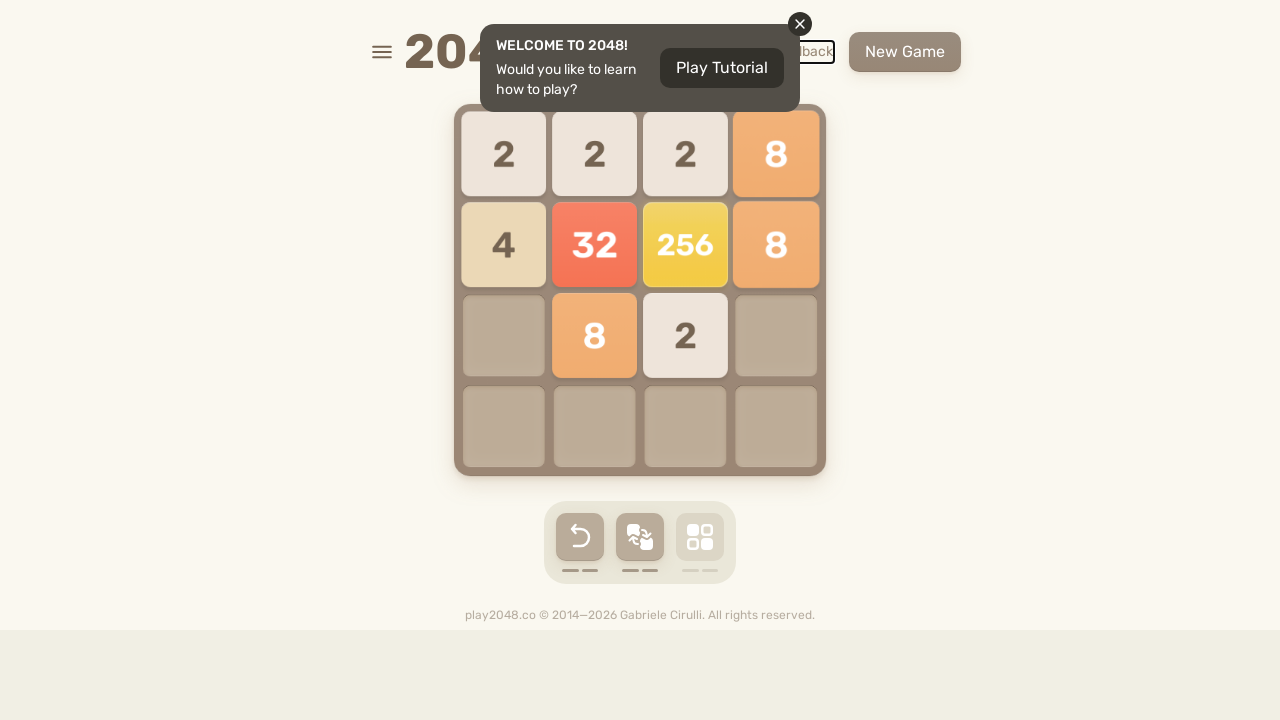

Waited 200ms between move sequences
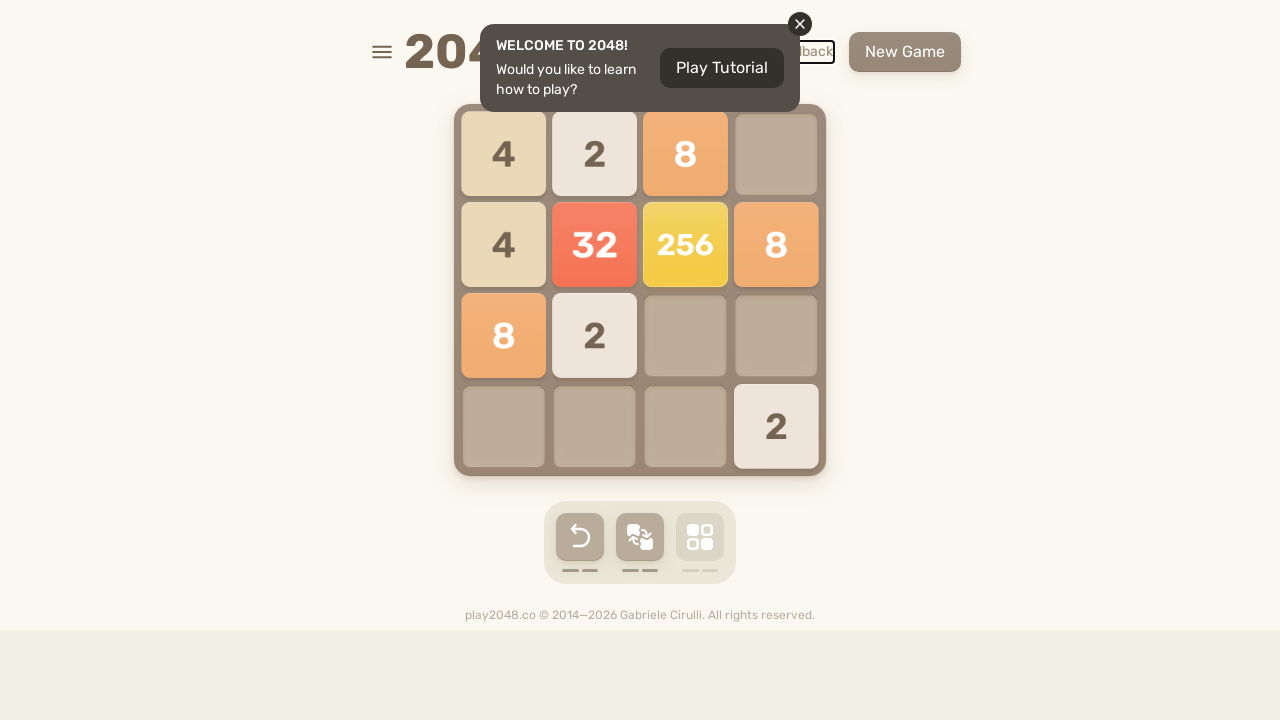

Checked if 'Try again' button is visible
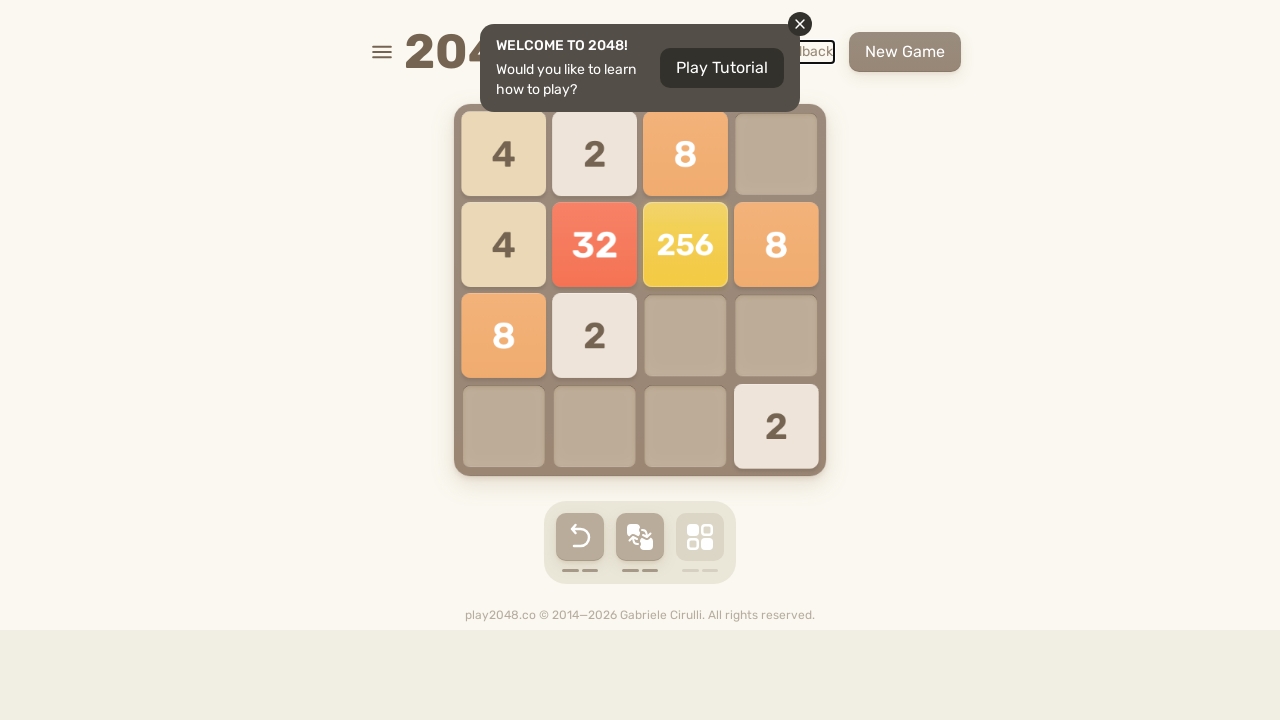

Sent ArrowDown key press
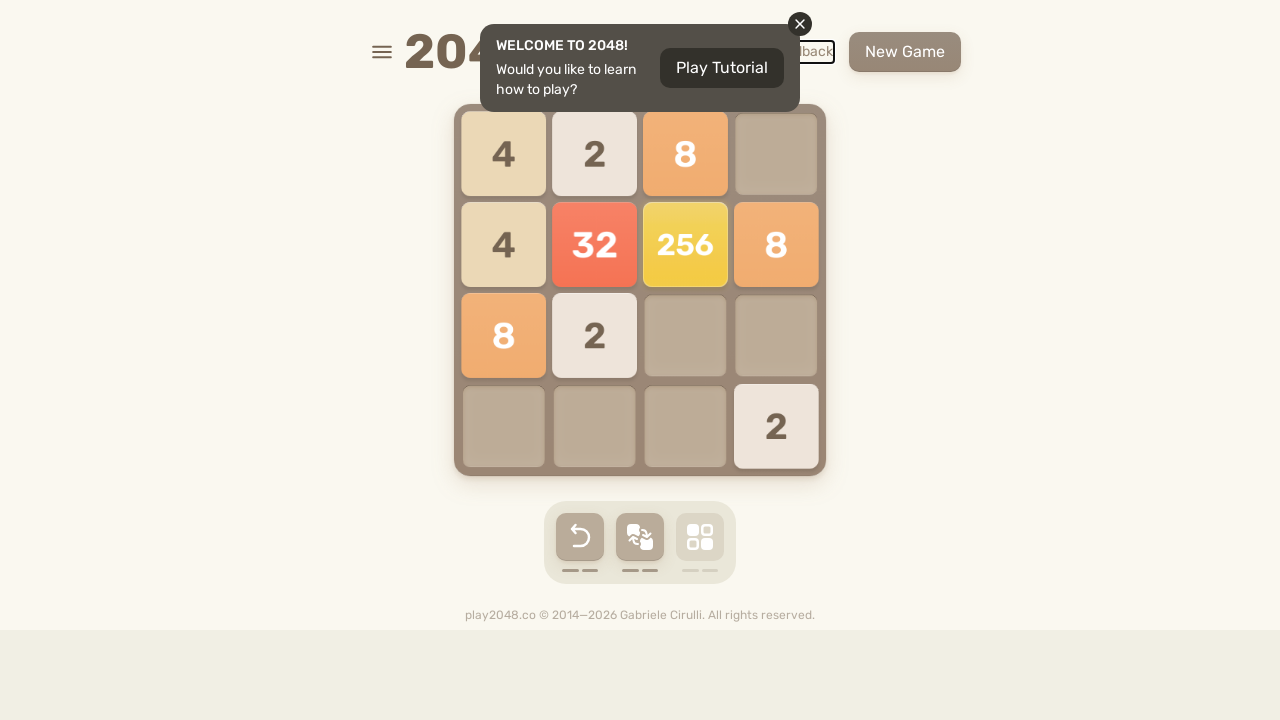

Sent ArrowRight key press
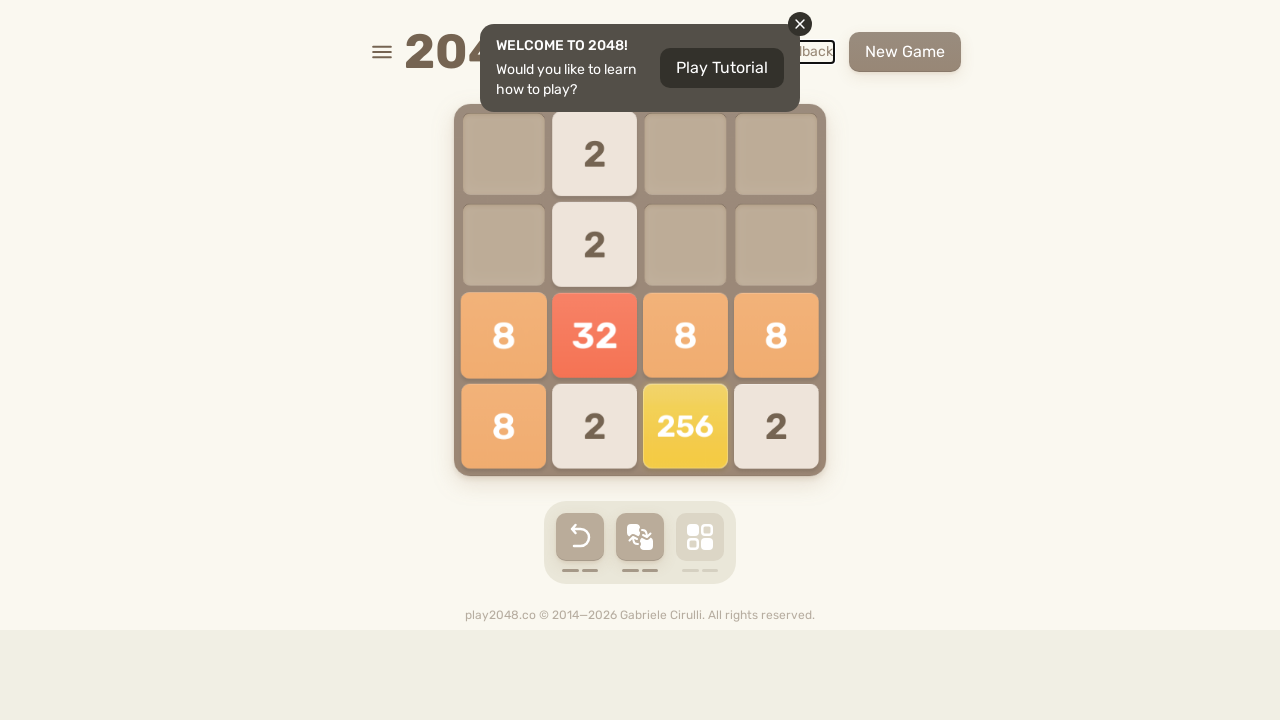

Sent ArrowUp key press
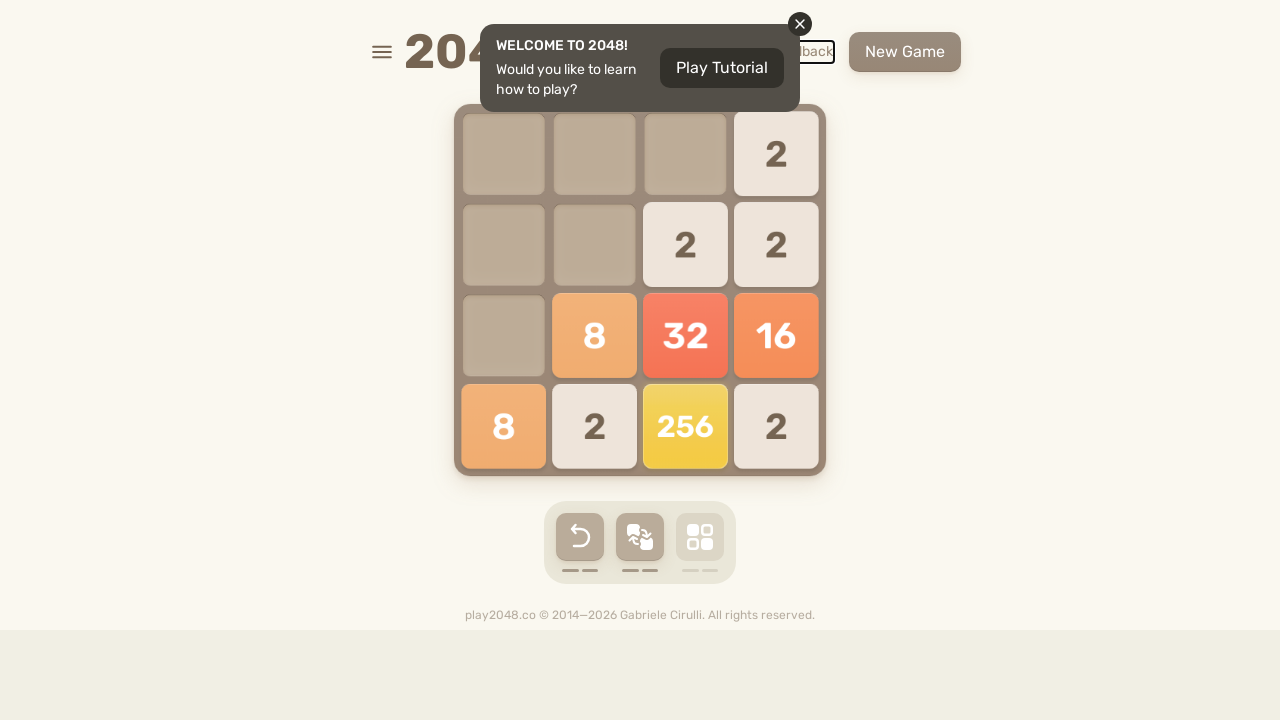

Sent ArrowLeft key press
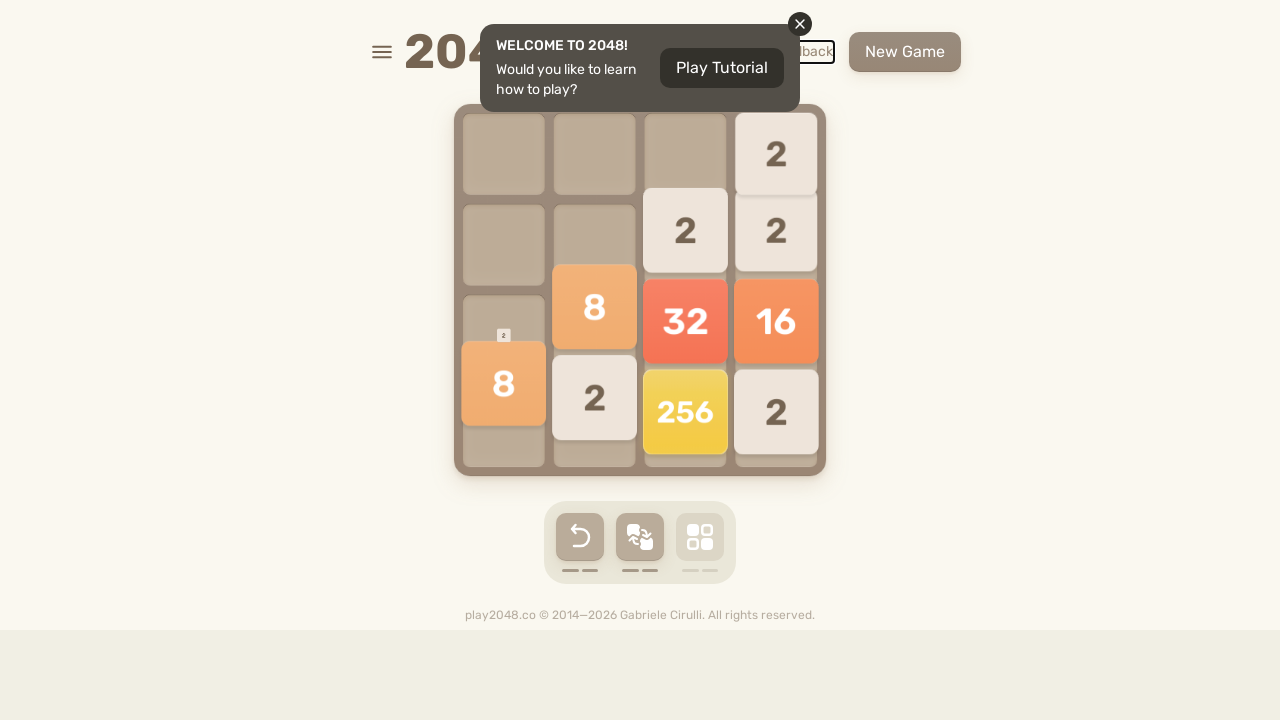

Waited 200ms between move sequences
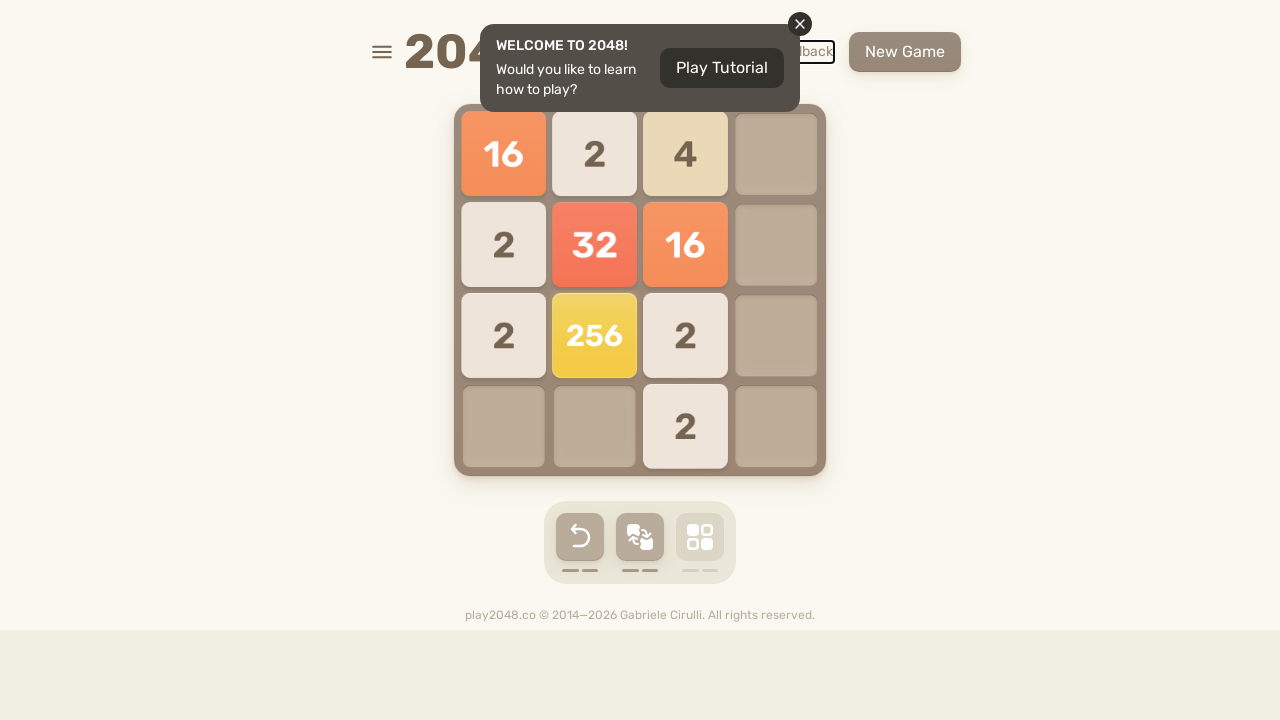

Checked if 'Try again' button is visible
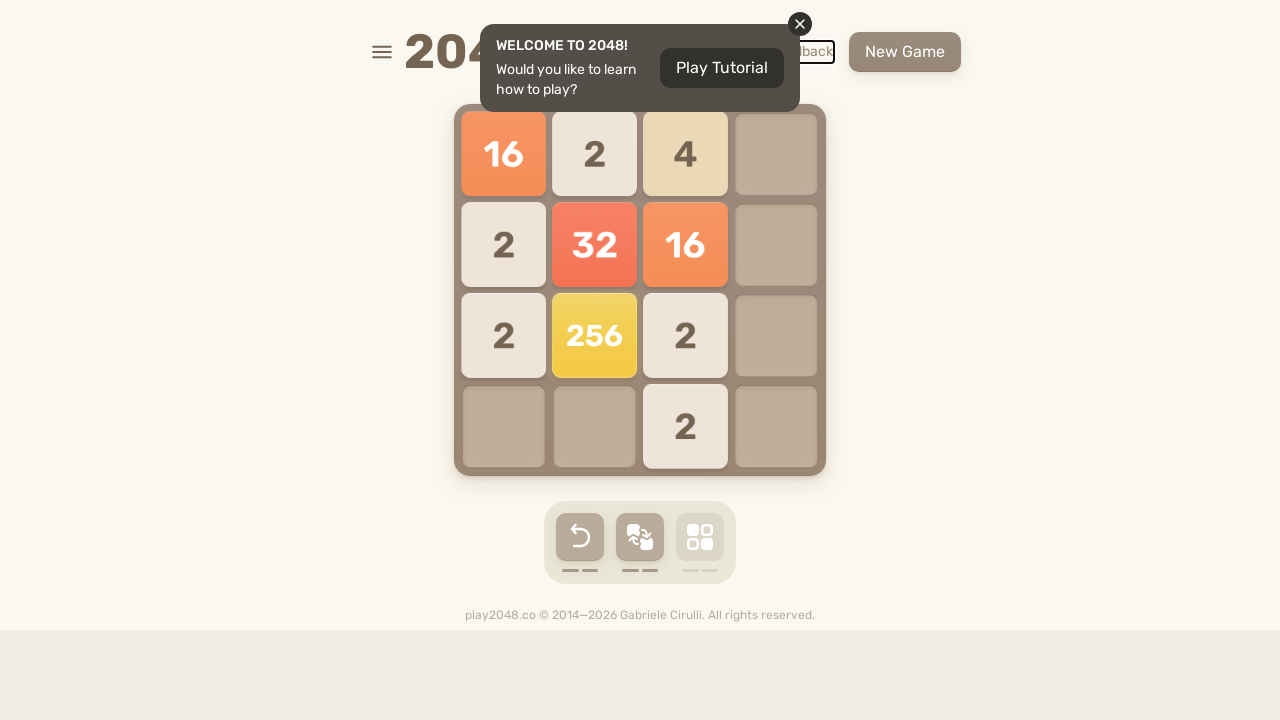

Sent ArrowDown key press
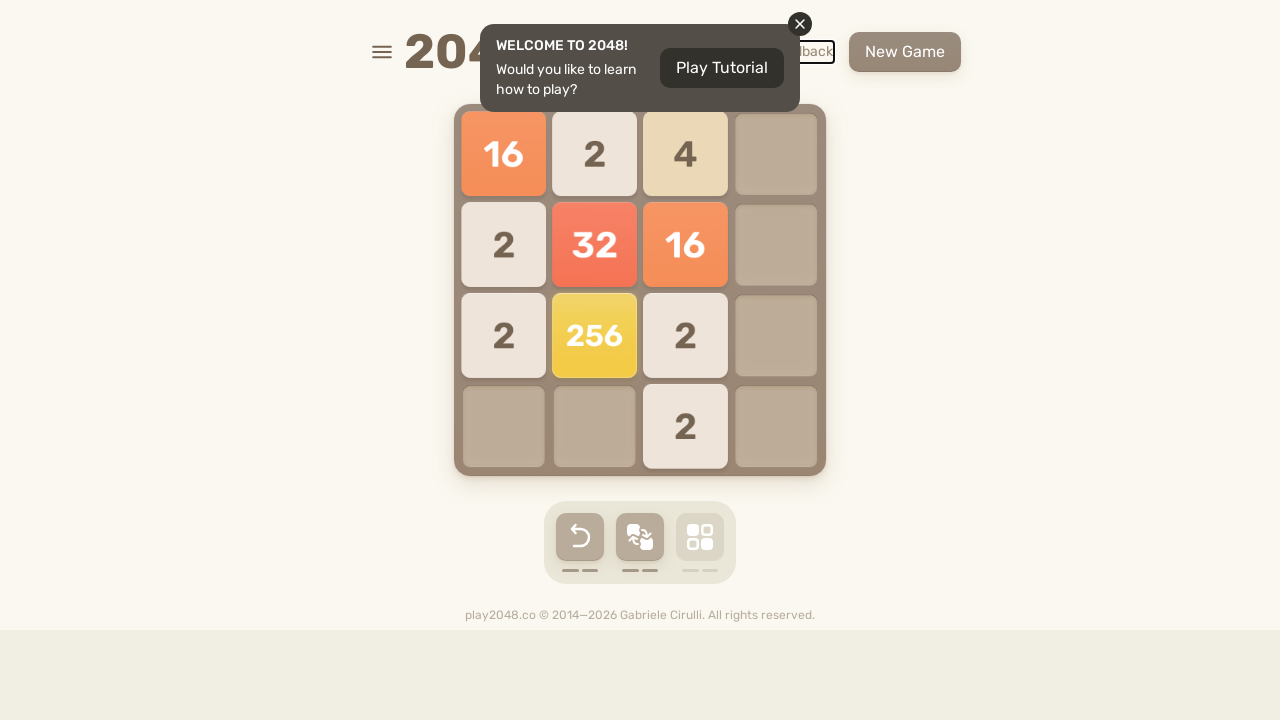

Sent ArrowRight key press
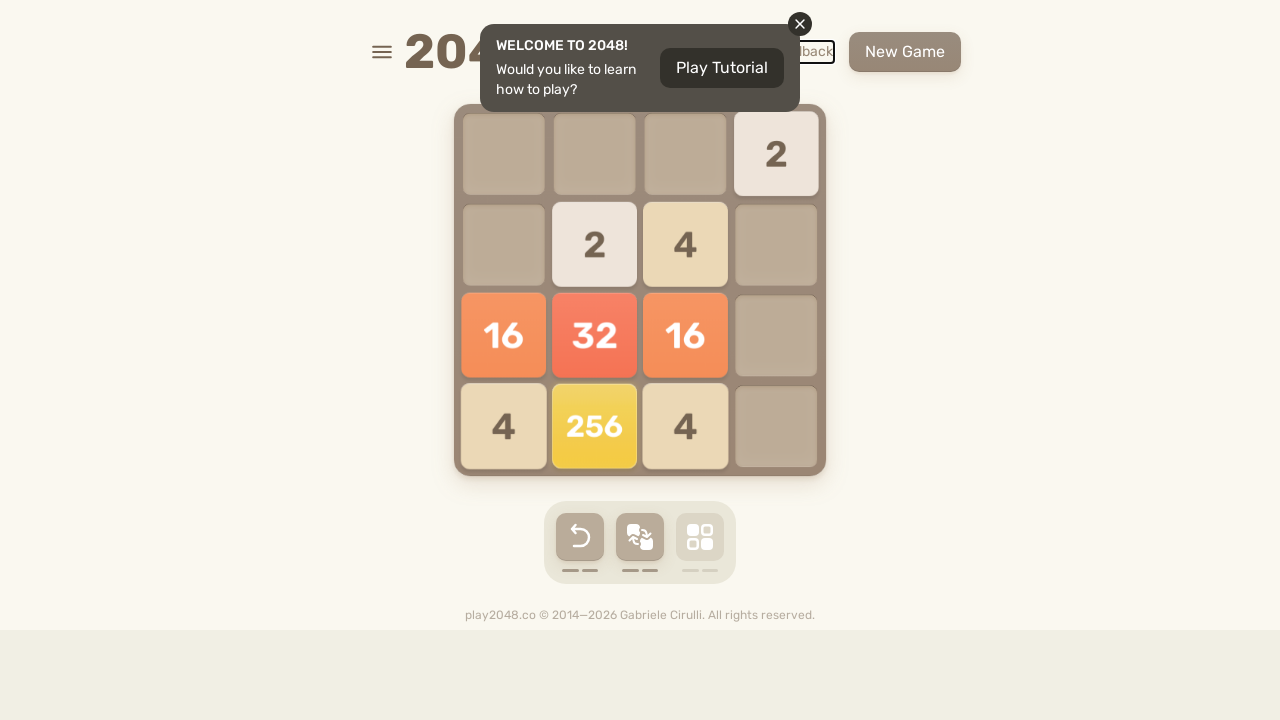

Sent ArrowUp key press
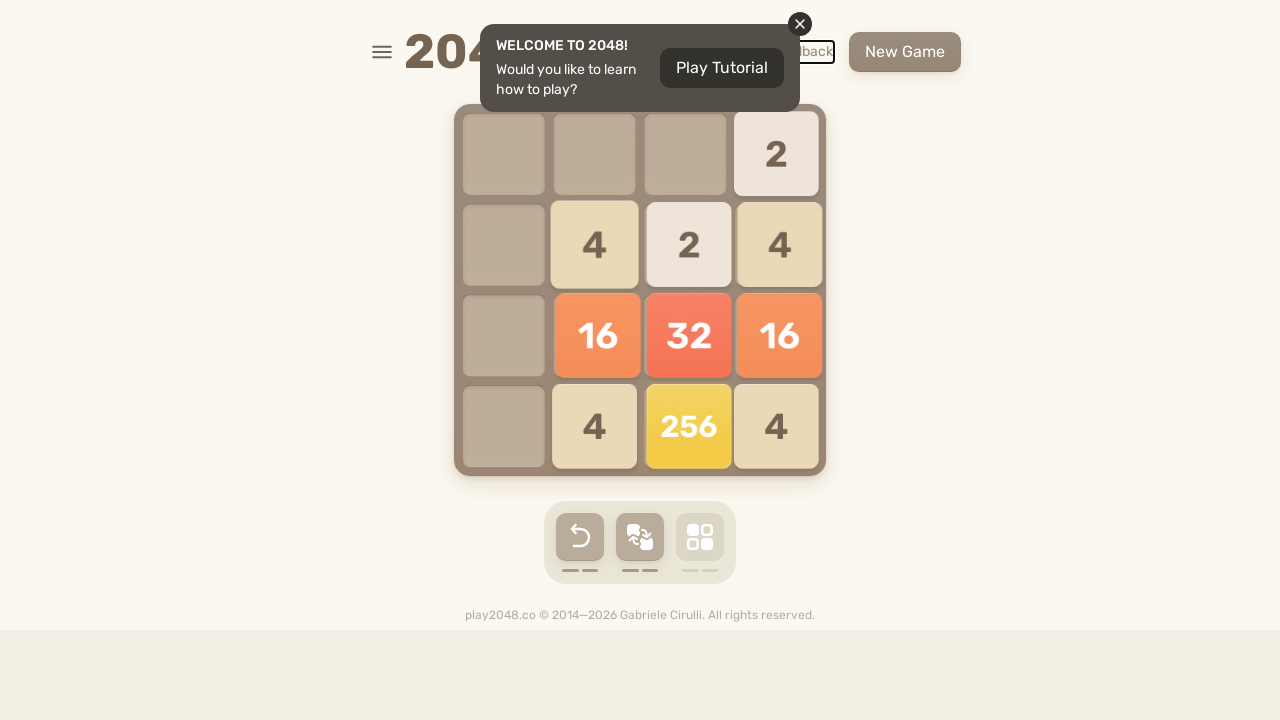

Sent ArrowLeft key press
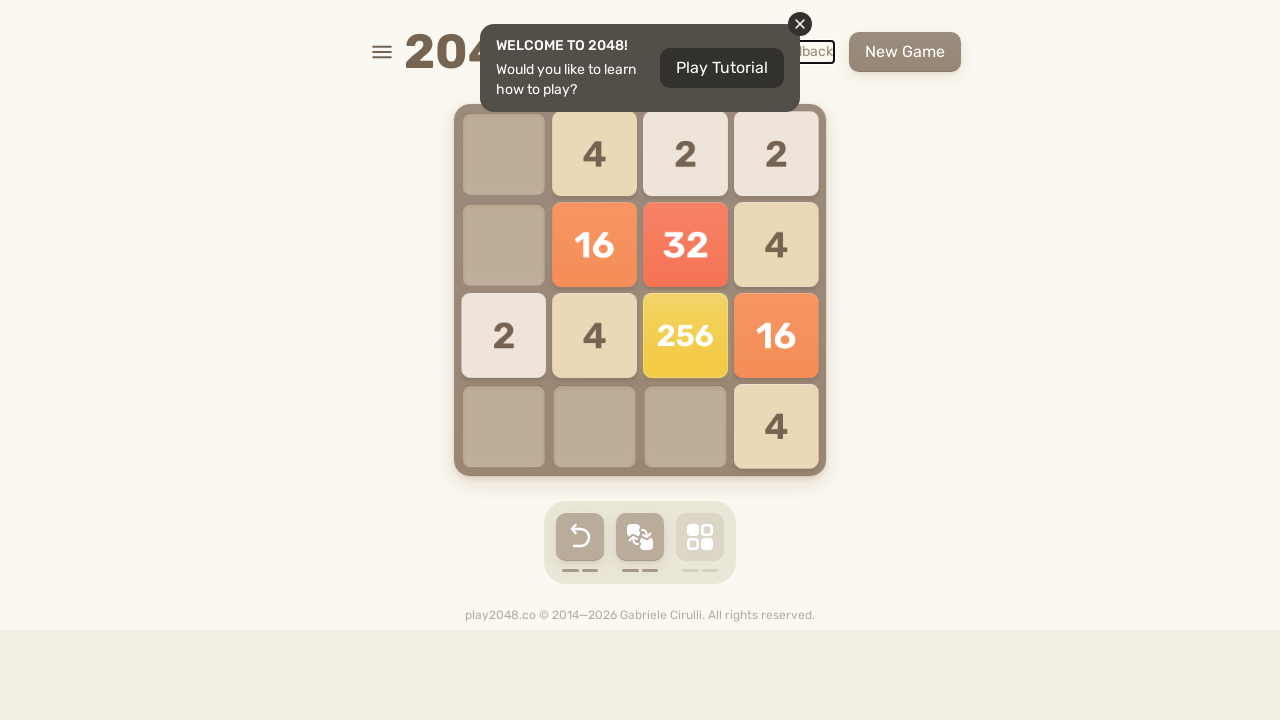

Waited 200ms between move sequences
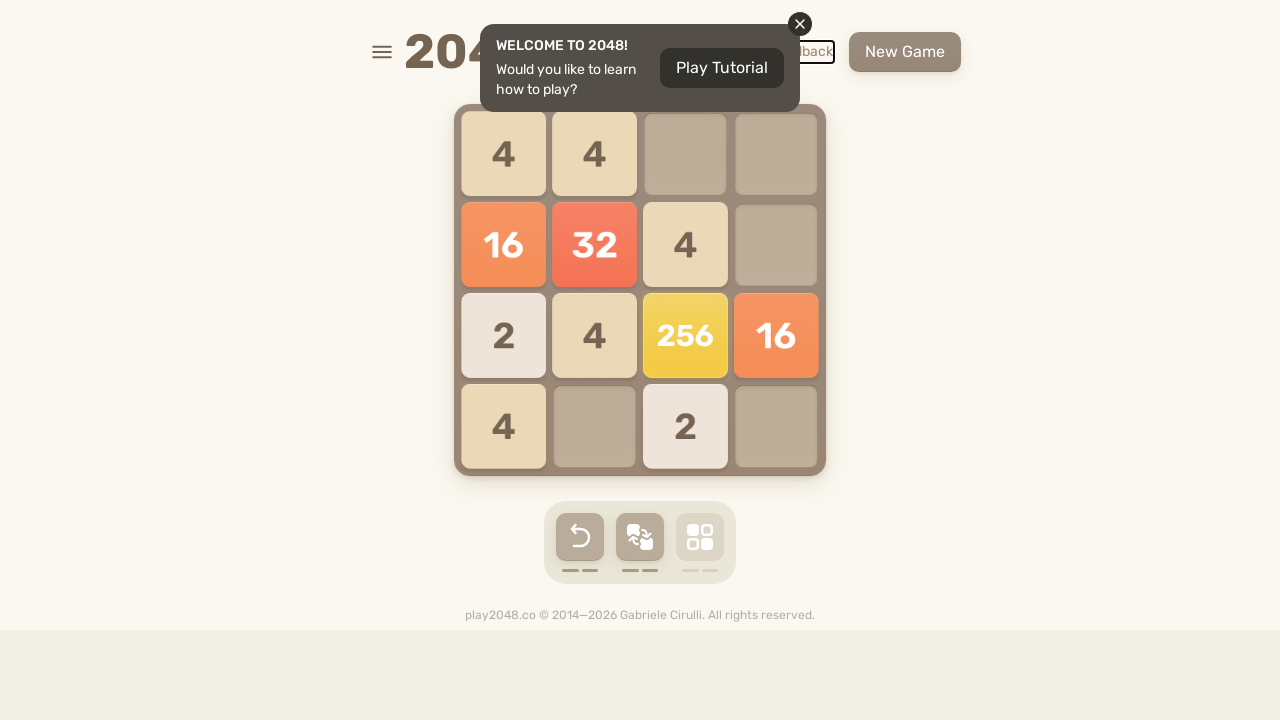

Checked if 'Try again' button is visible
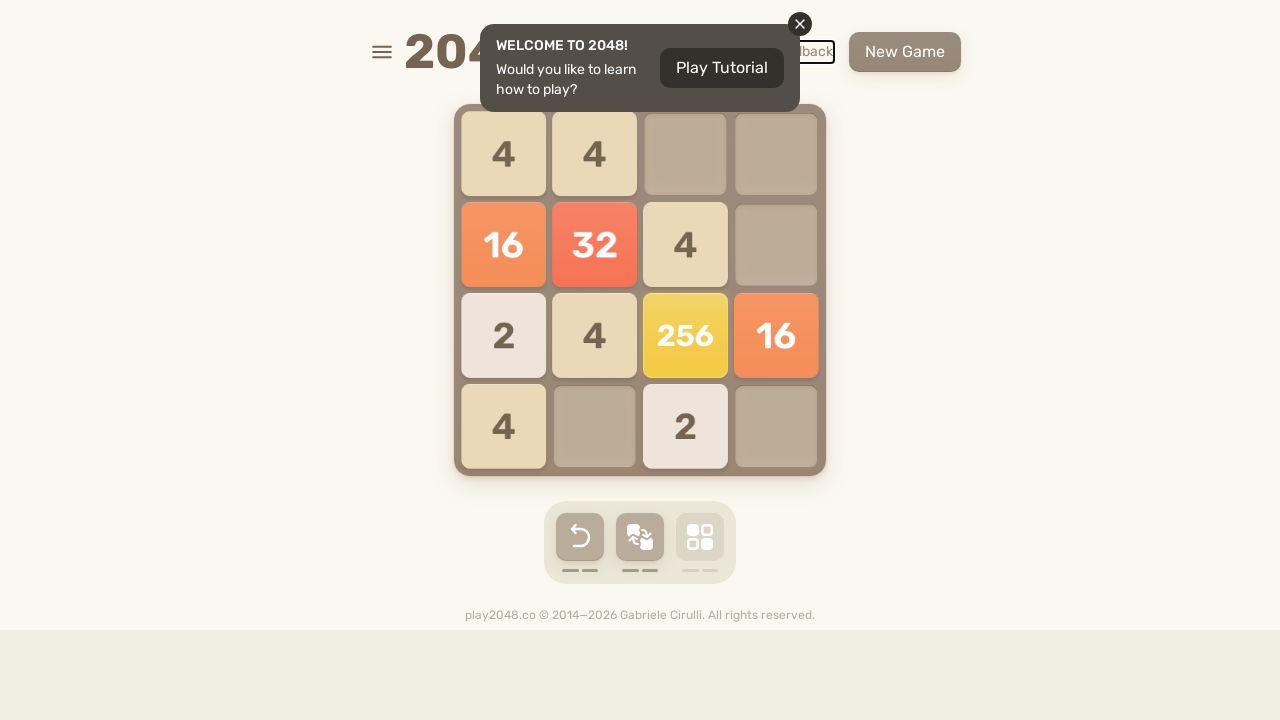

Sent ArrowDown key press
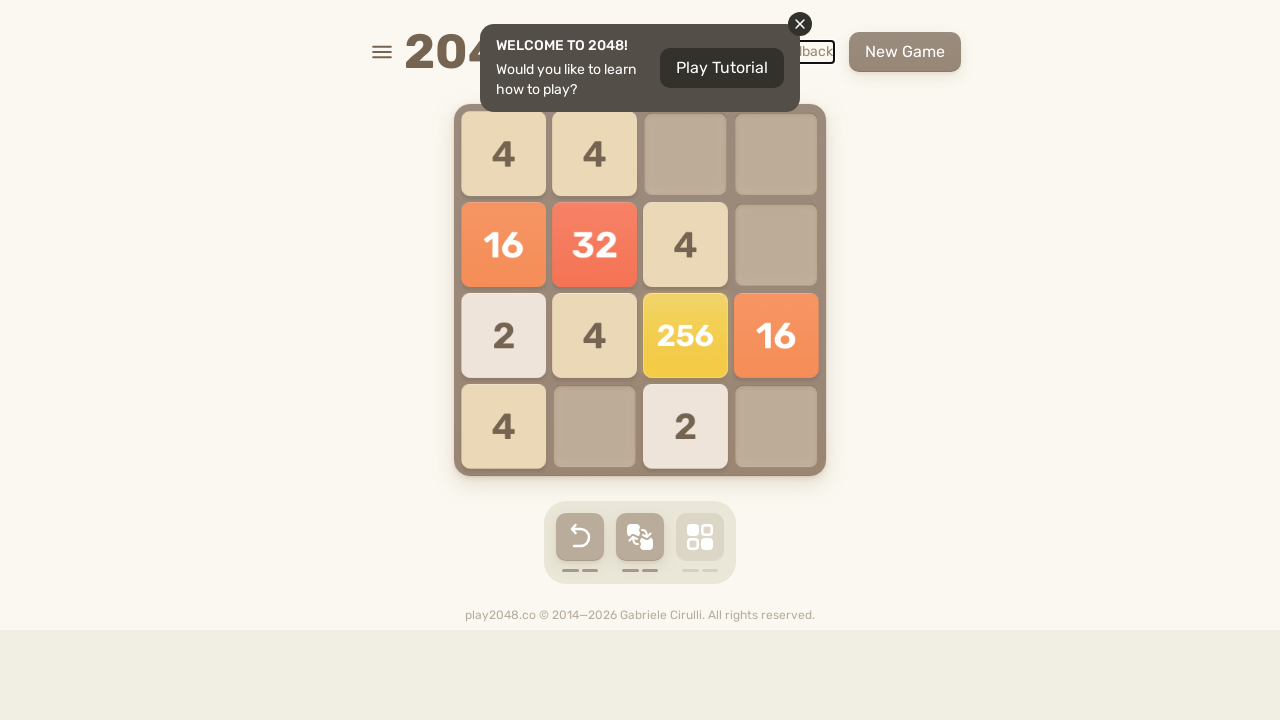

Sent ArrowRight key press
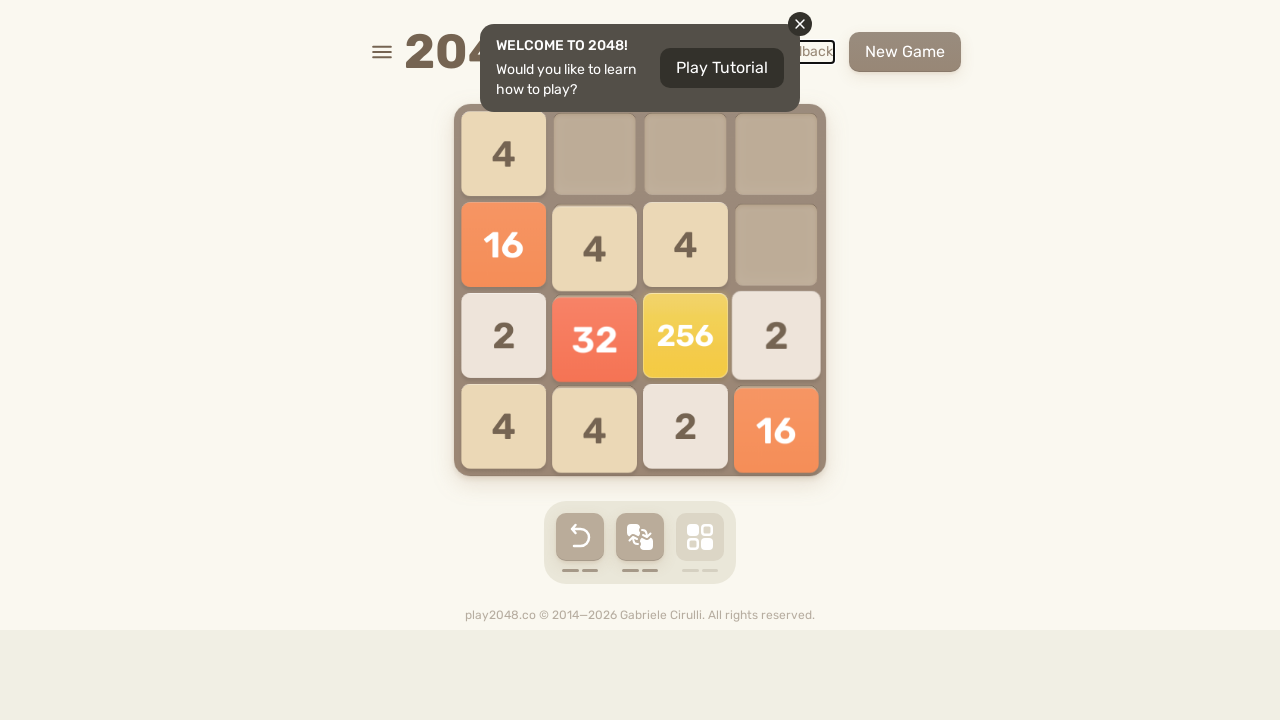

Sent ArrowUp key press
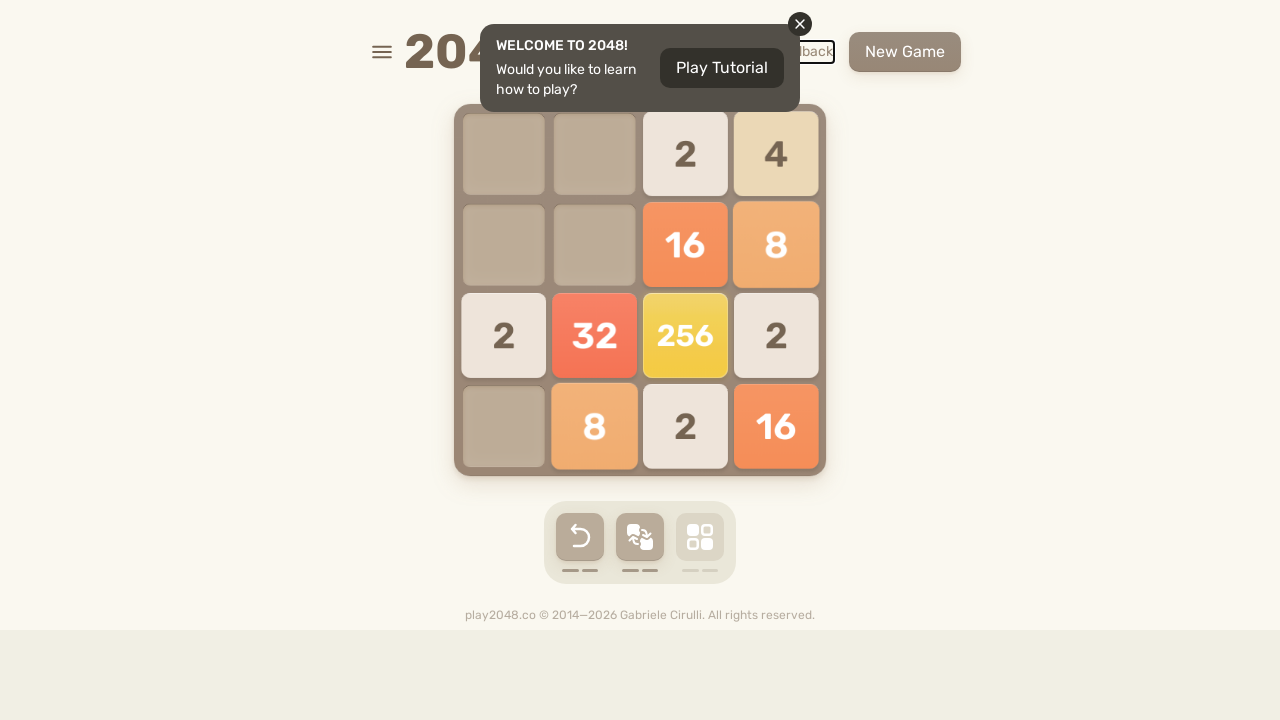

Sent ArrowLeft key press
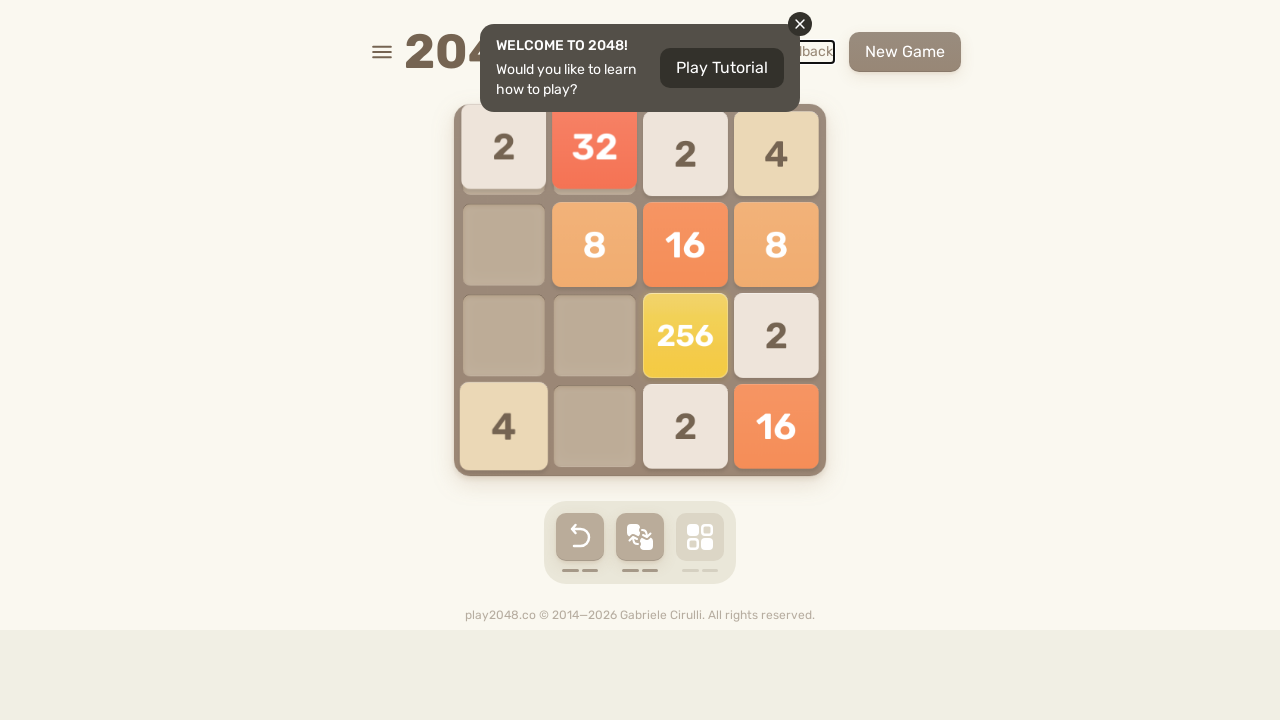

Waited 200ms between move sequences
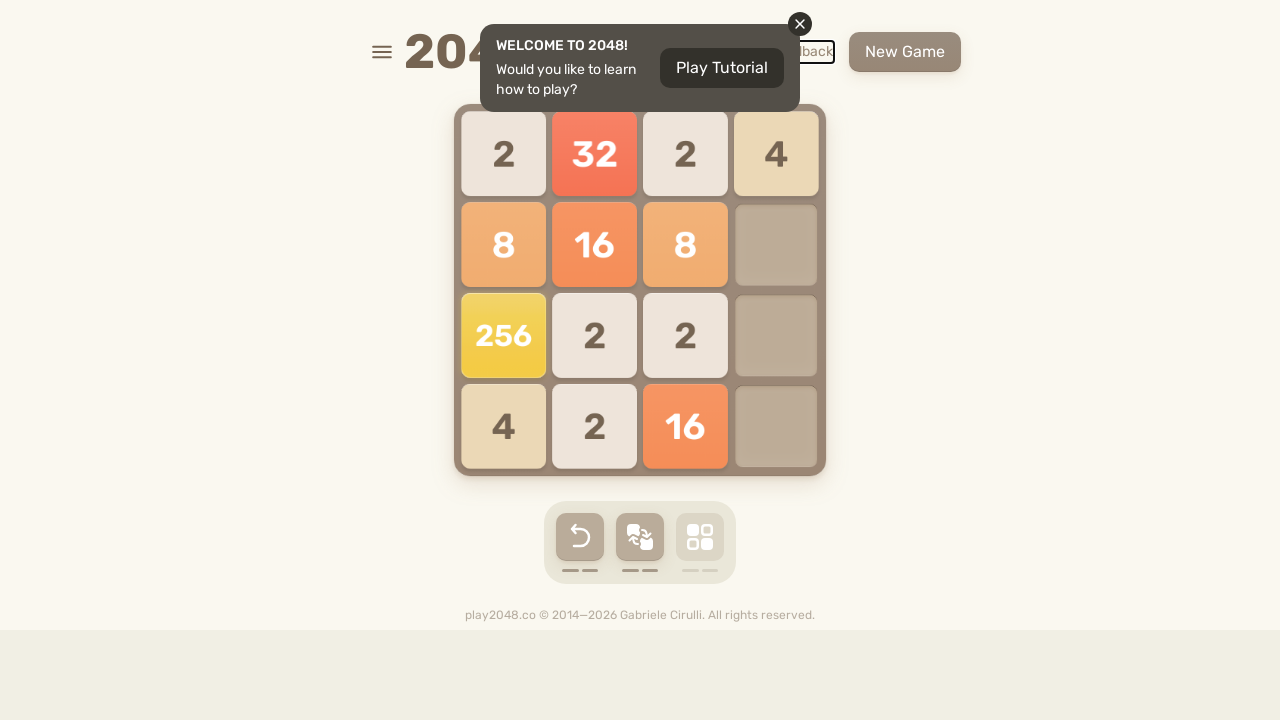

Checked if 'Try again' button is visible
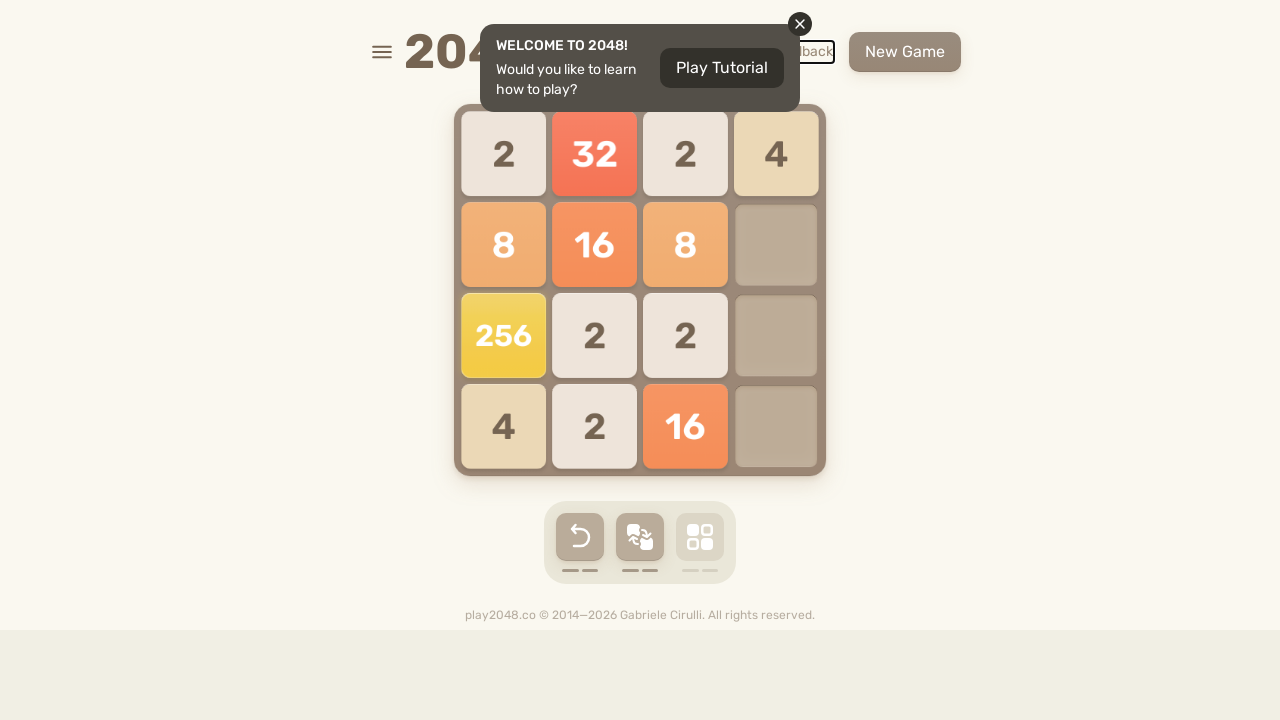

Sent ArrowDown key press
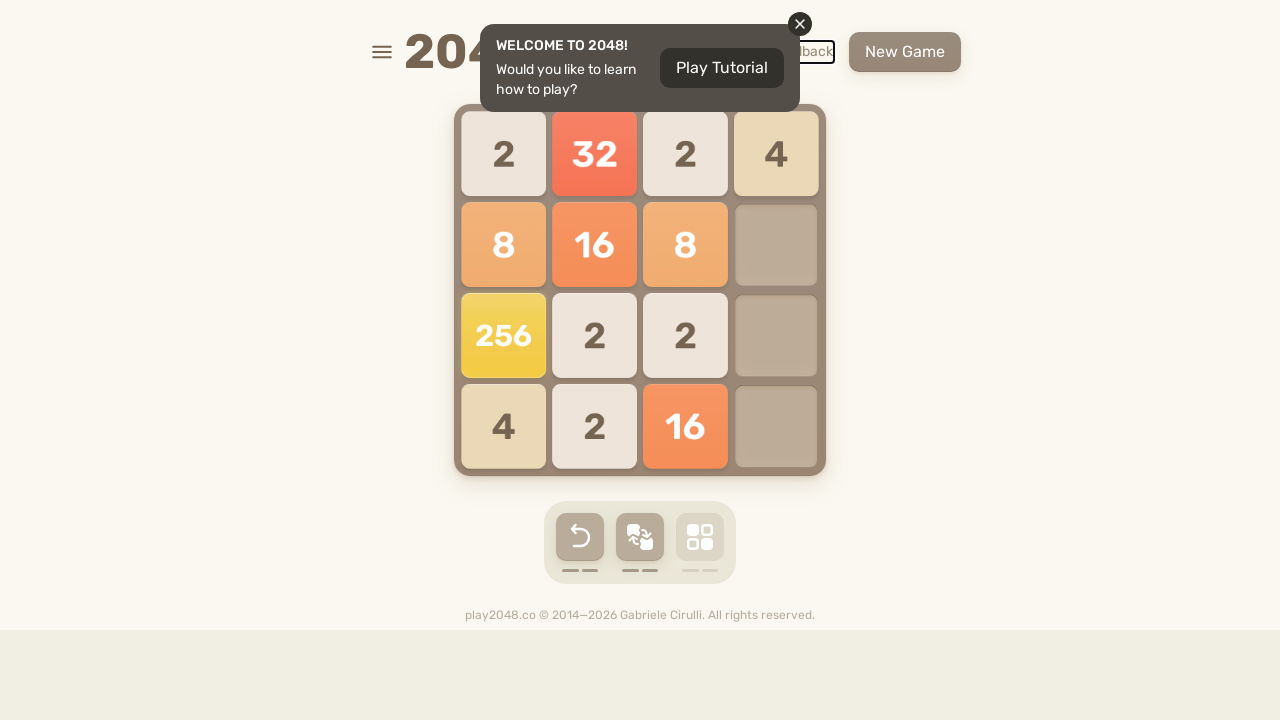

Sent ArrowRight key press
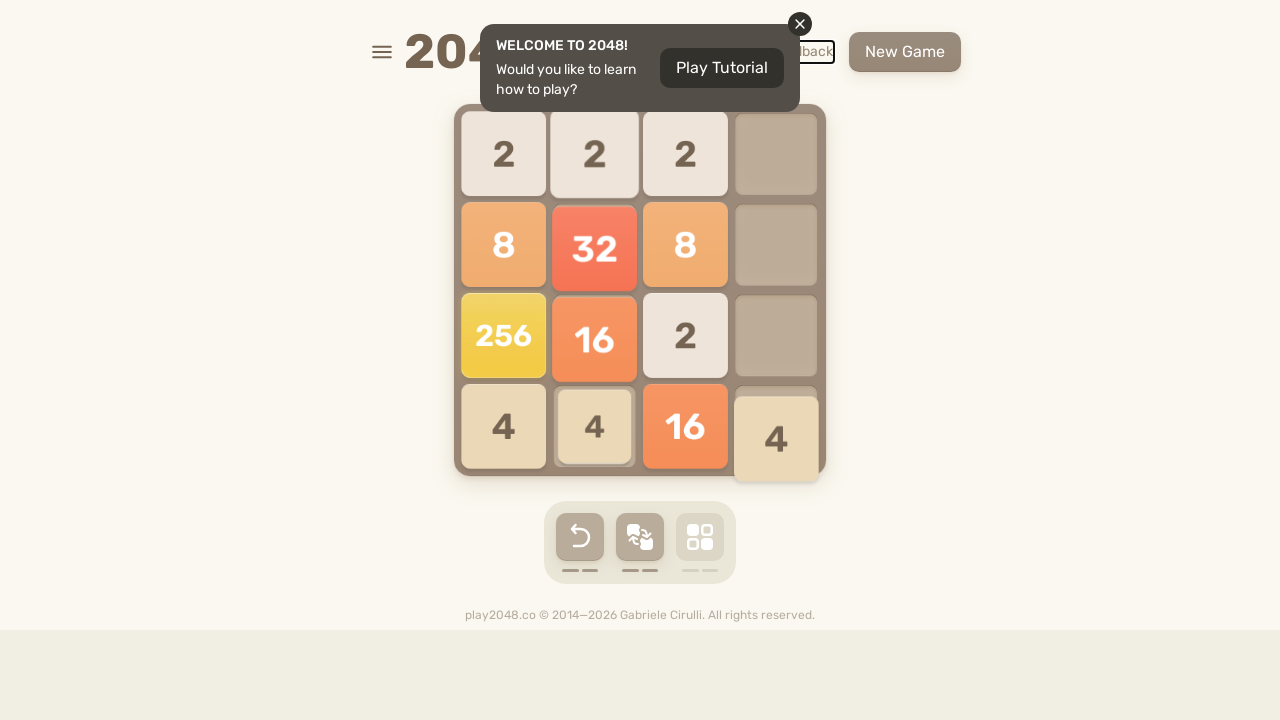

Sent ArrowUp key press
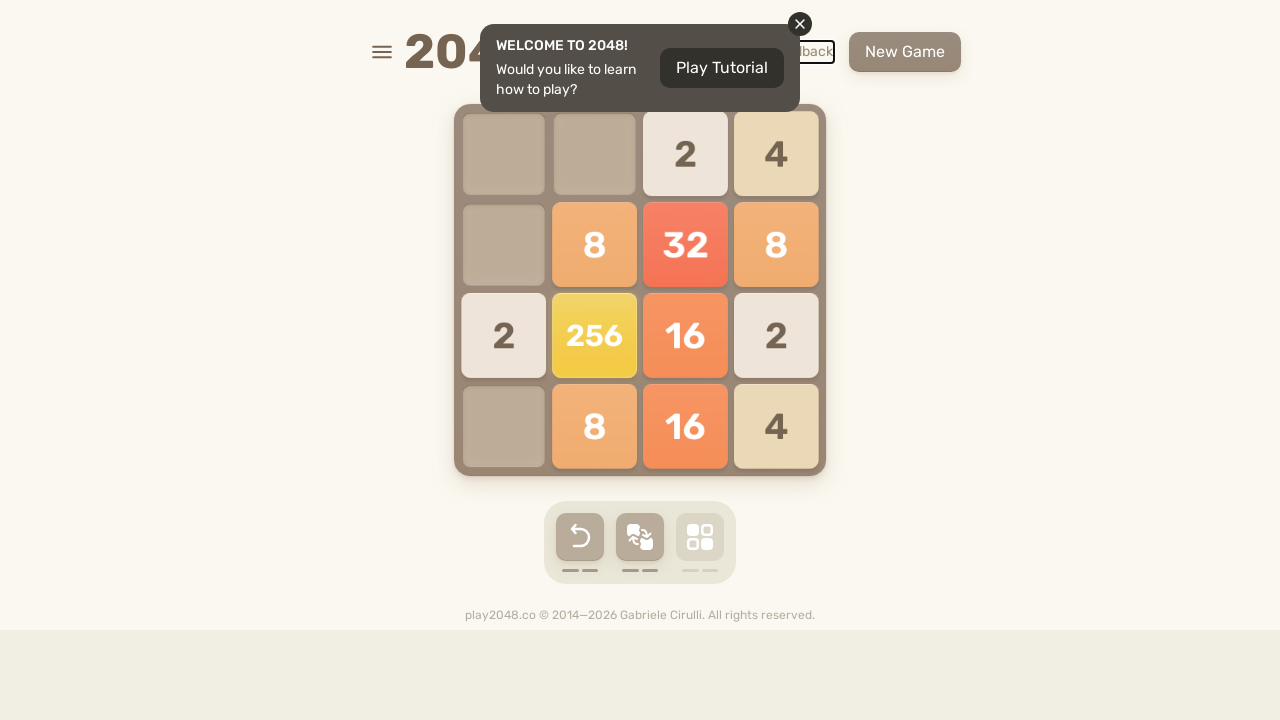

Sent ArrowLeft key press
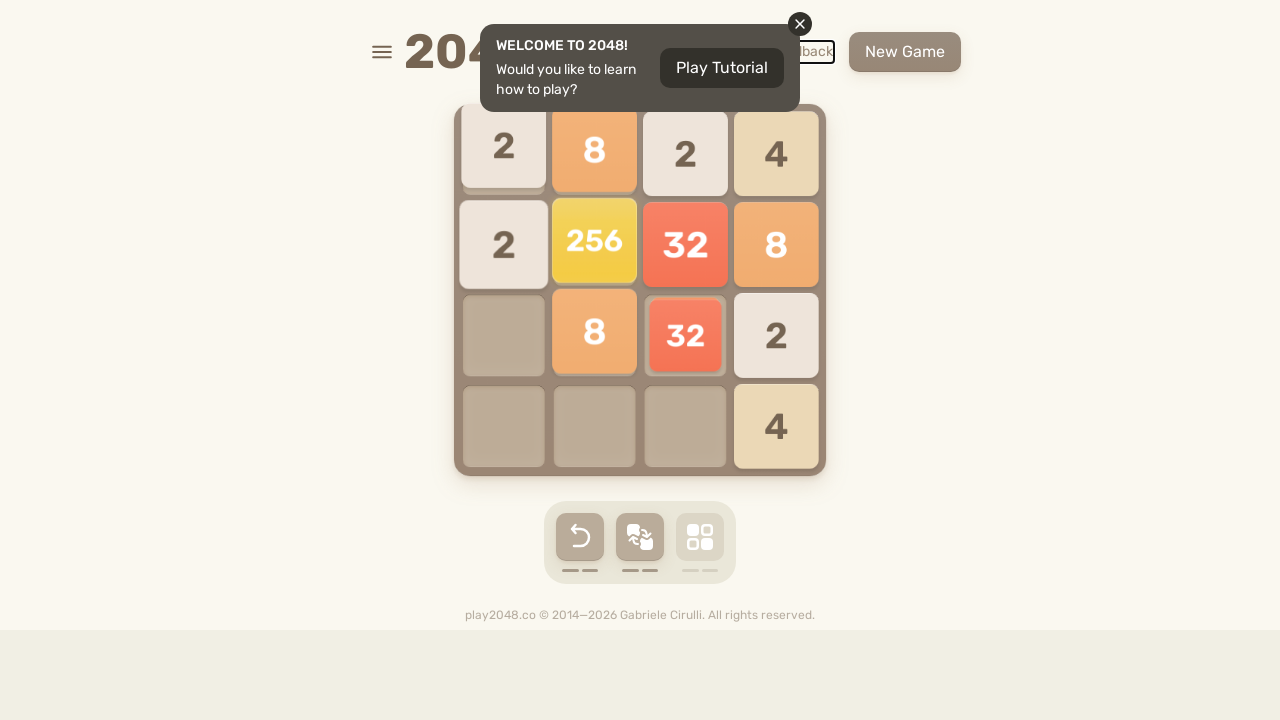

Waited 200ms between move sequences
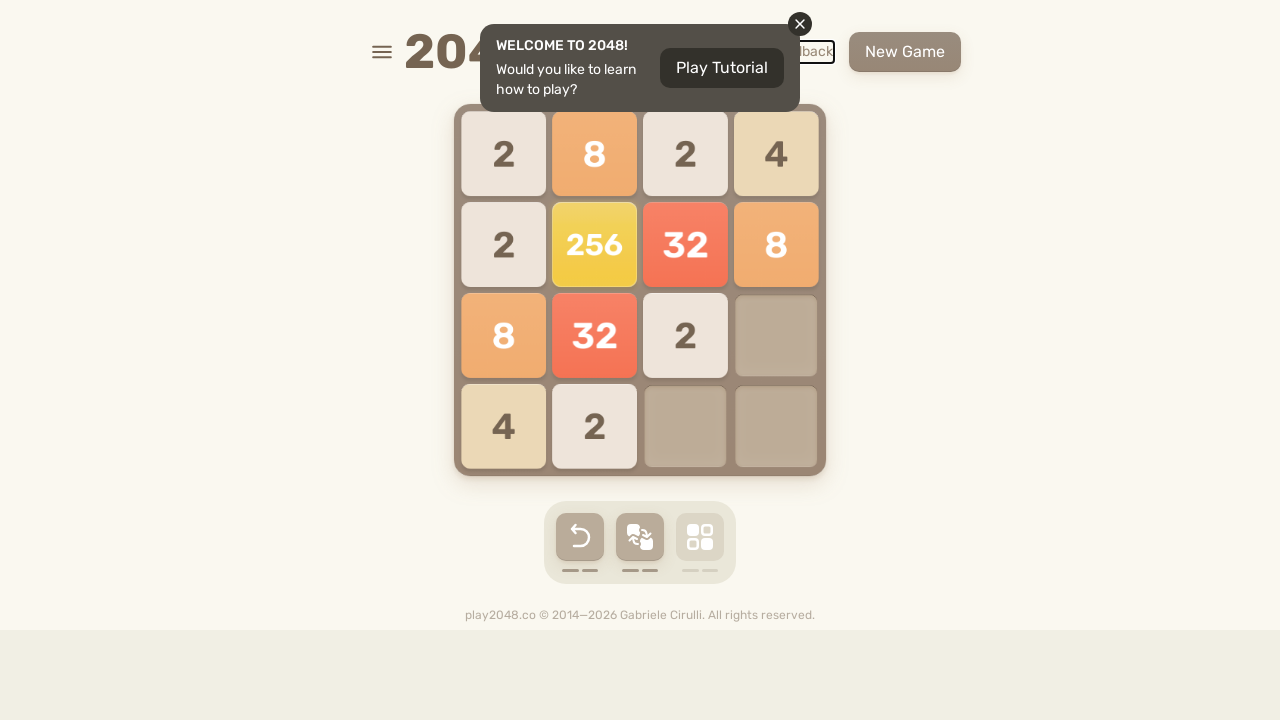

Checked if 'Try again' button is visible
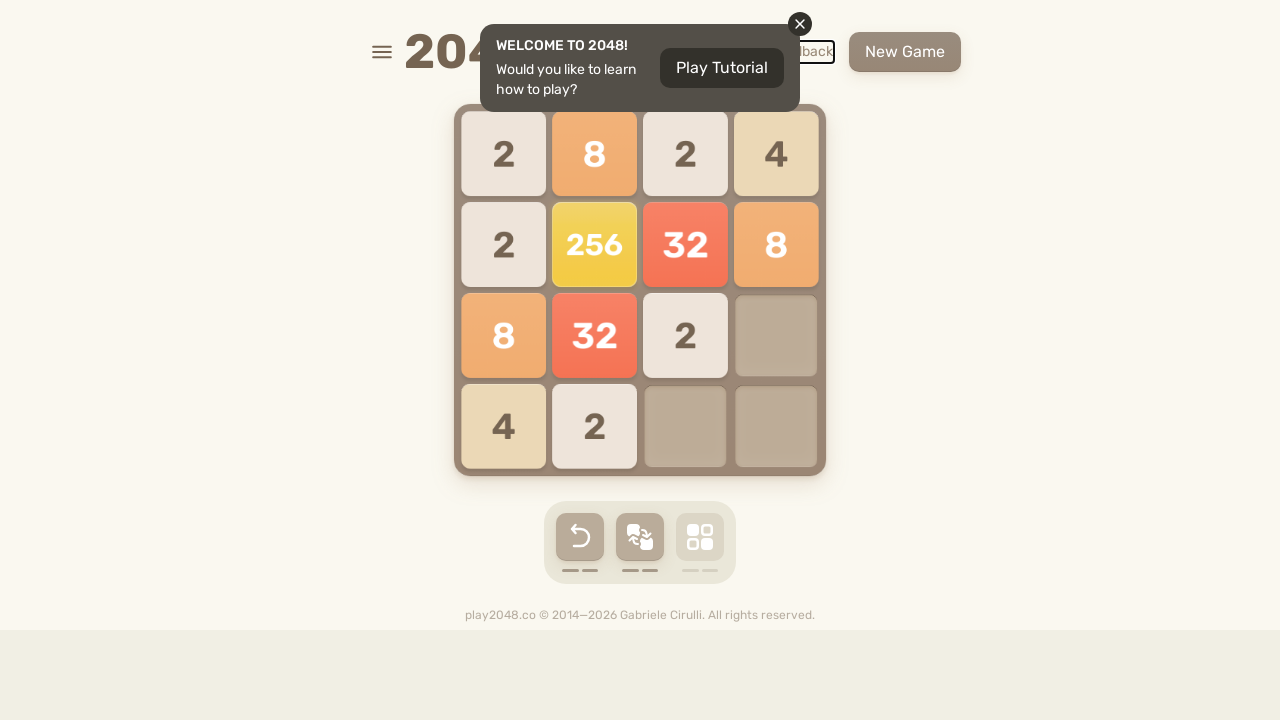

Sent ArrowDown key press
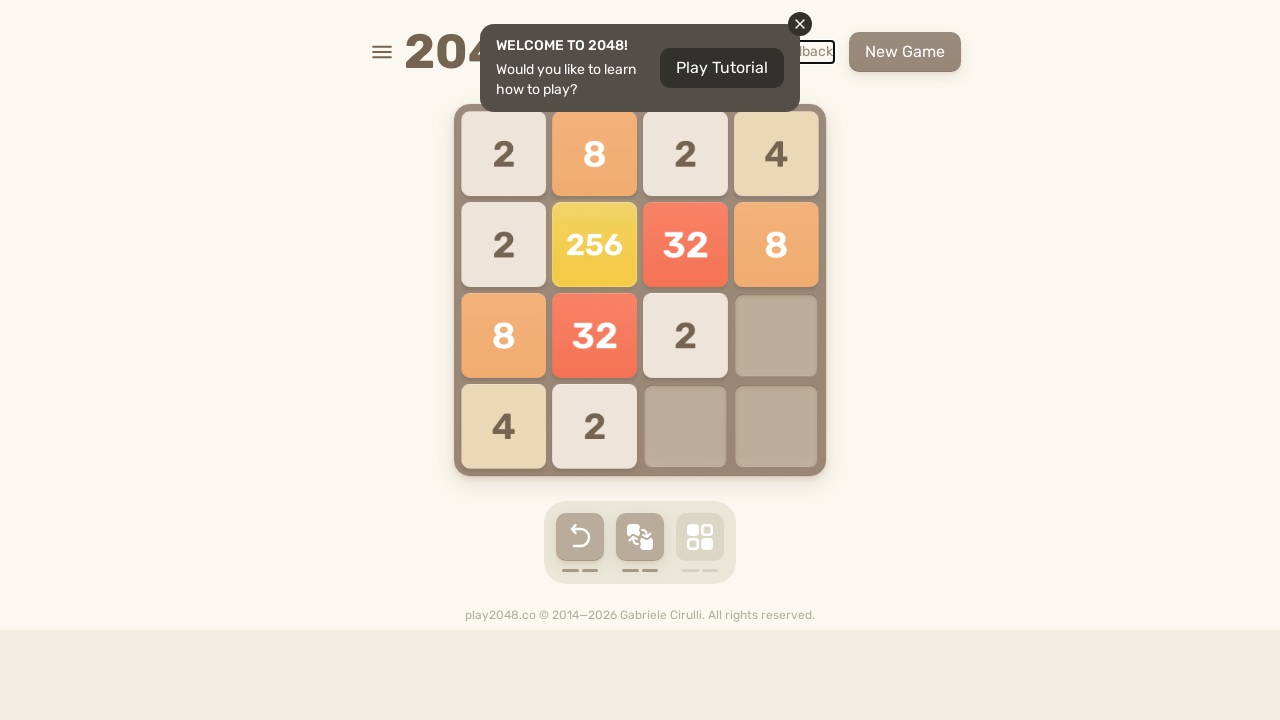

Sent ArrowRight key press
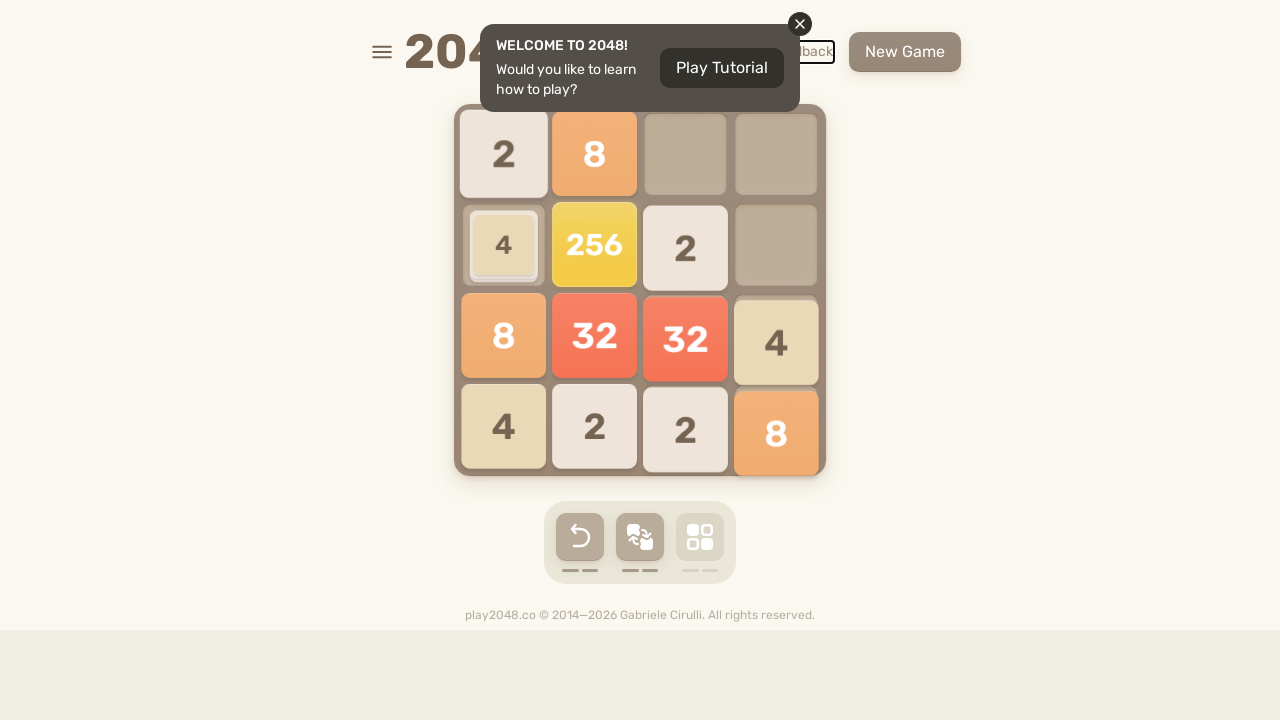

Sent ArrowUp key press
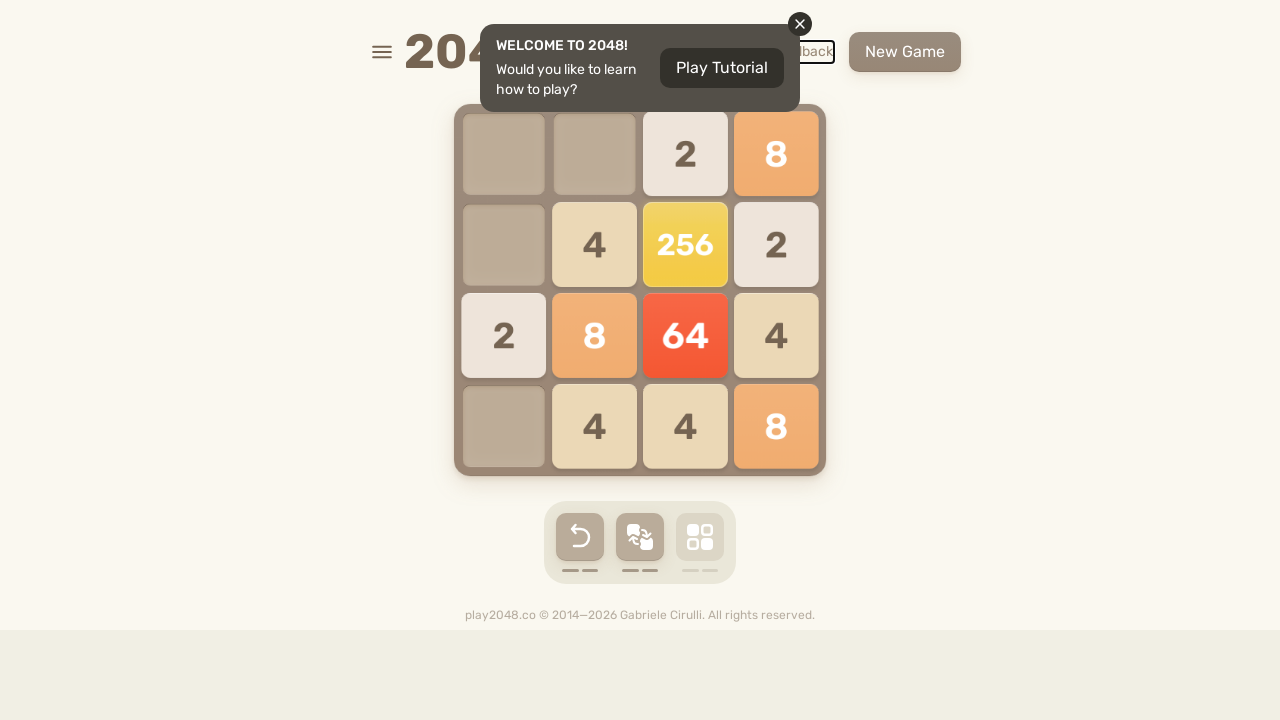

Sent ArrowLeft key press
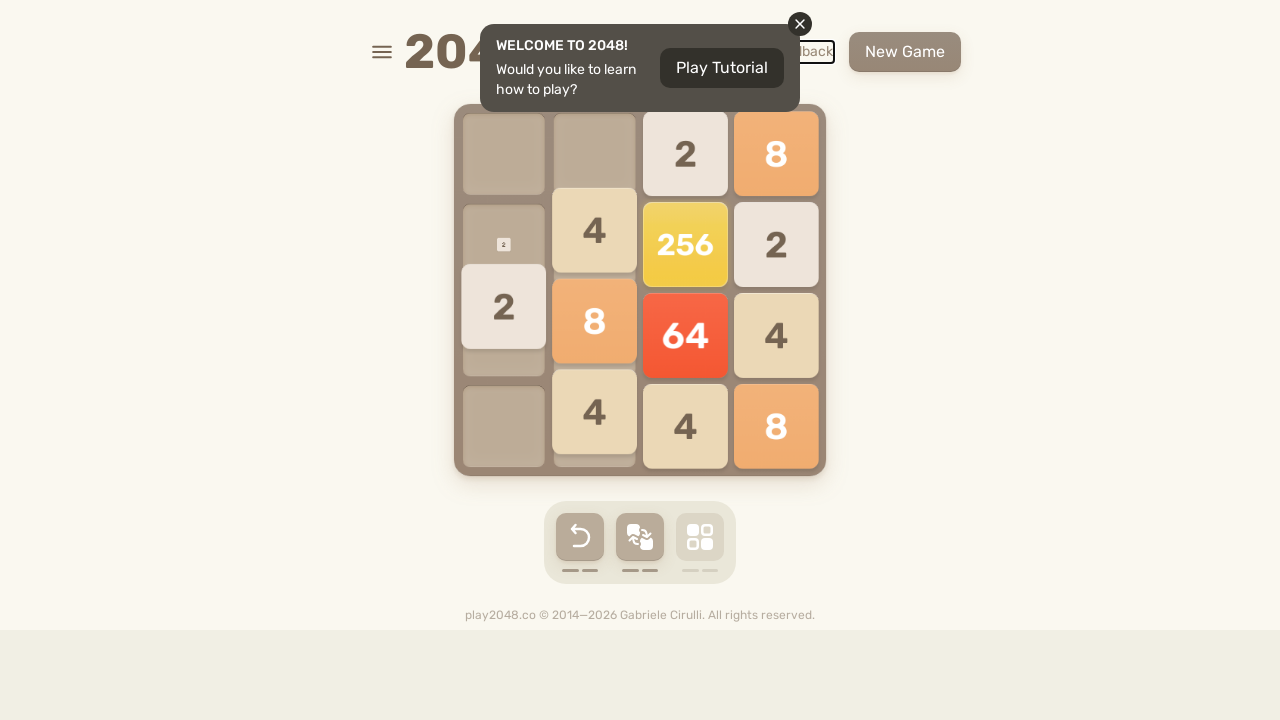

Waited 200ms between move sequences
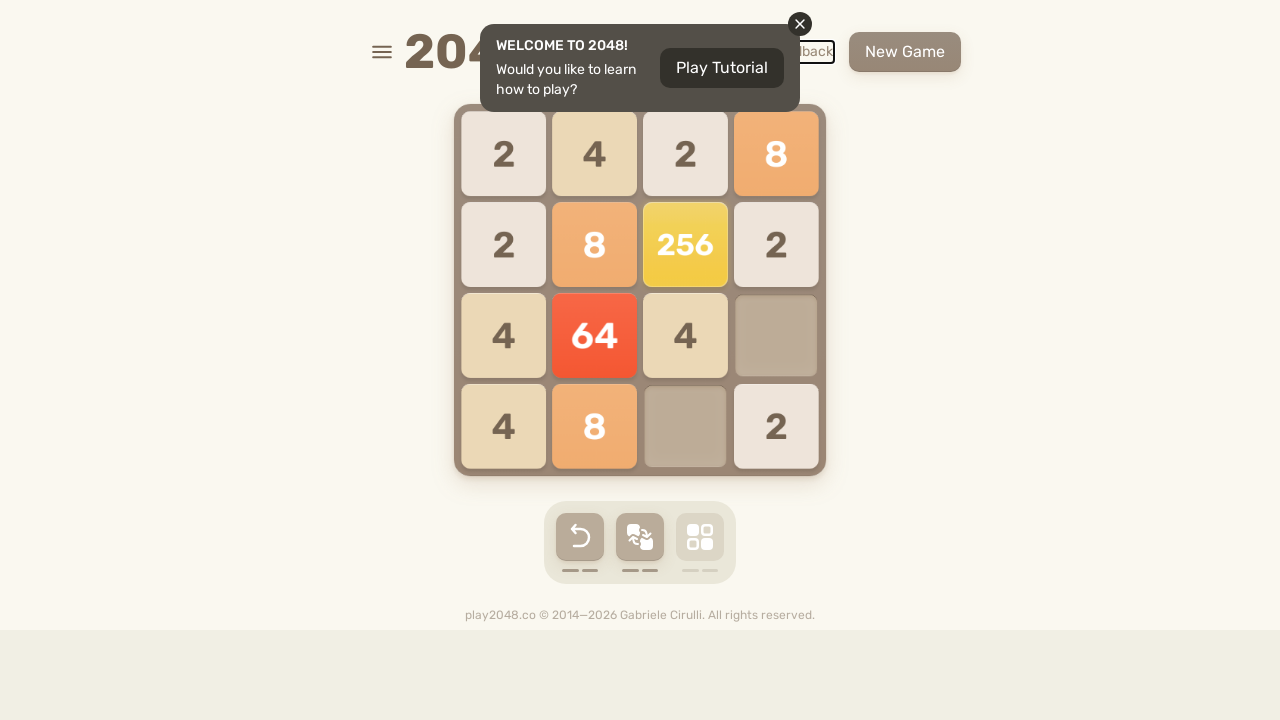

Checked if 'Try again' button is visible
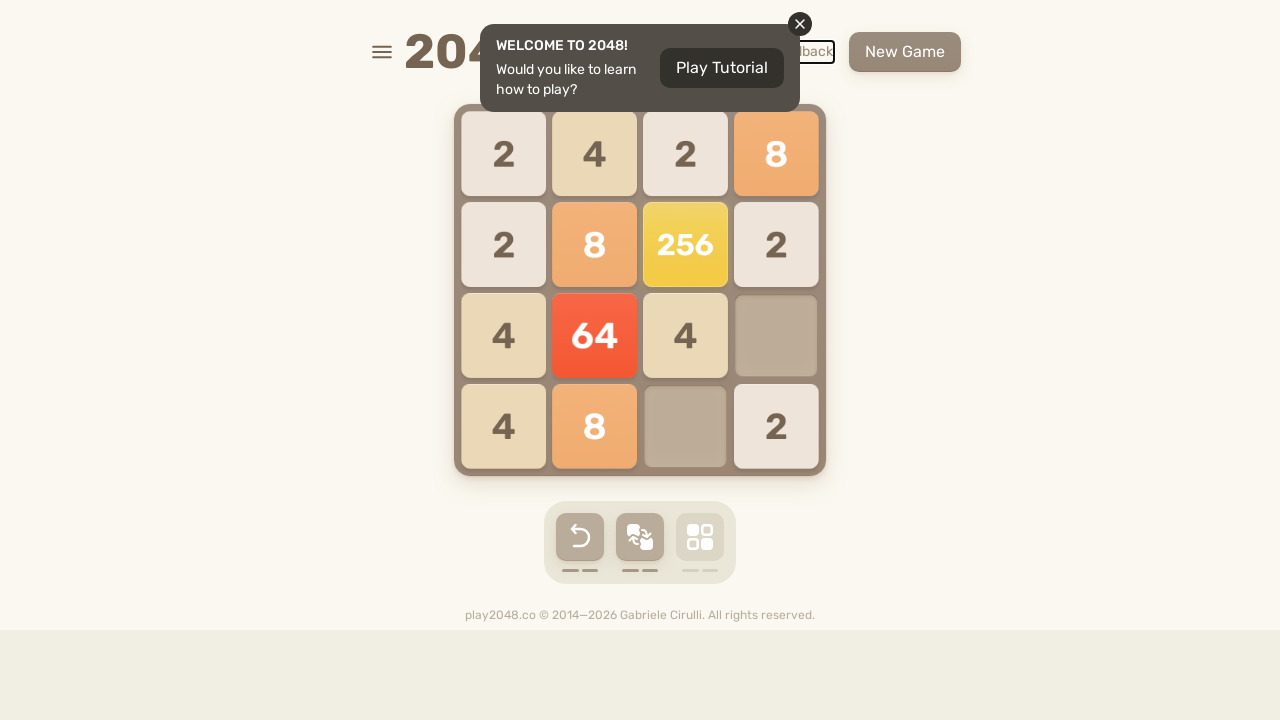

Sent ArrowDown key press
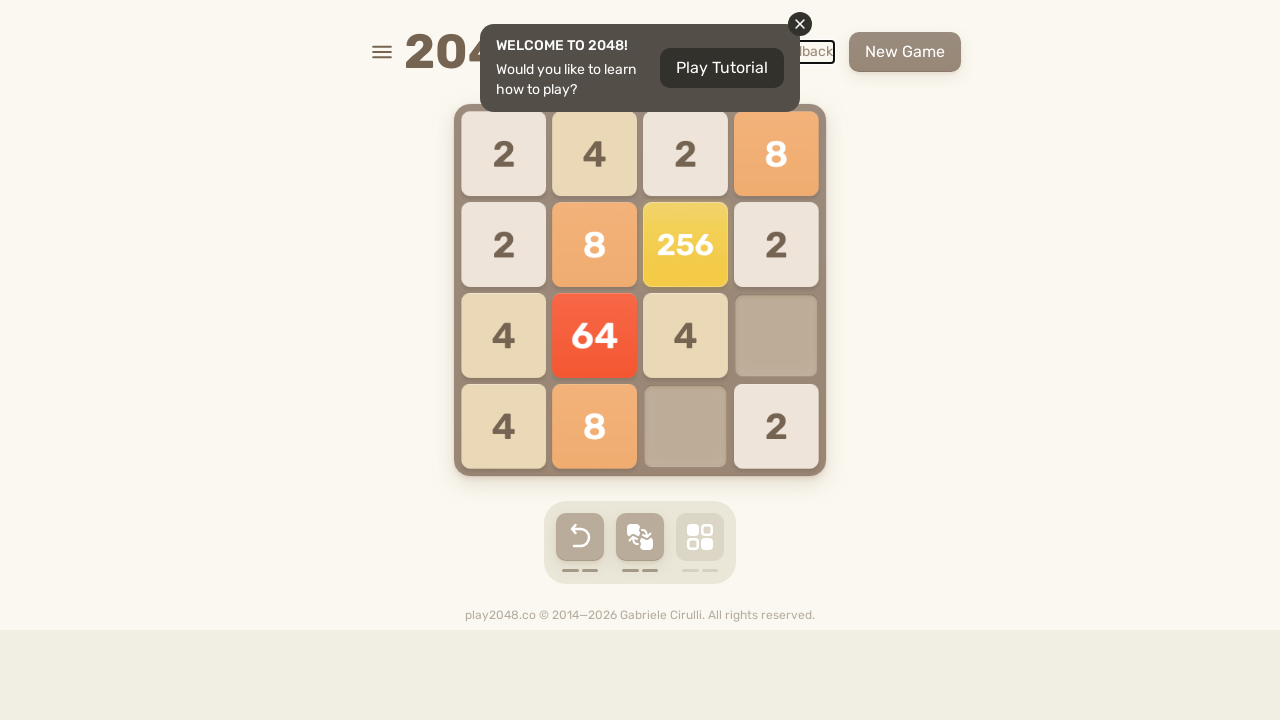

Sent ArrowRight key press
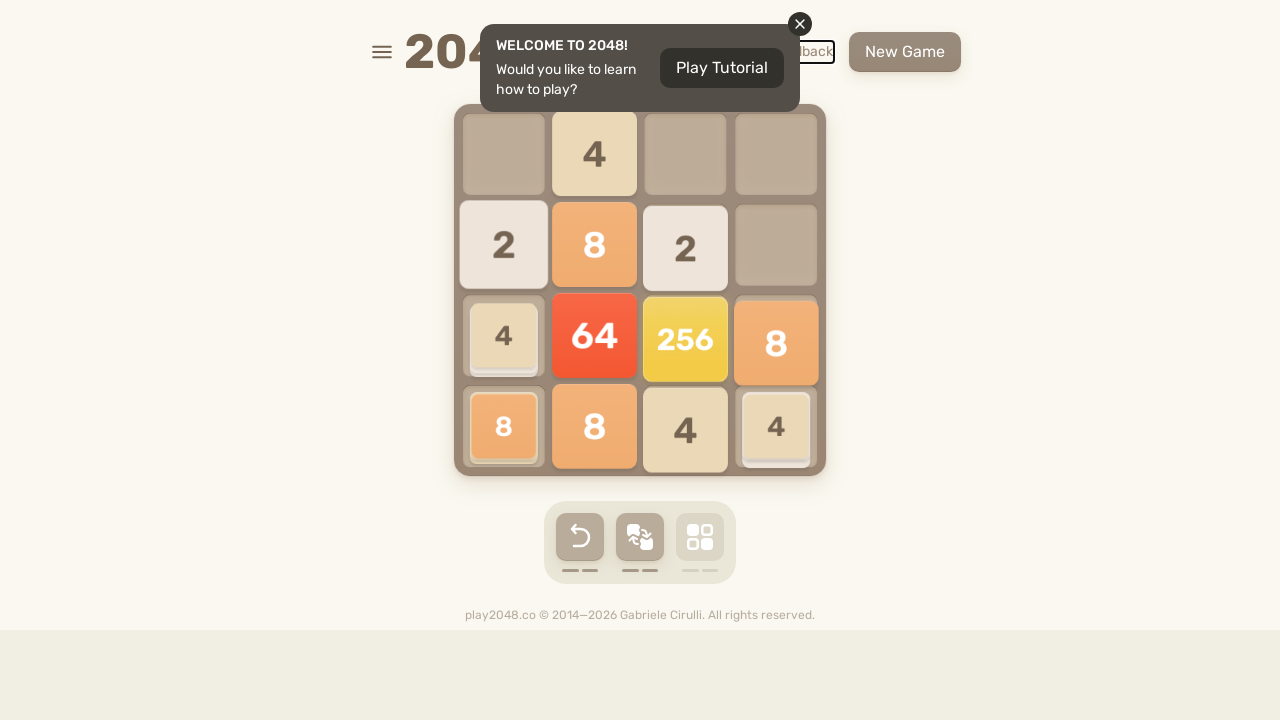

Sent ArrowUp key press
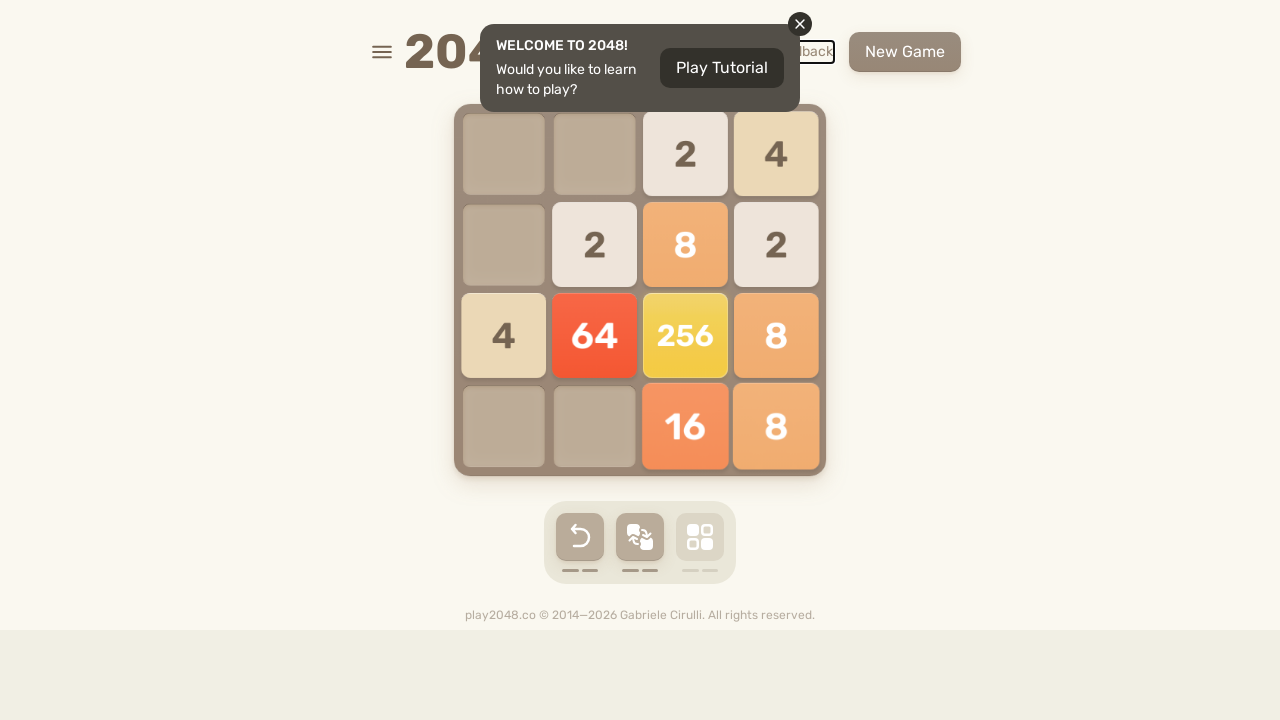

Sent ArrowLeft key press
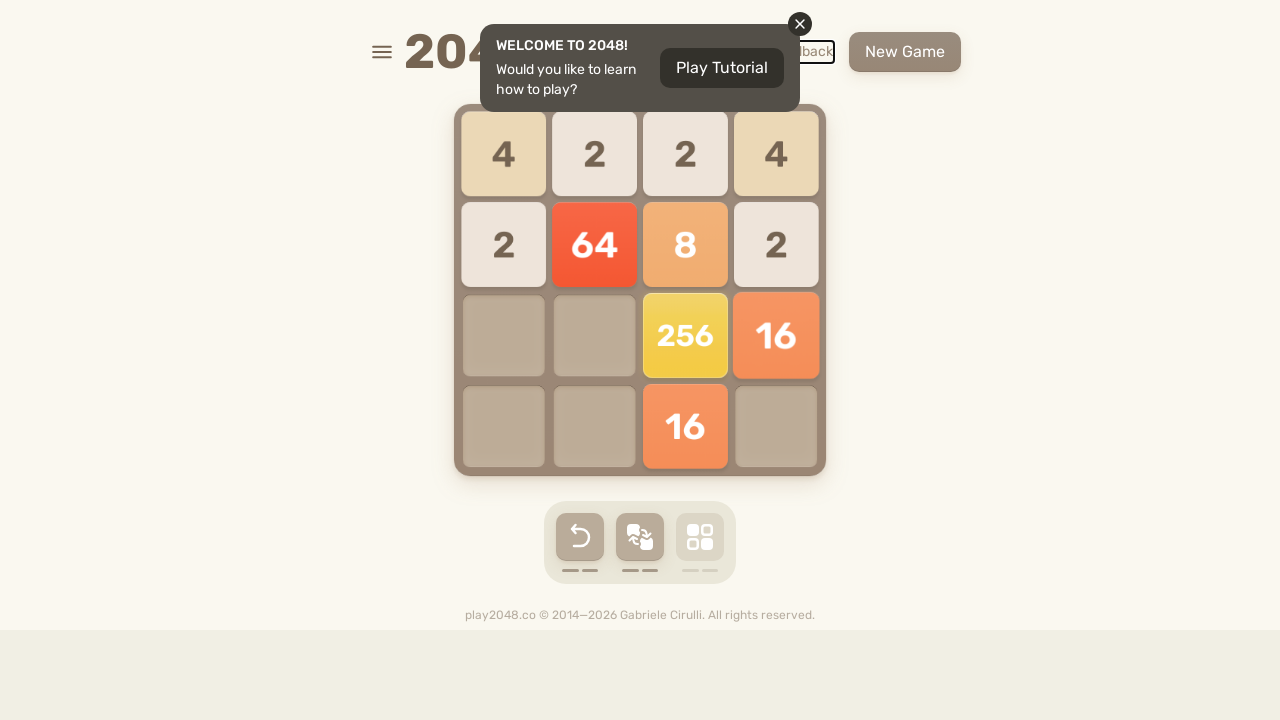

Waited 200ms between move sequences
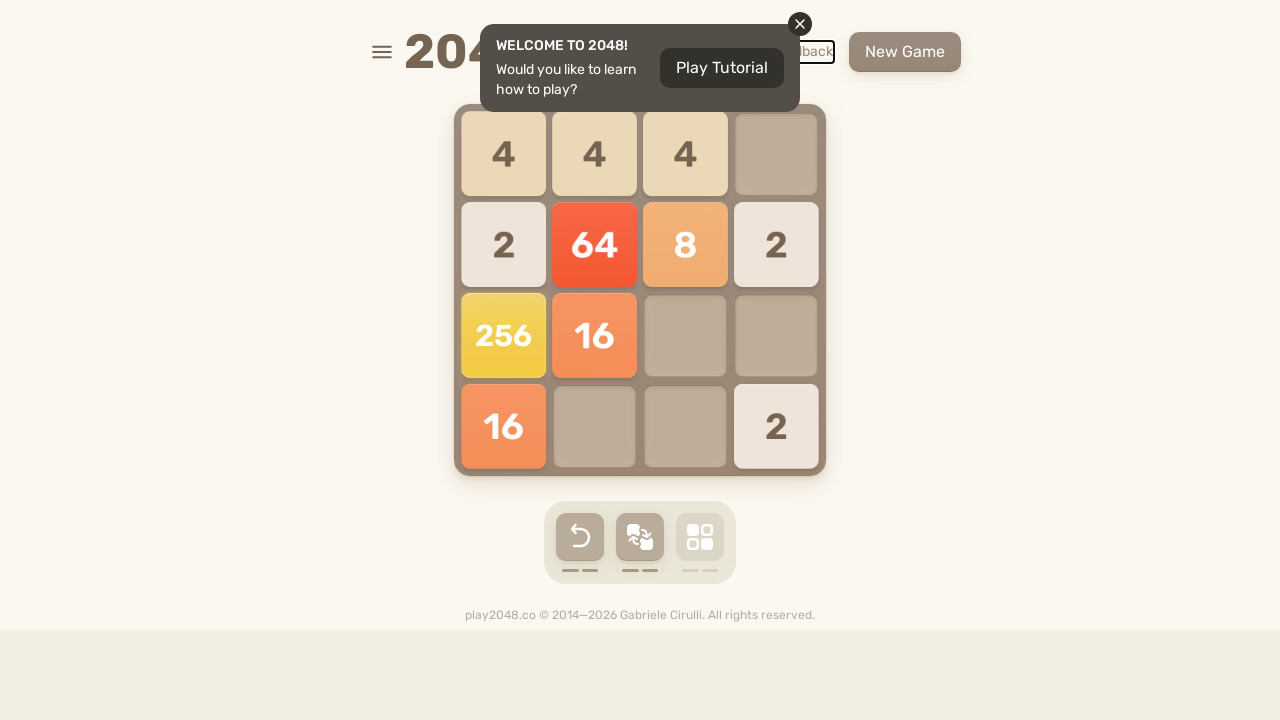

Checked if 'Try again' button is visible
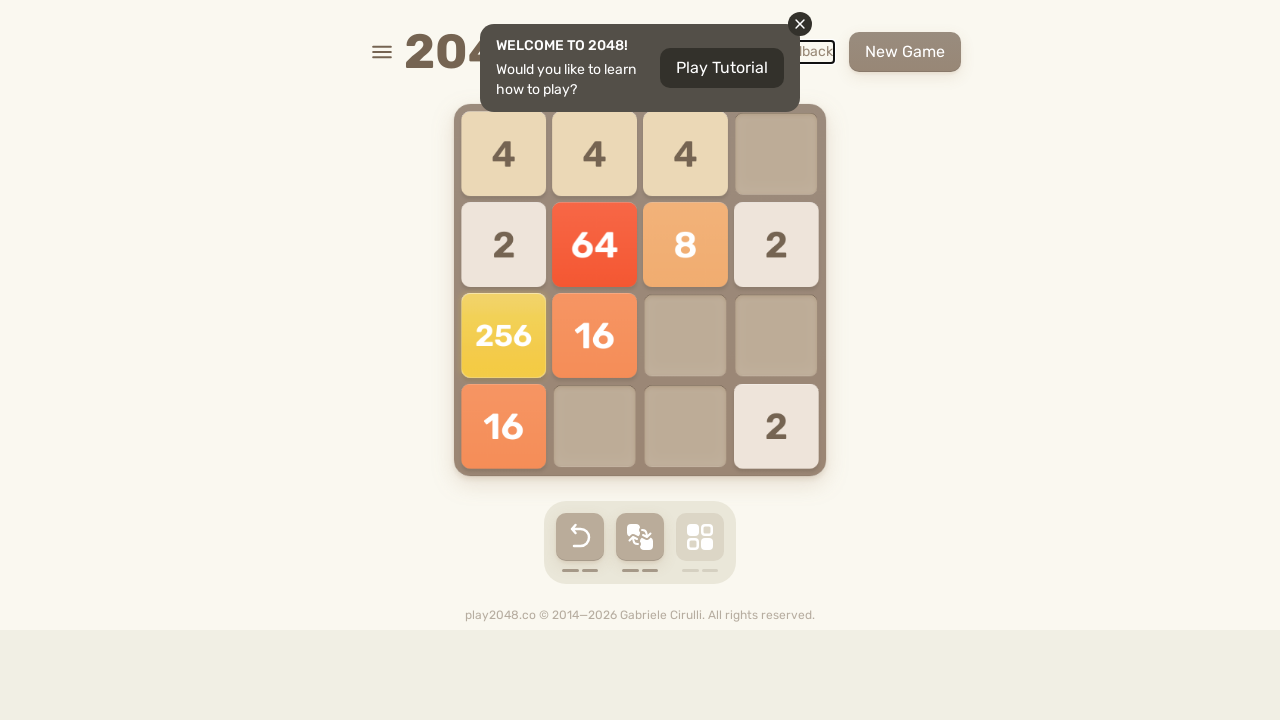

Sent ArrowDown key press
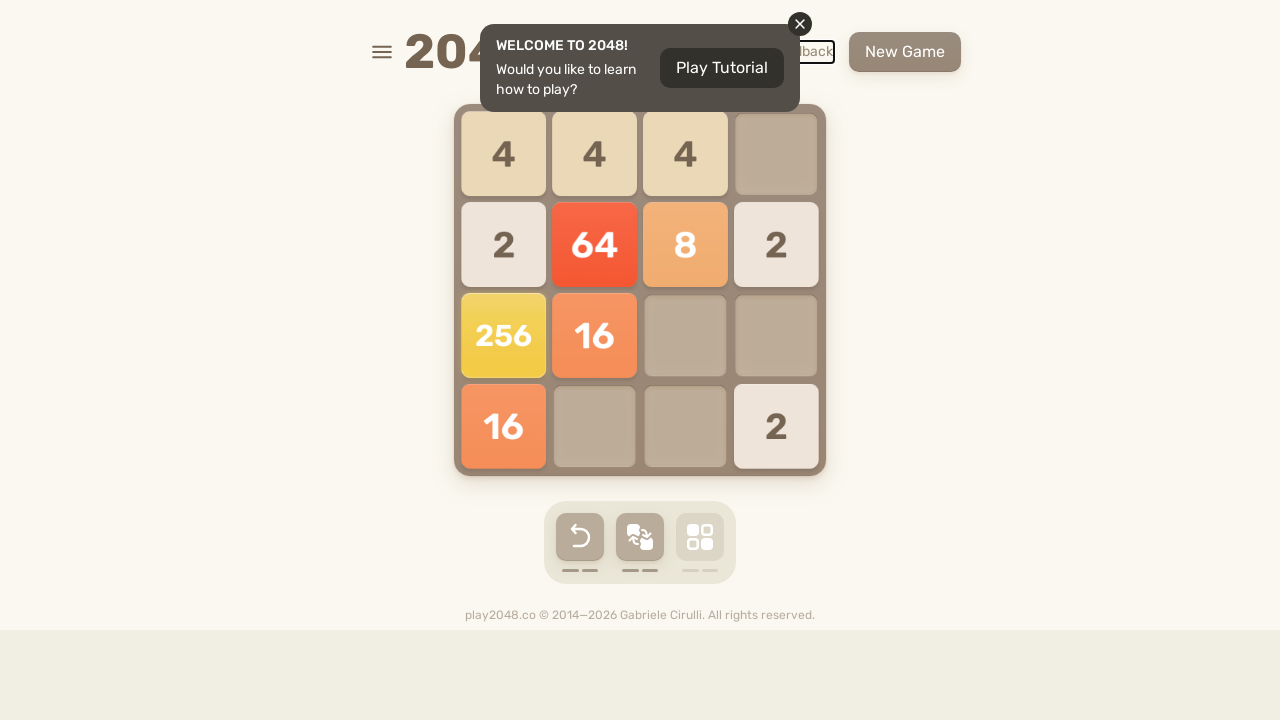

Sent ArrowRight key press
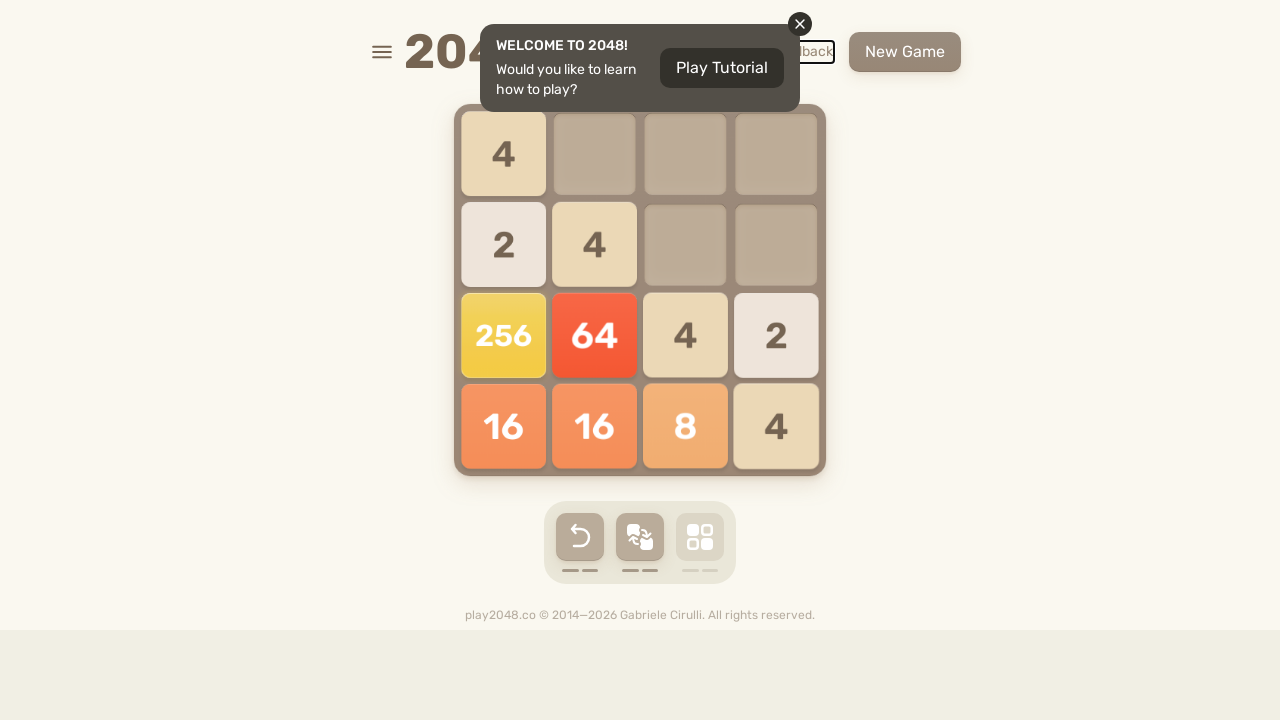

Sent ArrowUp key press
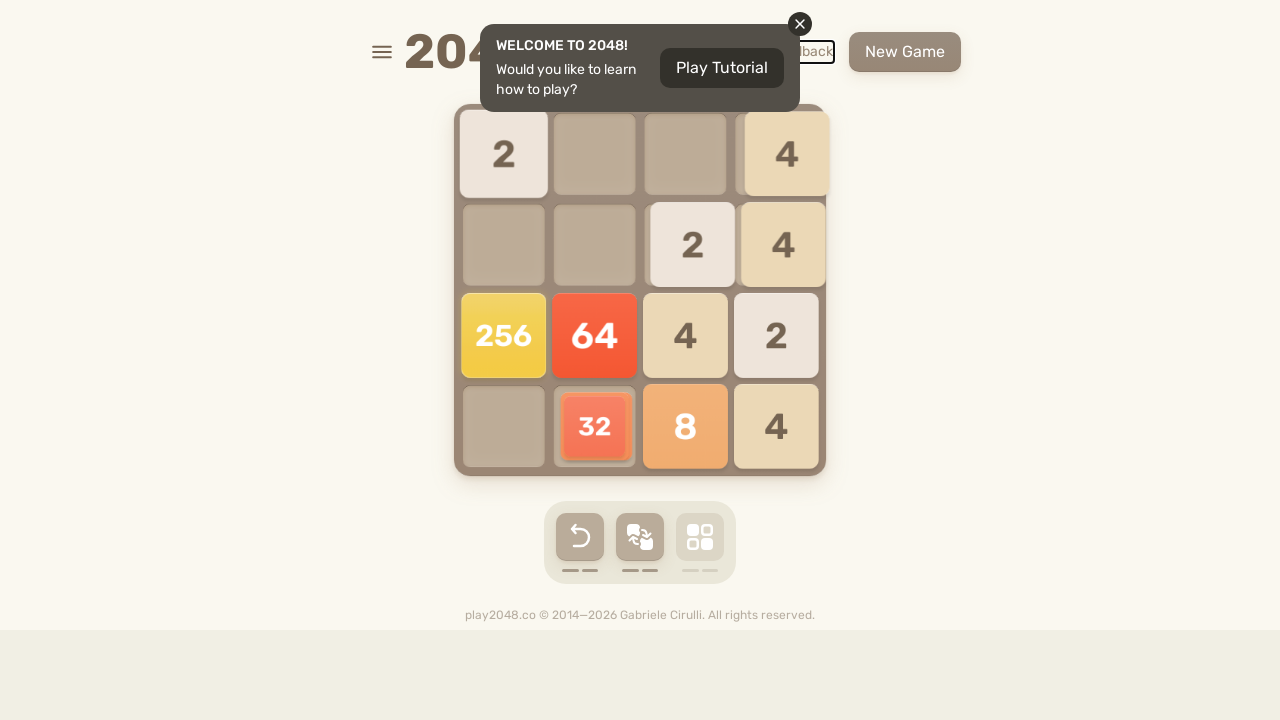

Sent ArrowLeft key press
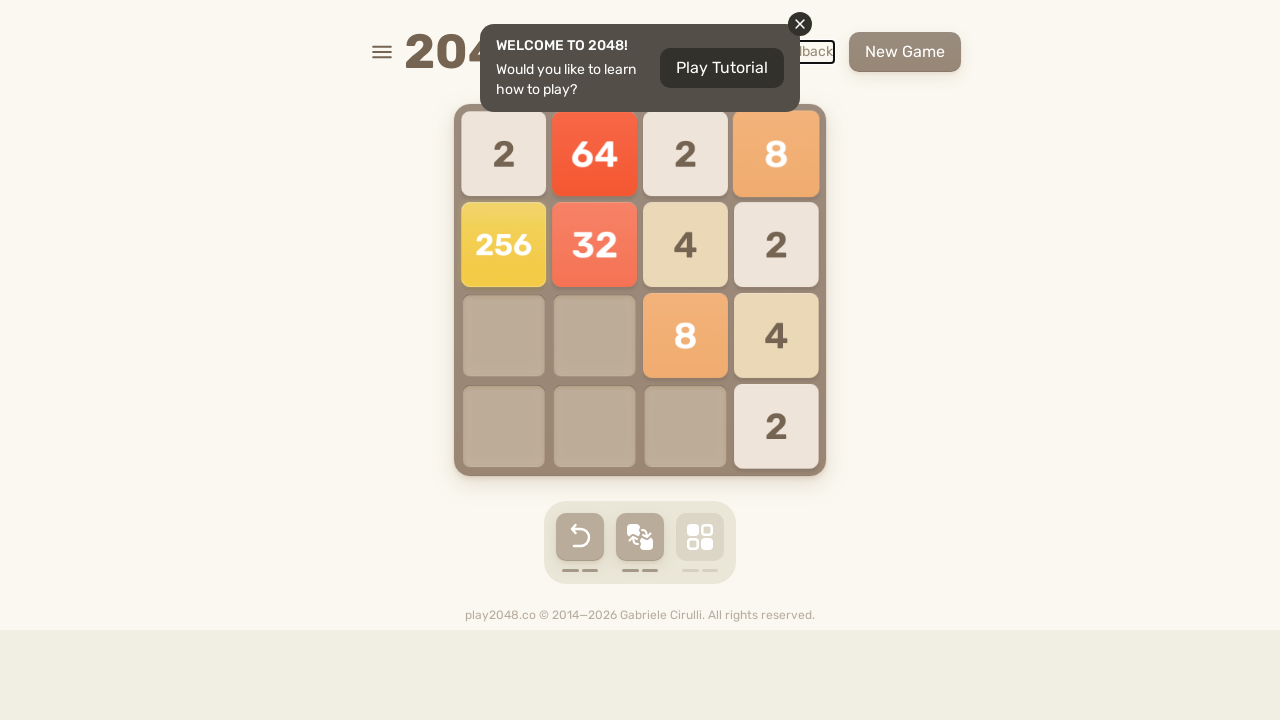

Waited 200ms between move sequences
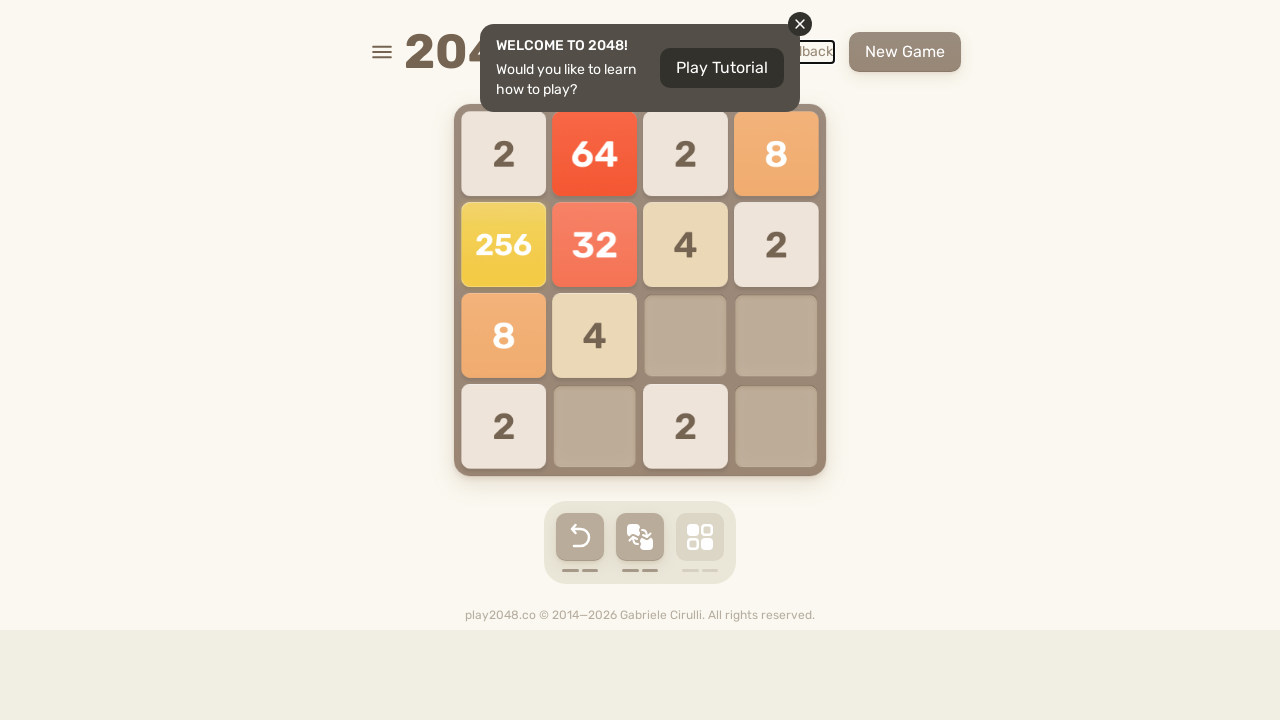

Checked if 'Try again' button is visible
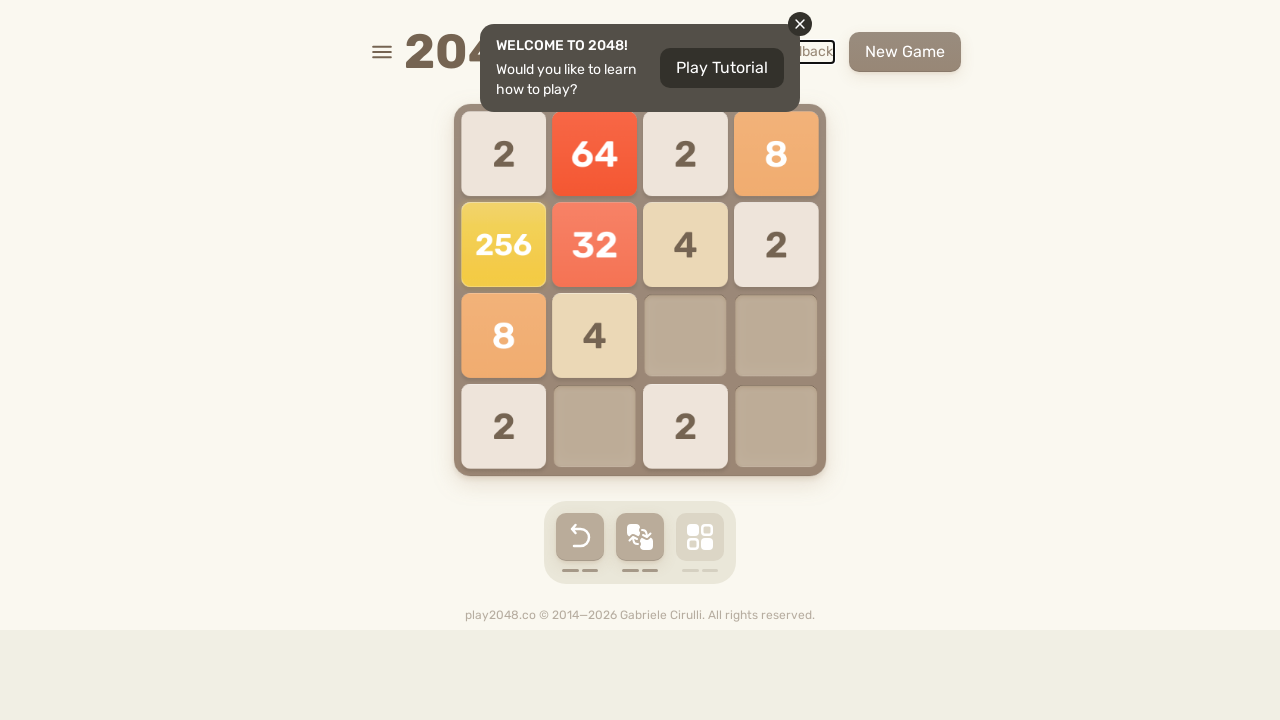

Sent ArrowDown key press
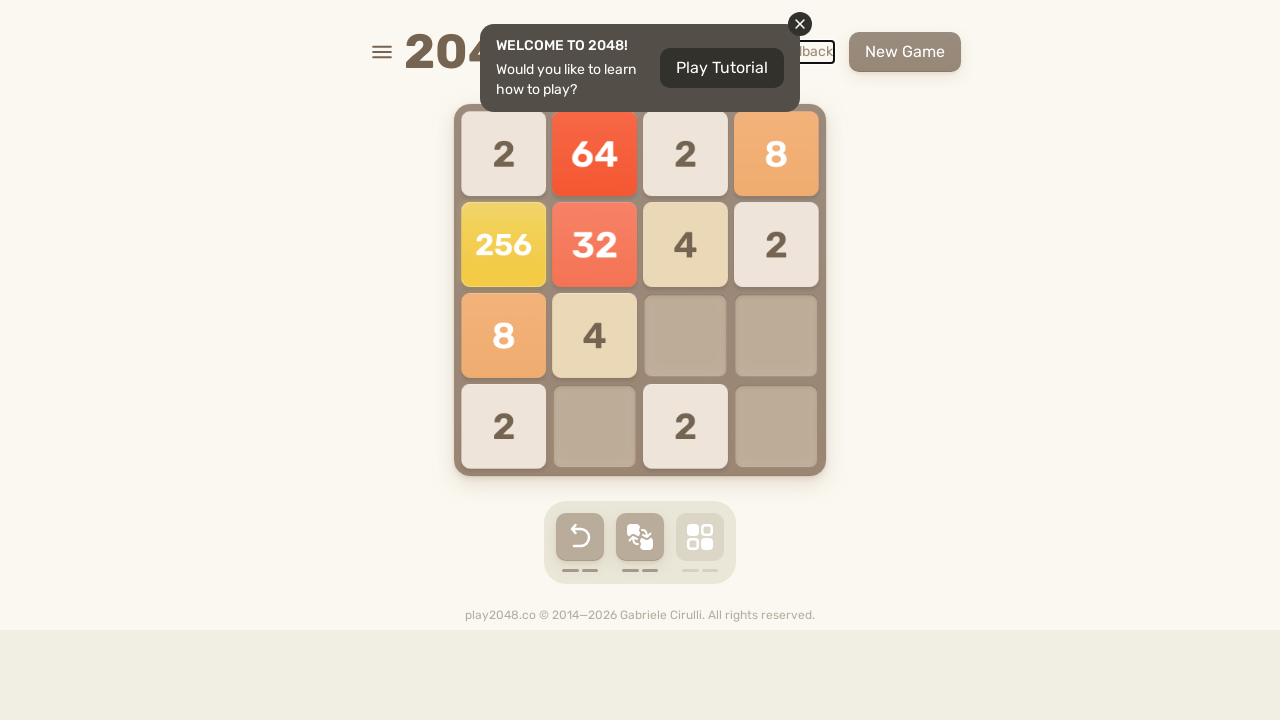

Sent ArrowRight key press
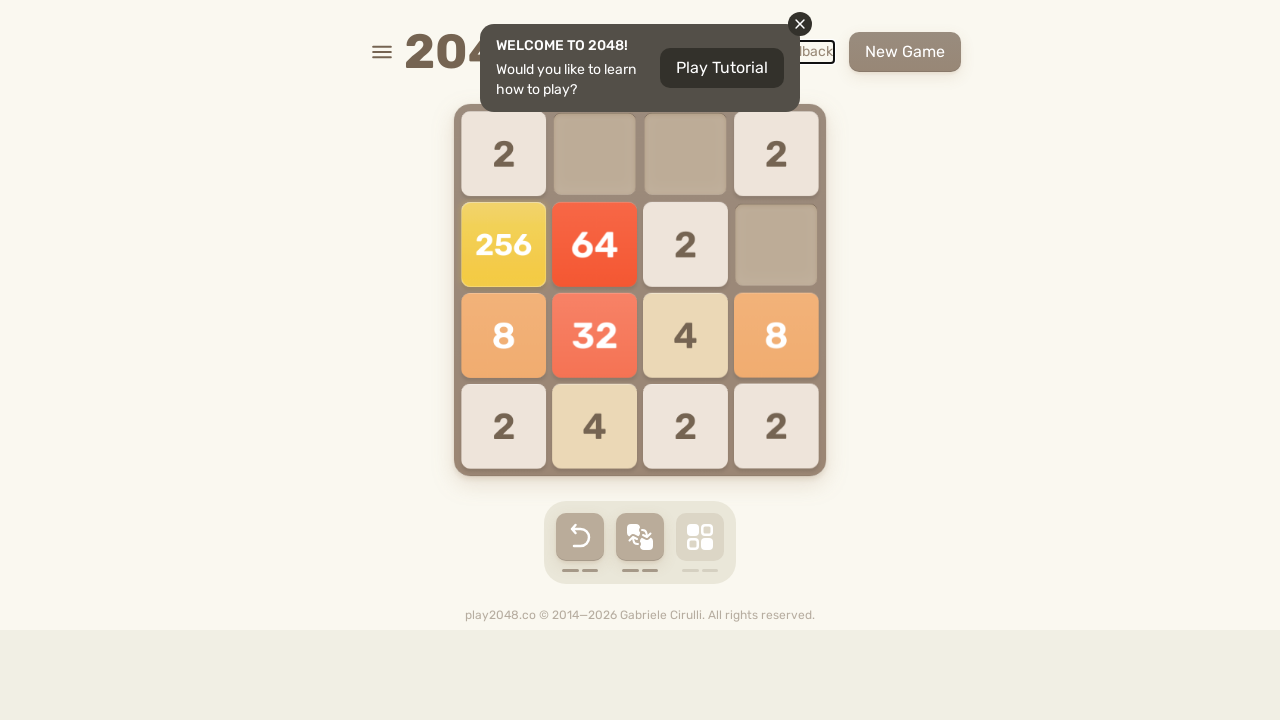

Sent ArrowUp key press
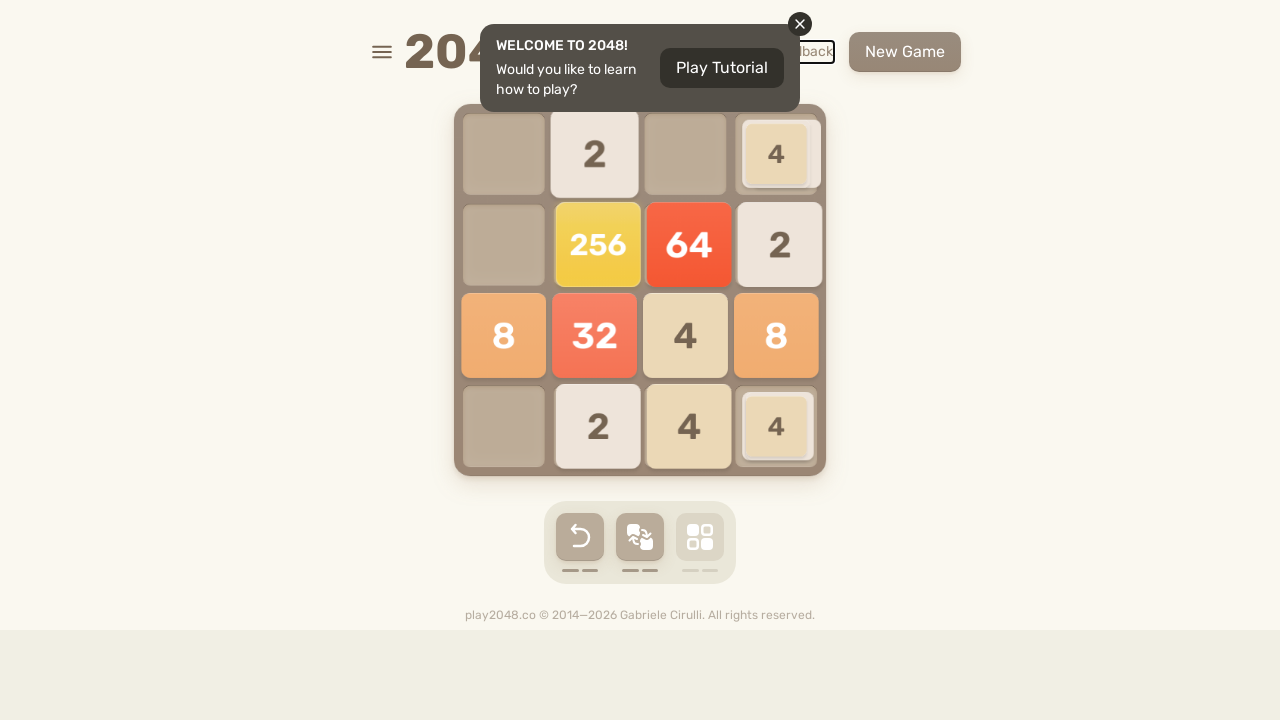

Sent ArrowLeft key press
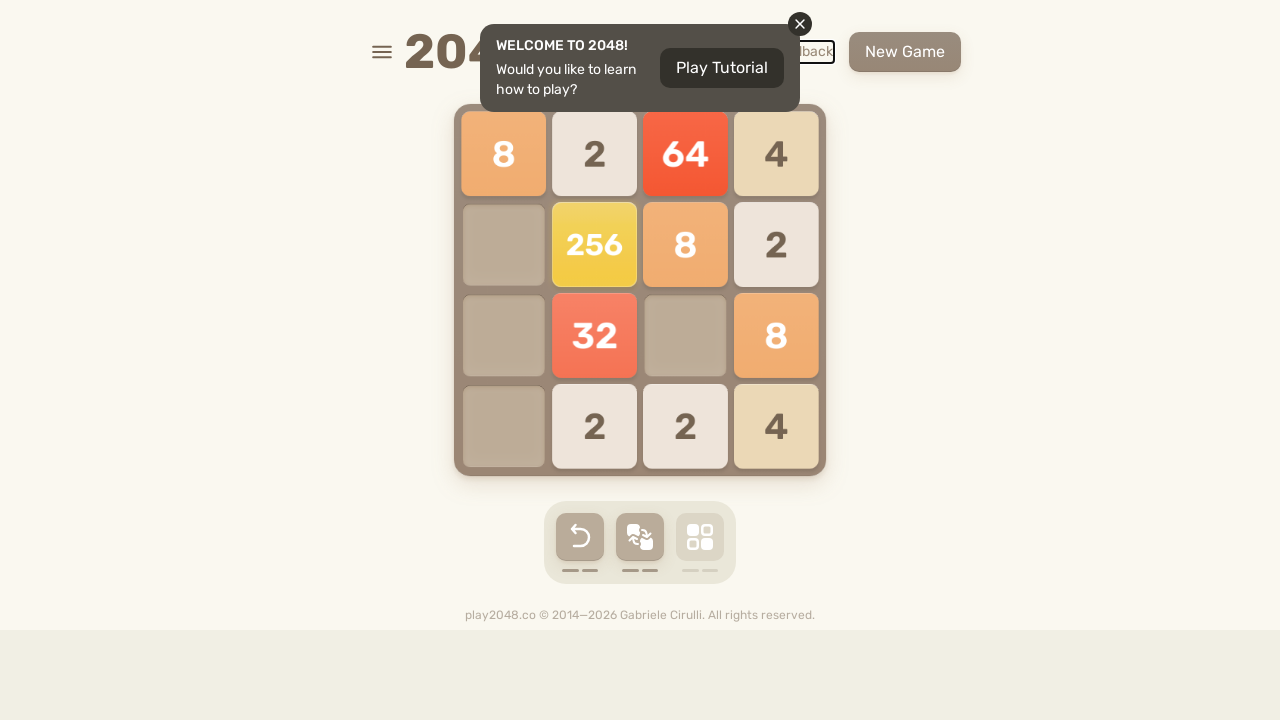

Waited 200ms between move sequences
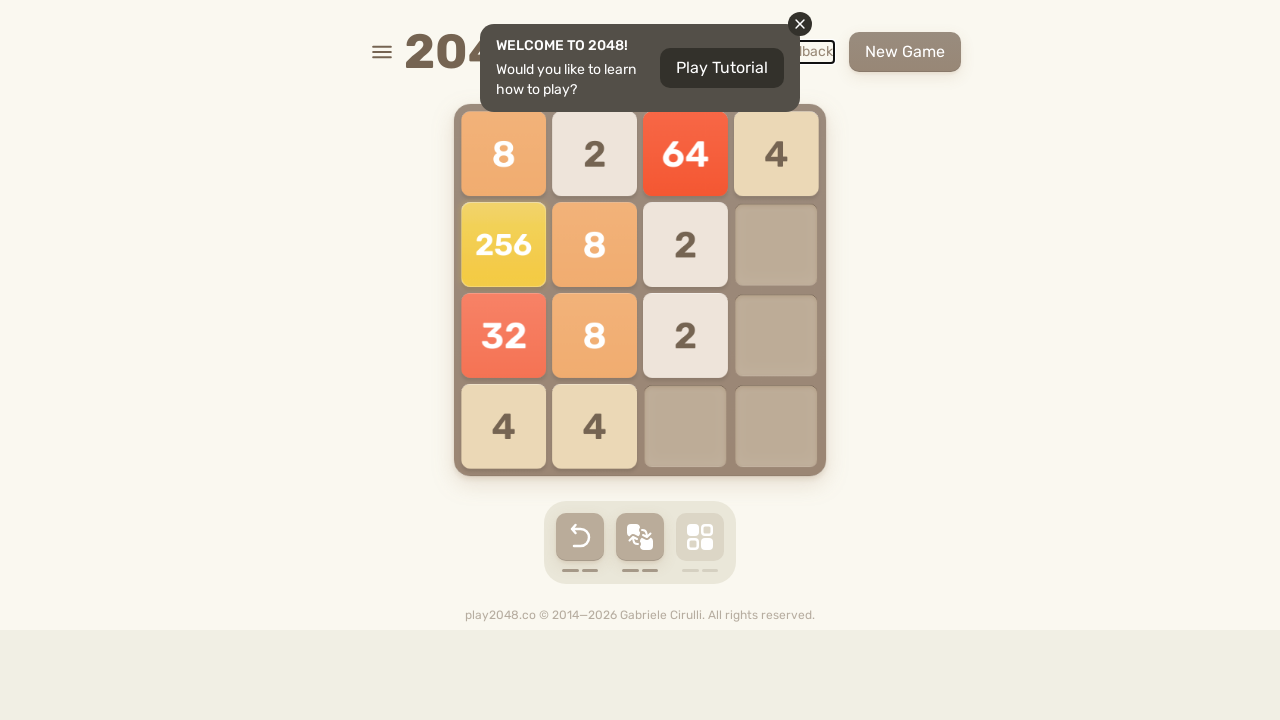

Checked if 'Try again' button is visible
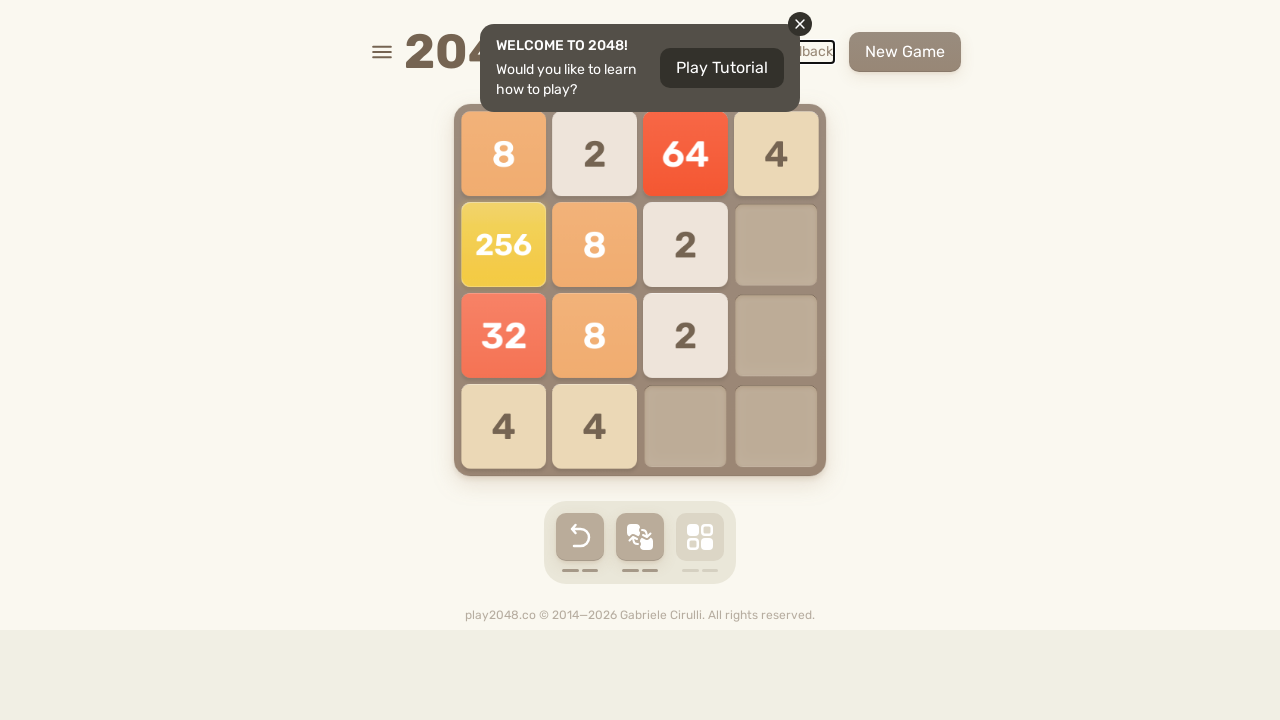

Sent ArrowDown key press
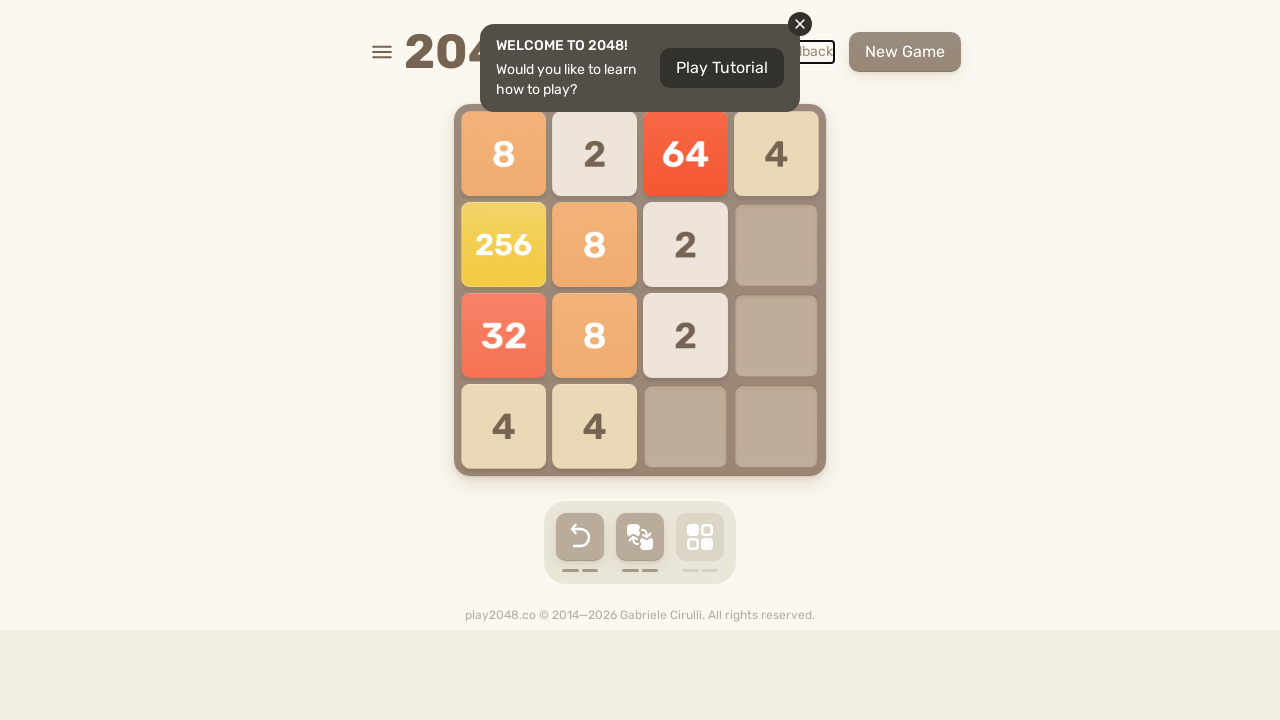

Sent ArrowRight key press
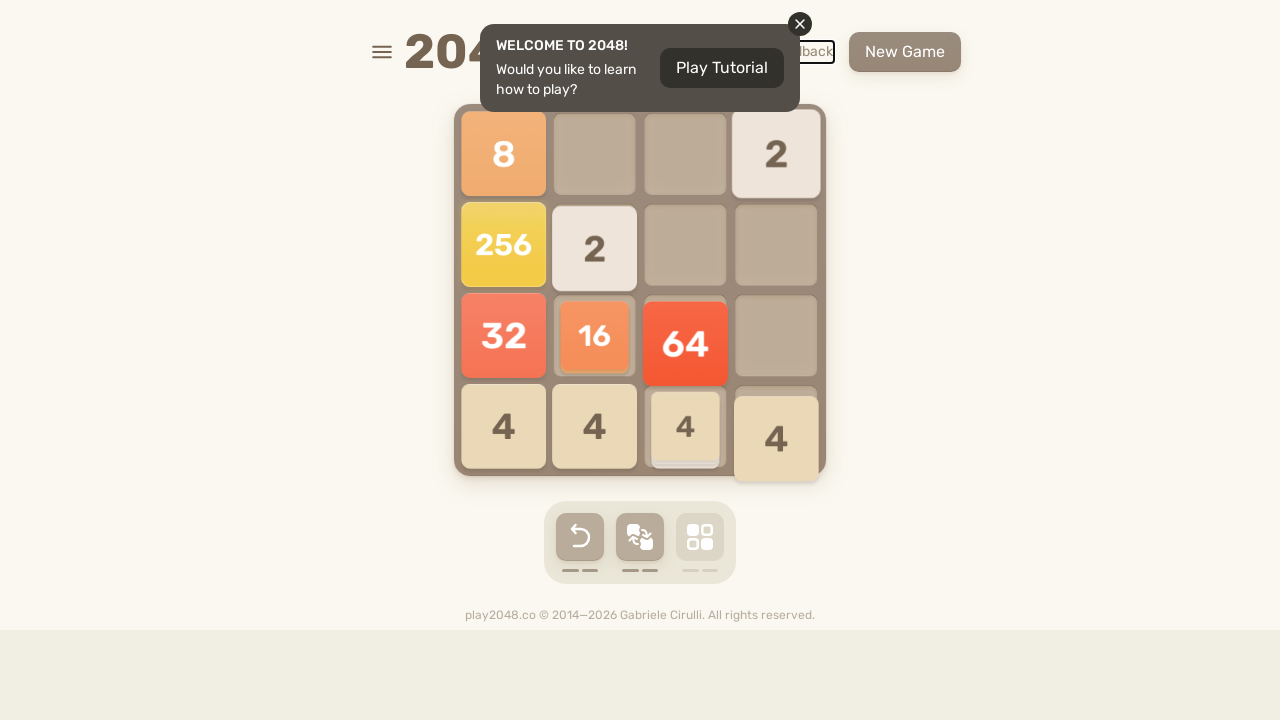

Sent ArrowUp key press
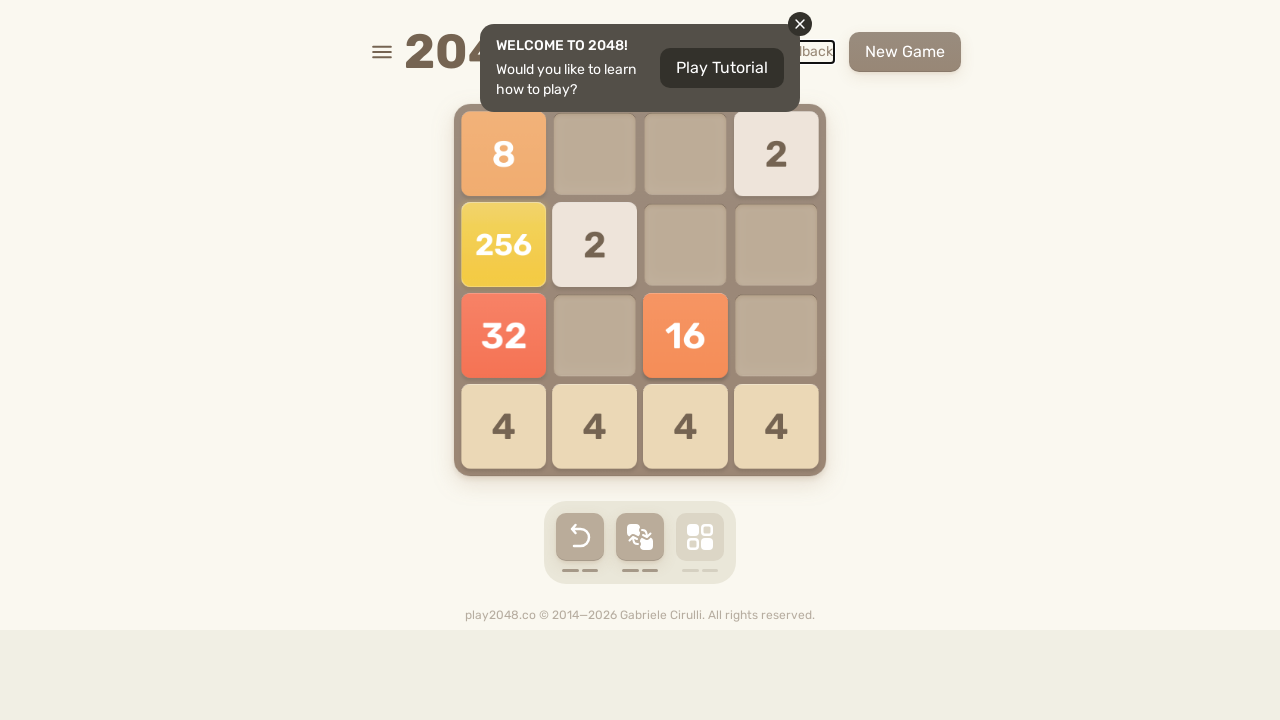

Sent ArrowLeft key press
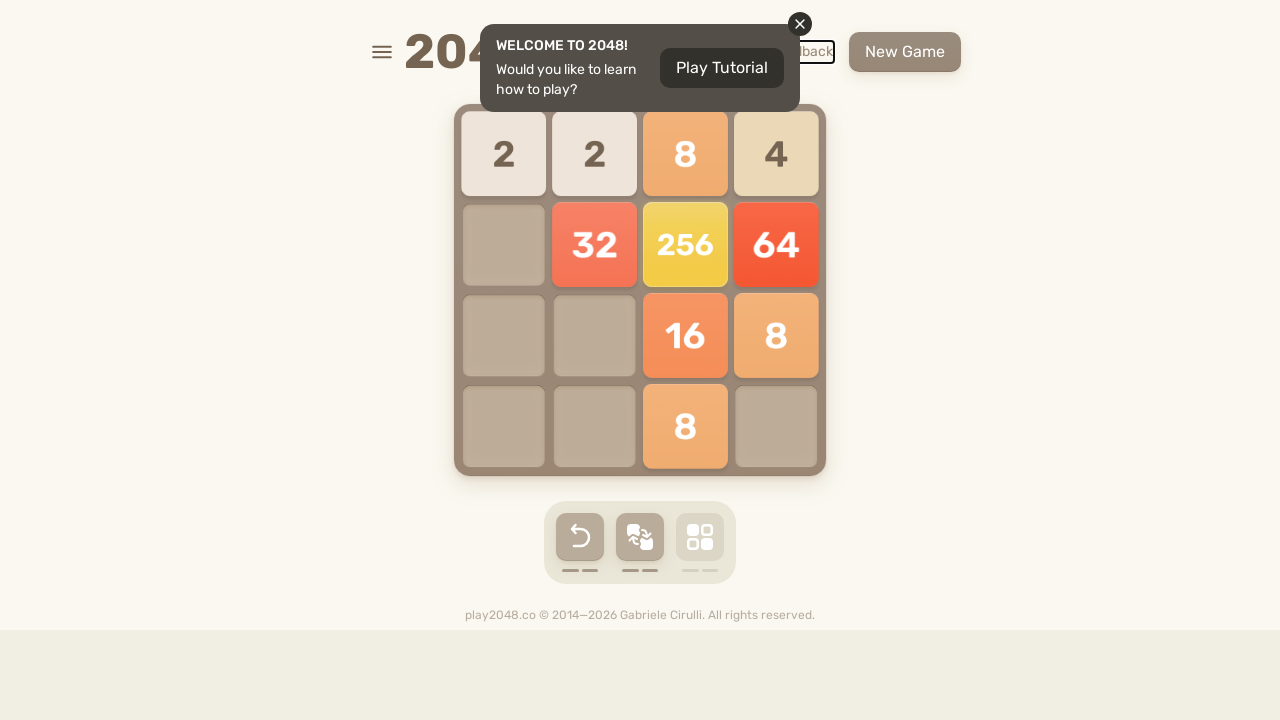

Waited 200ms between move sequences
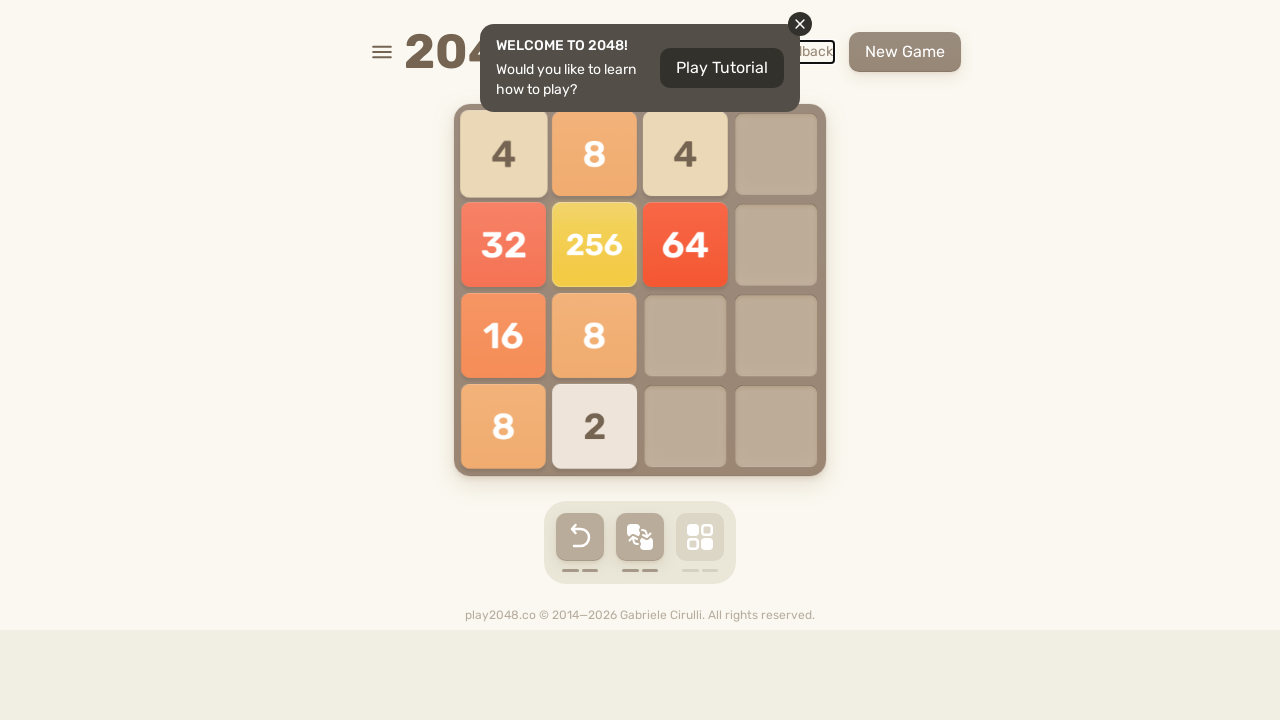

Checked if 'Try again' button is visible
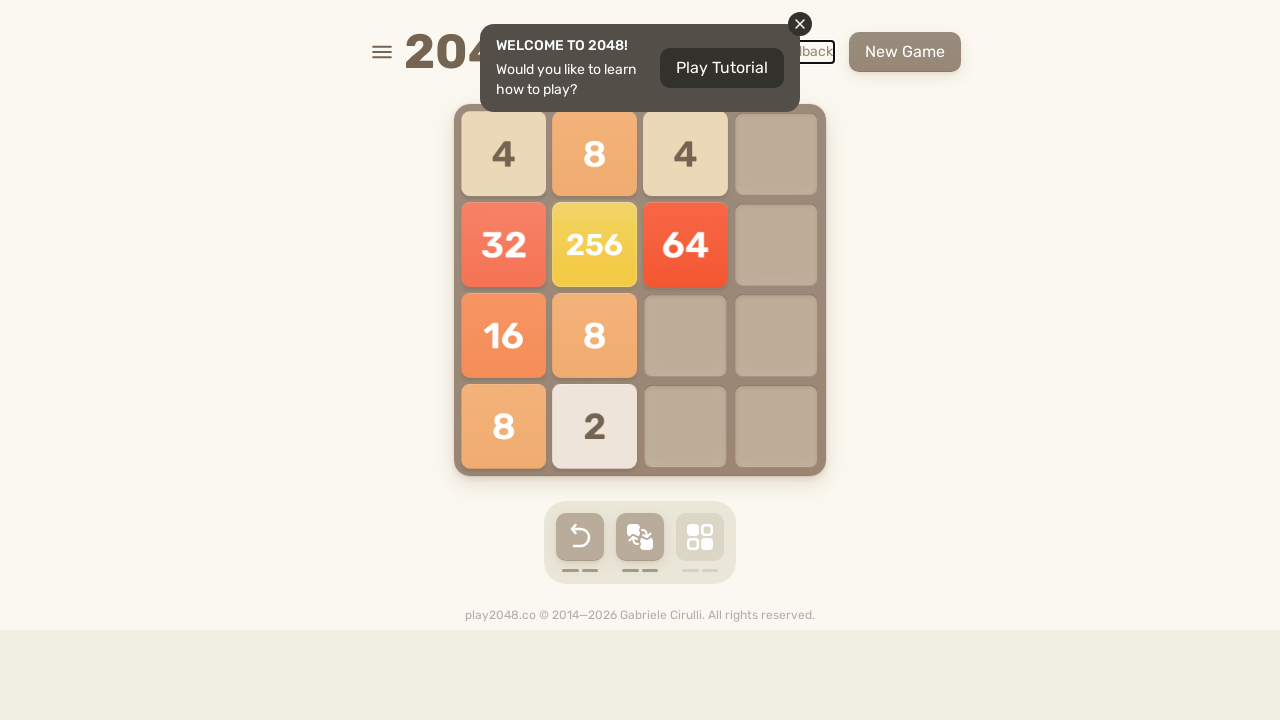

Sent ArrowDown key press
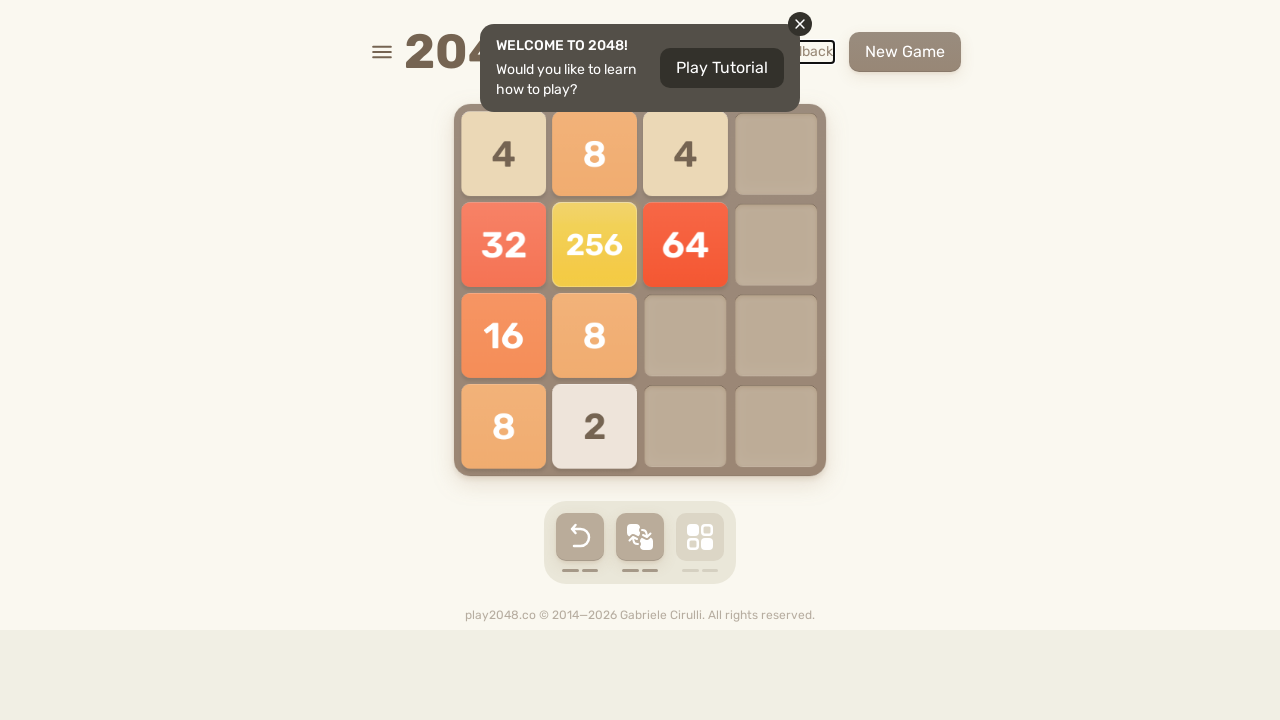

Sent ArrowRight key press
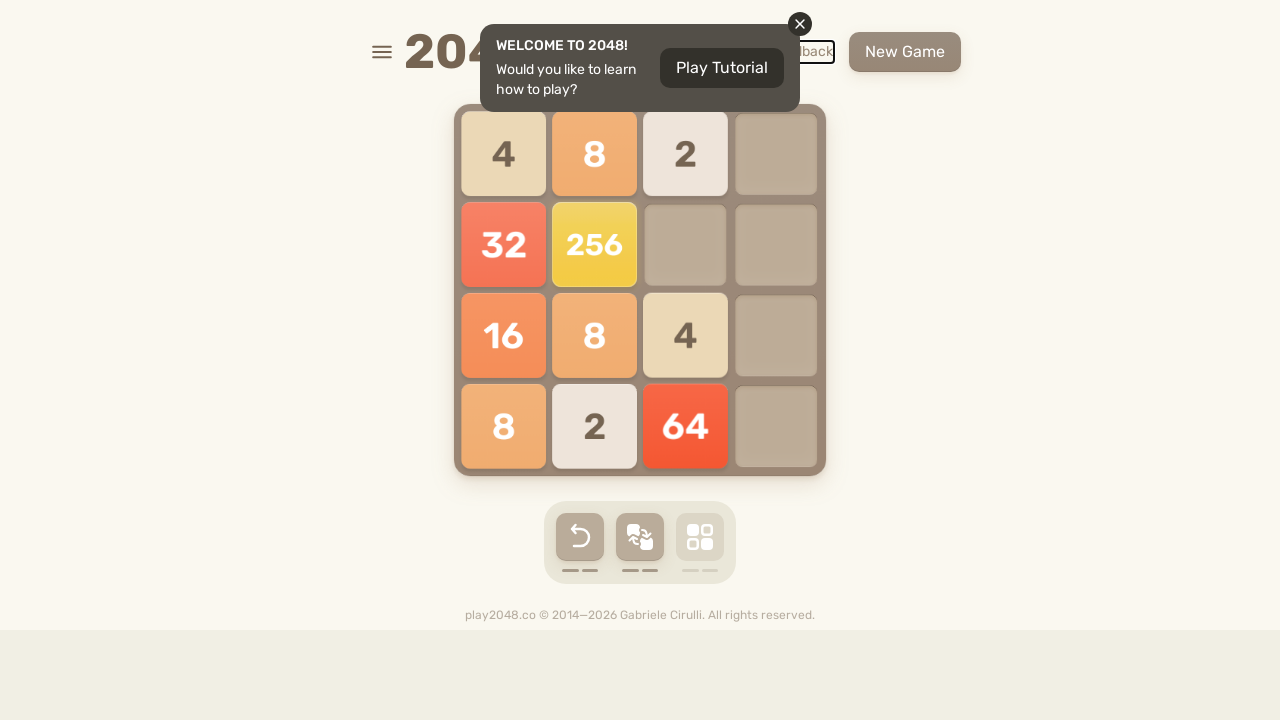

Sent ArrowUp key press
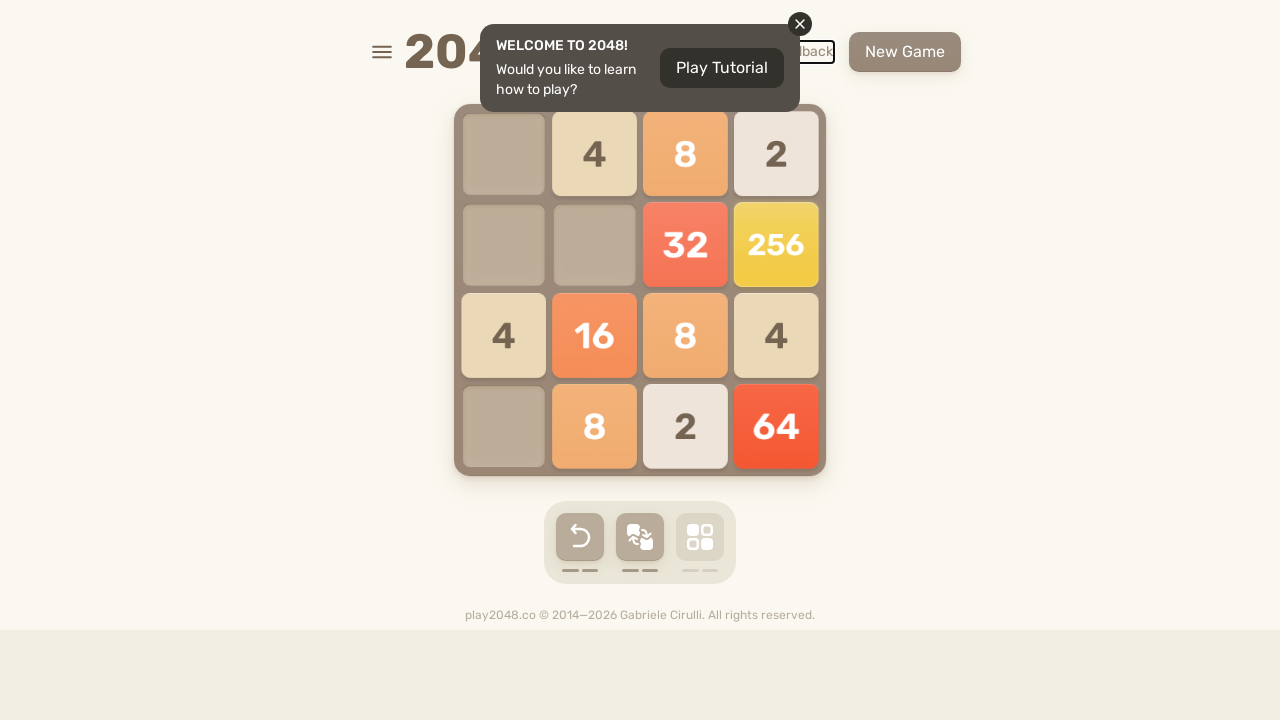

Sent ArrowLeft key press
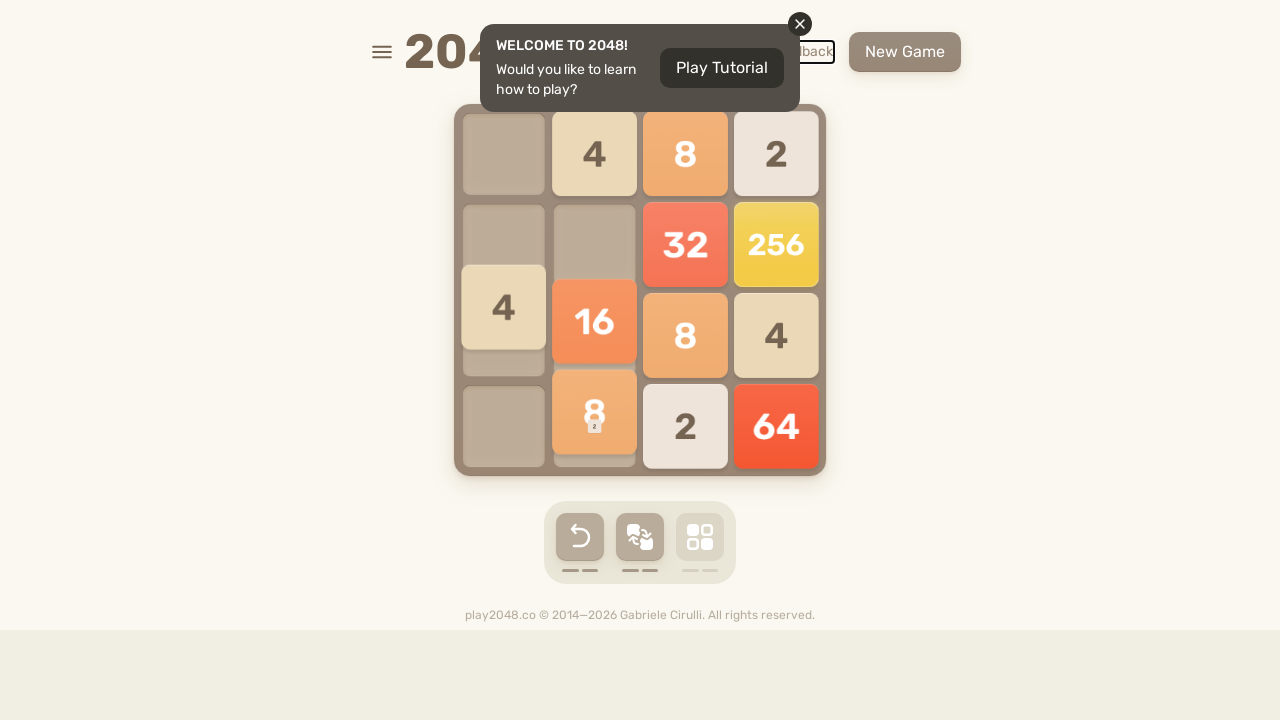

Waited 200ms between move sequences
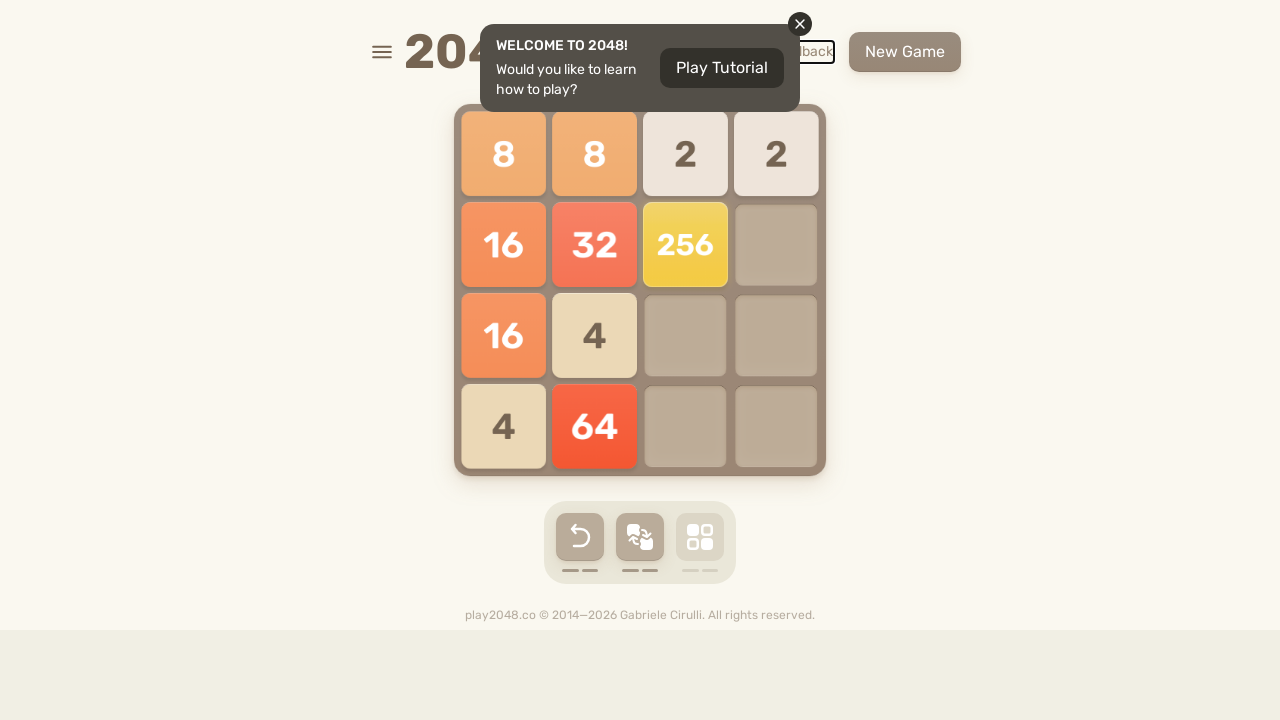

Checked if 'Try again' button is visible
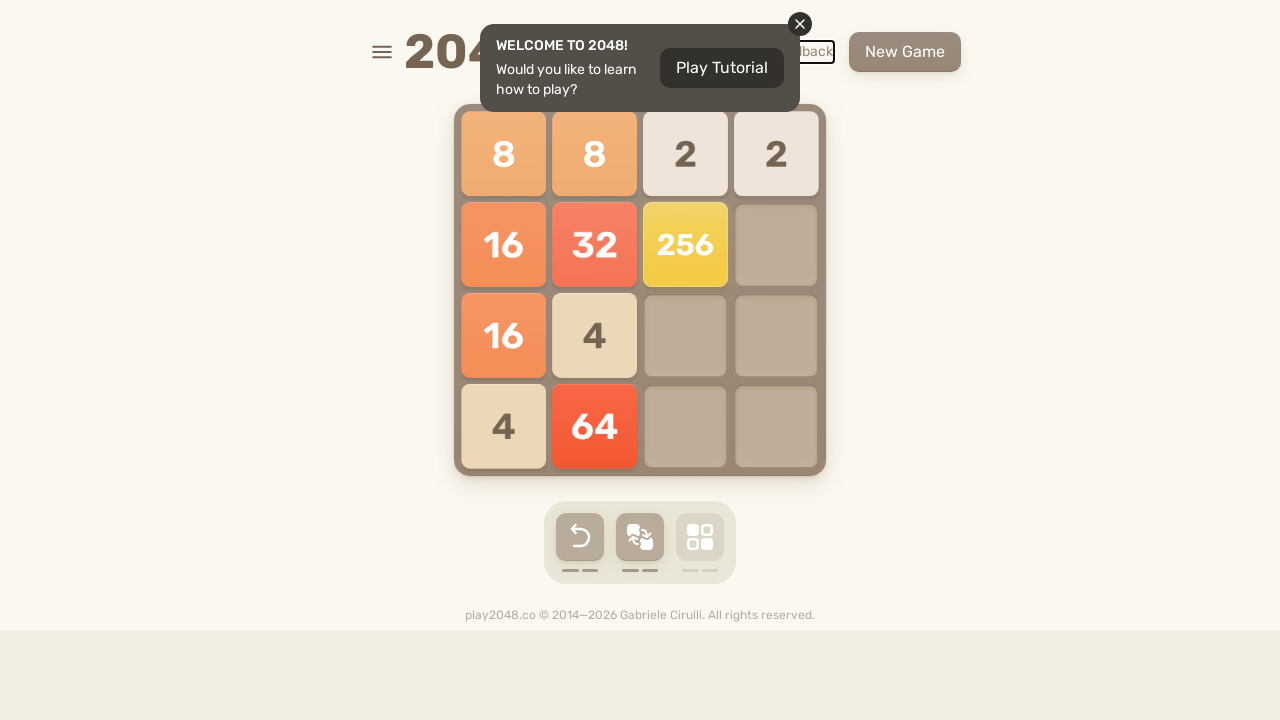

Sent ArrowDown key press
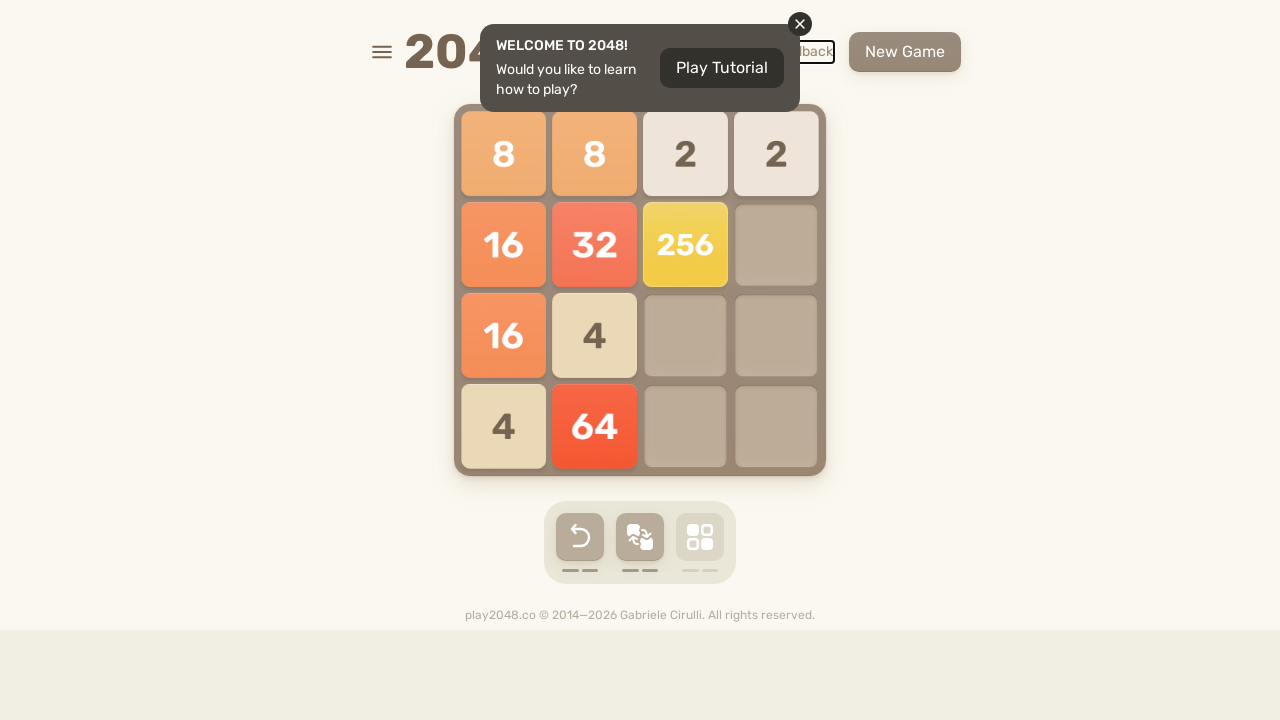

Sent ArrowRight key press
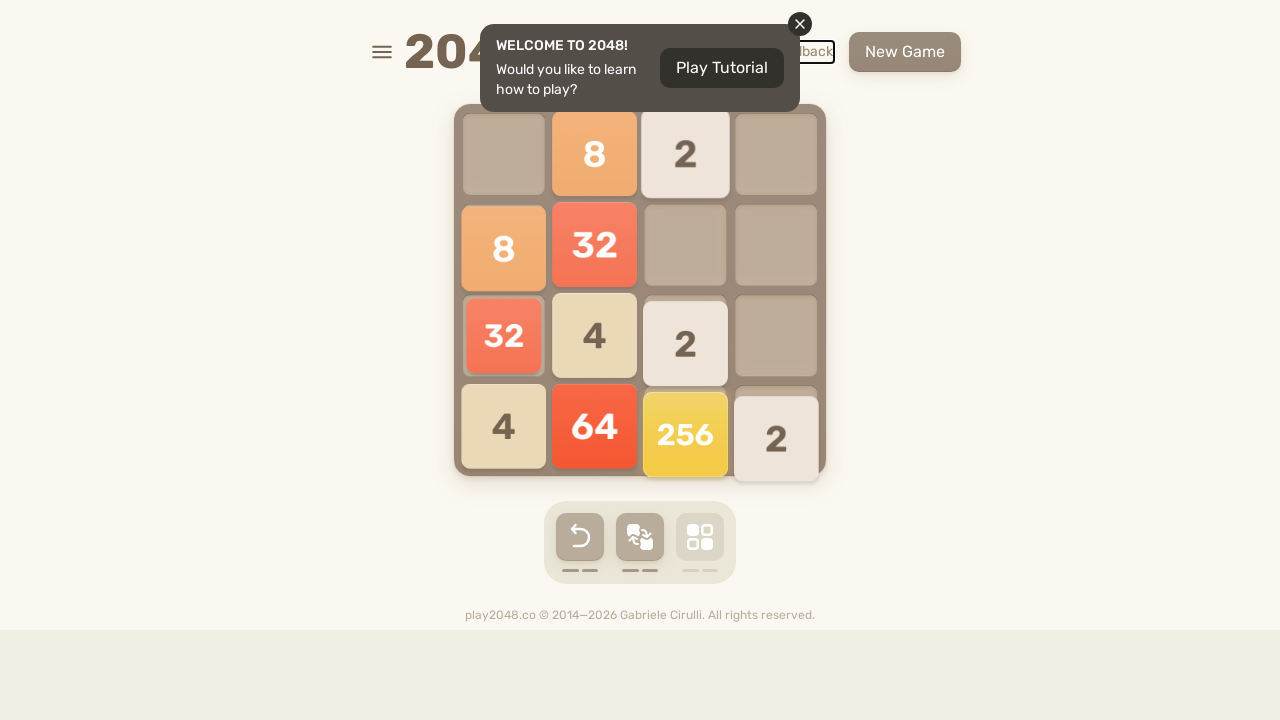

Sent ArrowUp key press
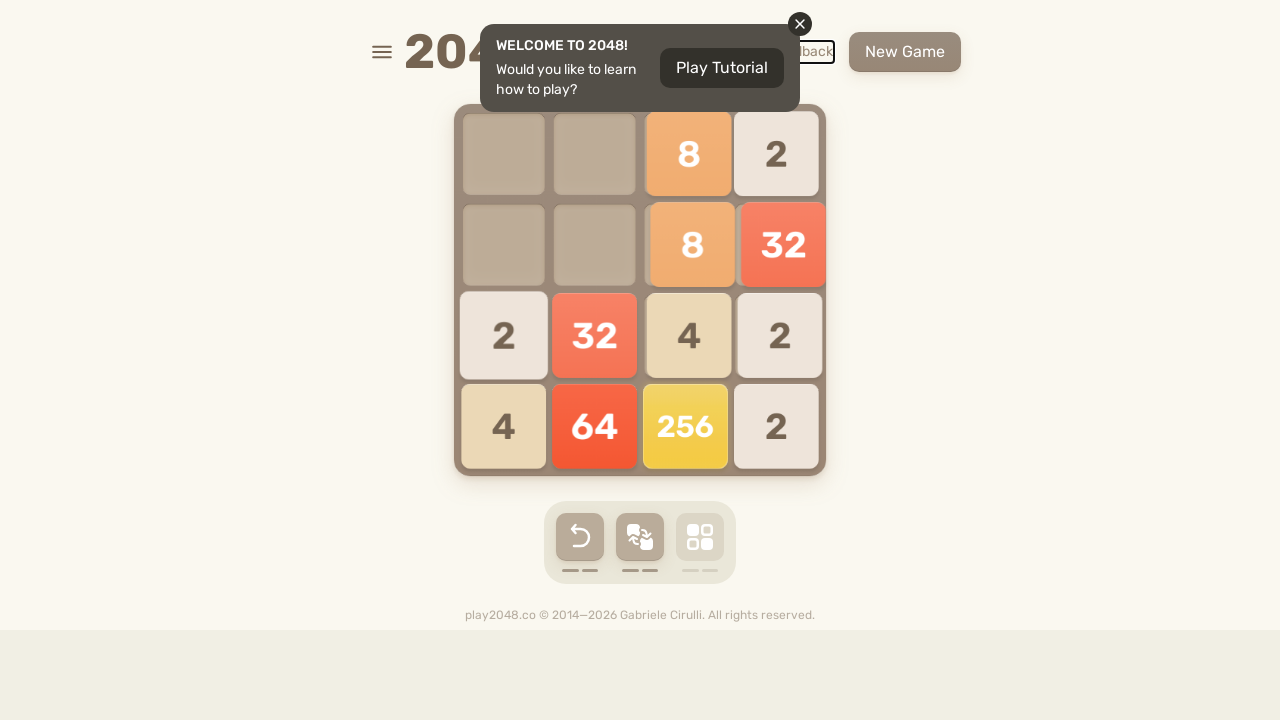

Sent ArrowLeft key press
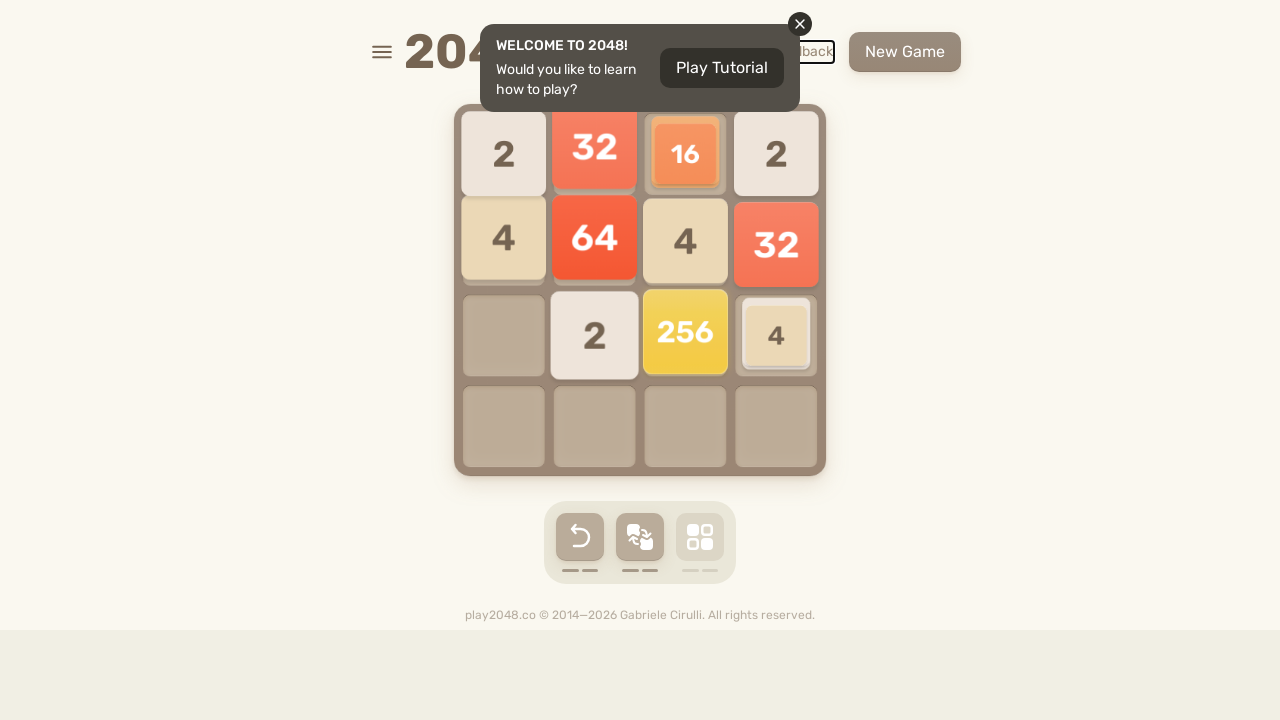

Waited 200ms between move sequences
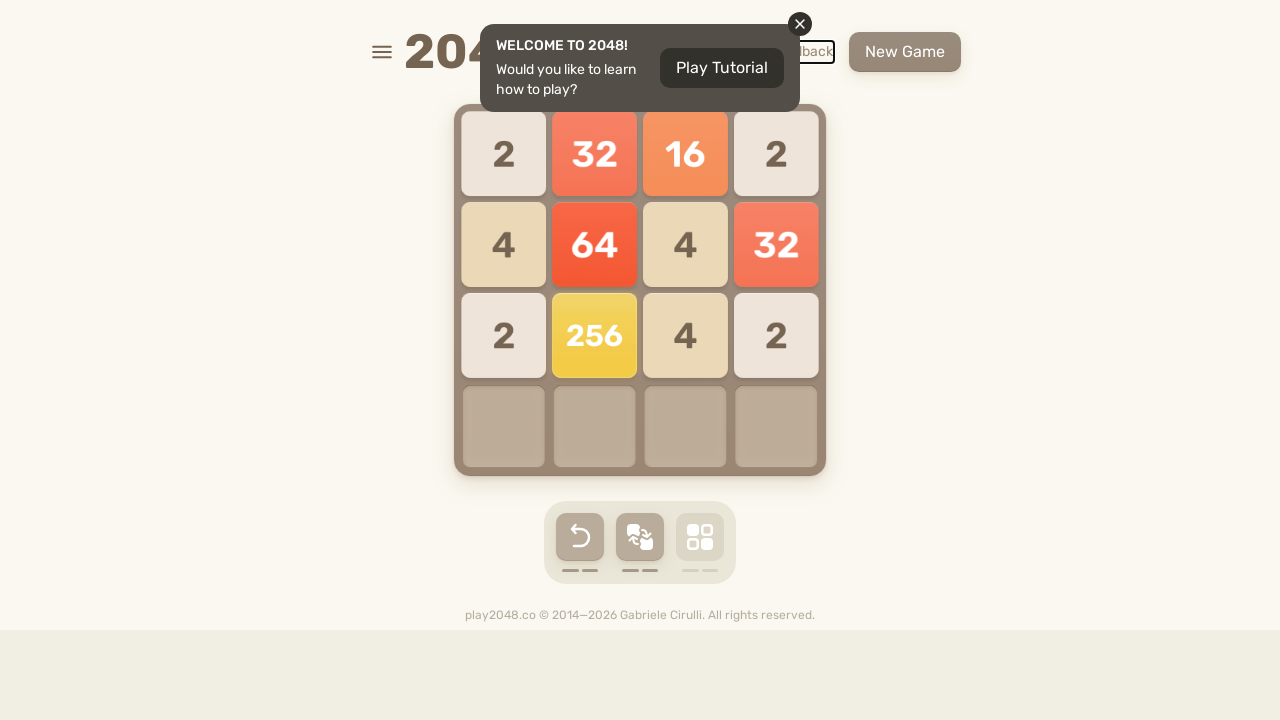

Checked if 'Try again' button is visible
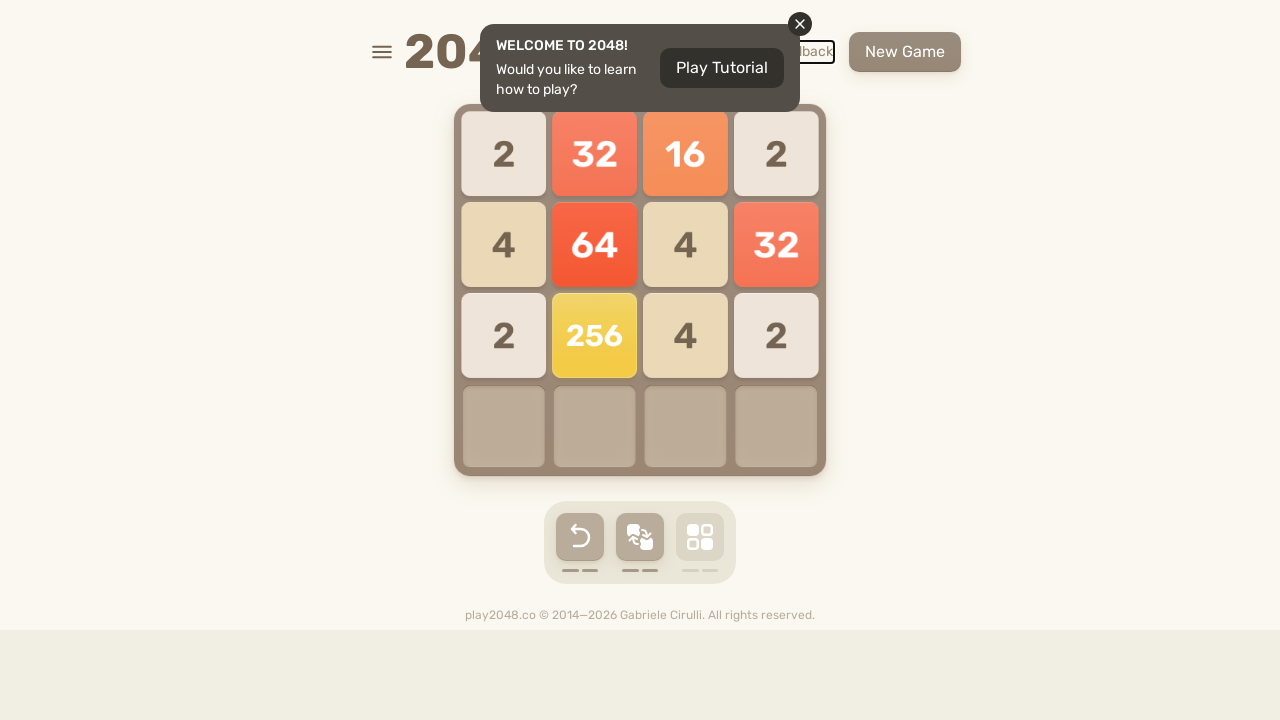

Sent ArrowDown key press
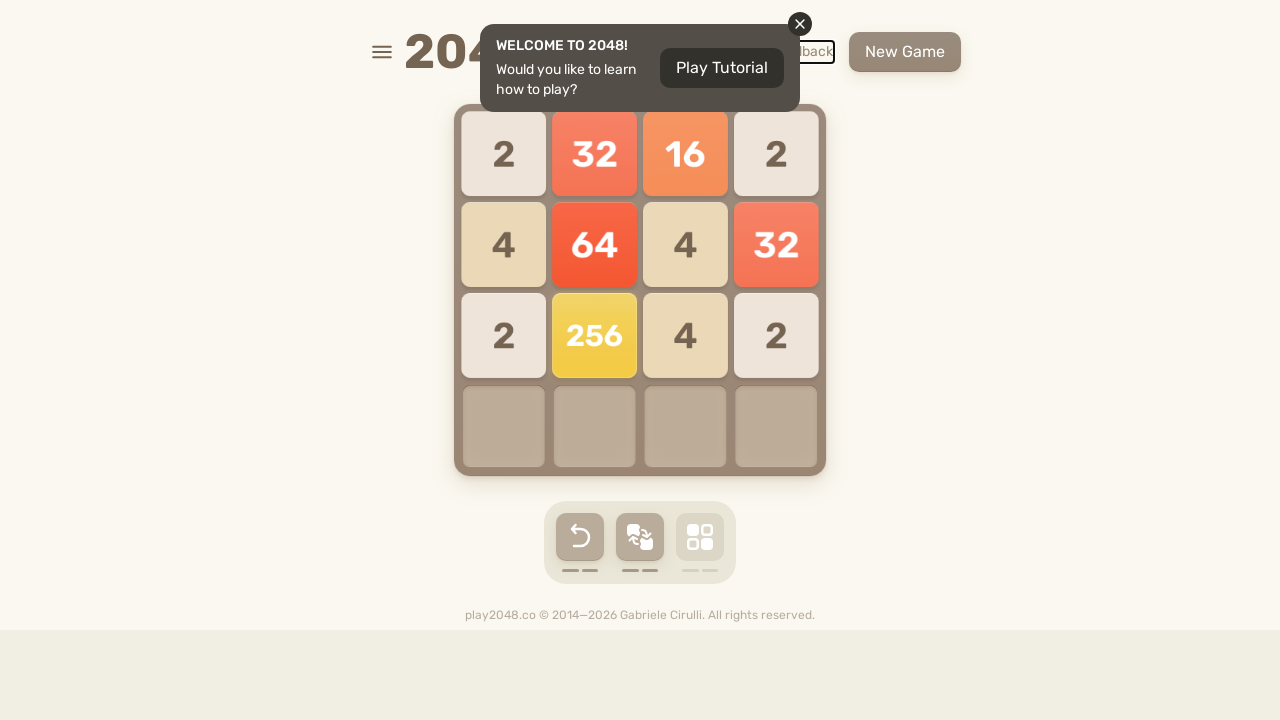

Sent ArrowRight key press
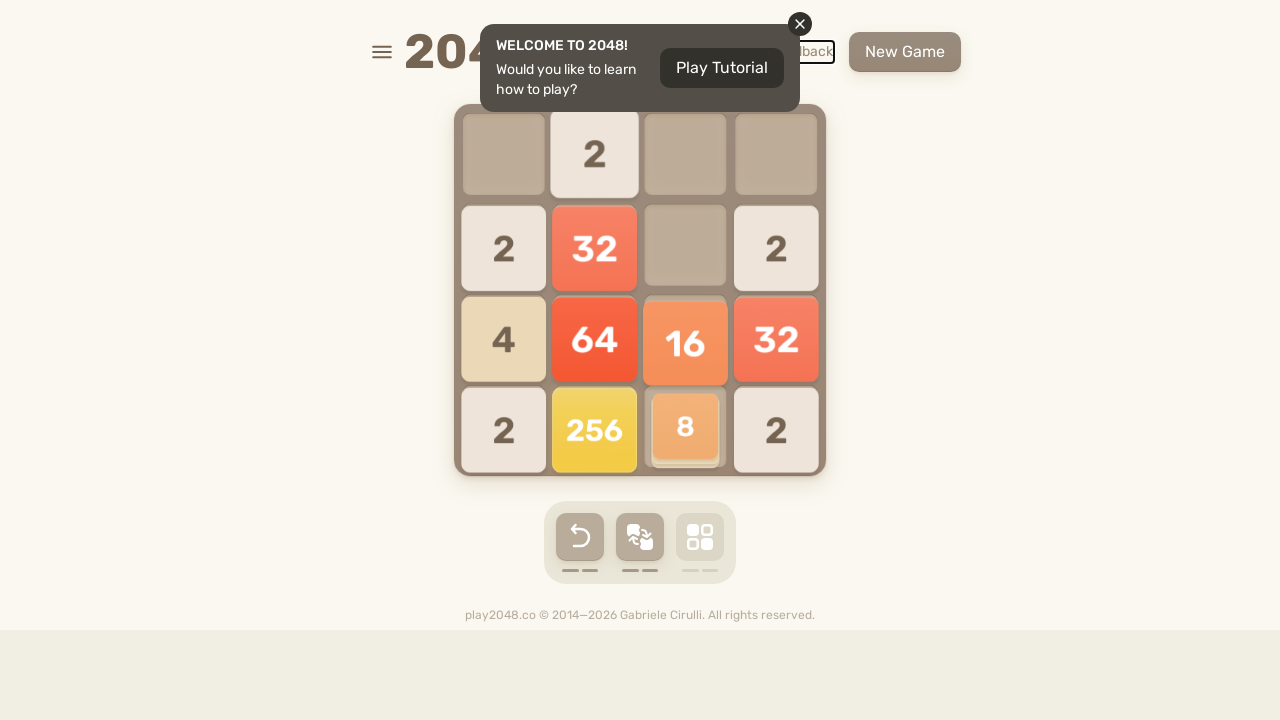

Sent ArrowUp key press
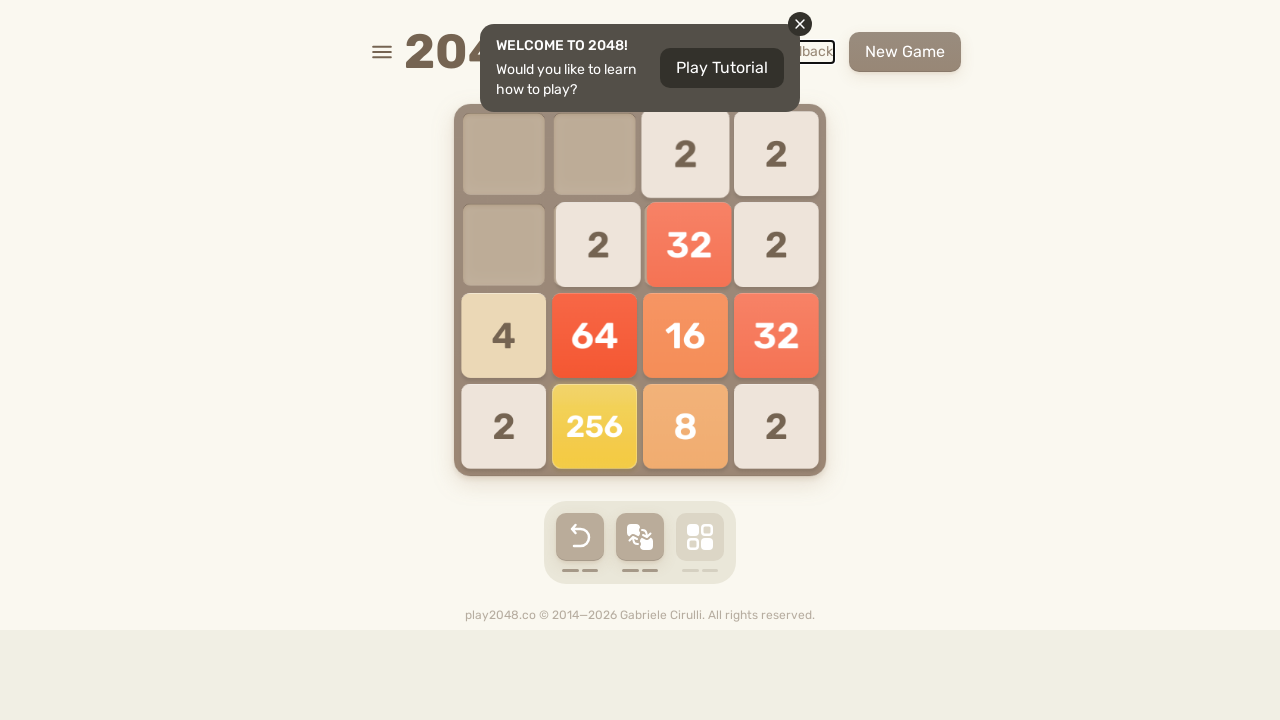

Sent ArrowLeft key press
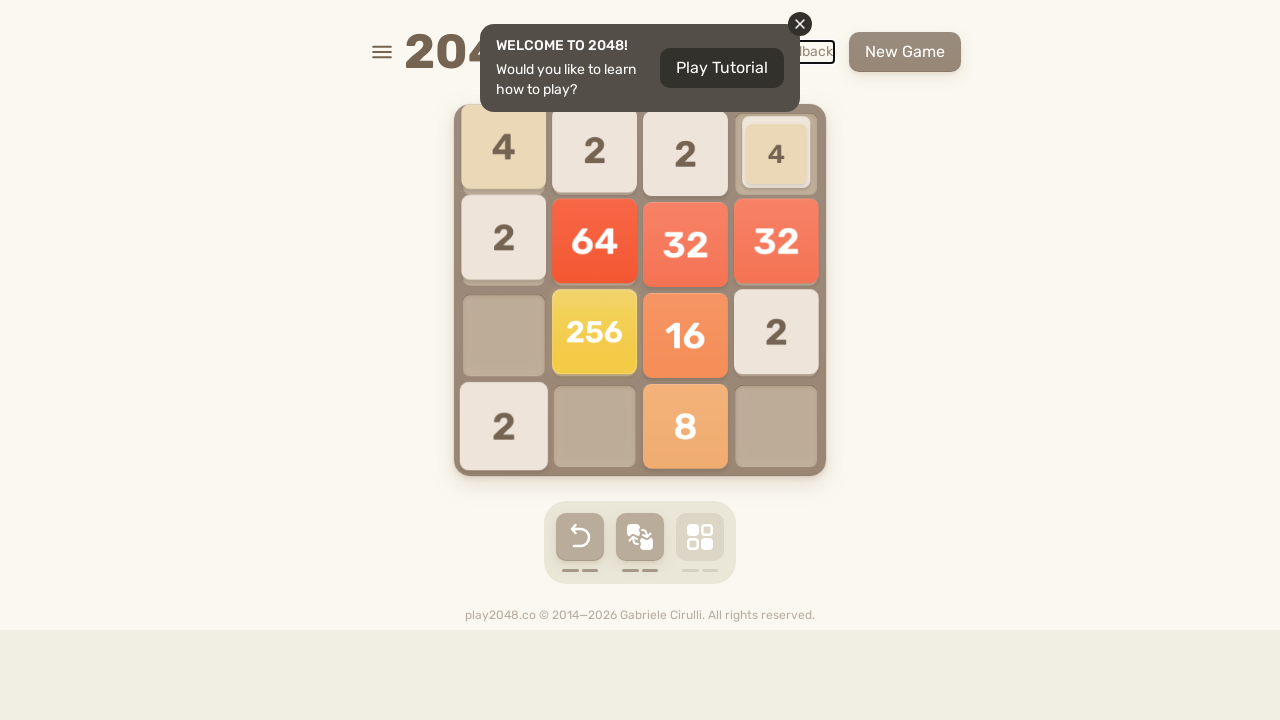

Waited 200ms between move sequences
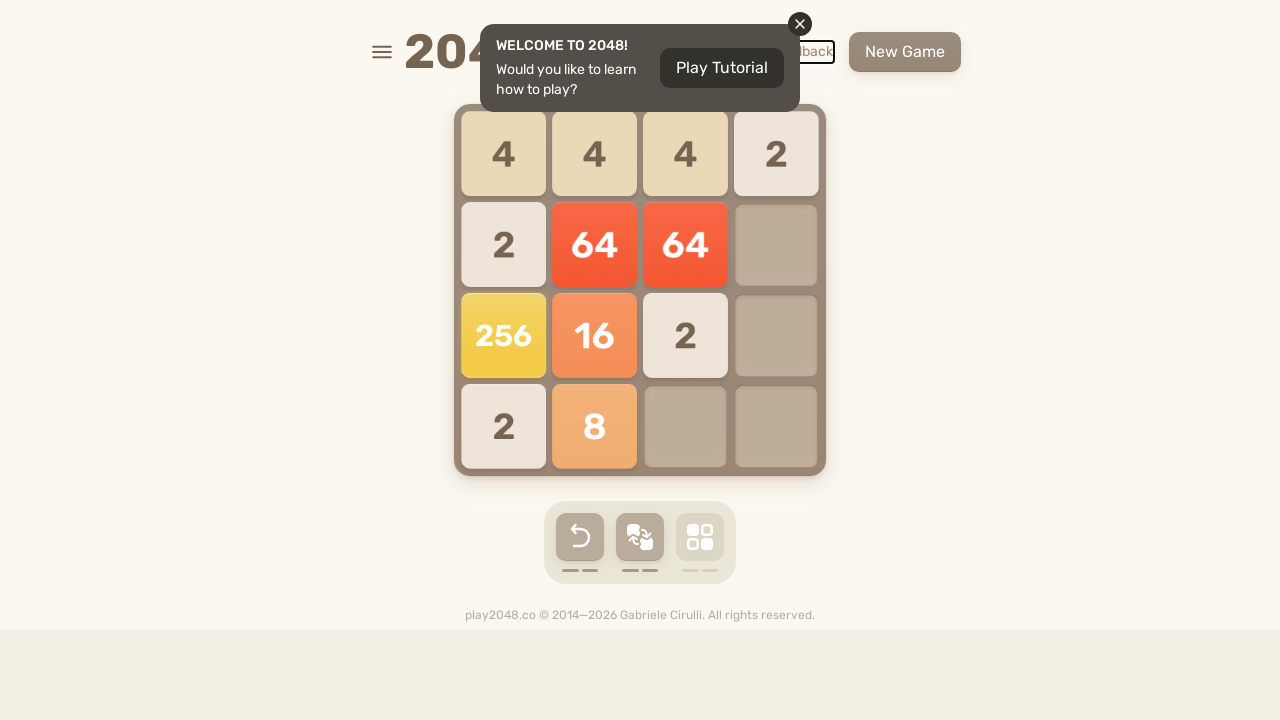

Checked if 'Try again' button is visible
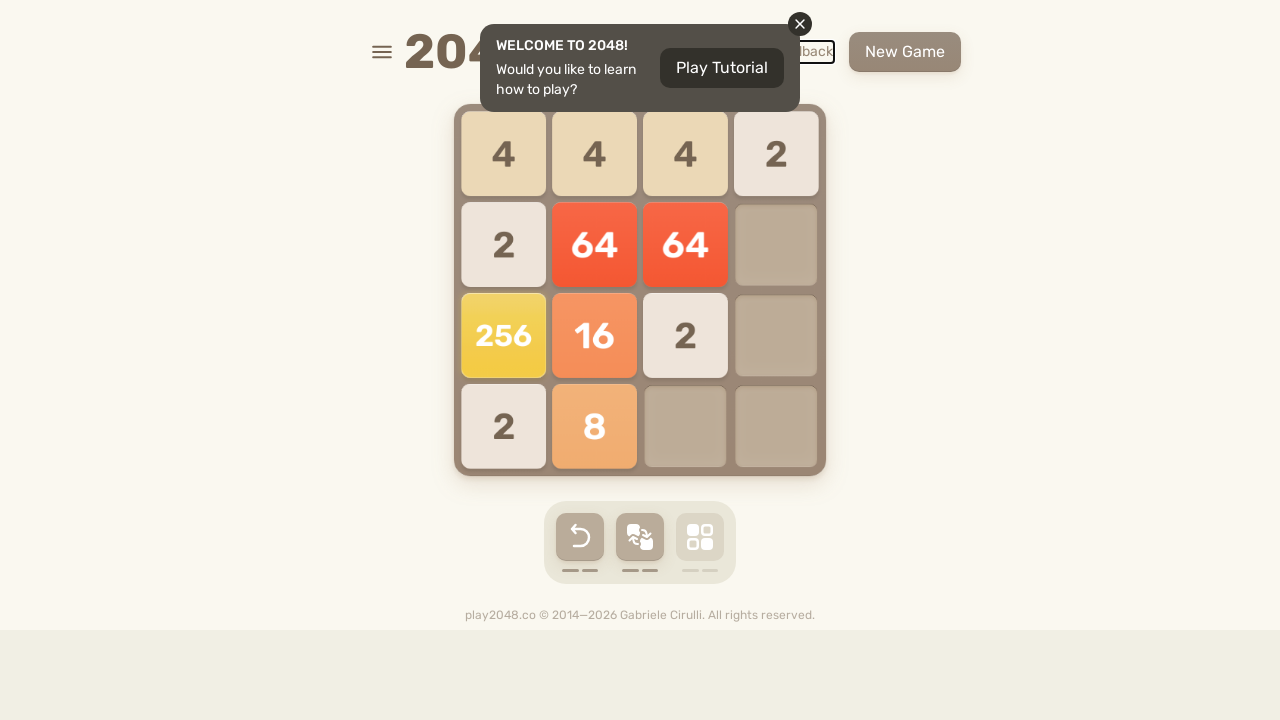

Sent ArrowDown key press
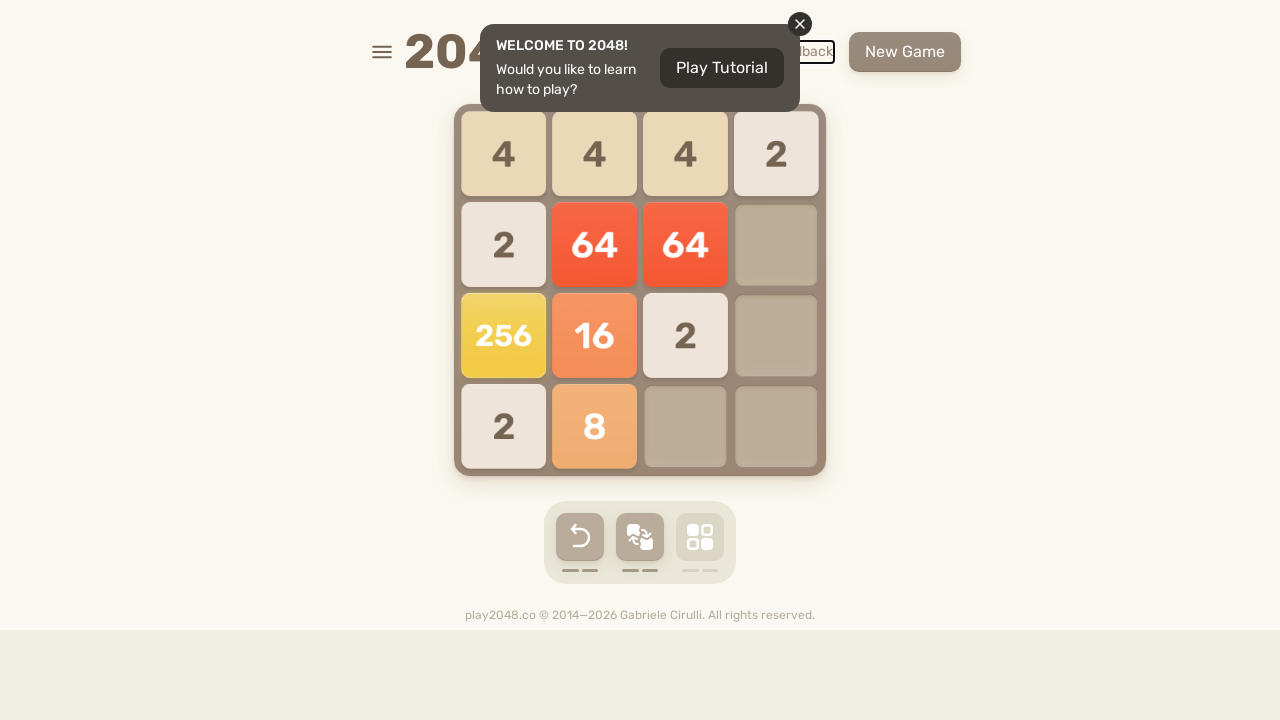

Sent ArrowRight key press
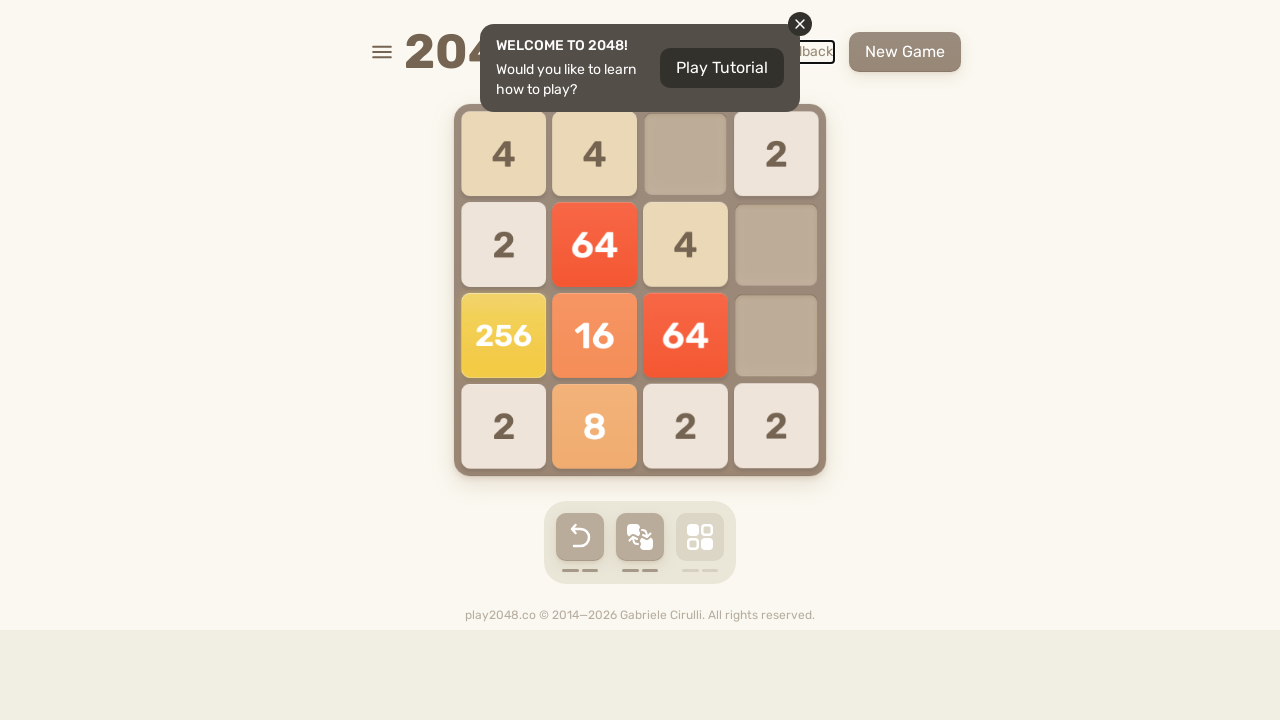

Sent ArrowUp key press
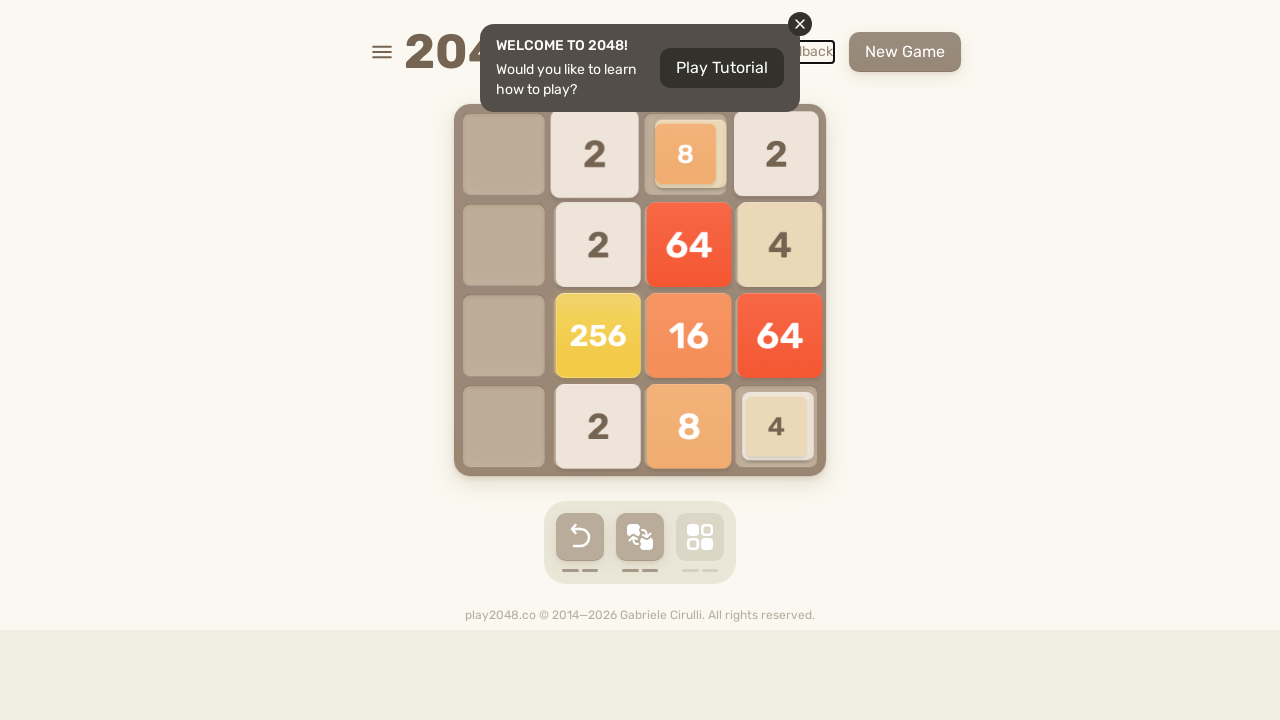

Sent ArrowLeft key press
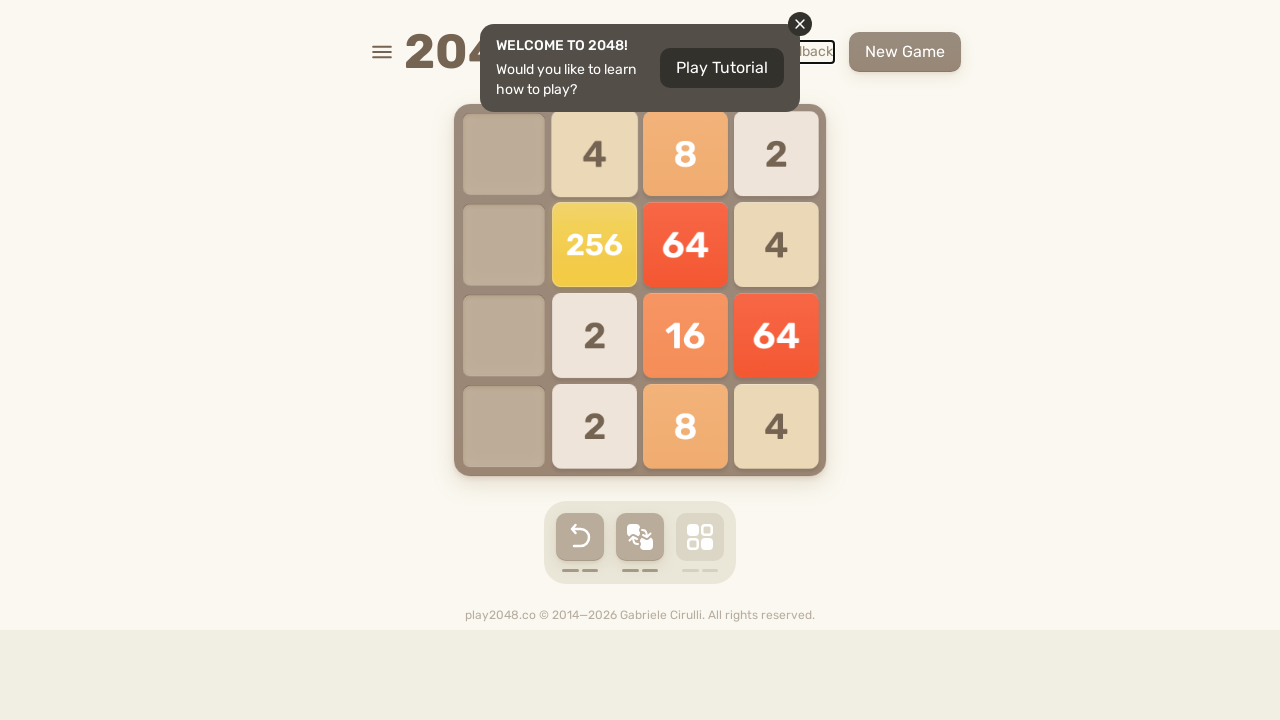

Waited 200ms between move sequences
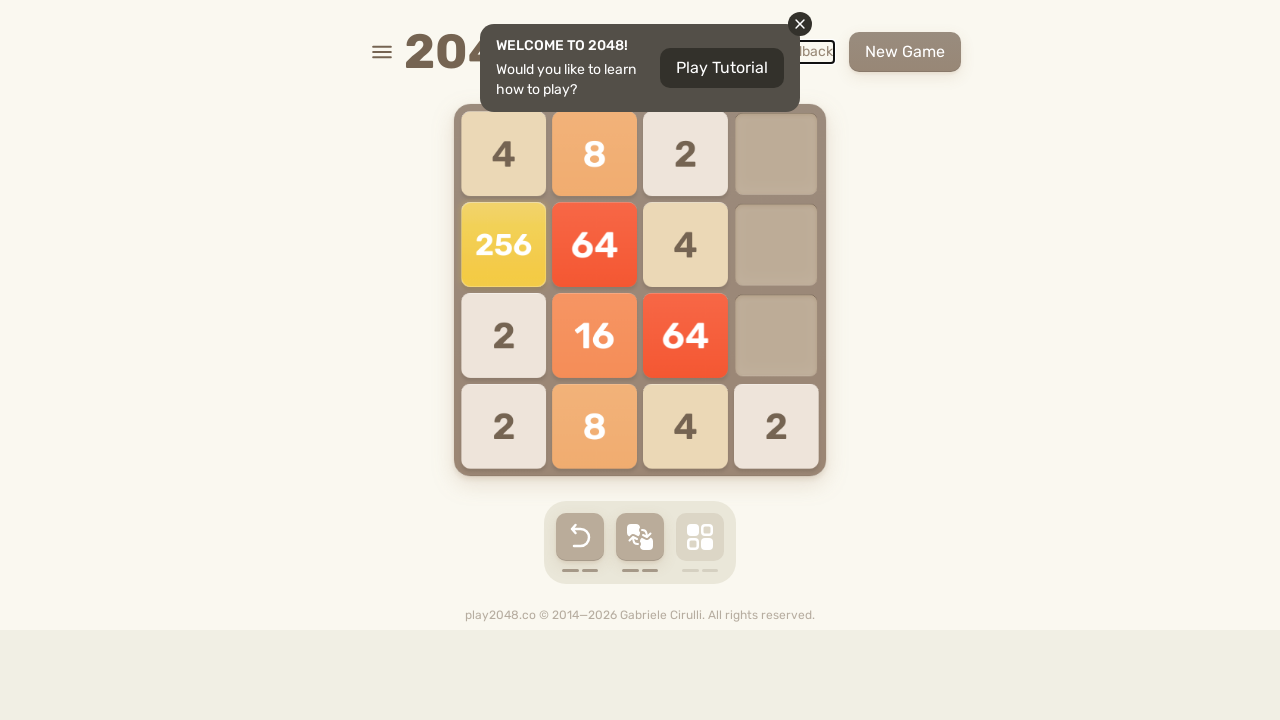

Checked if 'Try again' button is visible
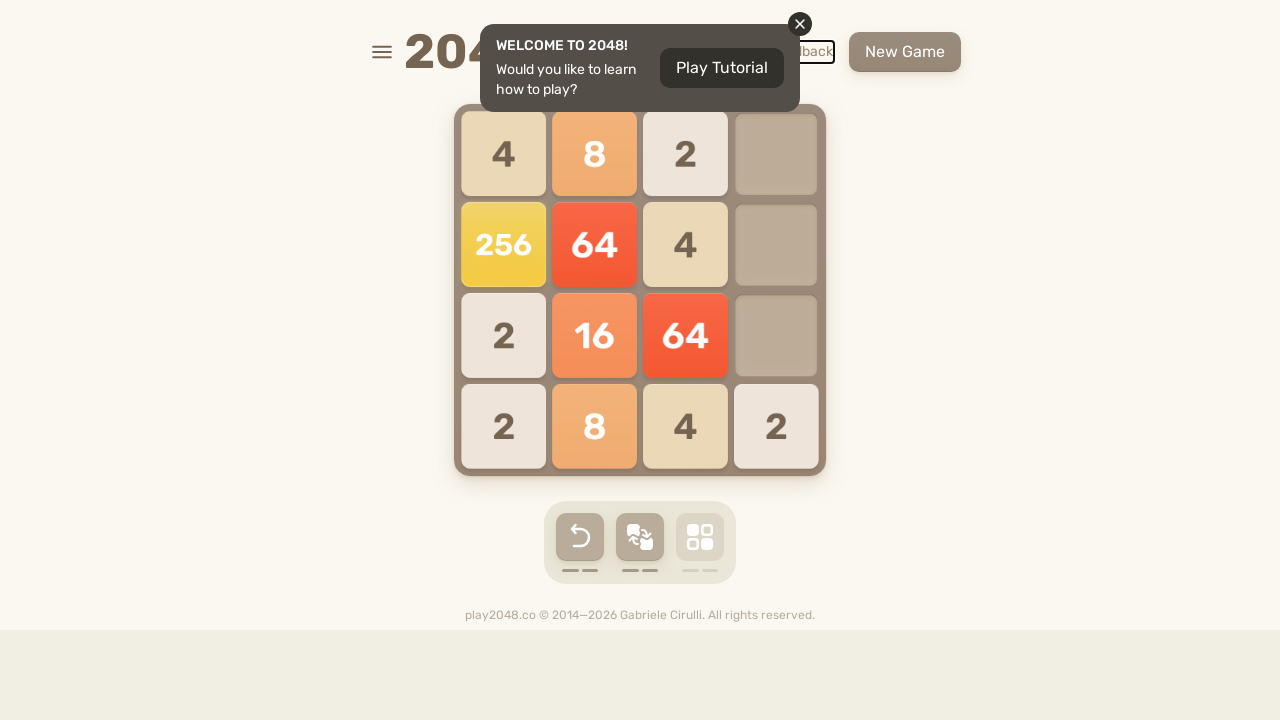

Sent ArrowDown key press
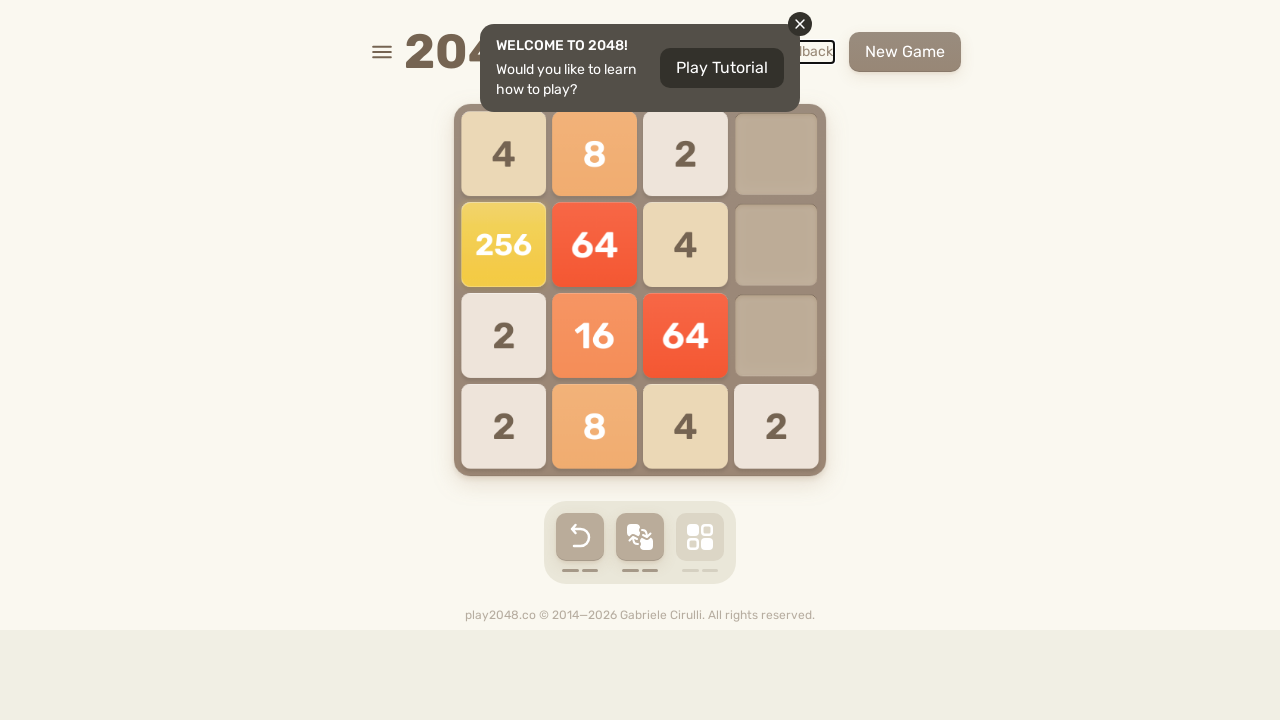

Sent ArrowRight key press
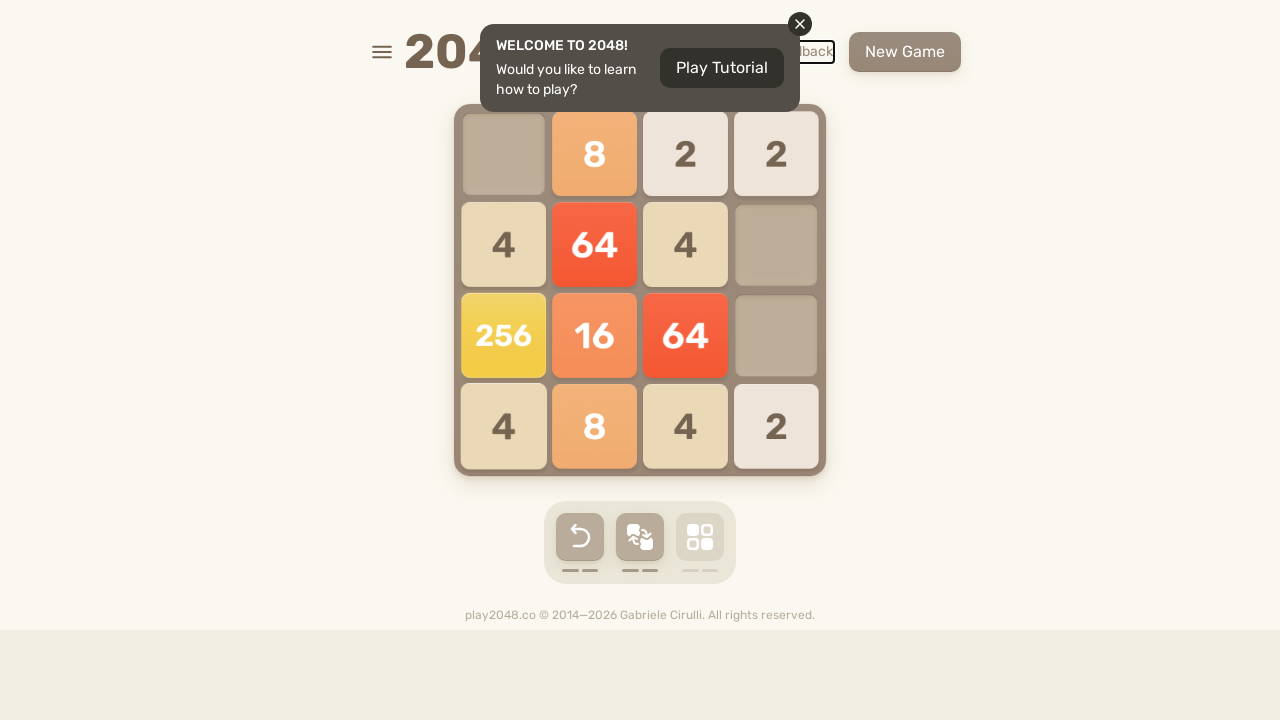

Sent ArrowUp key press
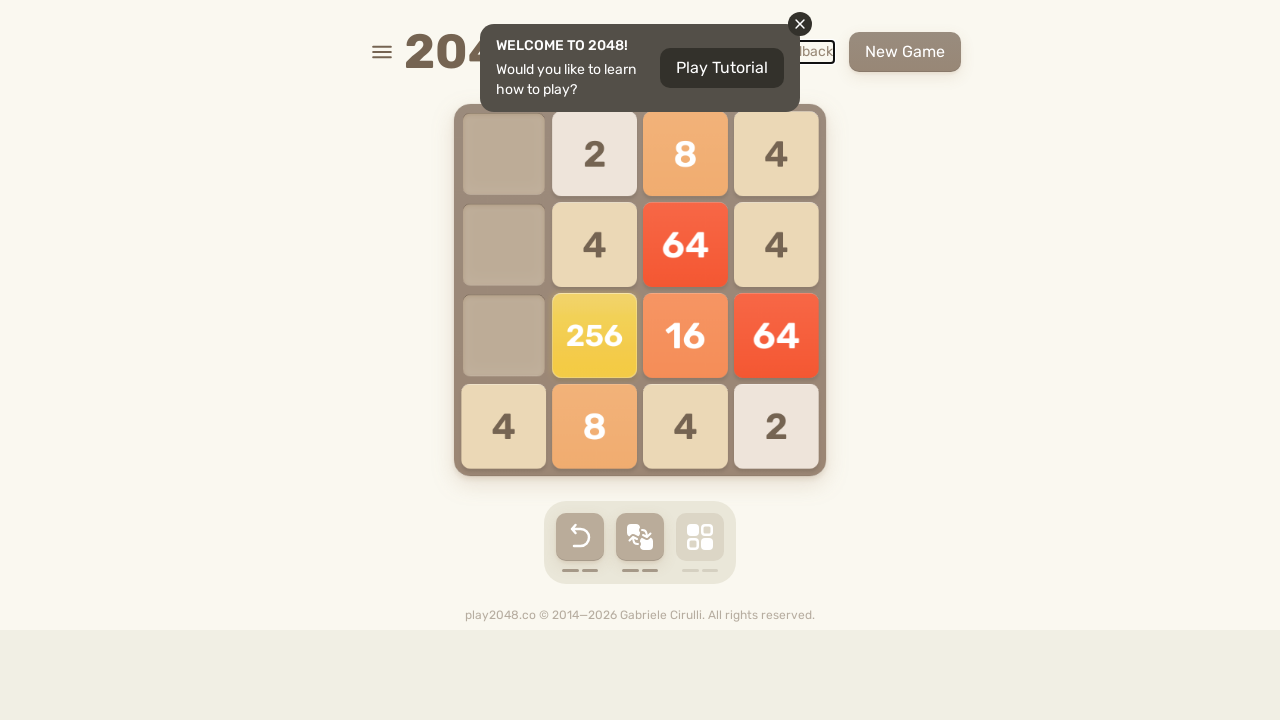

Sent ArrowLeft key press
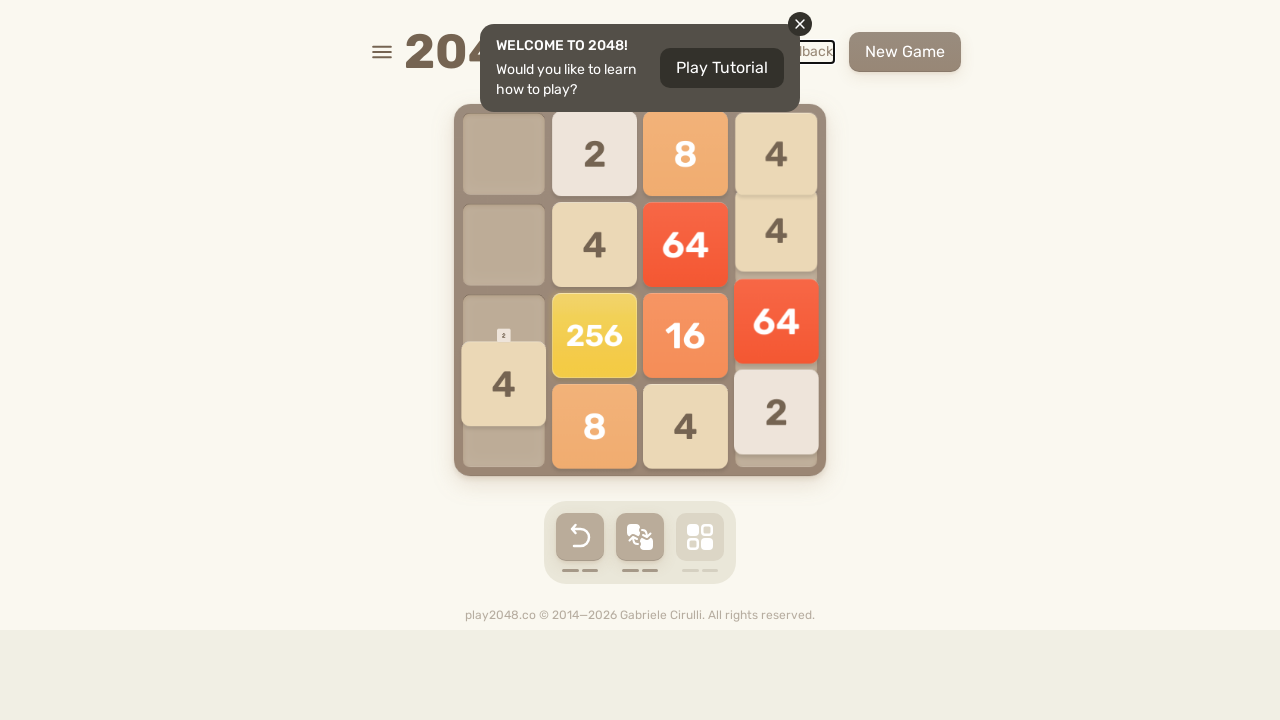

Waited 200ms between move sequences
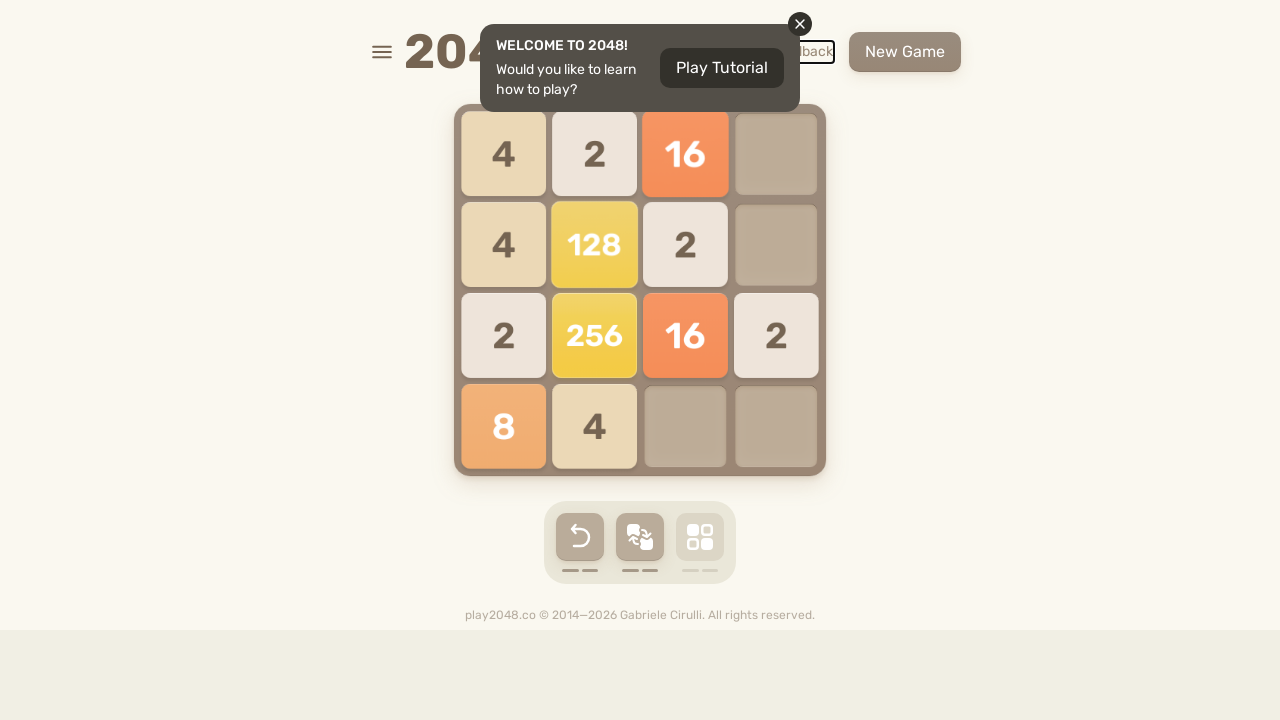

Waited 500ms for final game state
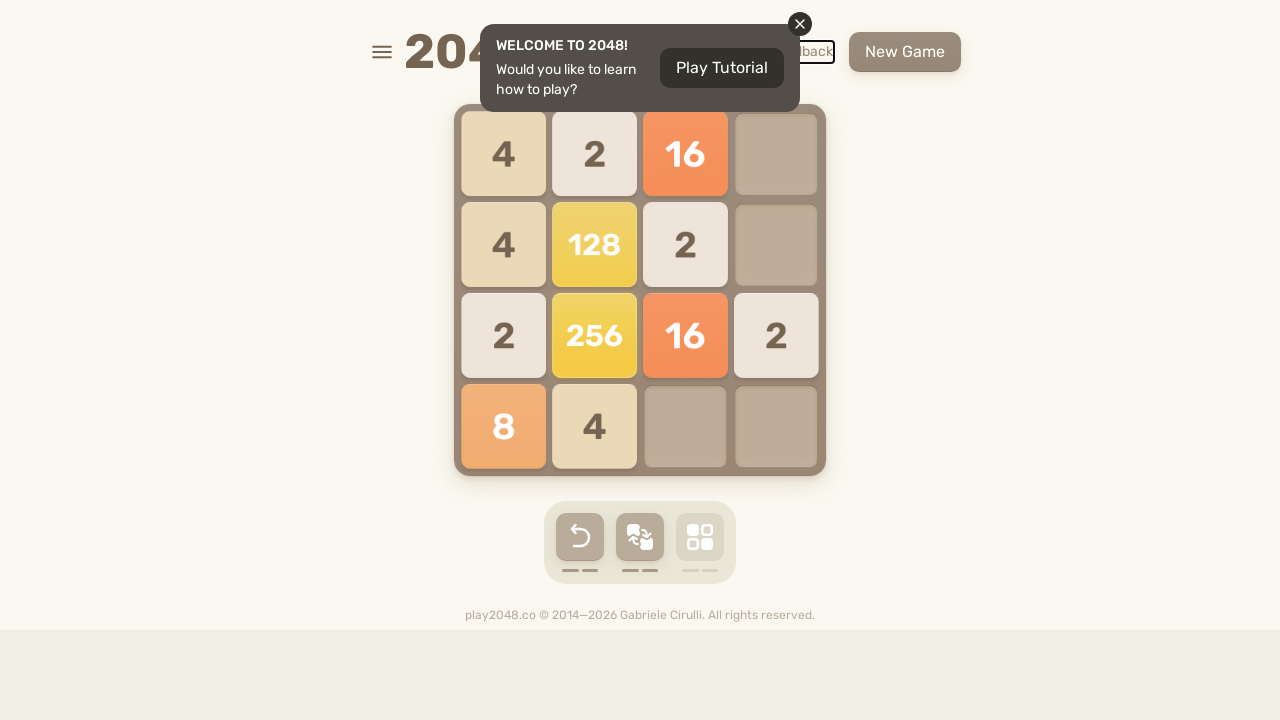

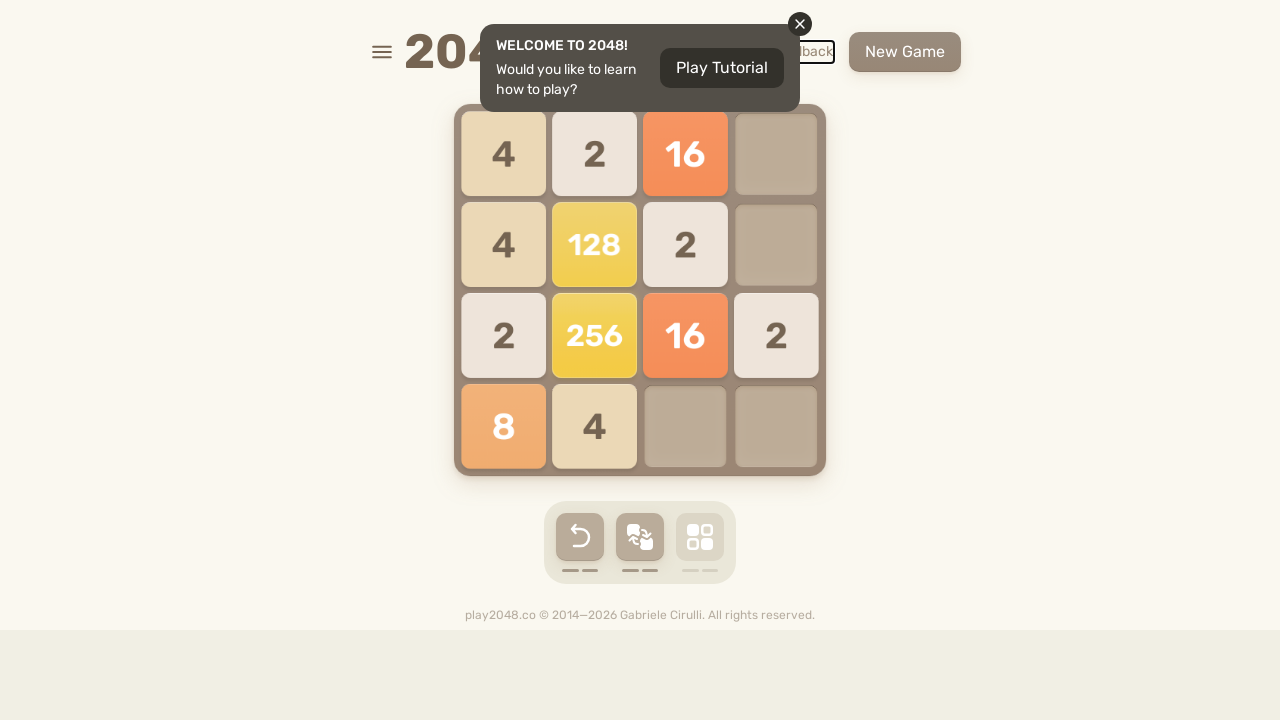